Tests a dropdown/select element by iterating through all available options in a country selector and selecting each one sequentially.

Starting URL: https://www.orangehrm.com/orangehrm-30-day-trial/

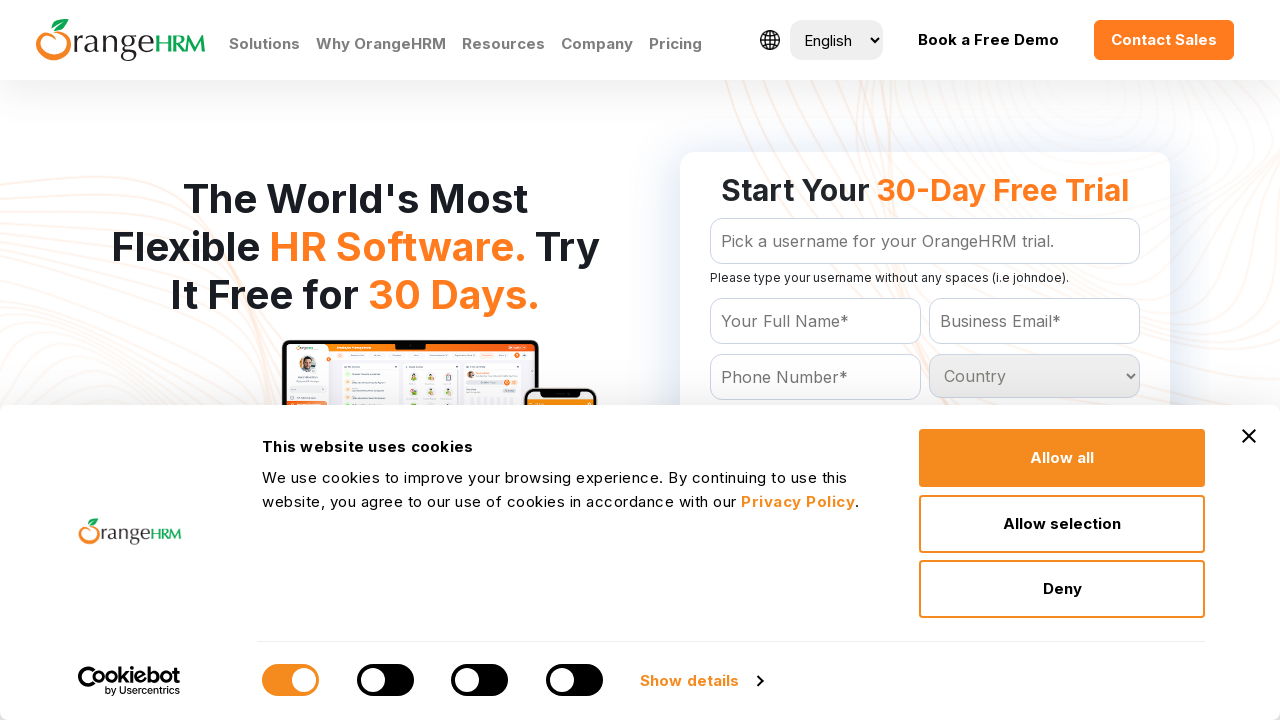

Country dropdown selector is present on page
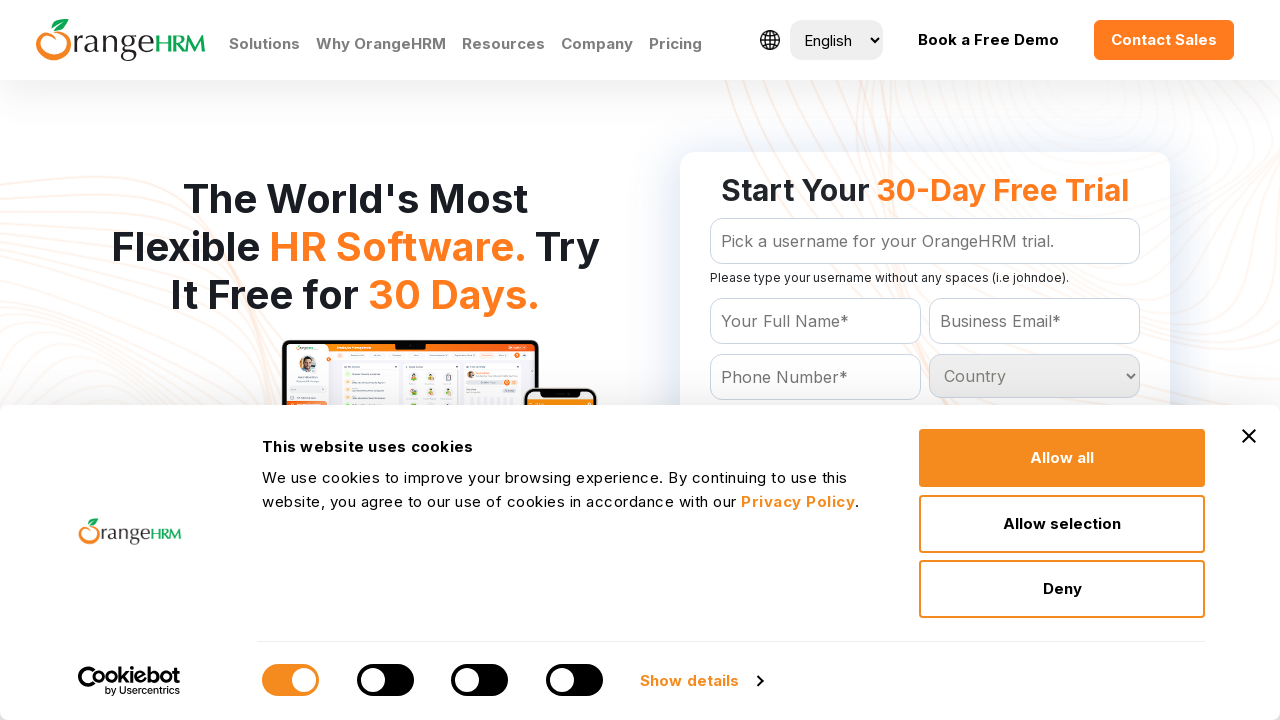

Located country select element
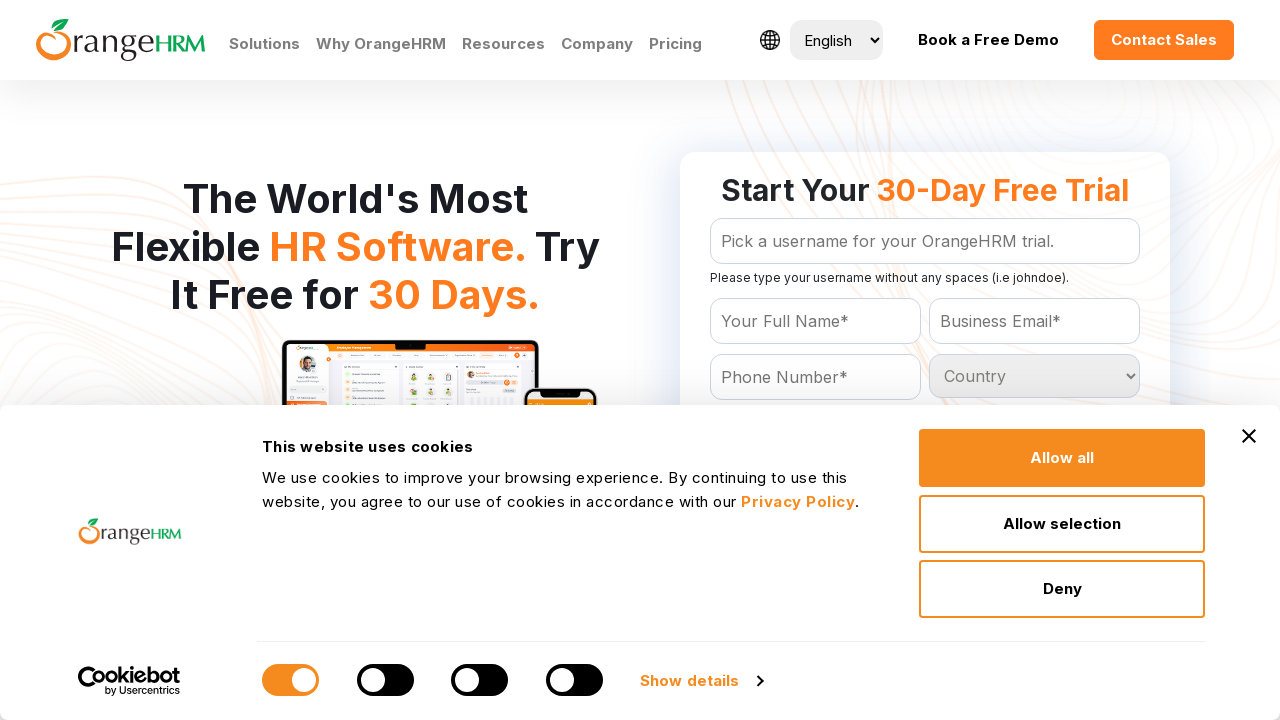

Retrieved all country options from dropdown
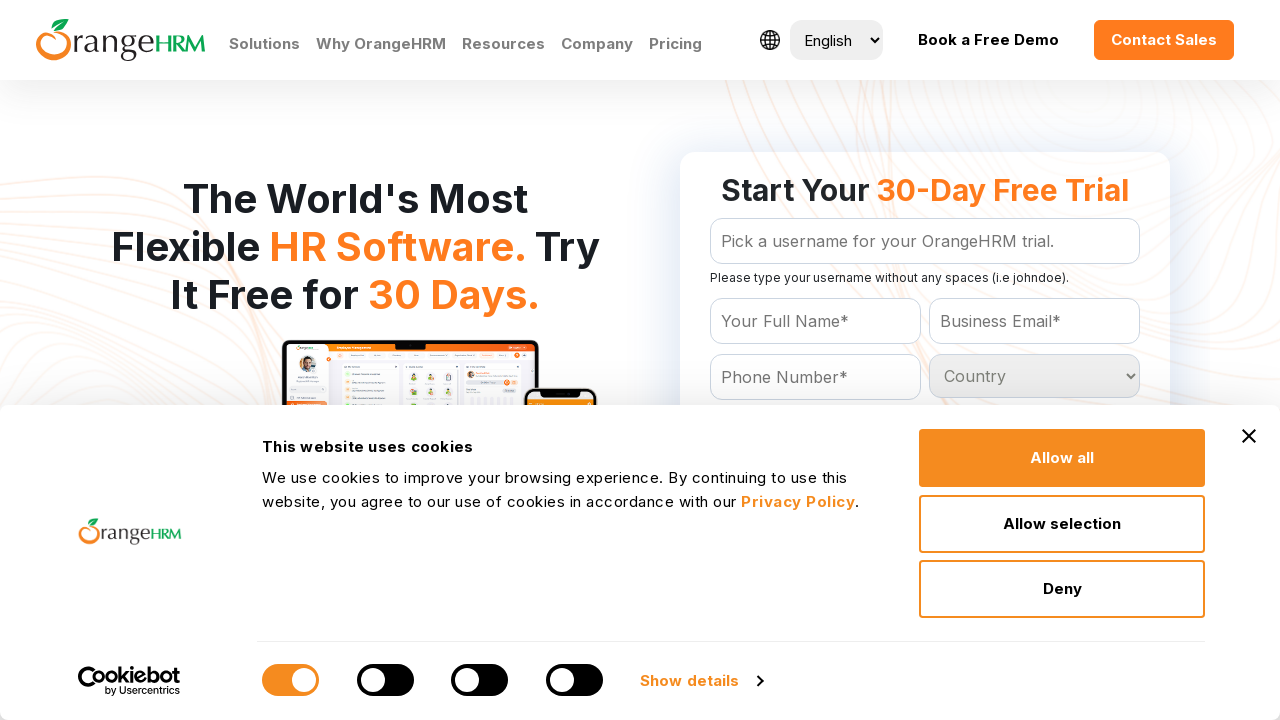

Selected country option: Country on #Form_getForm_Country
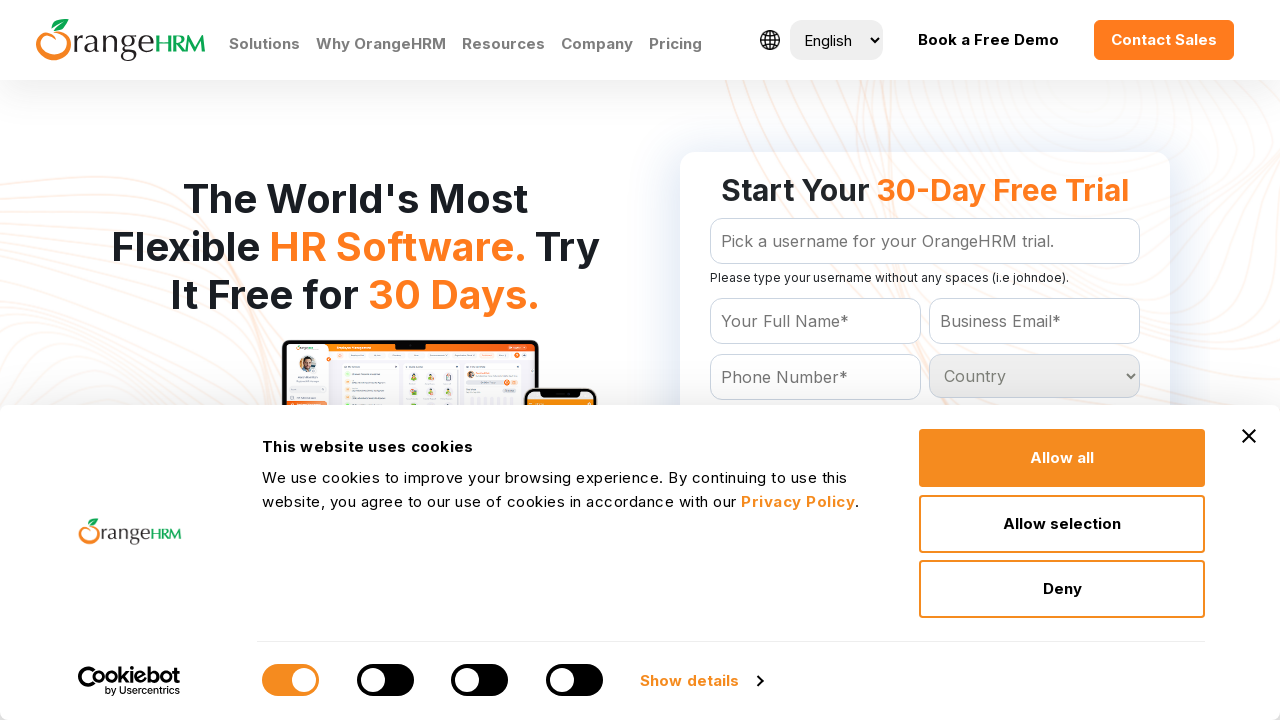

Selected country option: Afghanistan on #Form_getForm_Country
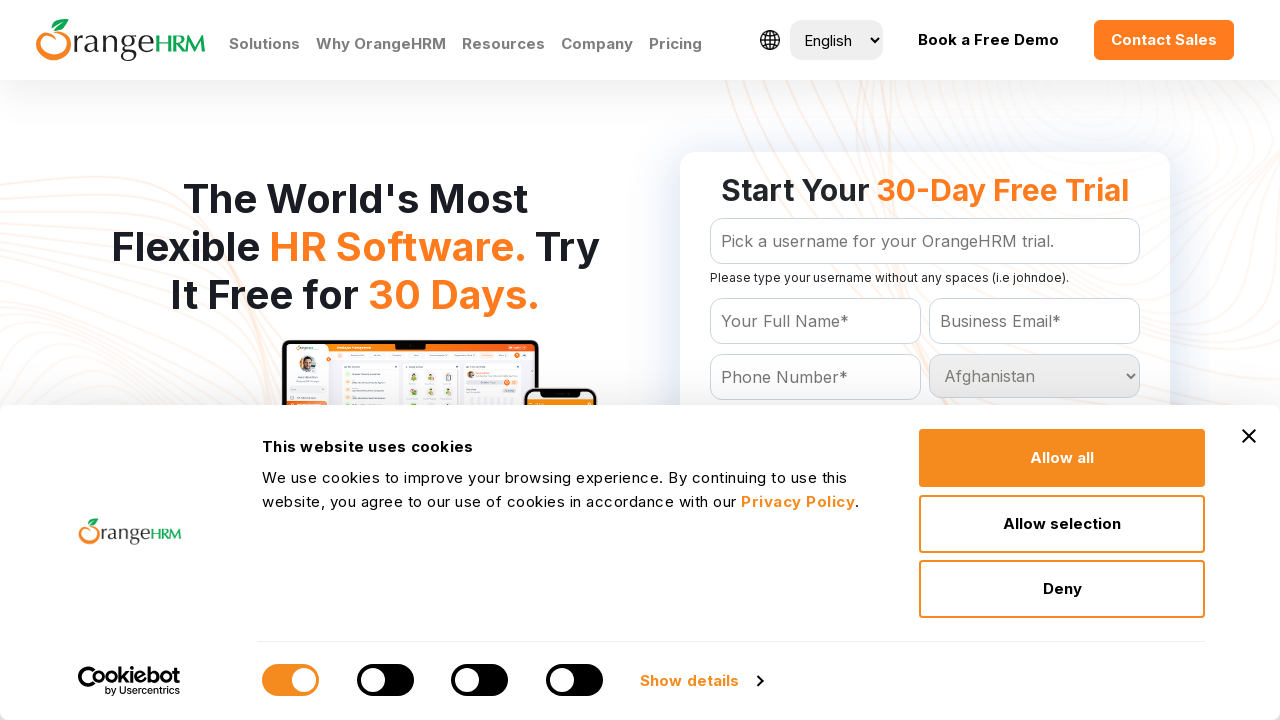

Selected country option: Albania on #Form_getForm_Country
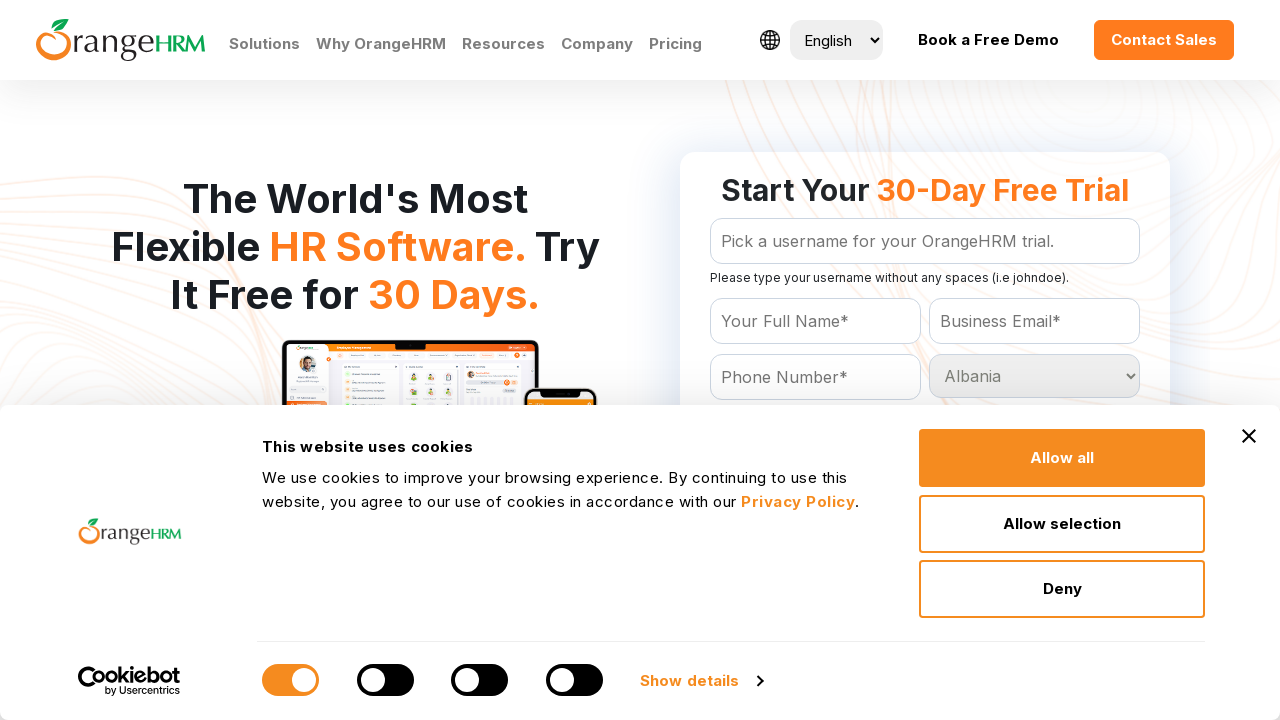

Selected country option: Algeria on #Form_getForm_Country
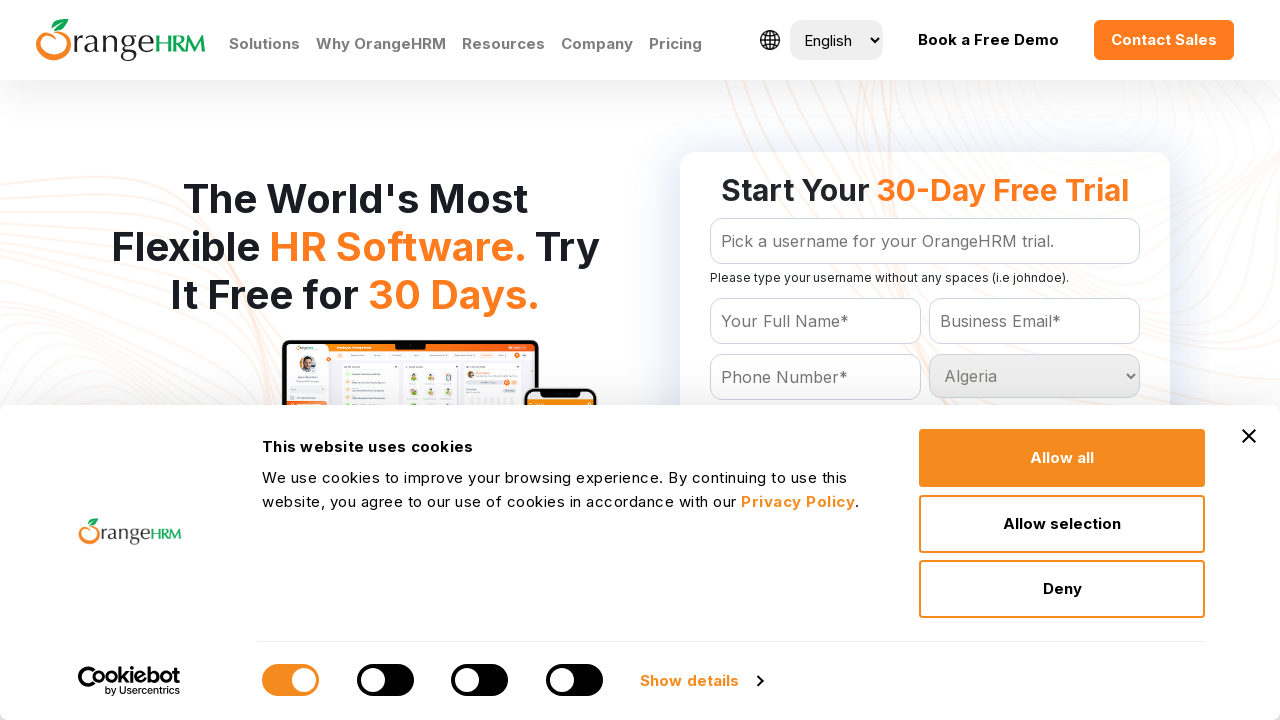

Selected country option: American Samoa on #Form_getForm_Country
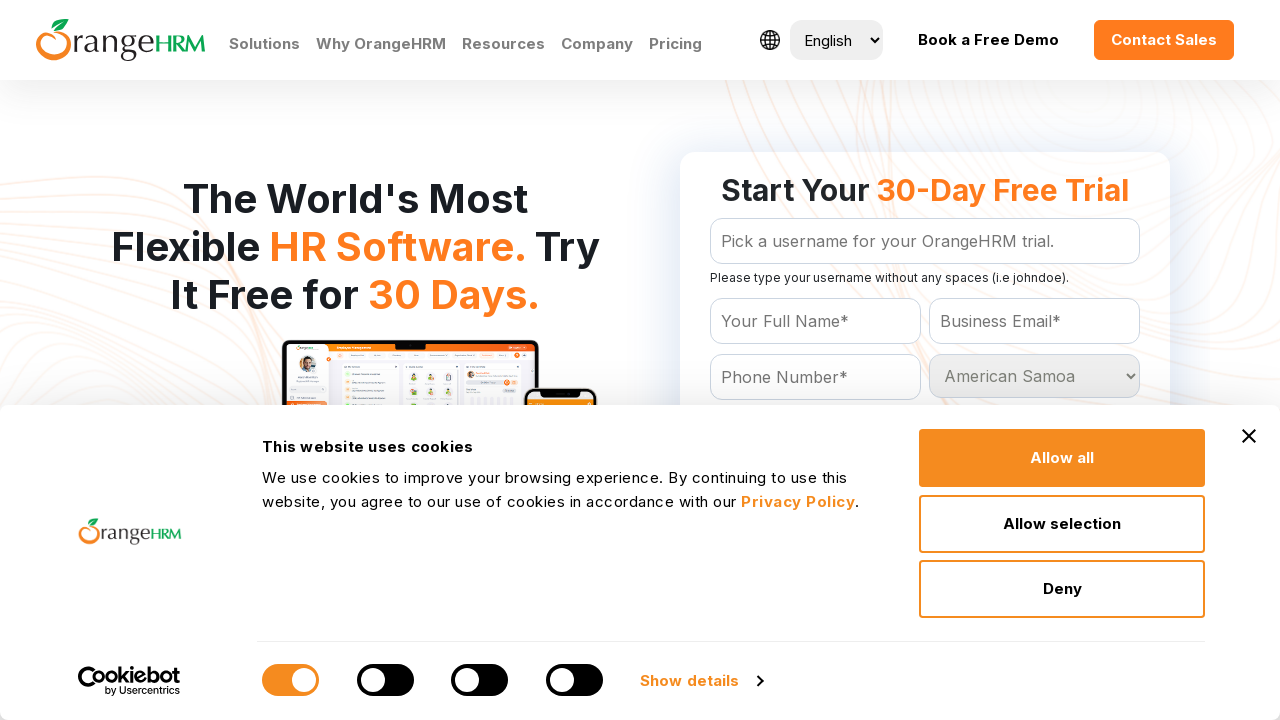

Selected country option: Andorra on #Form_getForm_Country
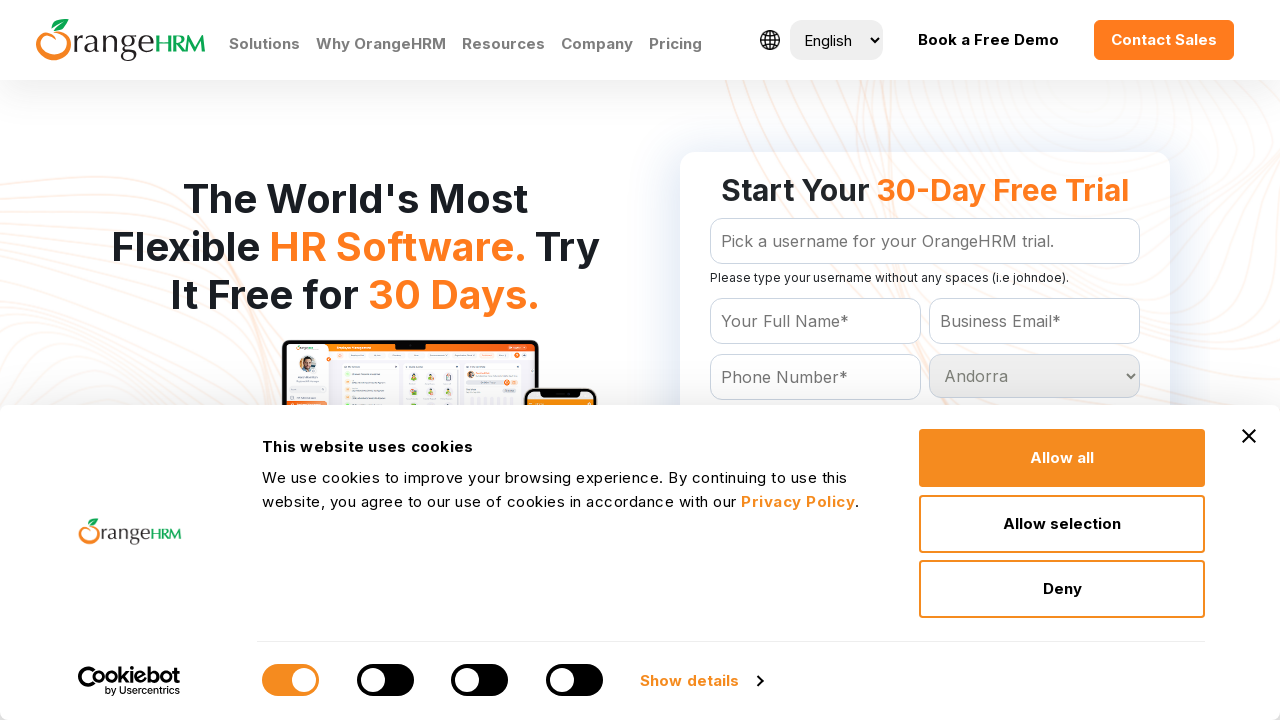

Selected country option: Angola on #Form_getForm_Country
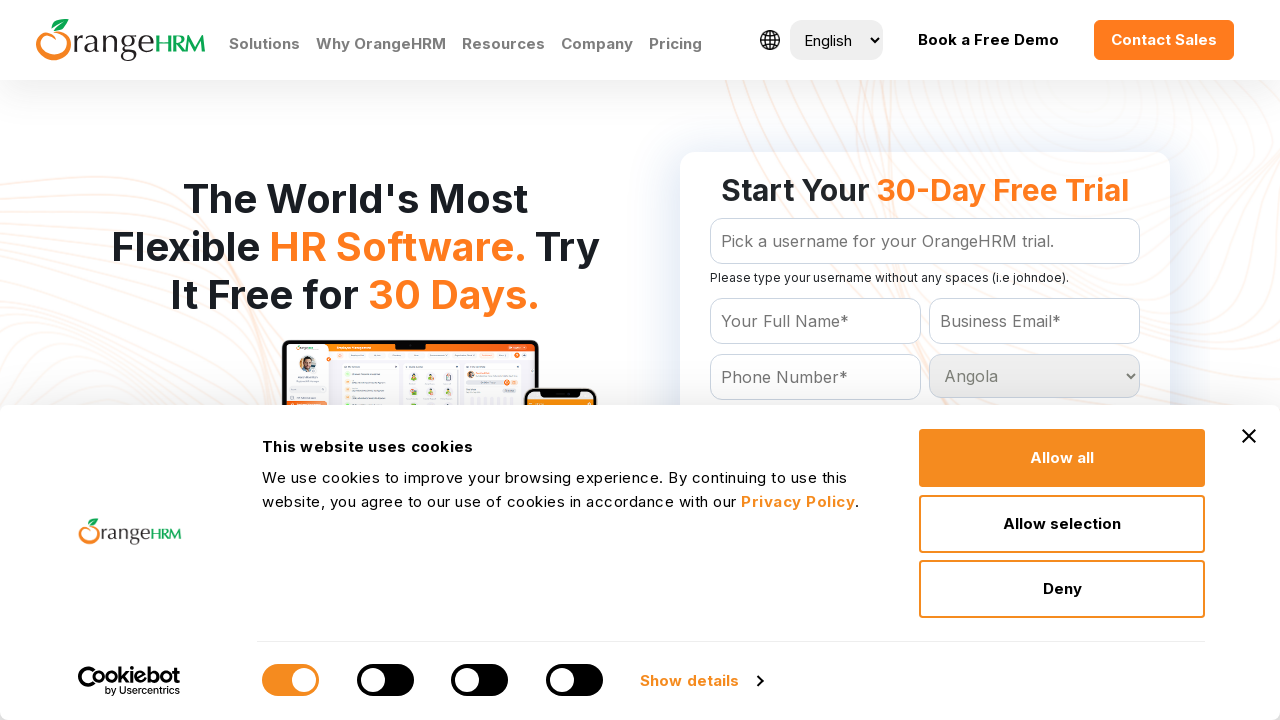

Selected country option: Anguilla on #Form_getForm_Country
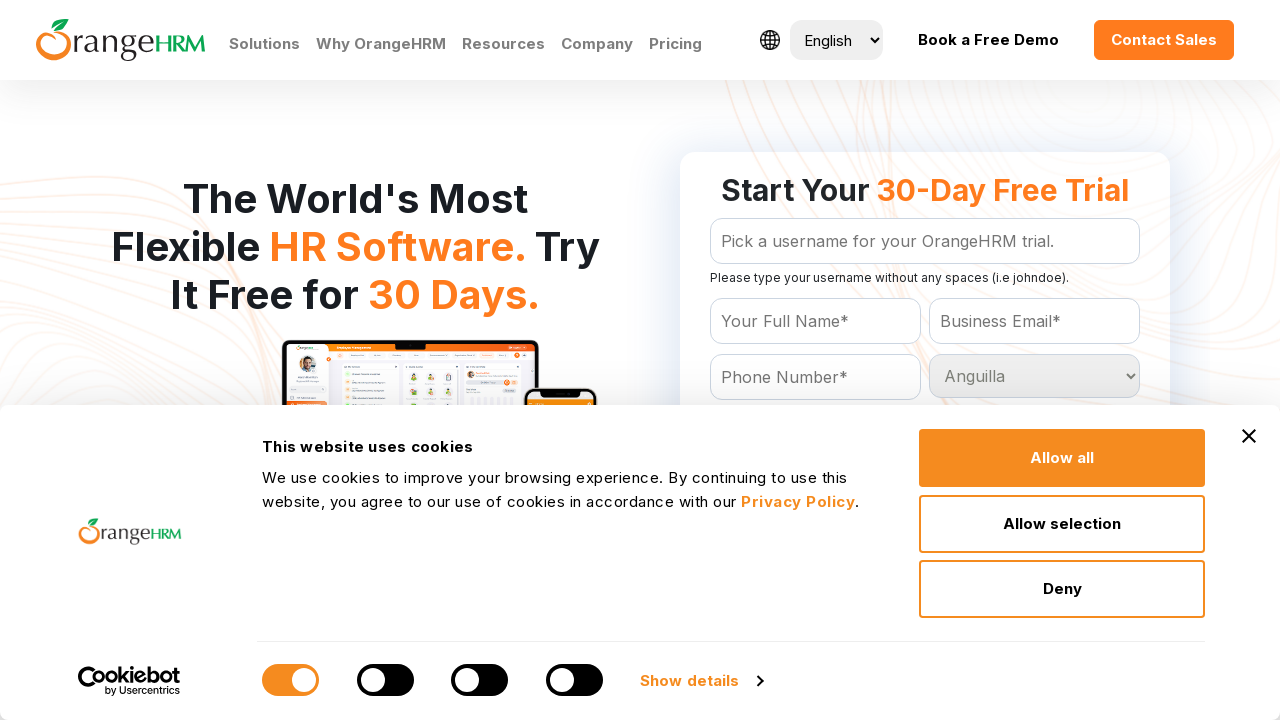

Selected country option: Antigua and Barbuda on #Form_getForm_Country
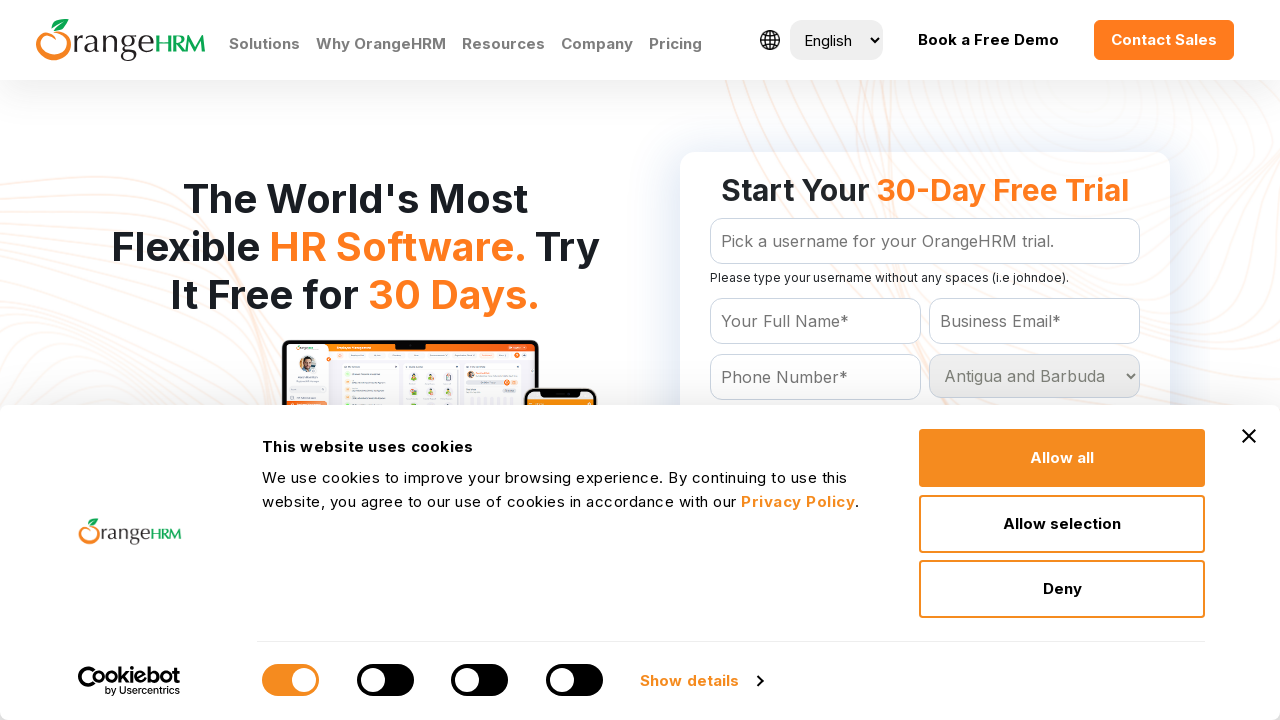

Selected country option: Argentina on #Form_getForm_Country
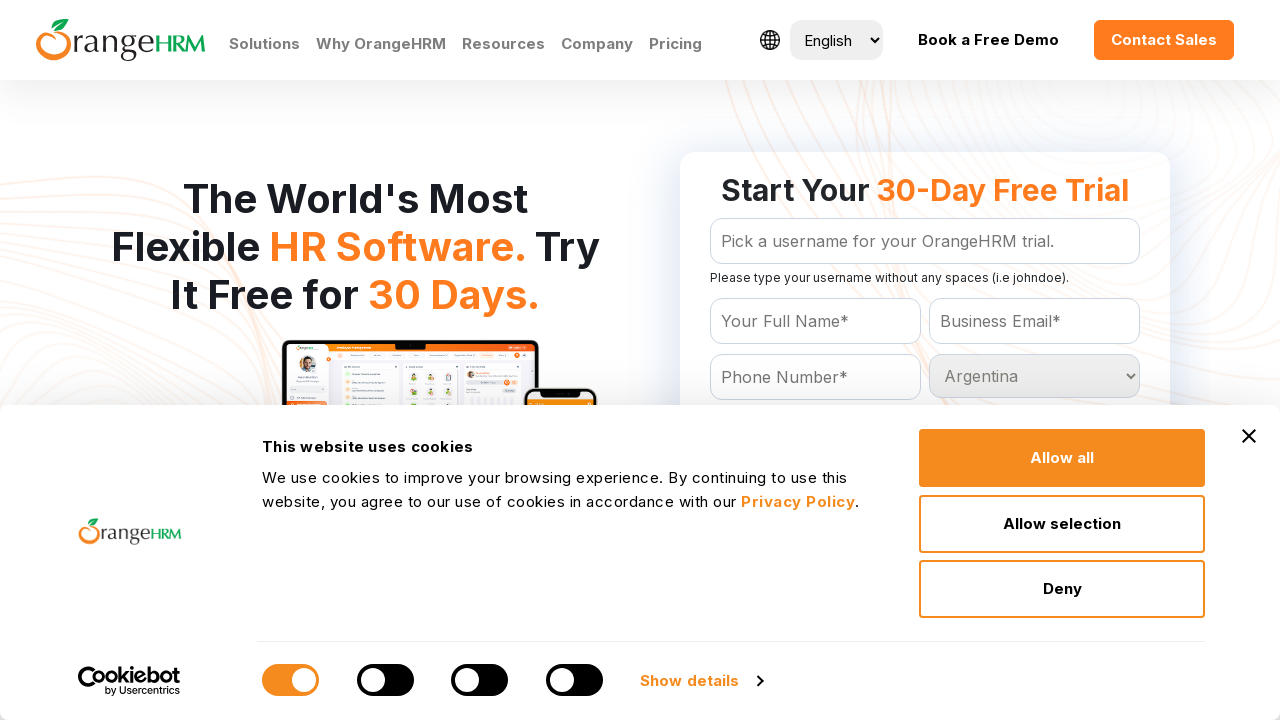

Selected country option: Armenia on #Form_getForm_Country
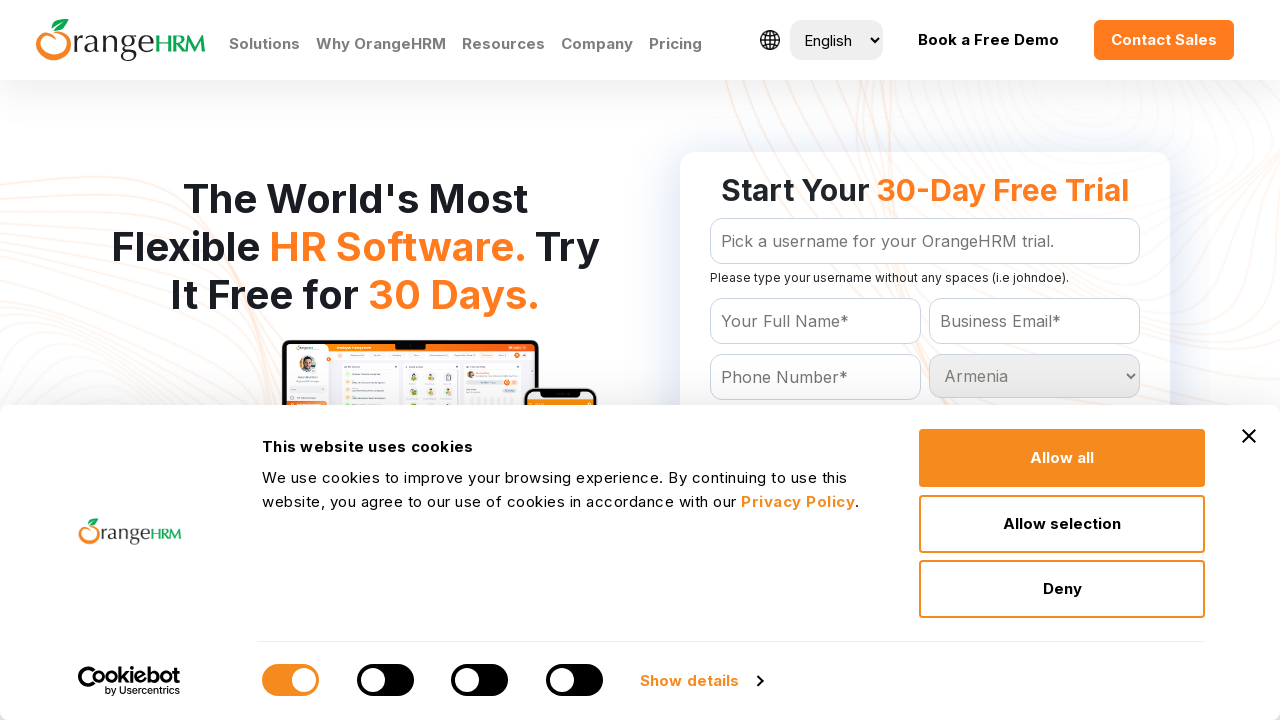

Selected country option: Aruba on #Form_getForm_Country
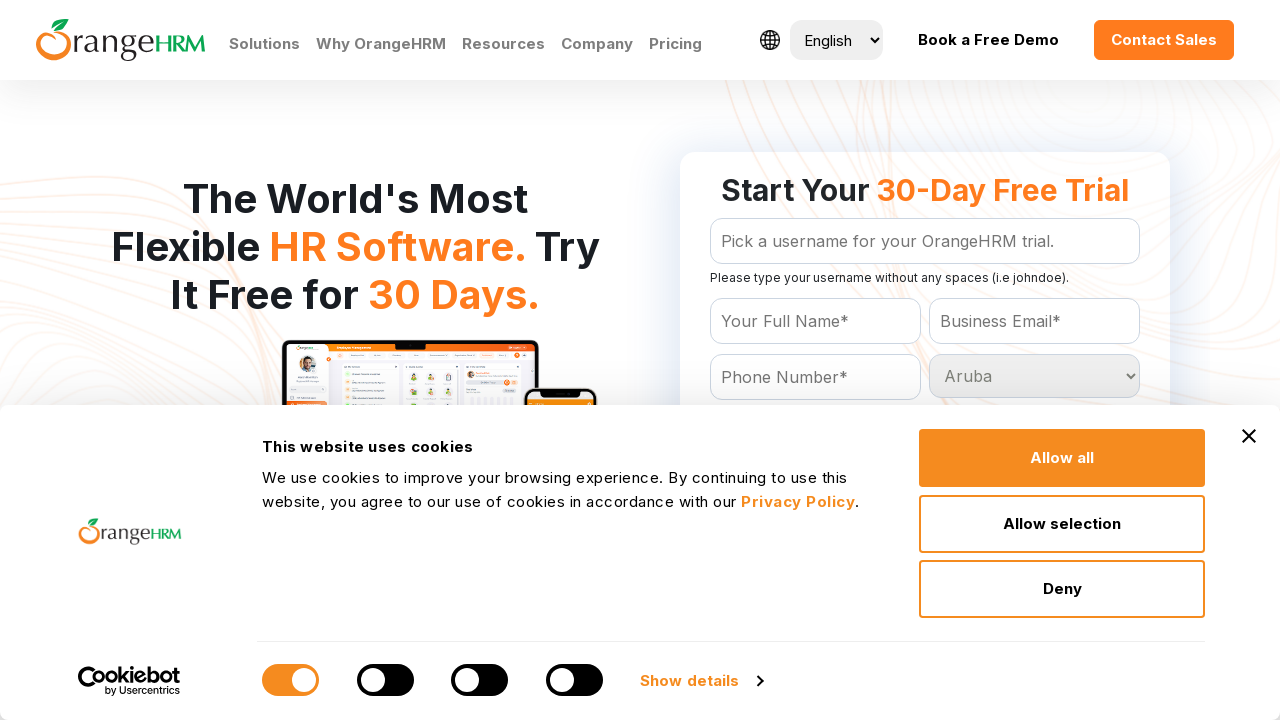

Selected country option: Australia on #Form_getForm_Country
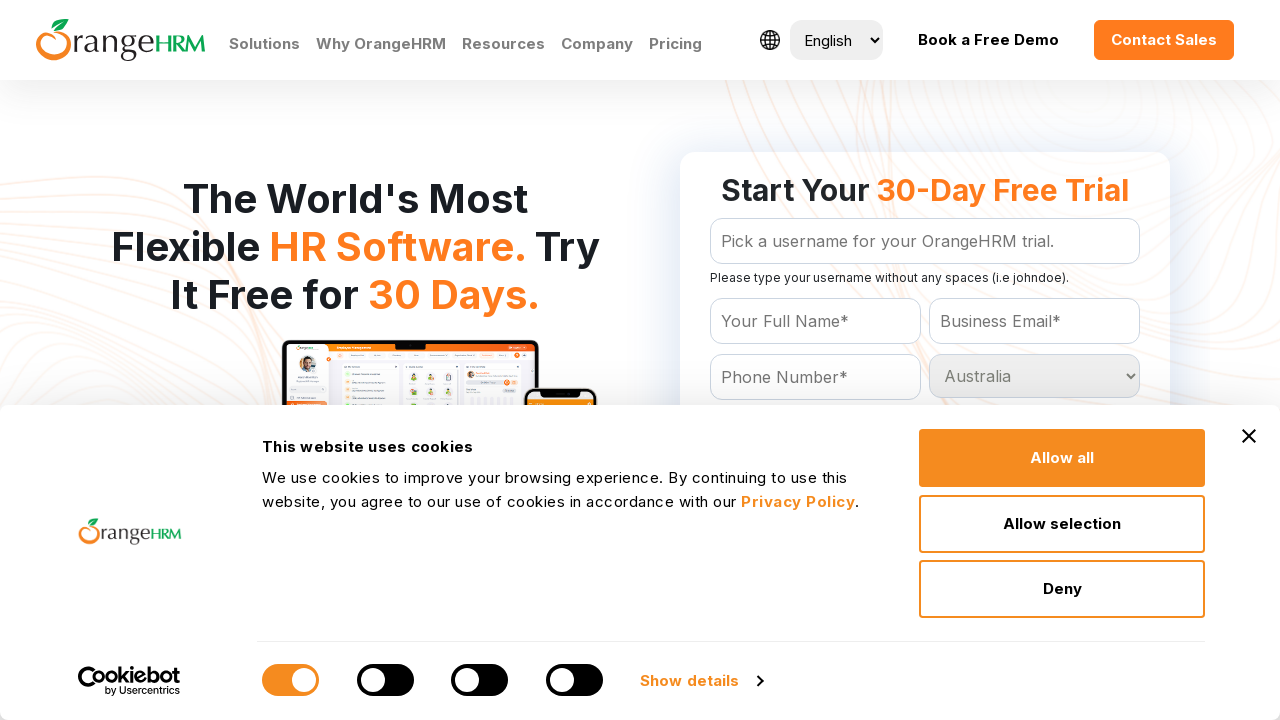

Selected country option: Austria on #Form_getForm_Country
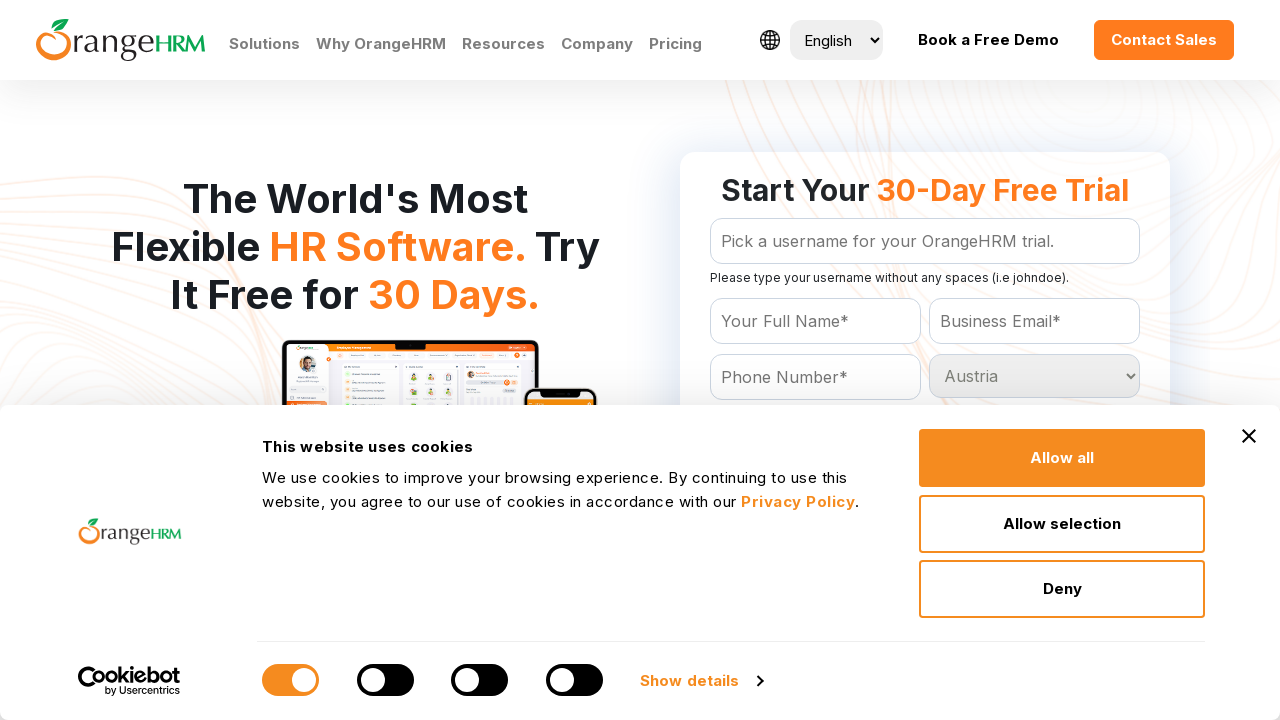

Selected country option: Azerbaijan on #Form_getForm_Country
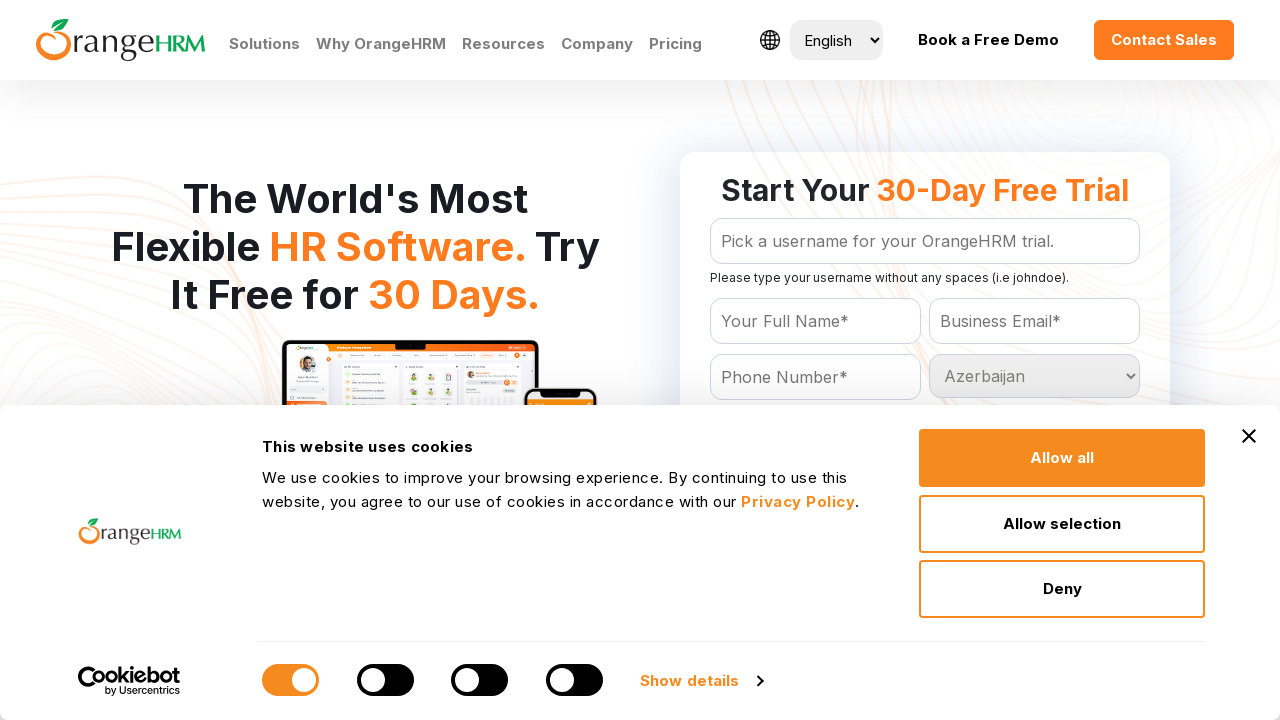

Selected country option: Bahamas on #Form_getForm_Country
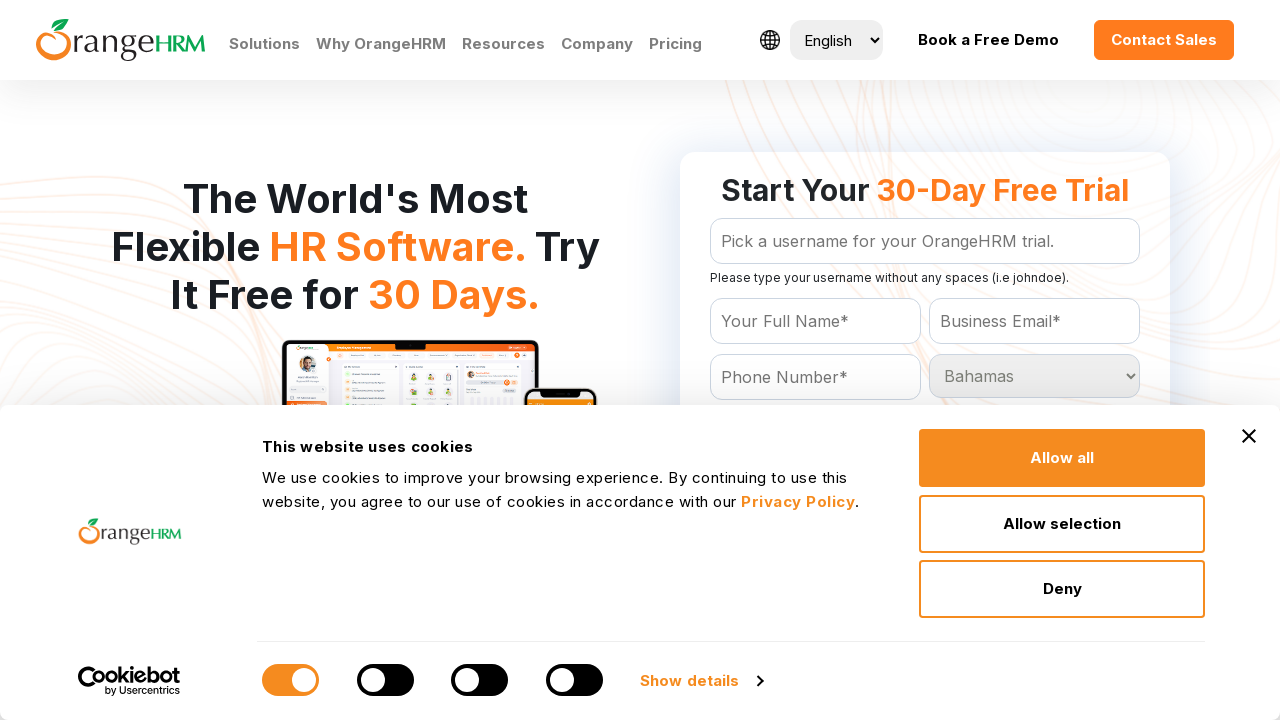

Selected country option: Bahrain on #Form_getForm_Country
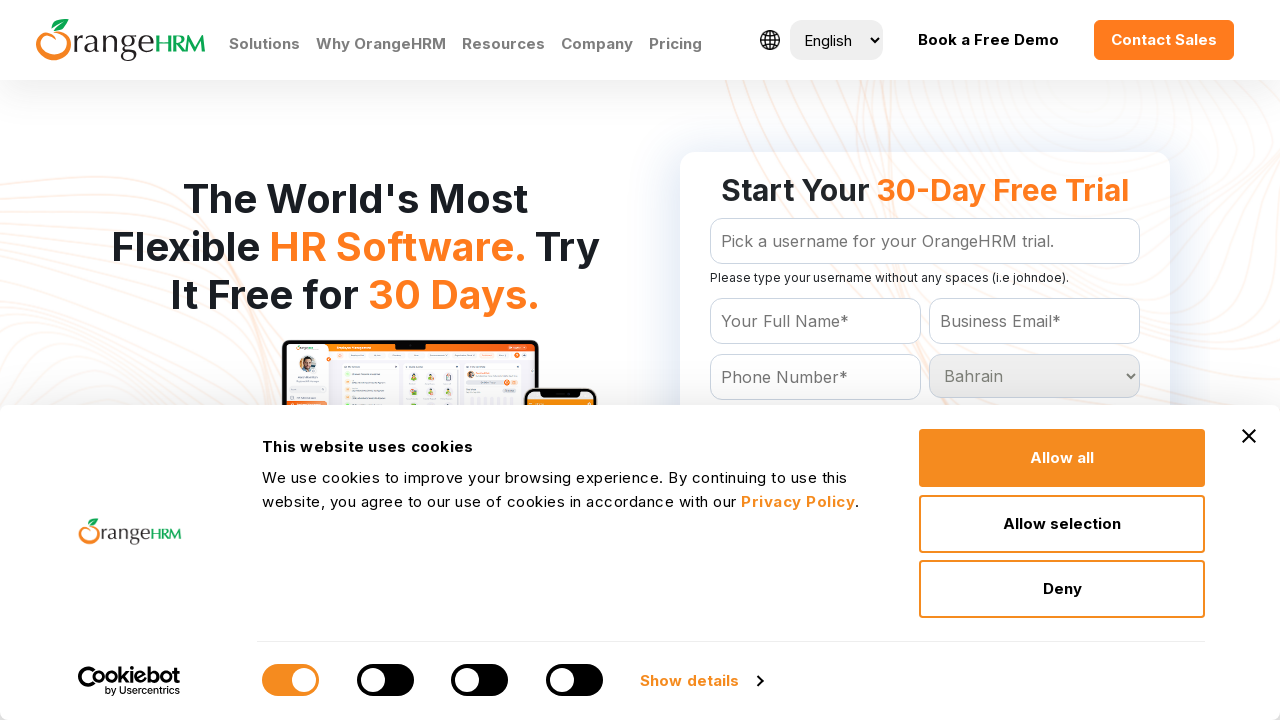

Selected country option: Bangladesh on #Form_getForm_Country
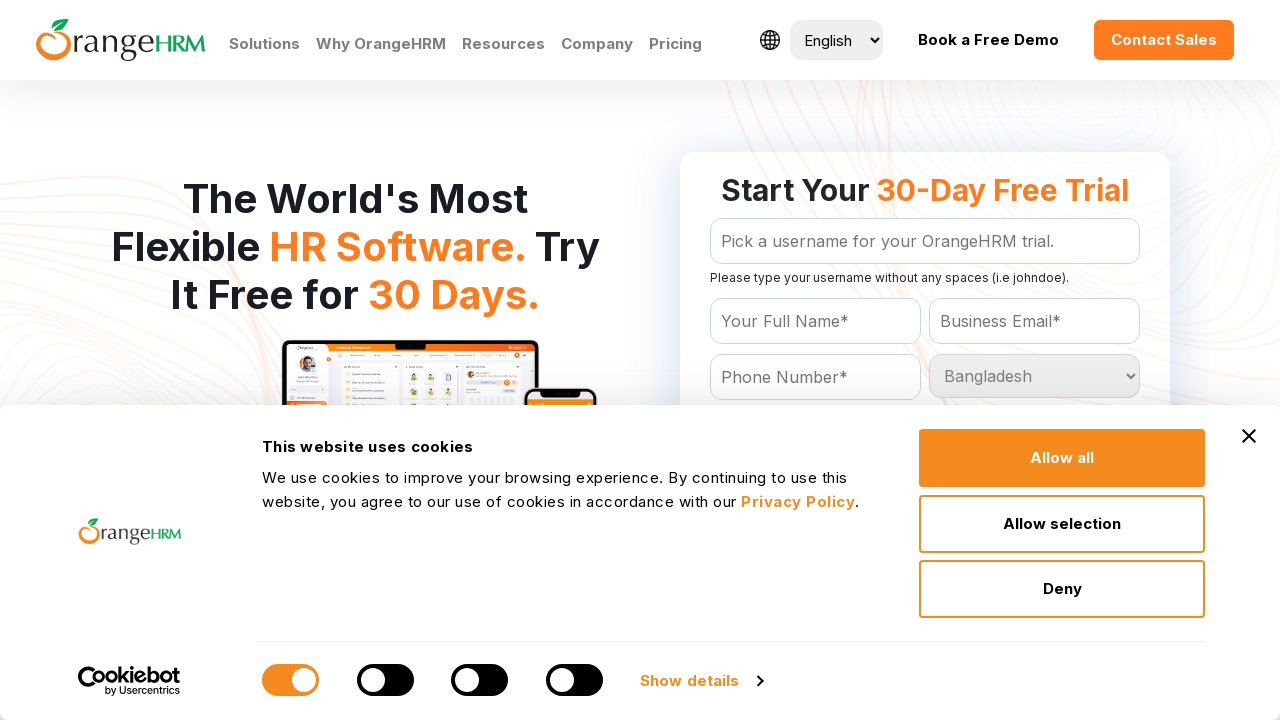

Selected country option: Barbados on #Form_getForm_Country
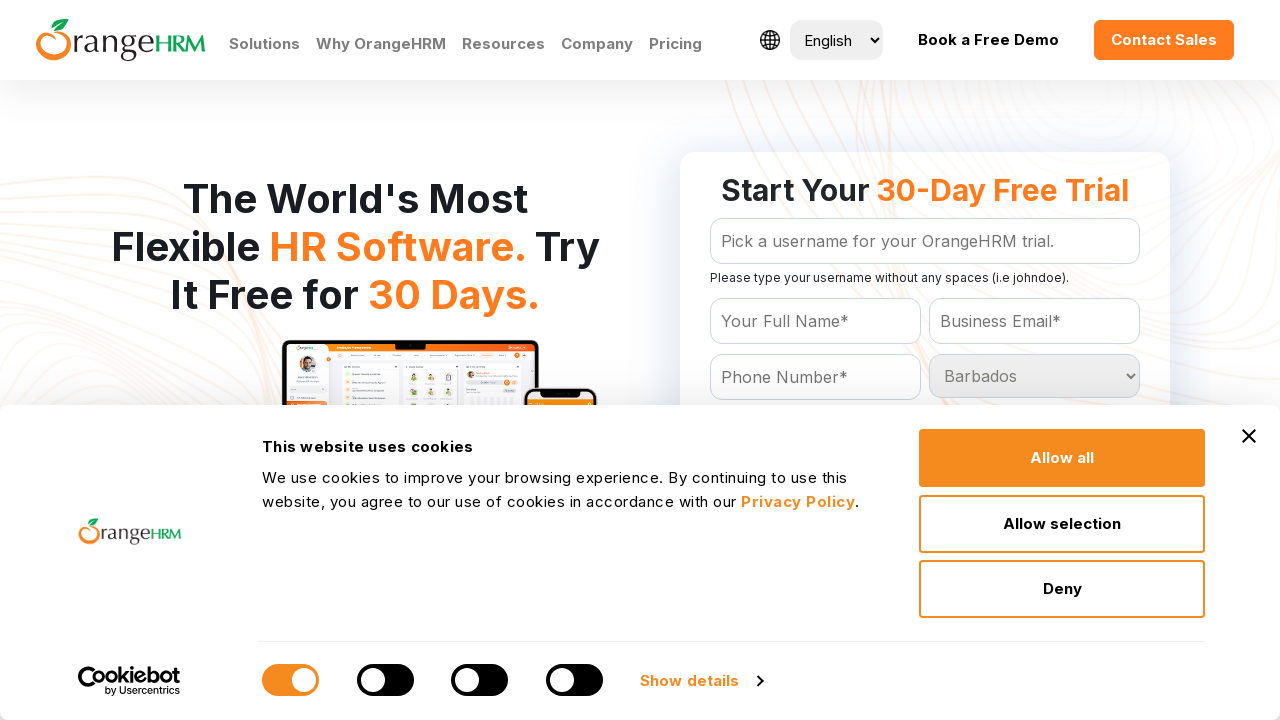

Selected country option: Belarus on #Form_getForm_Country
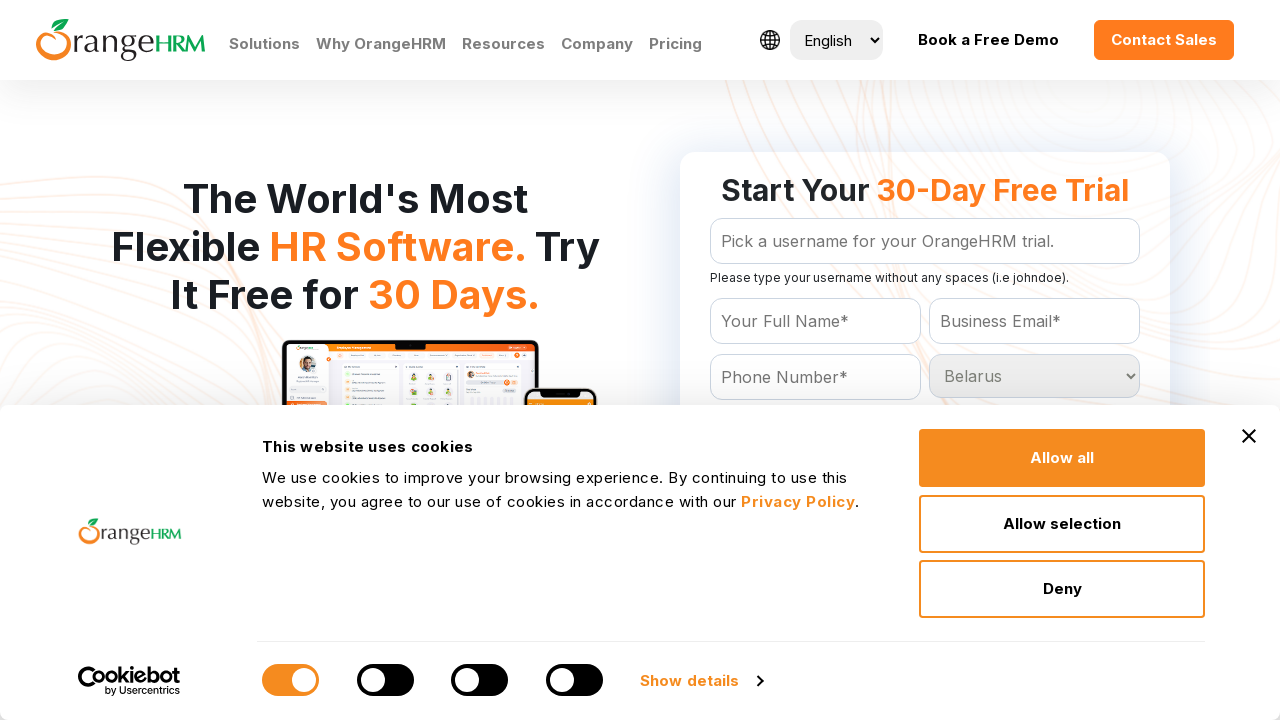

Selected country option: Belgium on #Form_getForm_Country
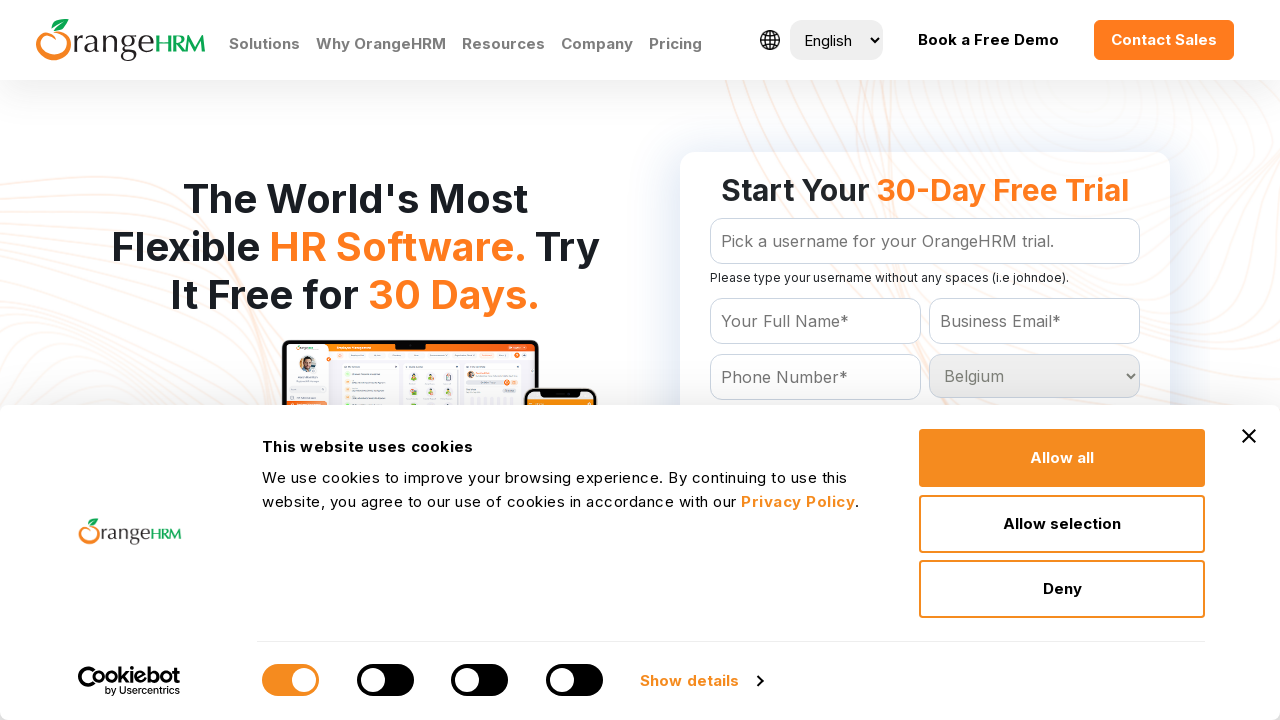

Selected country option: Belize on #Form_getForm_Country
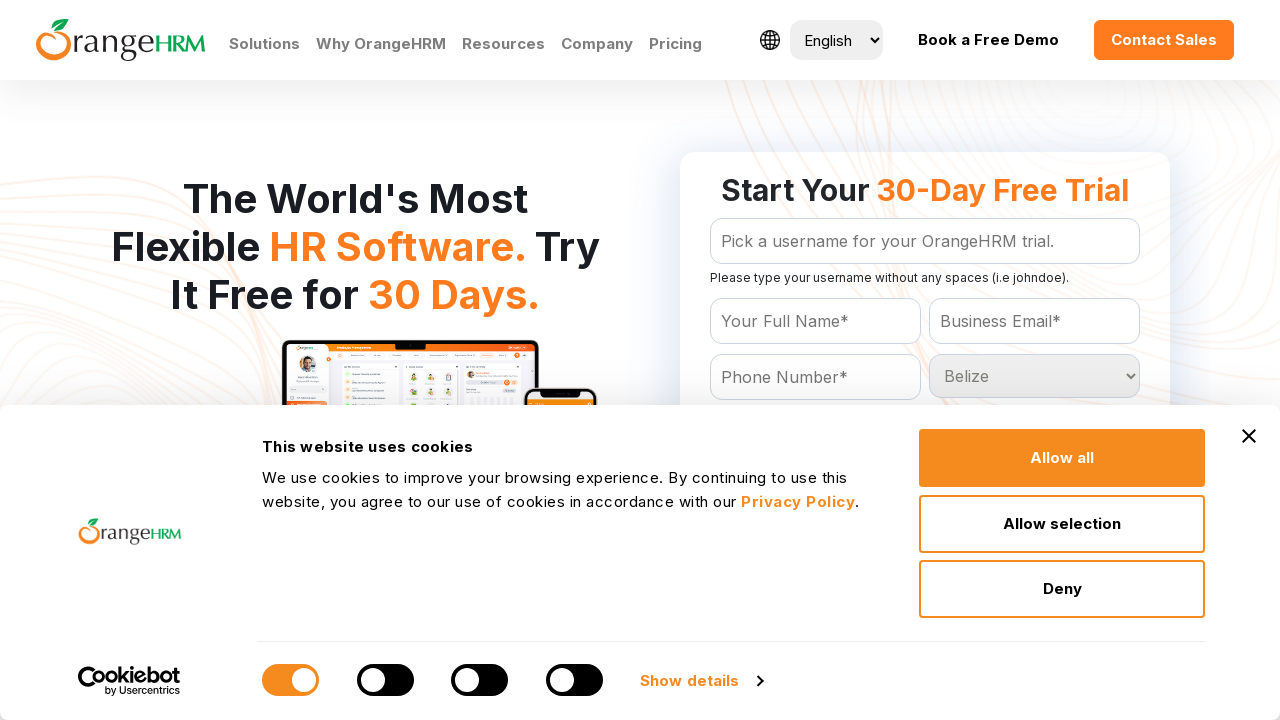

Selected country option: Benin on #Form_getForm_Country
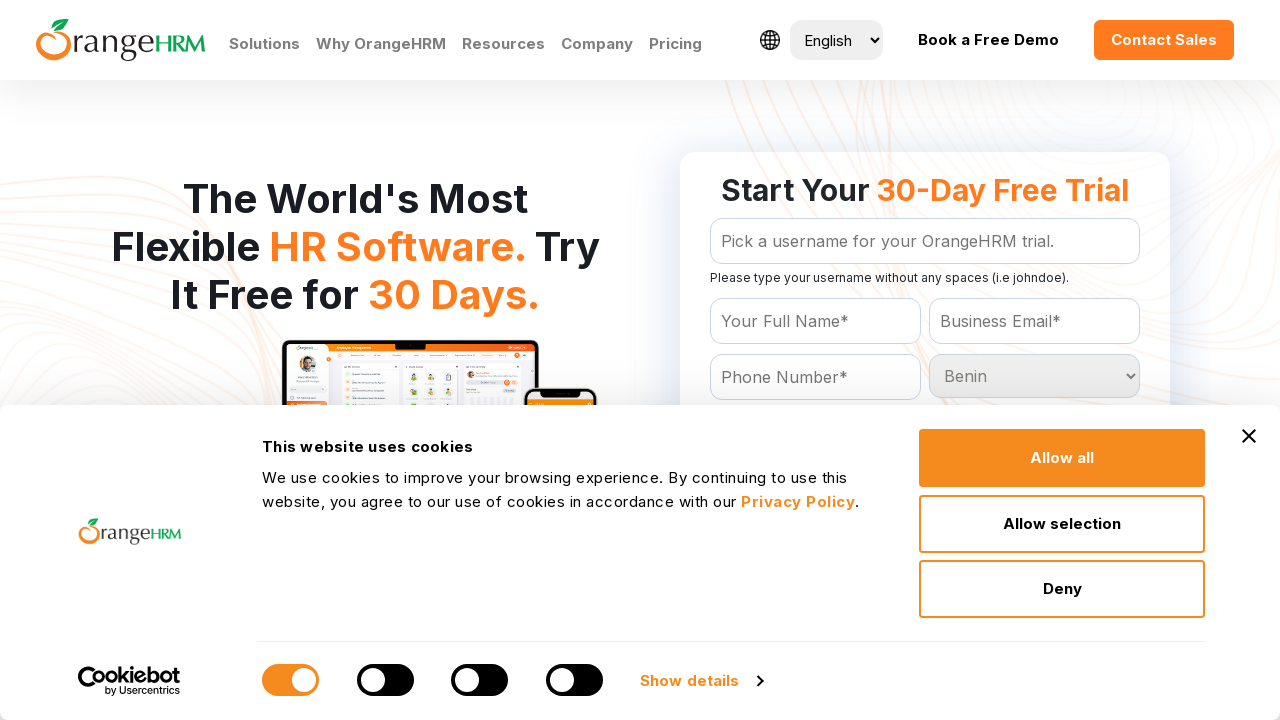

Selected country option: Bermuda on #Form_getForm_Country
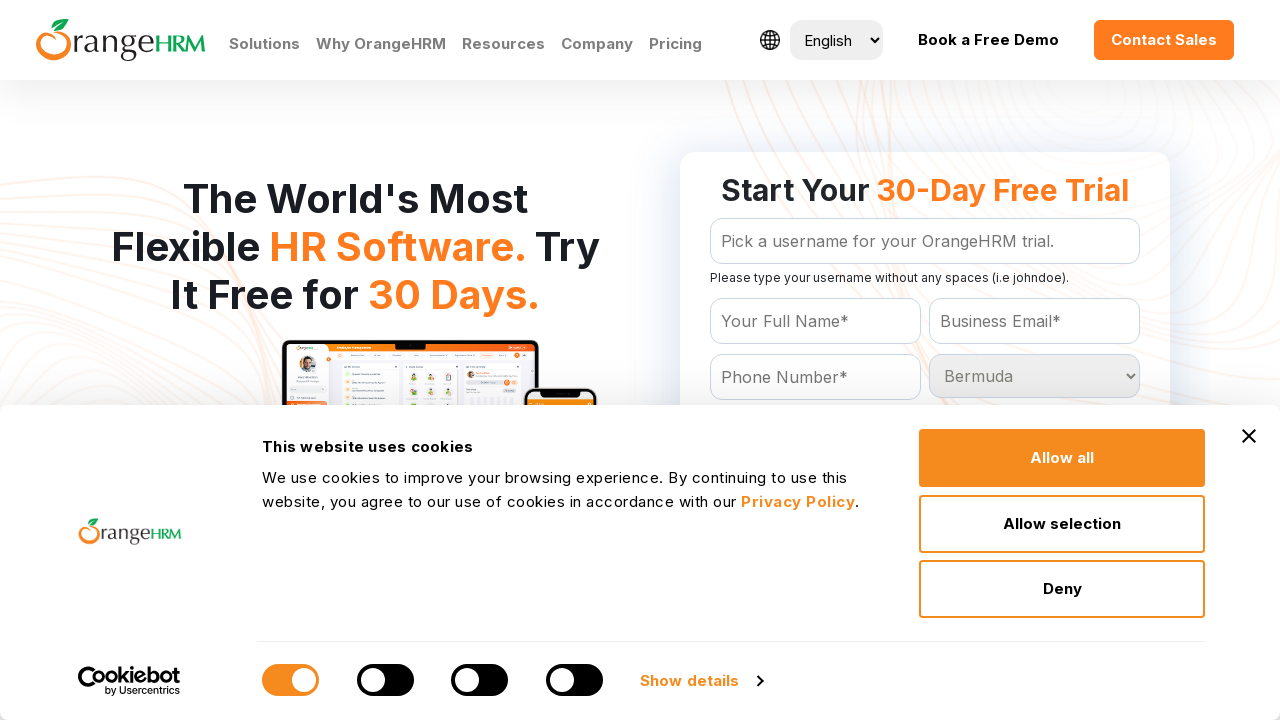

Selected country option: Bhutan on #Form_getForm_Country
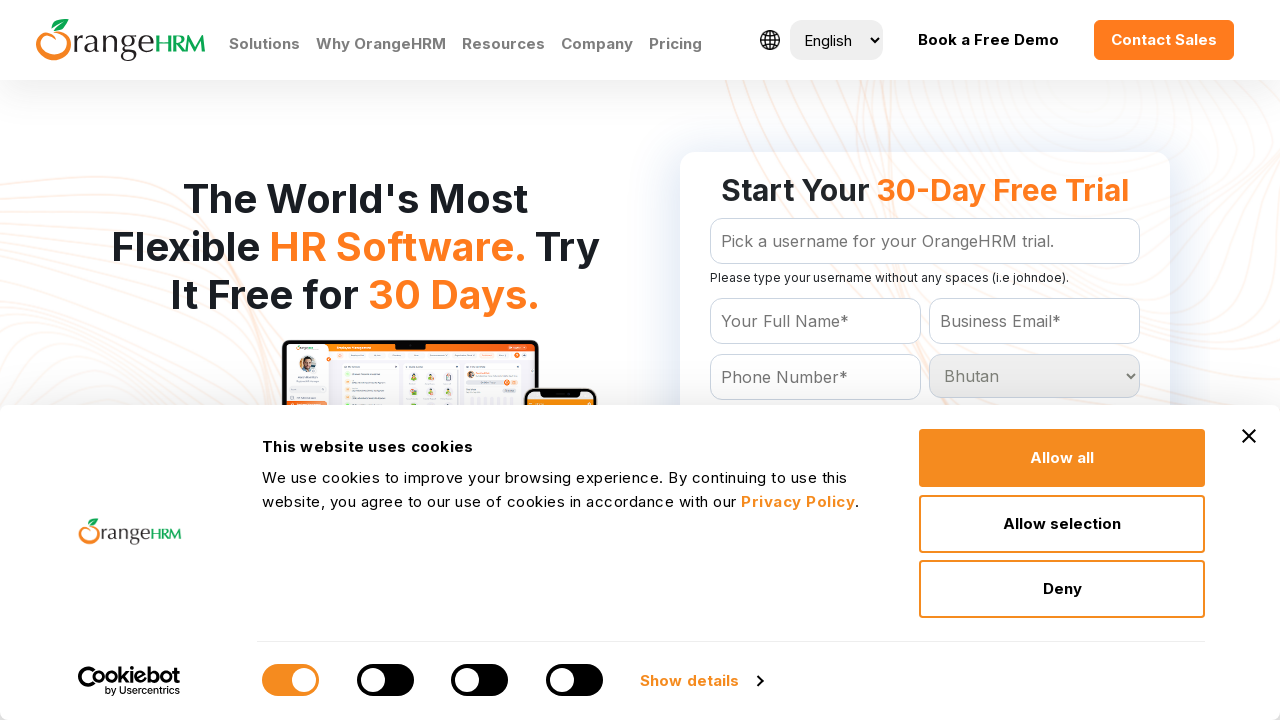

Selected country option: Bolivia on #Form_getForm_Country
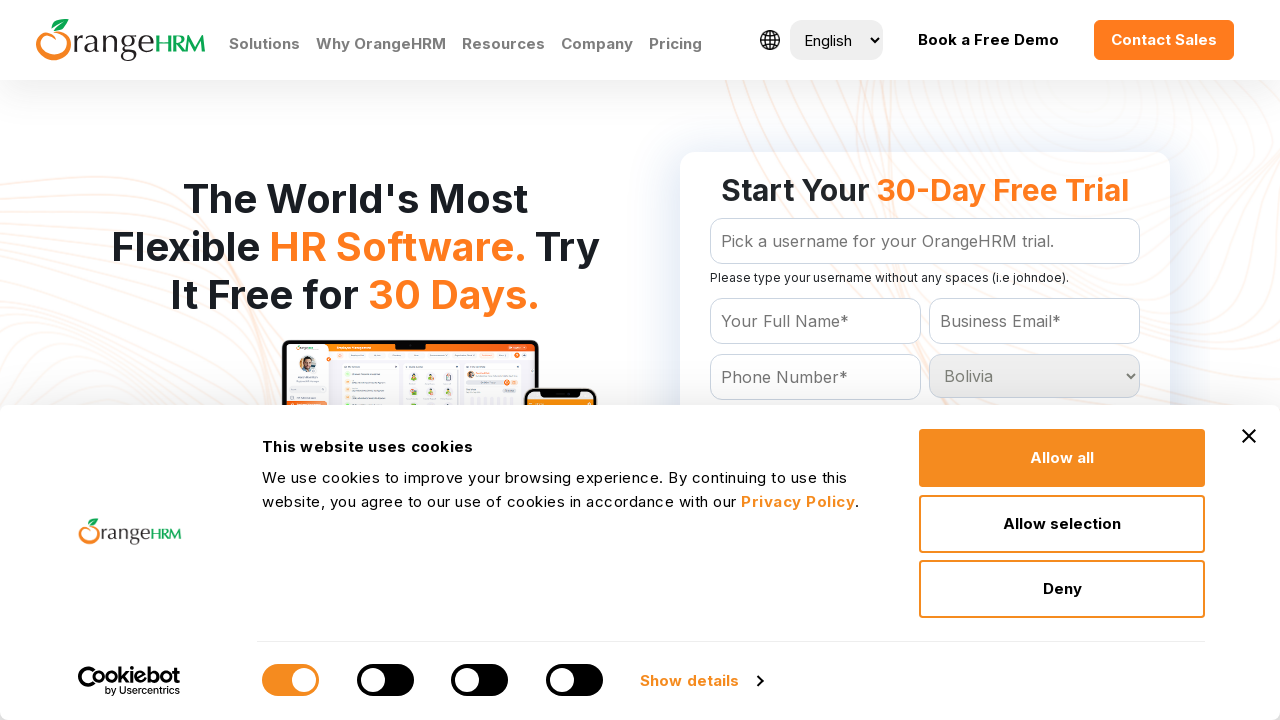

Selected country option: Bosnia and Herzegowina on #Form_getForm_Country
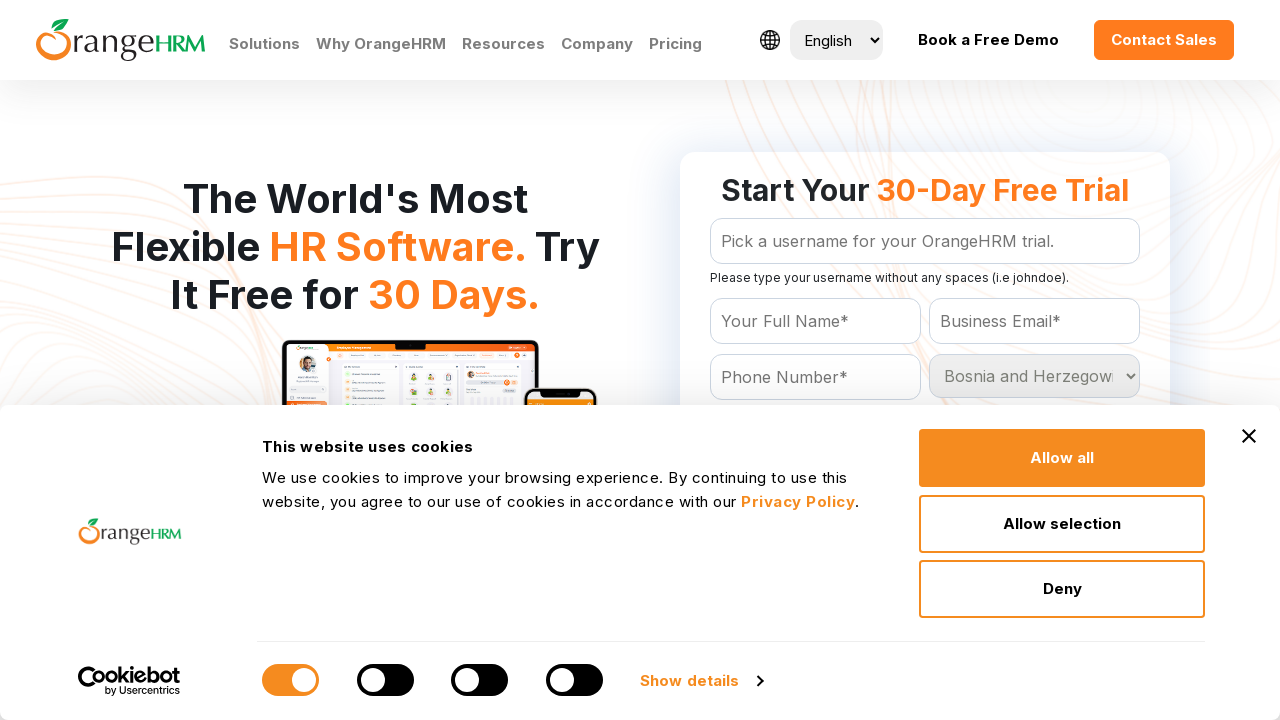

Selected country option: Botswana on #Form_getForm_Country
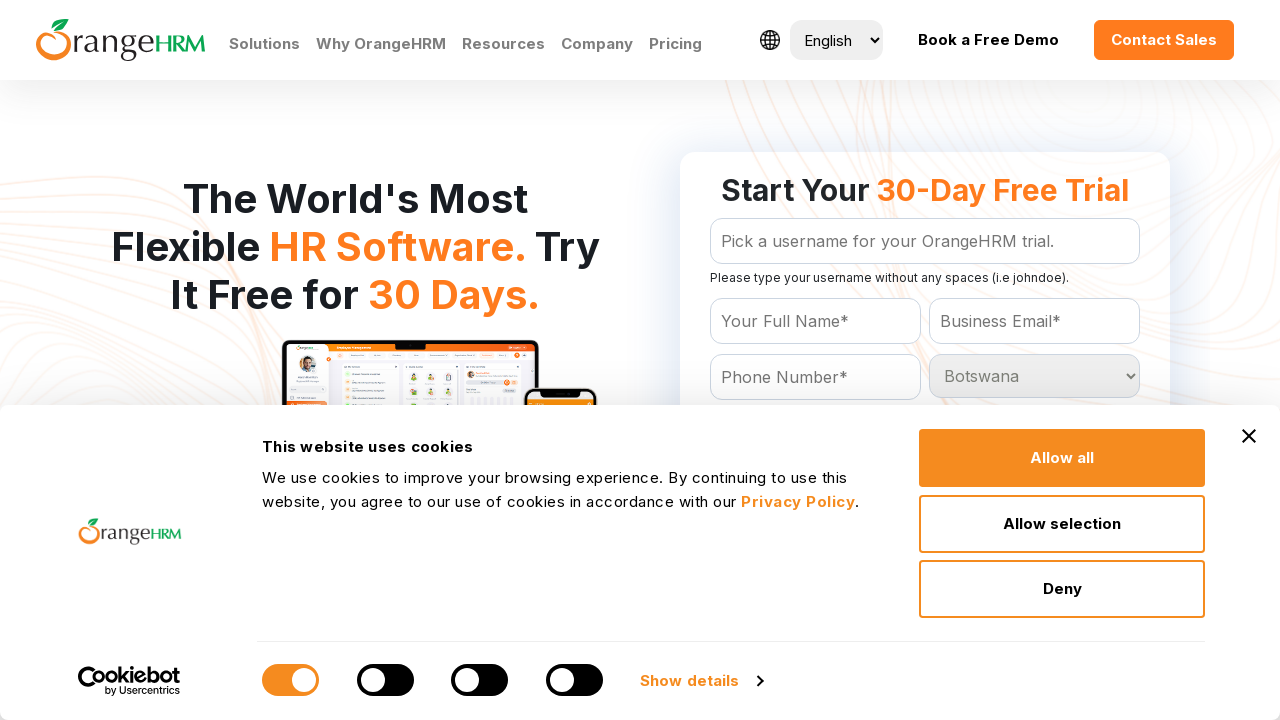

Selected country option: Bouvet Island on #Form_getForm_Country
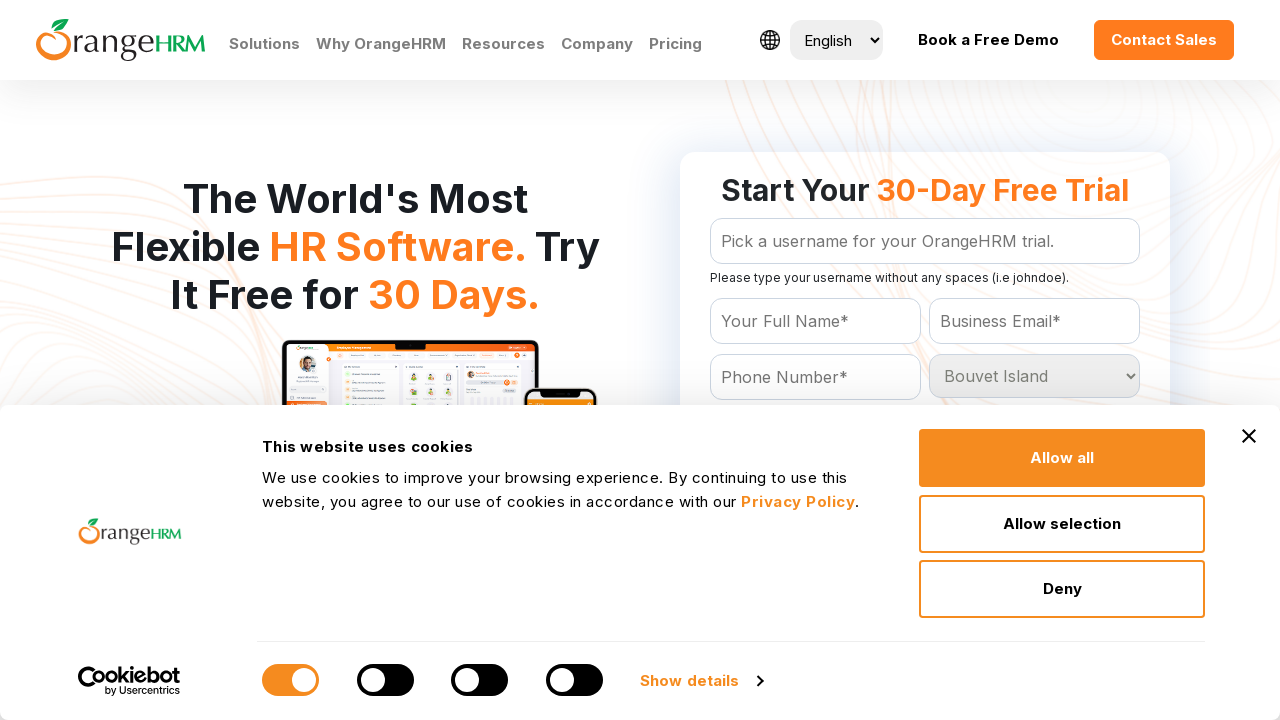

Selected country option: Brazil on #Form_getForm_Country
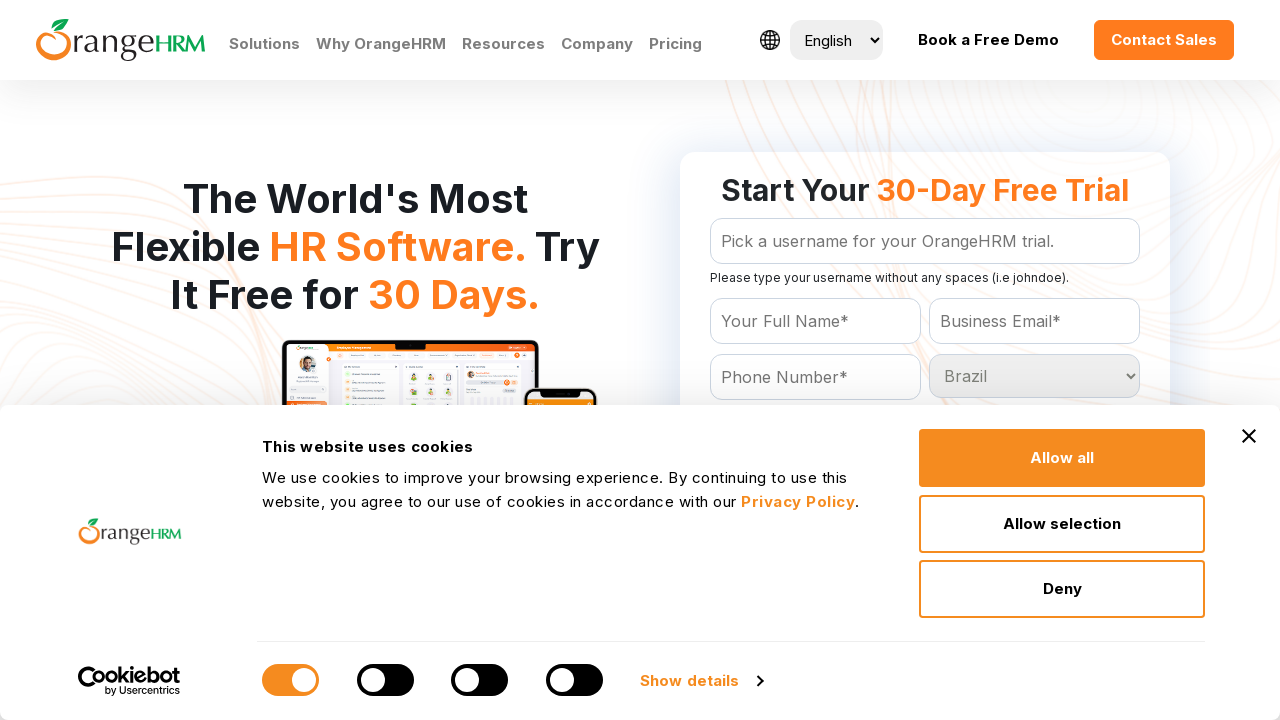

Selected country option: Brunei Darussalam on #Form_getForm_Country
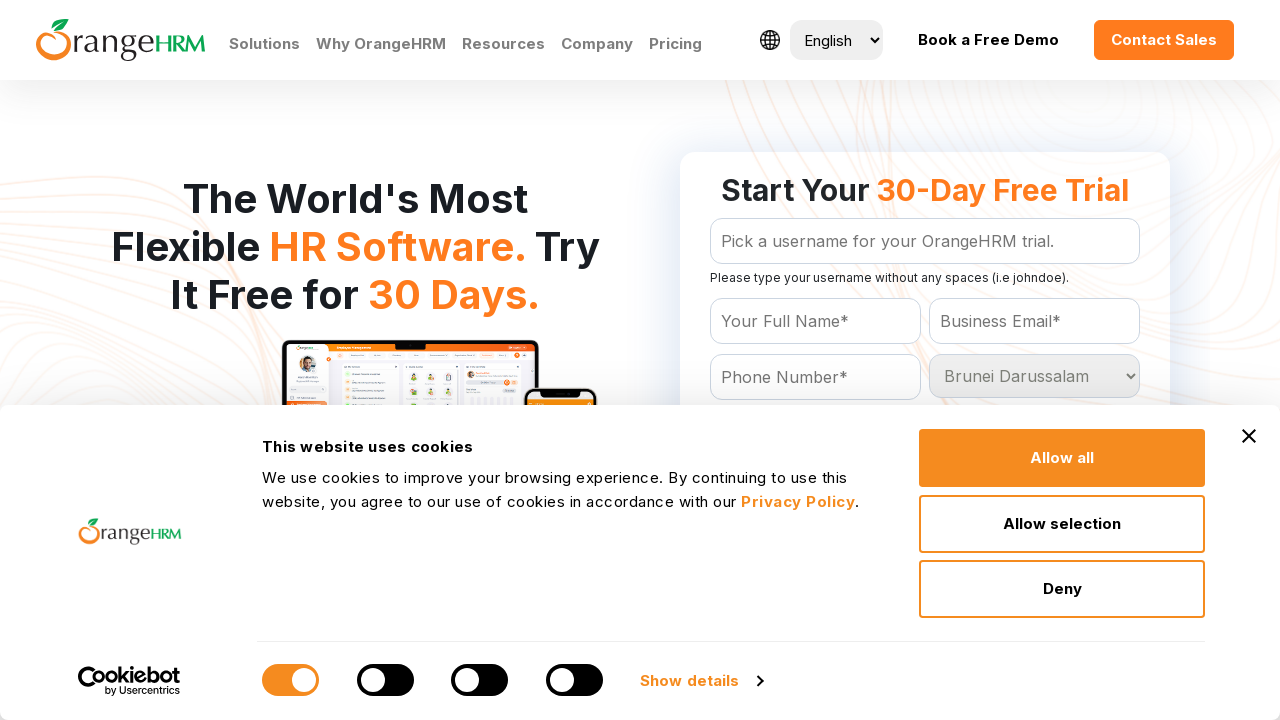

Selected country option: Bulgaria on #Form_getForm_Country
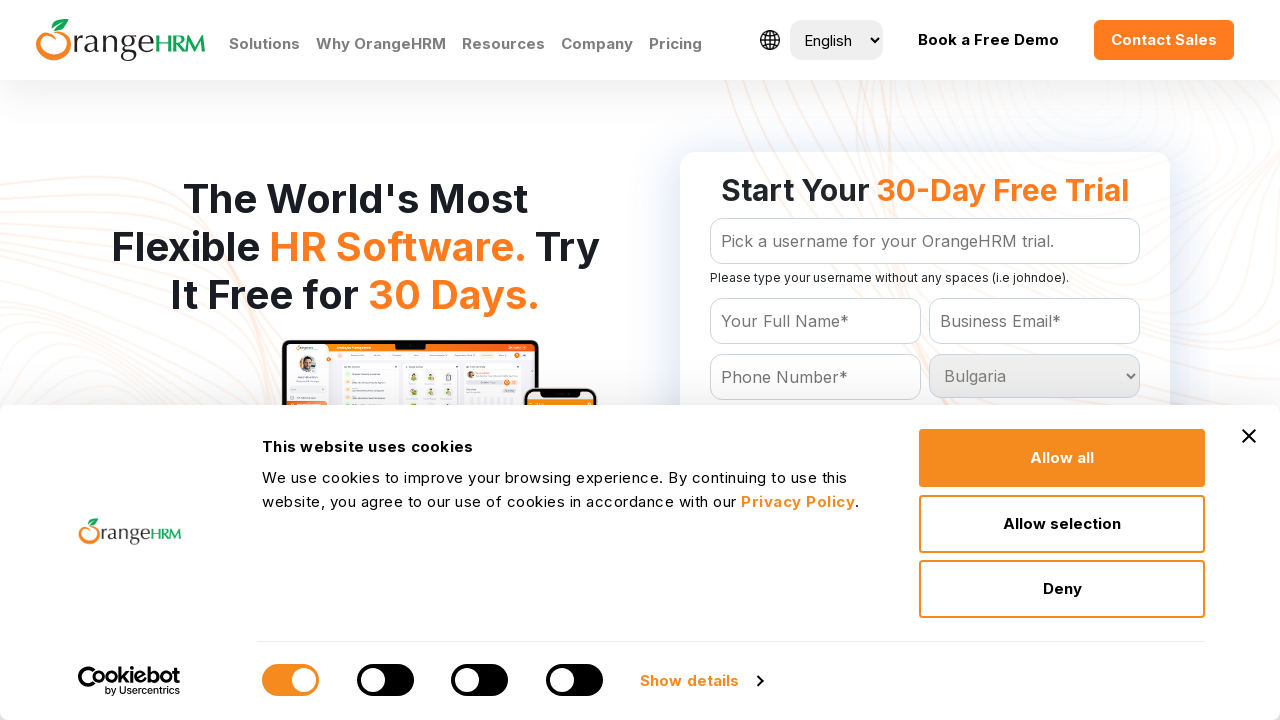

Selected country option: Burkina Faso on #Form_getForm_Country
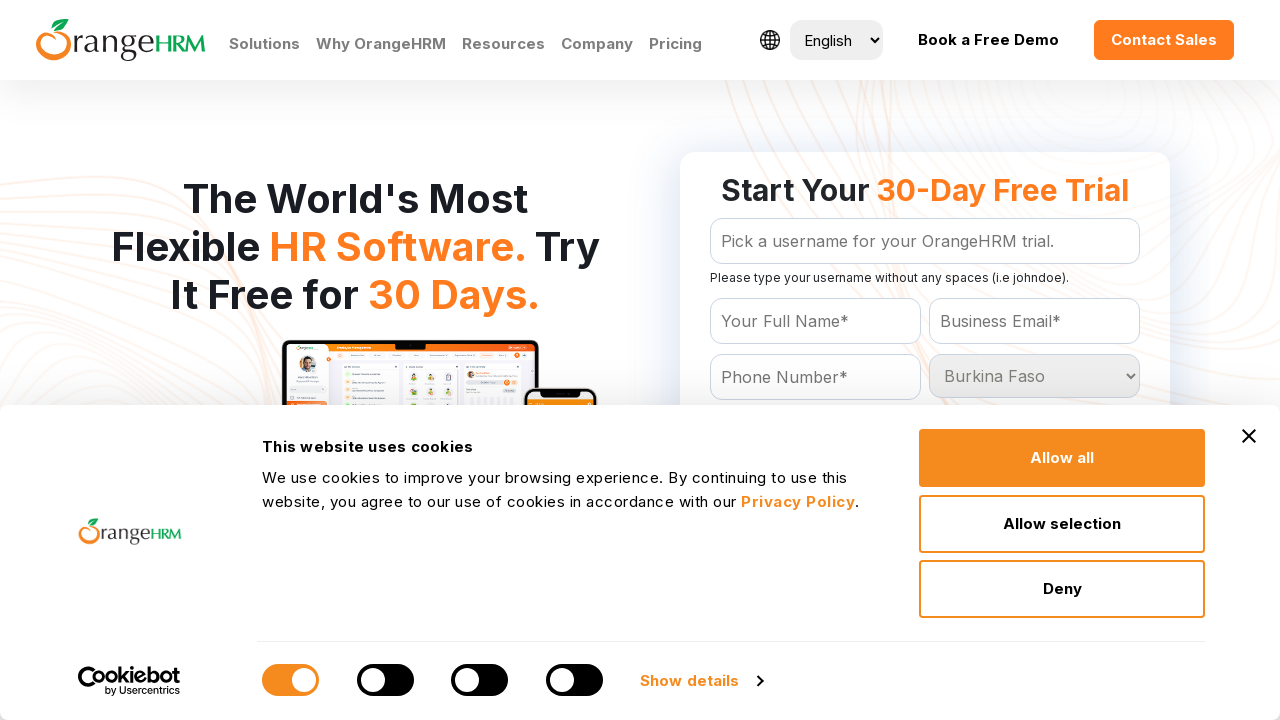

Selected country option: Burundi on #Form_getForm_Country
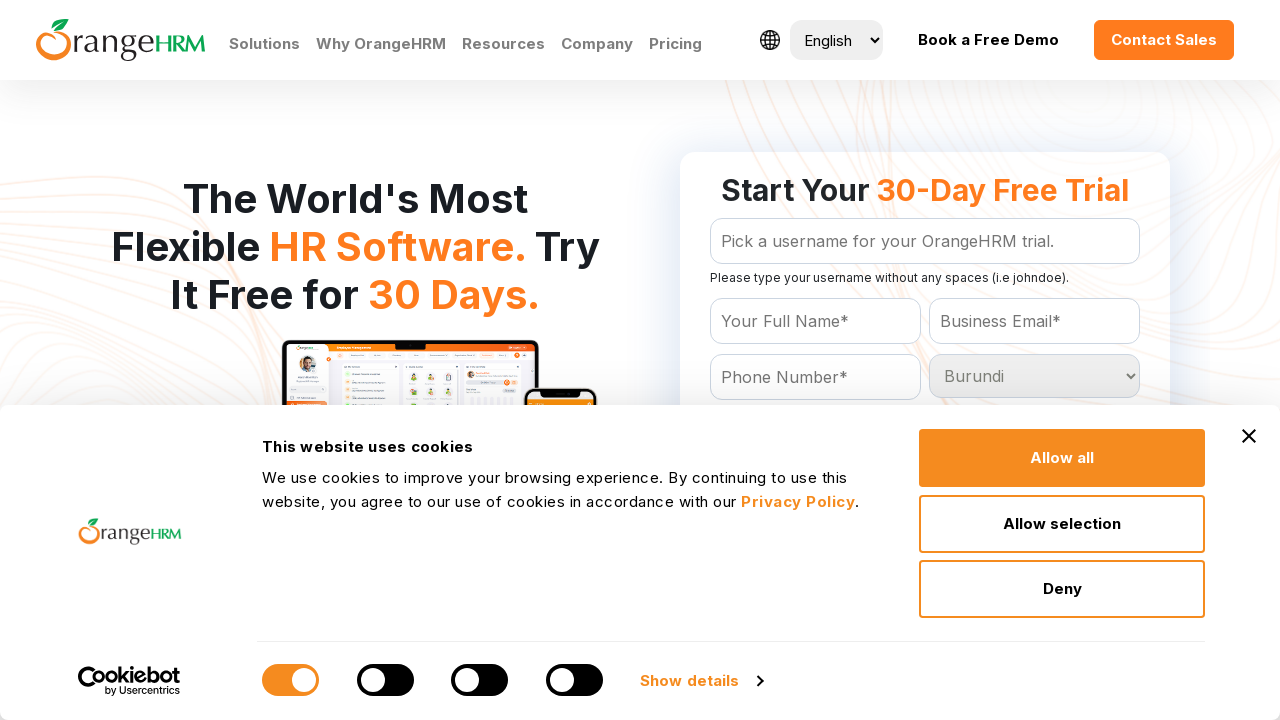

Selected country option: Cambodia on #Form_getForm_Country
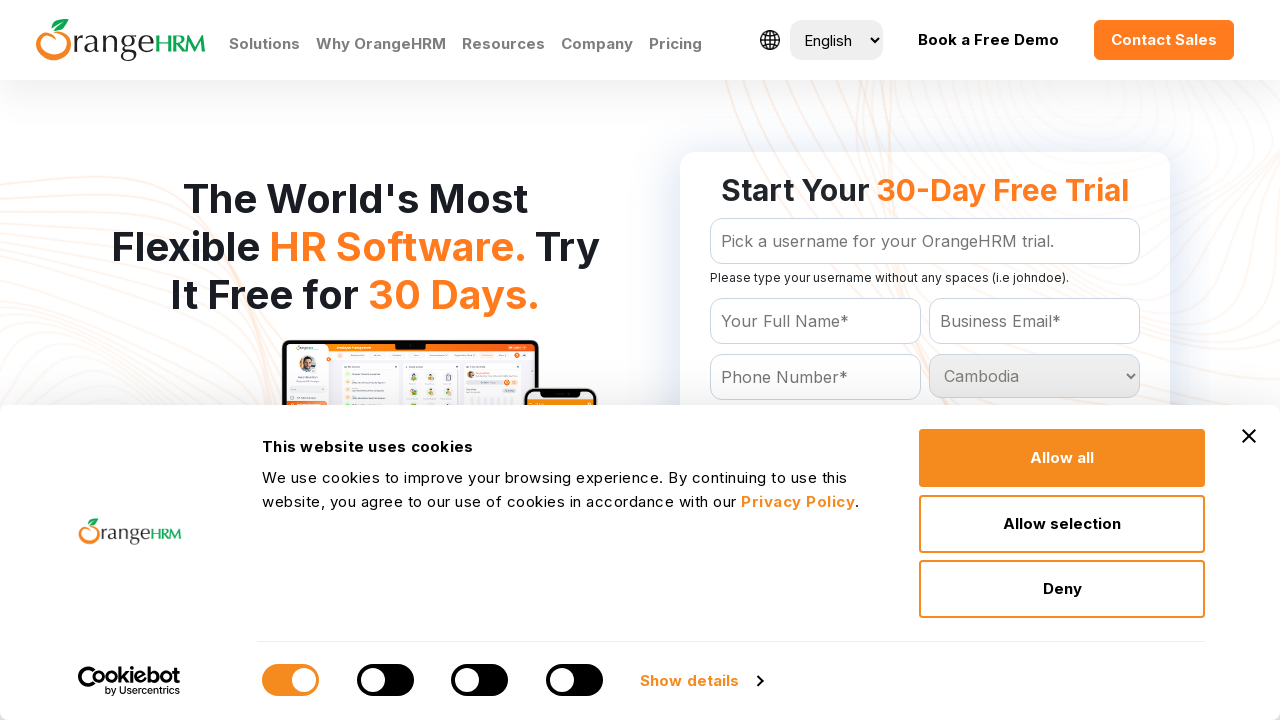

Selected country option: Cameroon on #Form_getForm_Country
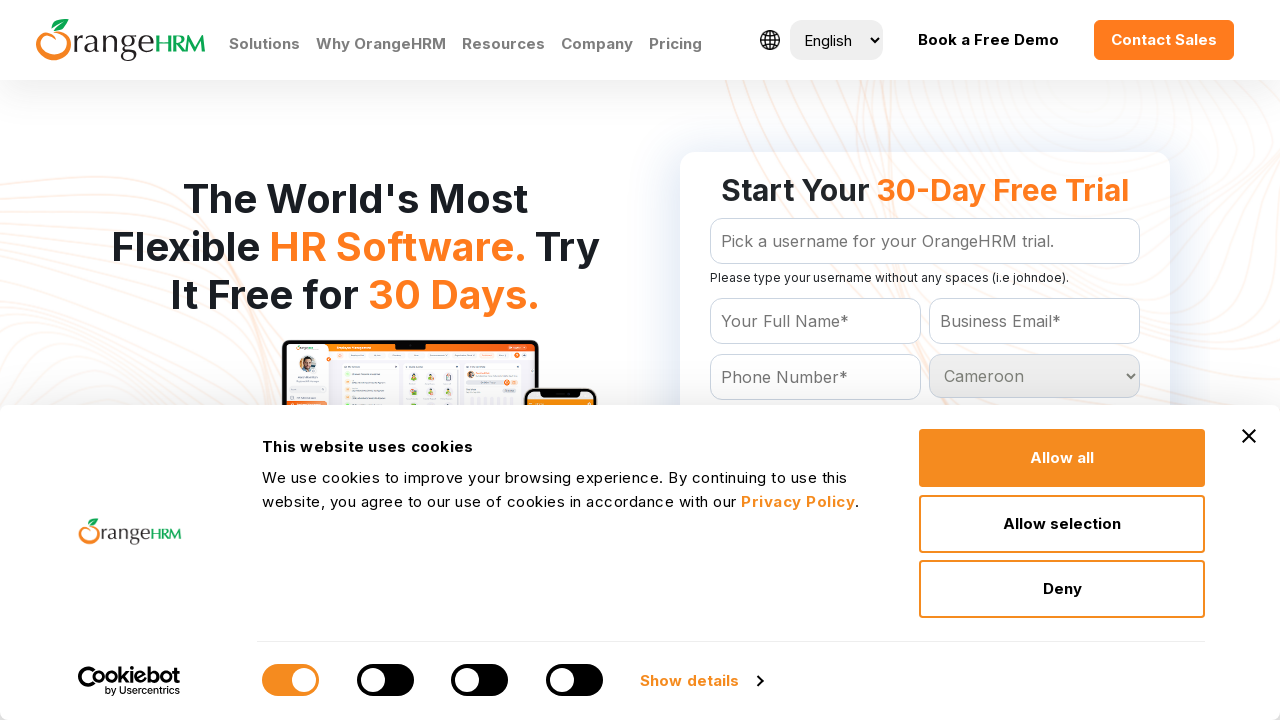

Selected country option: Canada on #Form_getForm_Country
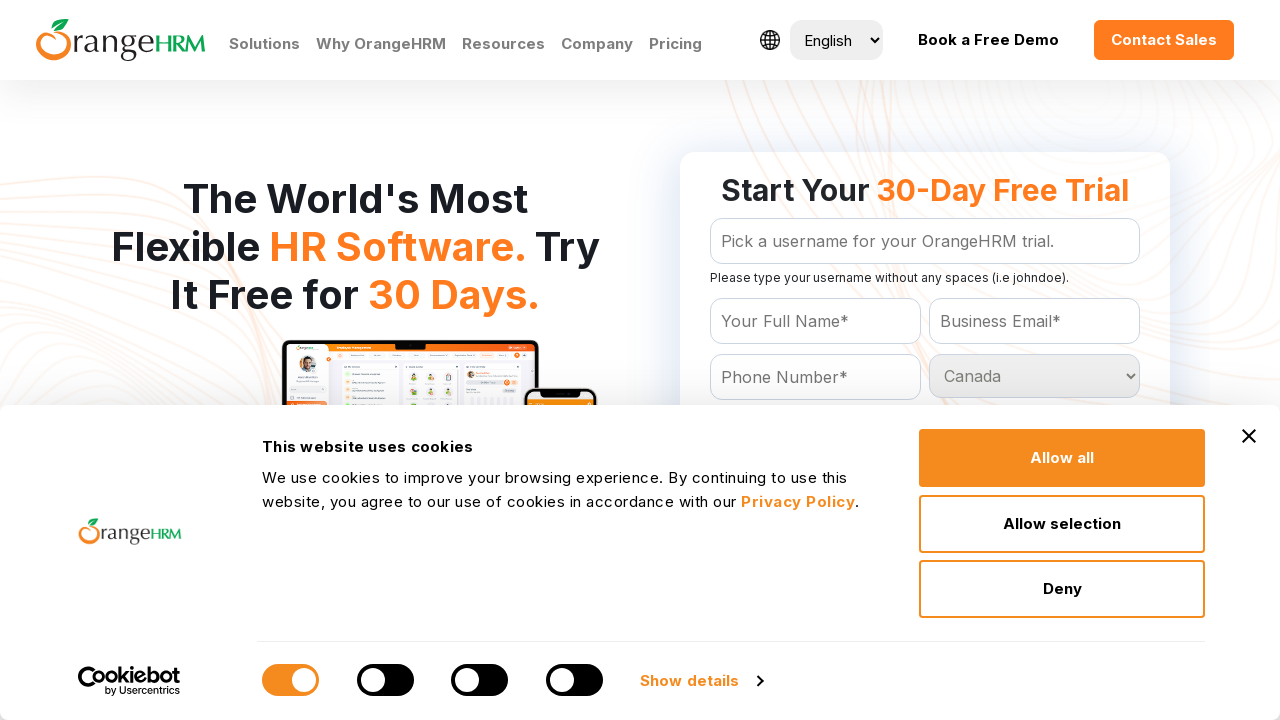

Selected country option: Cape Verde on #Form_getForm_Country
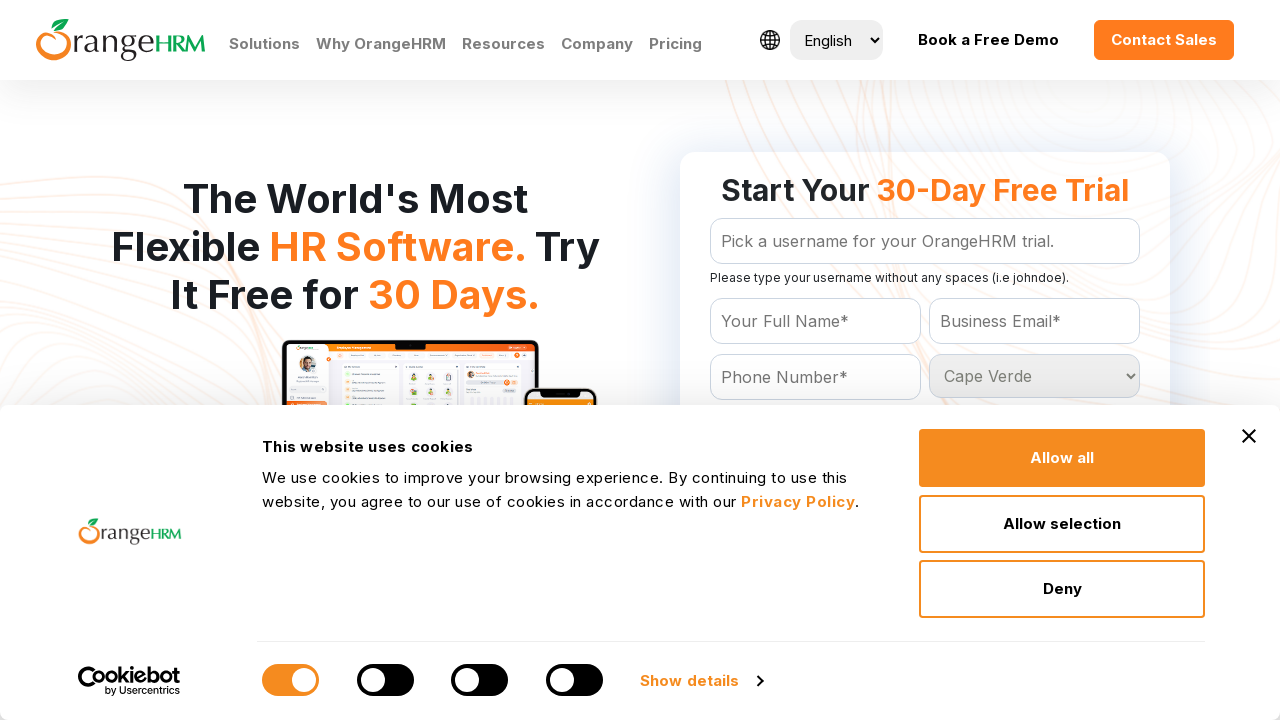

Selected country option: Cayman Islands on #Form_getForm_Country
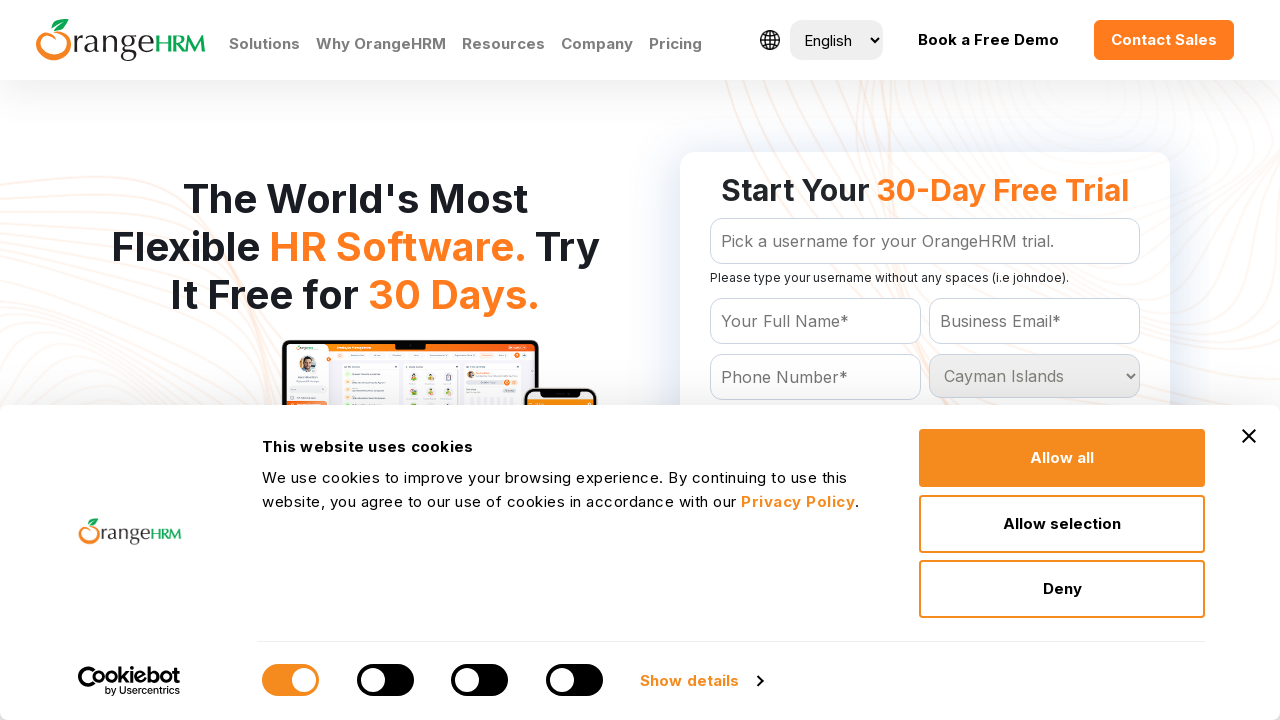

Selected country option: Central African Republic on #Form_getForm_Country
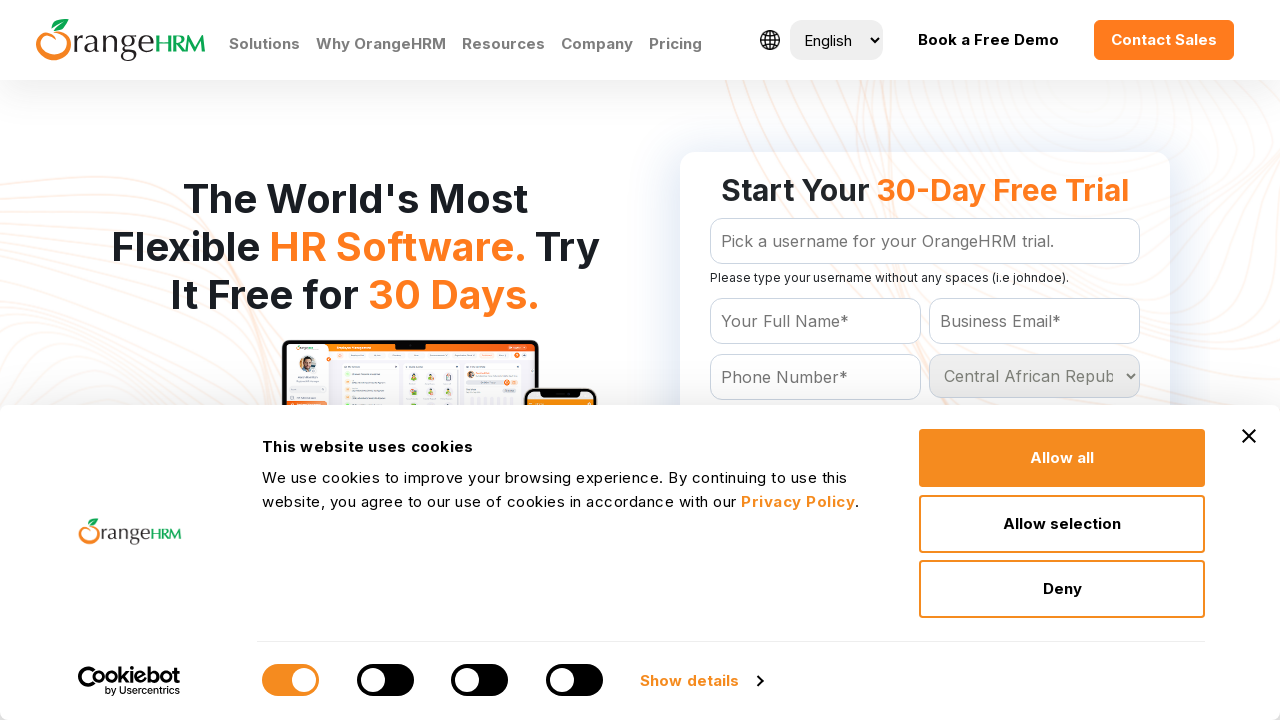

Selected country option: Chad on #Form_getForm_Country
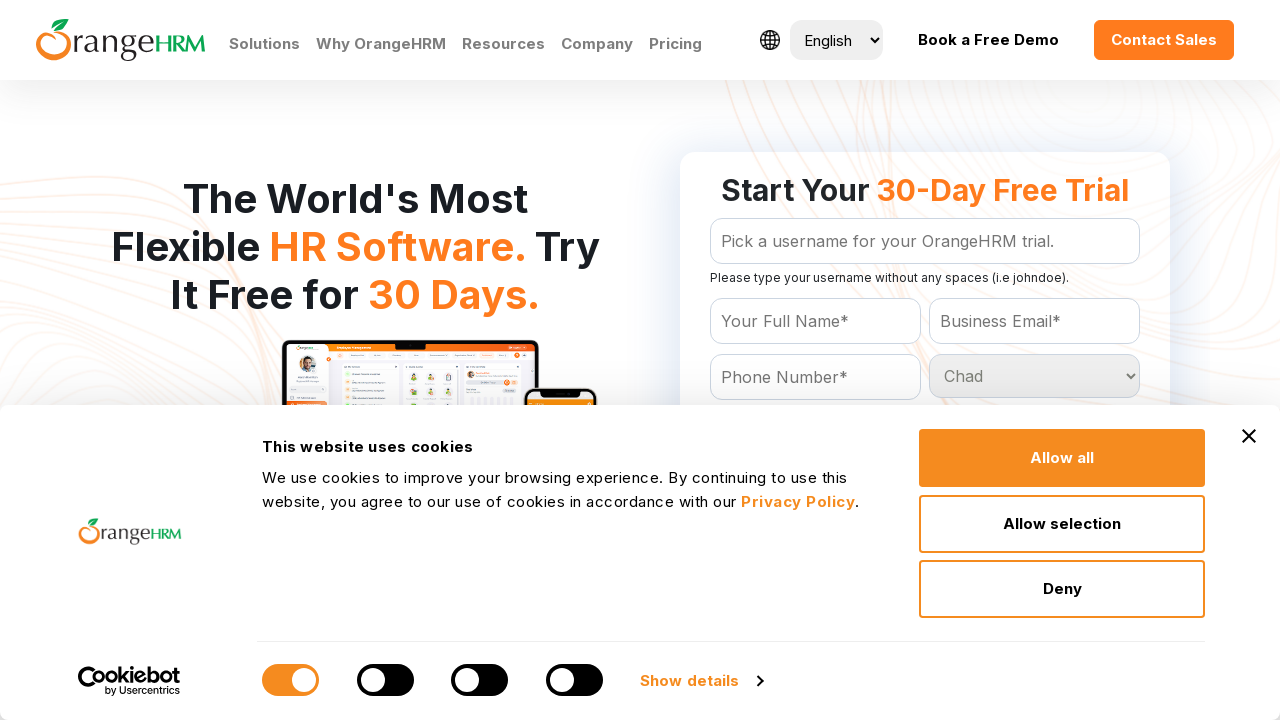

Selected country option: Chile on #Form_getForm_Country
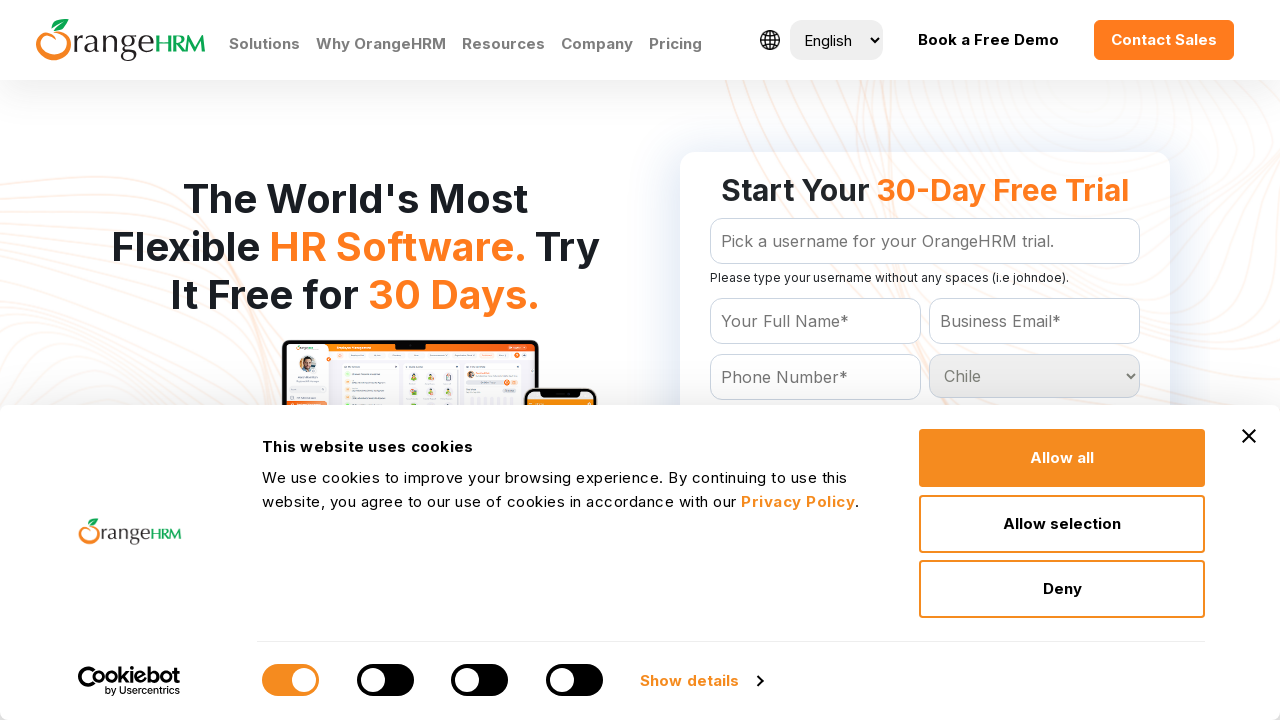

Selected country option: China on #Form_getForm_Country
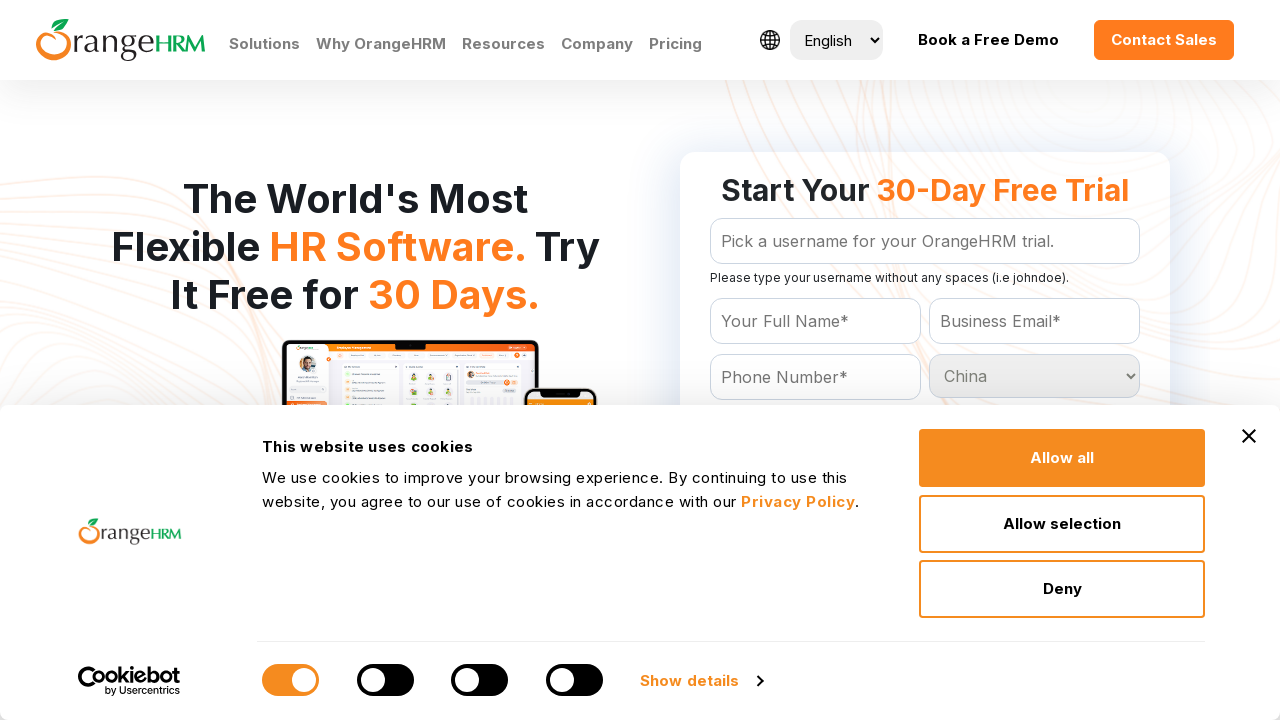

Selected country option: Christmas Island on #Form_getForm_Country
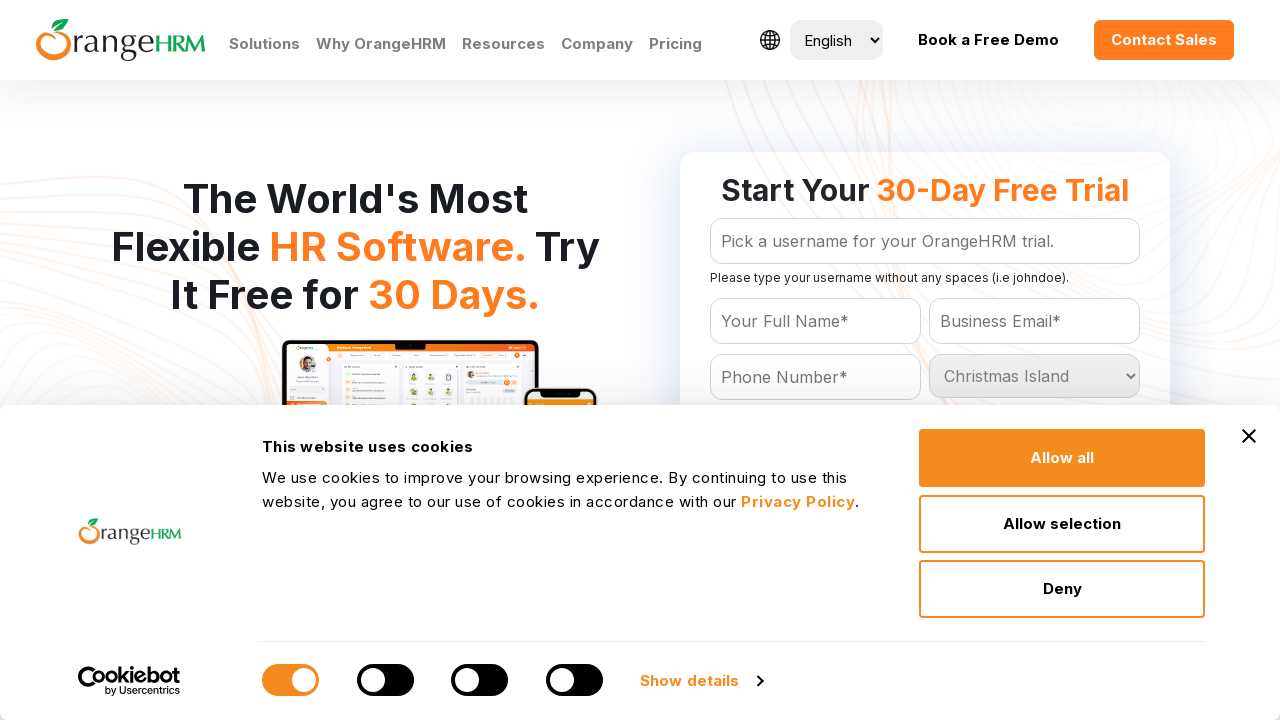

Selected country option: Cocos (Keeling) Islands on #Form_getForm_Country
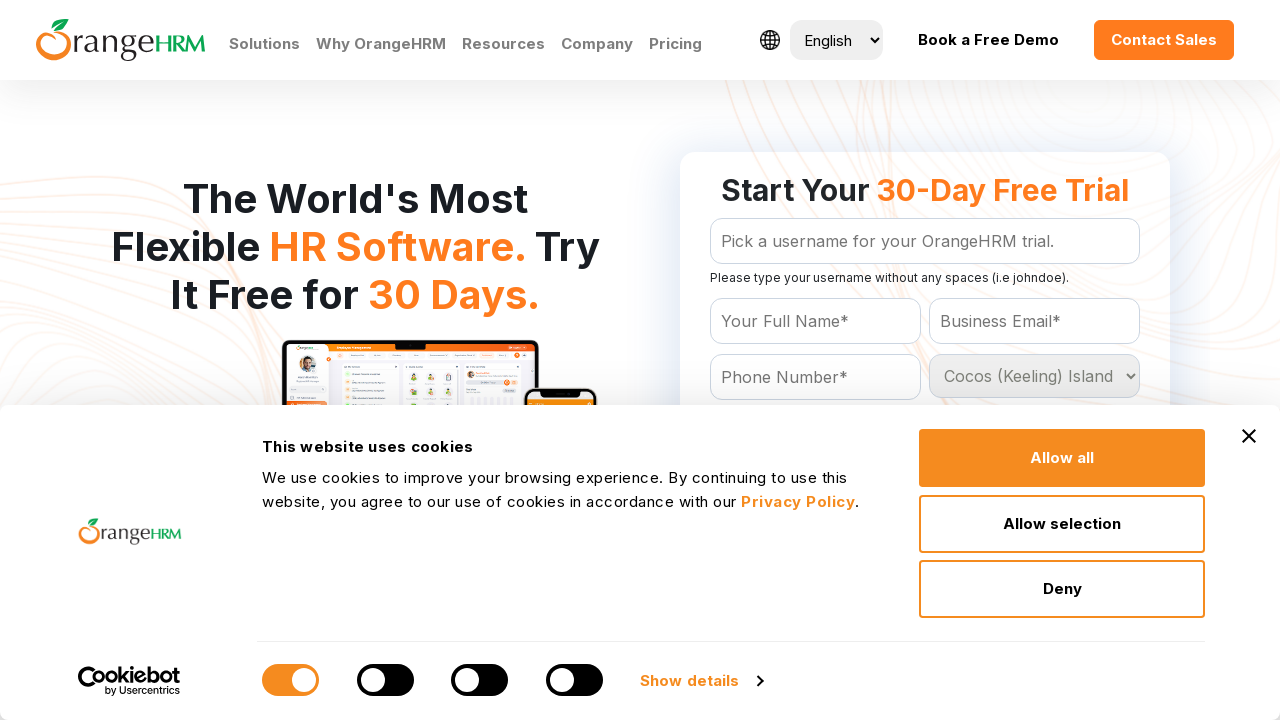

Selected country option: Colombia on #Form_getForm_Country
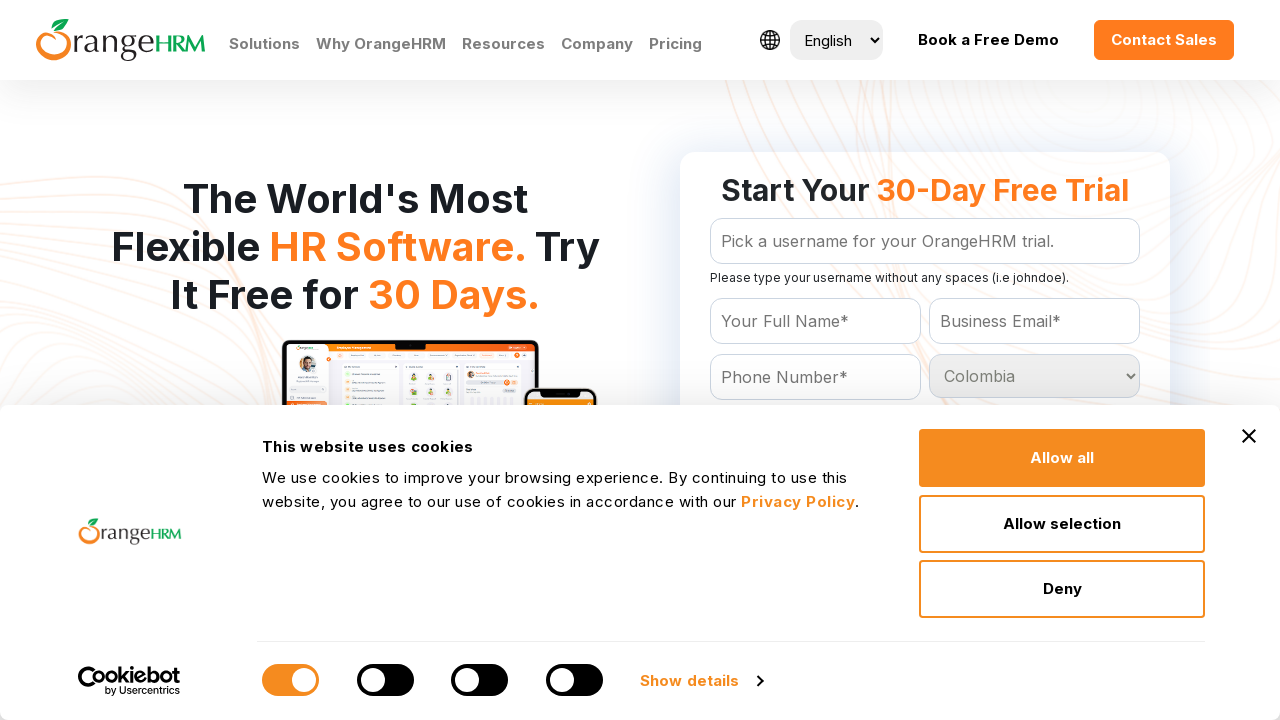

Selected country option: Comoros on #Form_getForm_Country
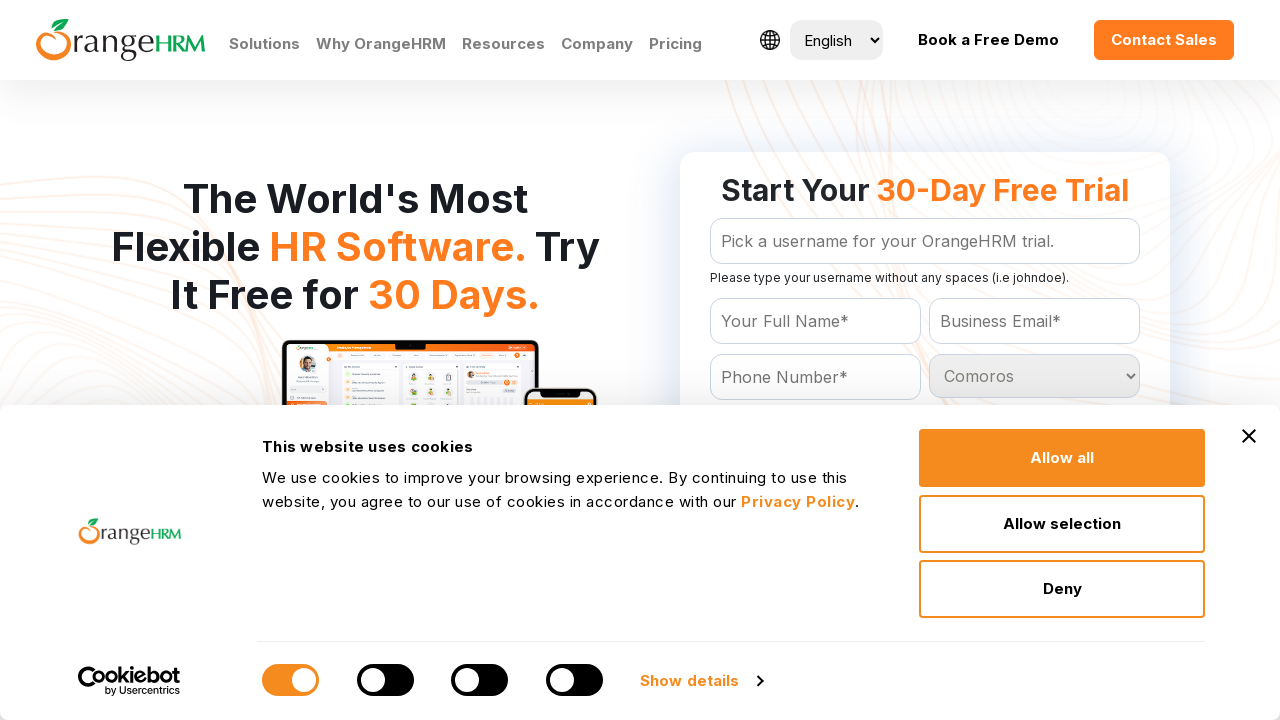

Selected country option: Congo on #Form_getForm_Country
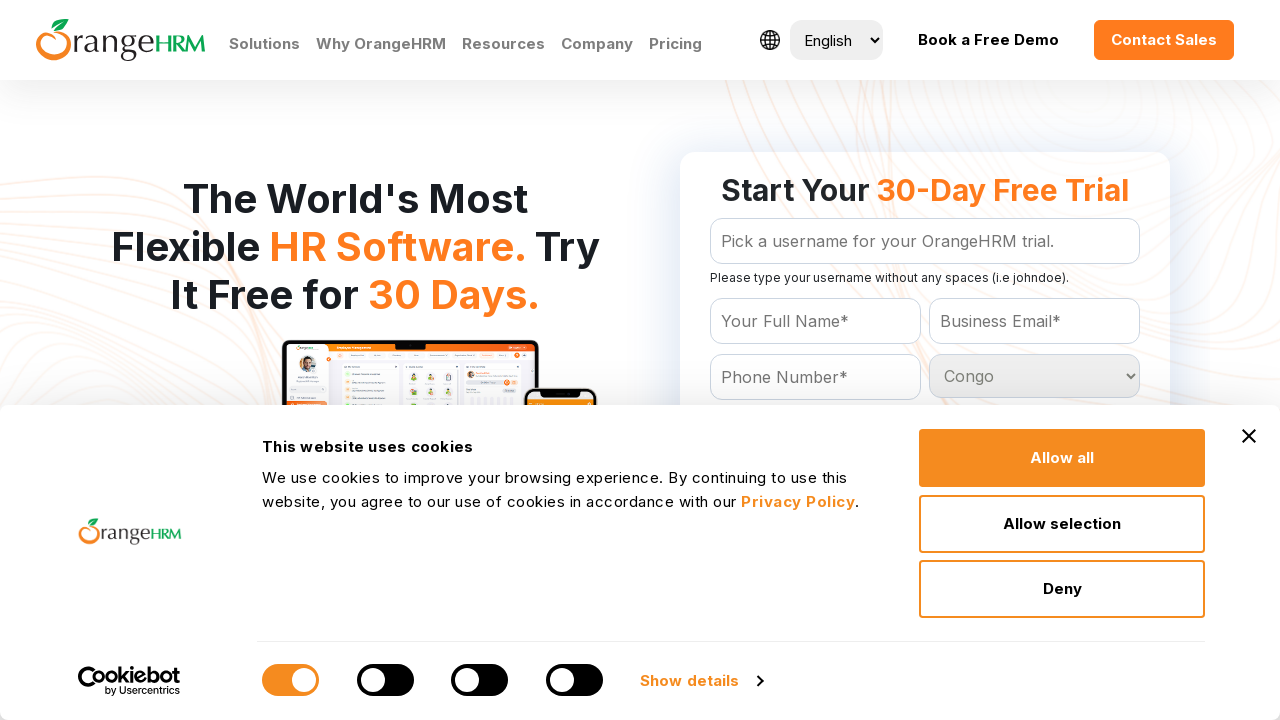

Selected country option: Cook Islands on #Form_getForm_Country
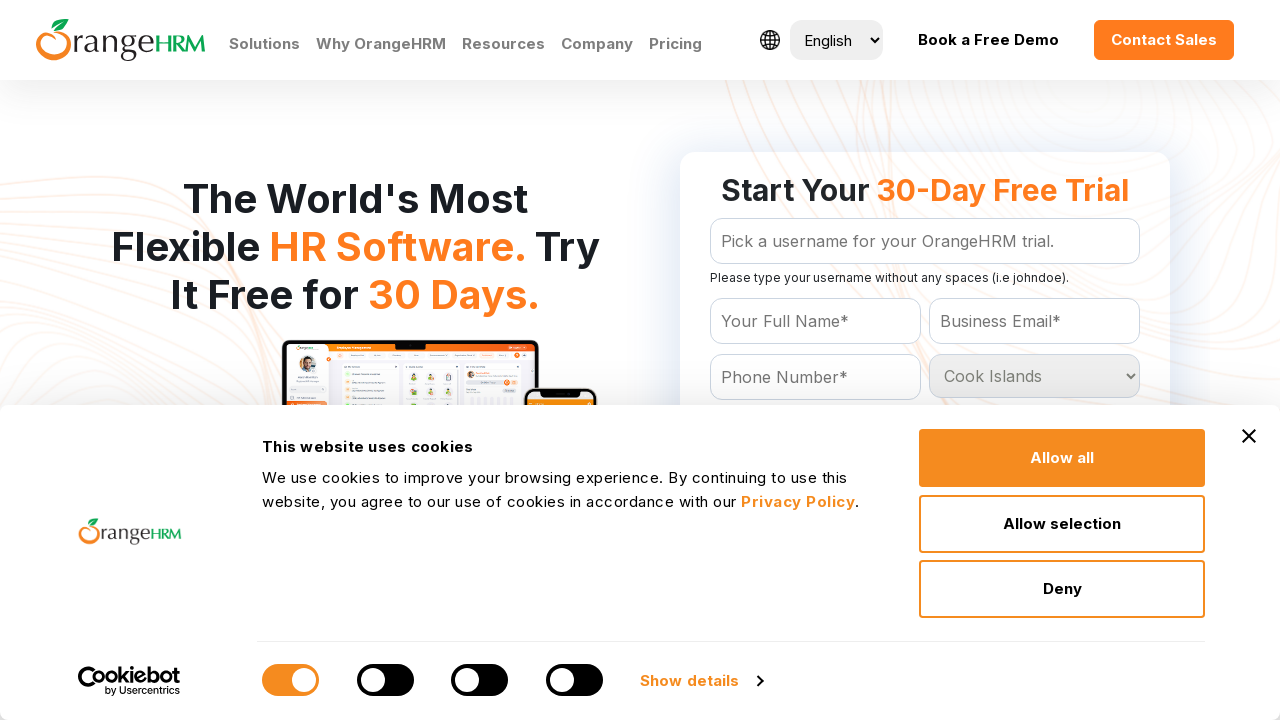

Selected country option: Costa Rica on #Form_getForm_Country
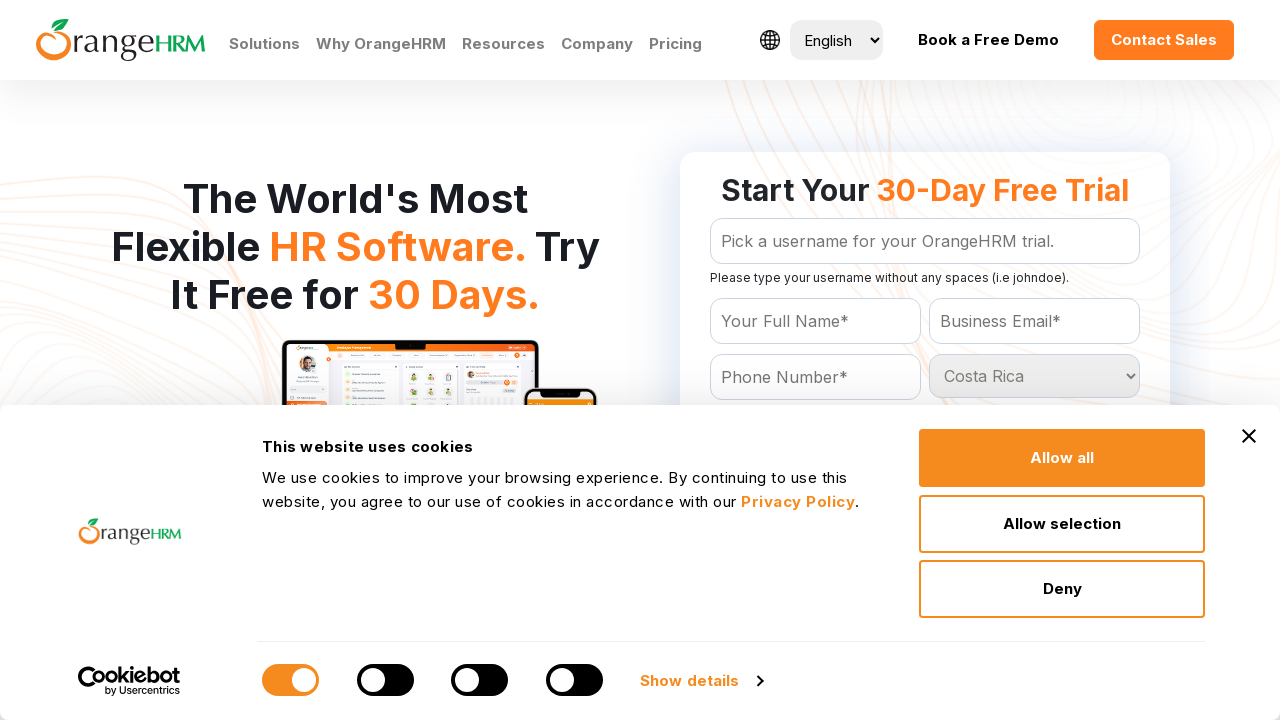

Selected country option: Cote D'Ivoire on #Form_getForm_Country
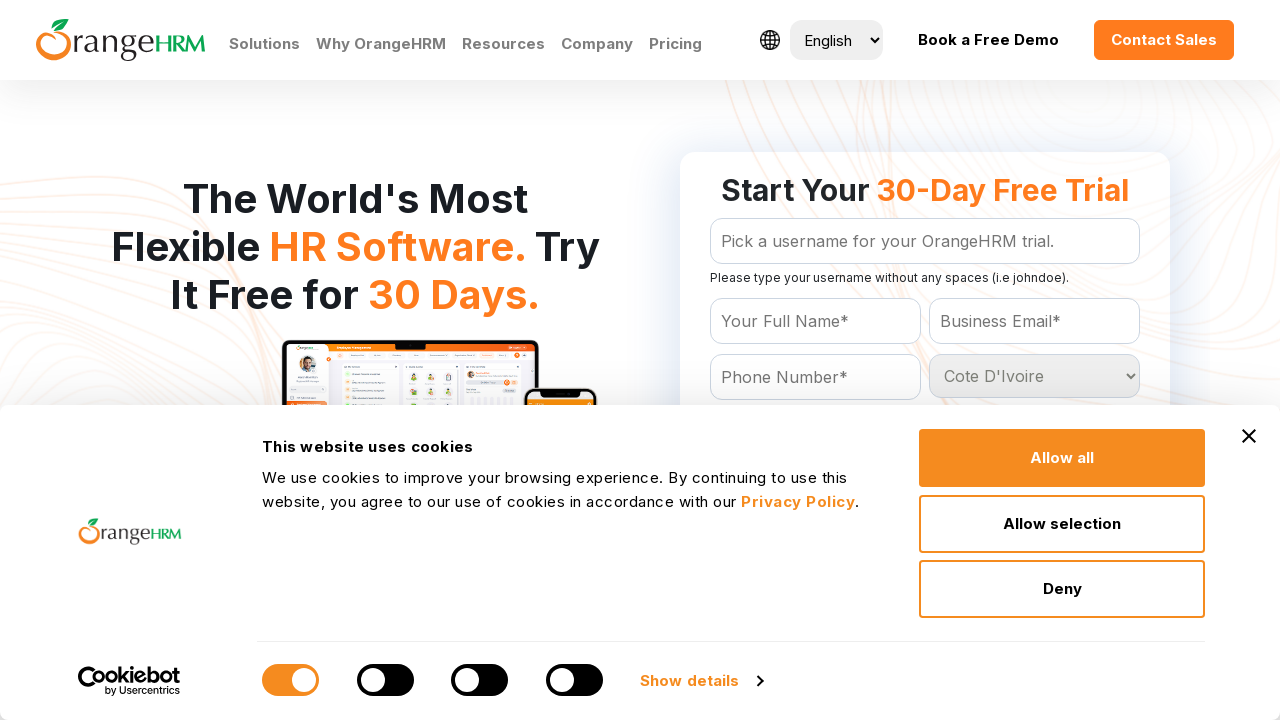

Selected country option: Croatia on #Form_getForm_Country
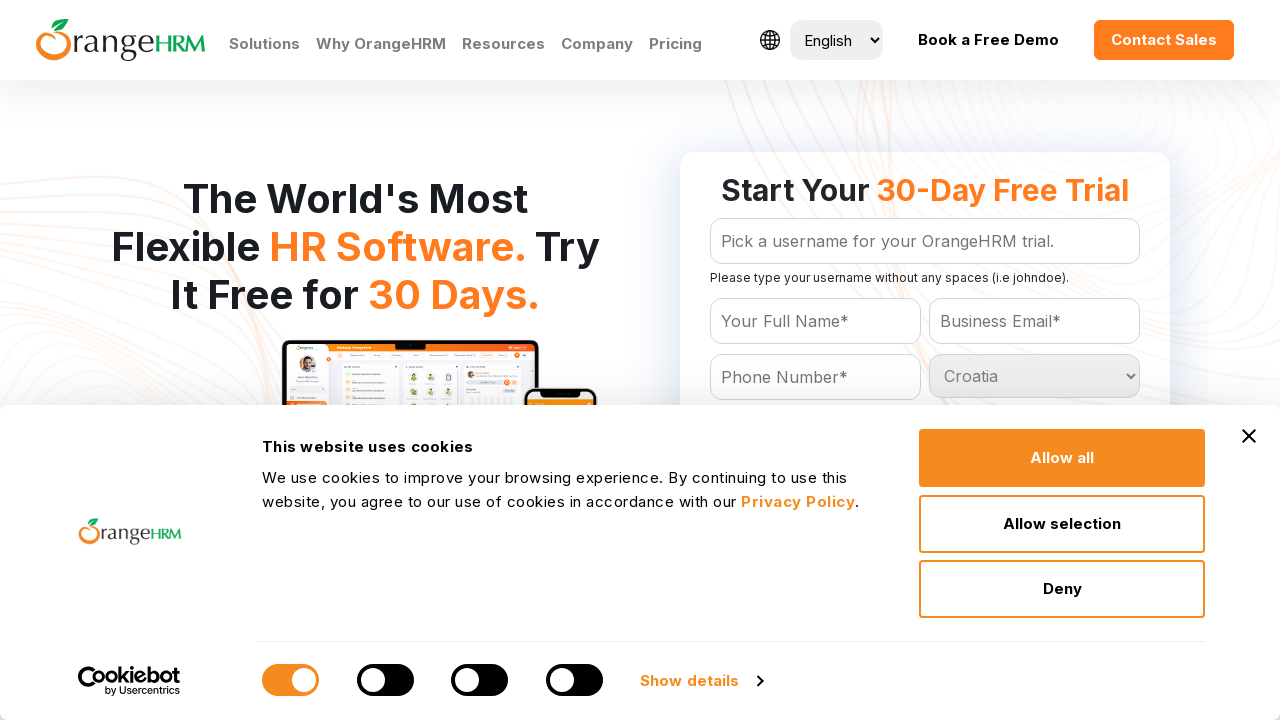

Selected country option: Cuba on #Form_getForm_Country
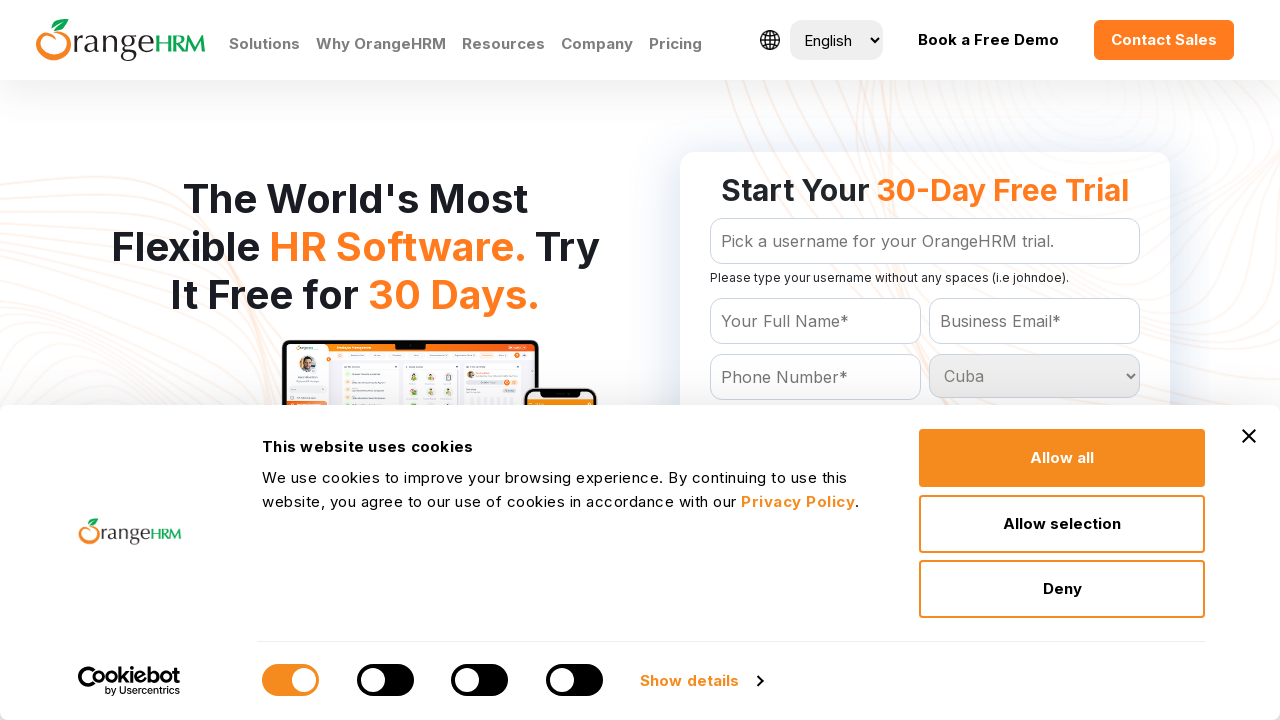

Selected country option: Cyprus on #Form_getForm_Country
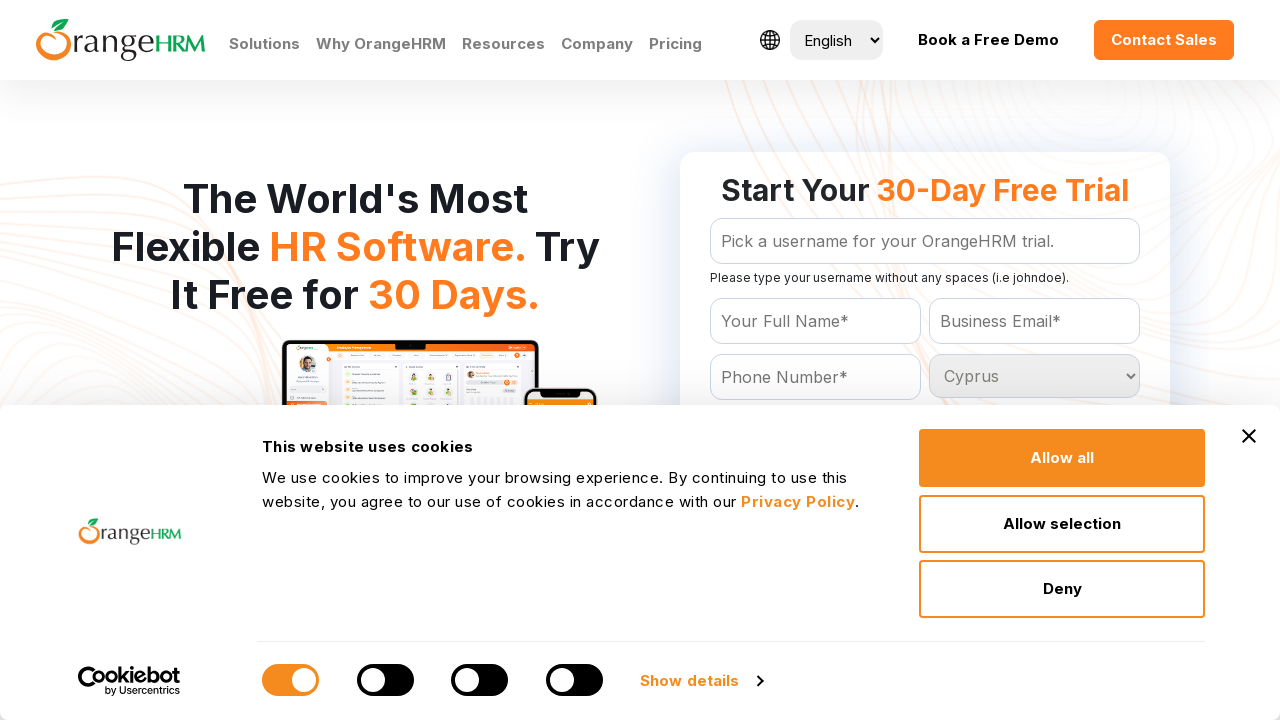

Selected country option: Czech Republic on #Form_getForm_Country
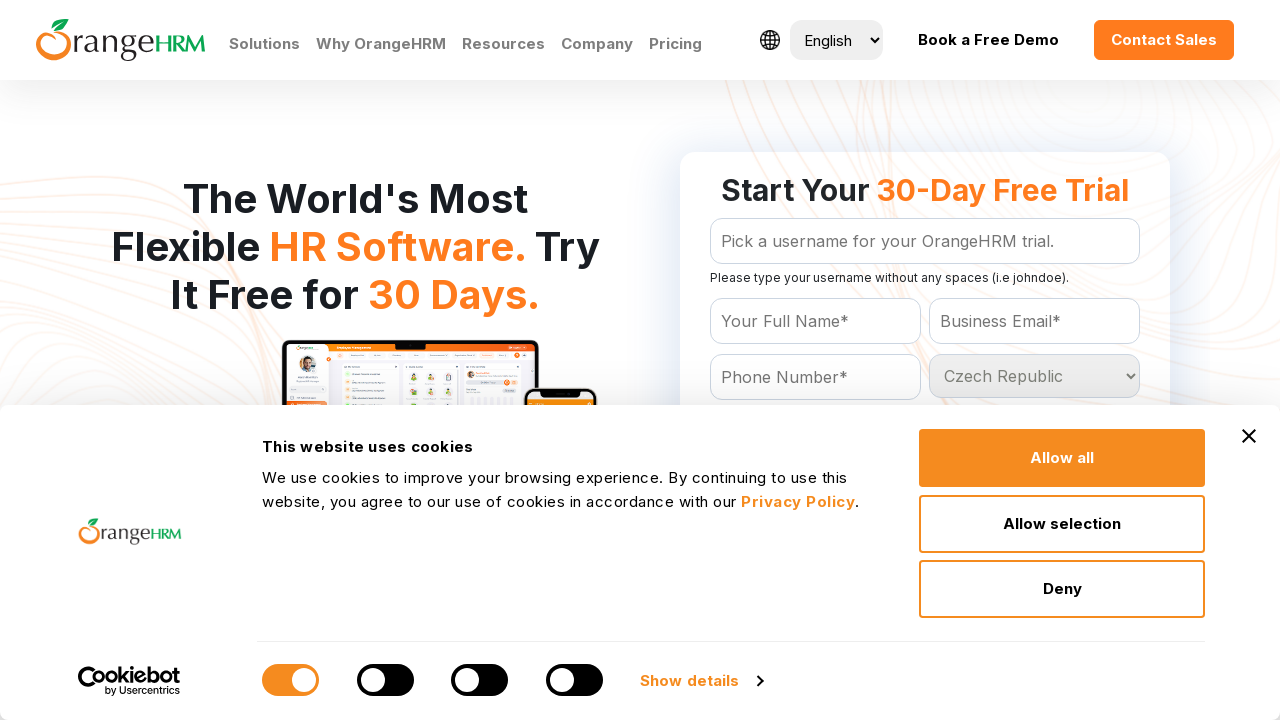

Selected country option: Denmark on #Form_getForm_Country
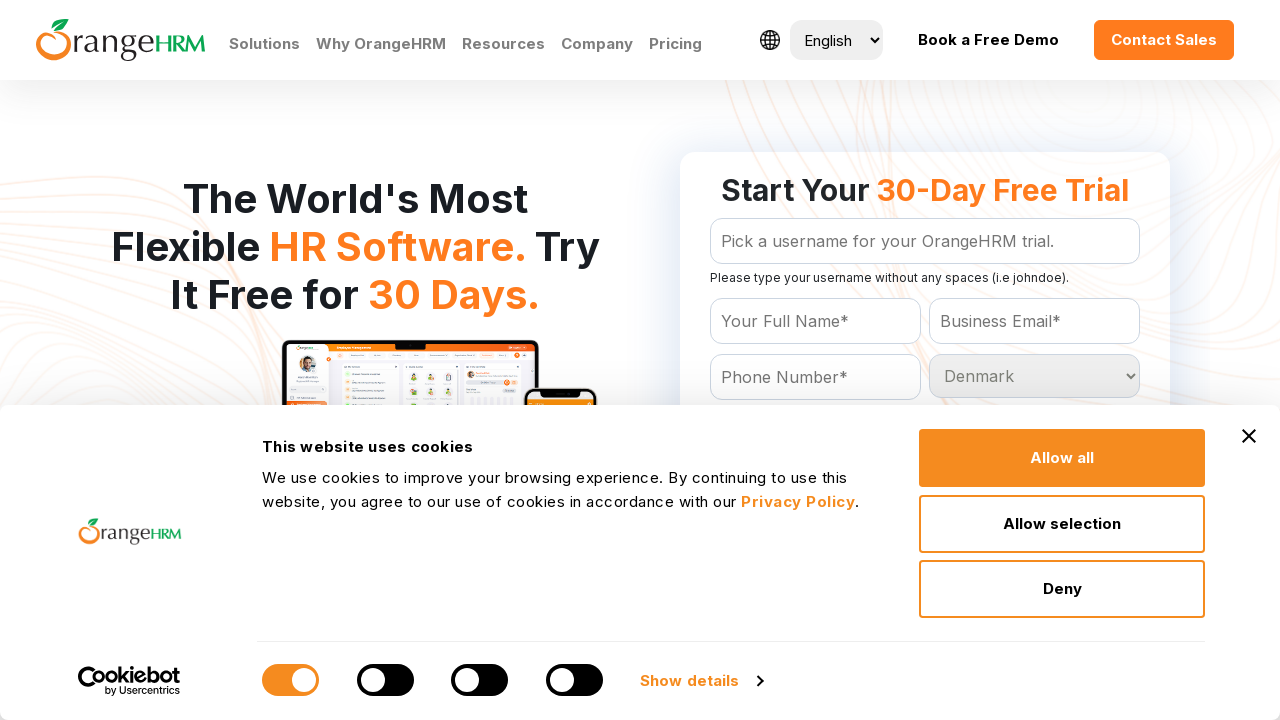

Selected country option: Djibouti on #Form_getForm_Country
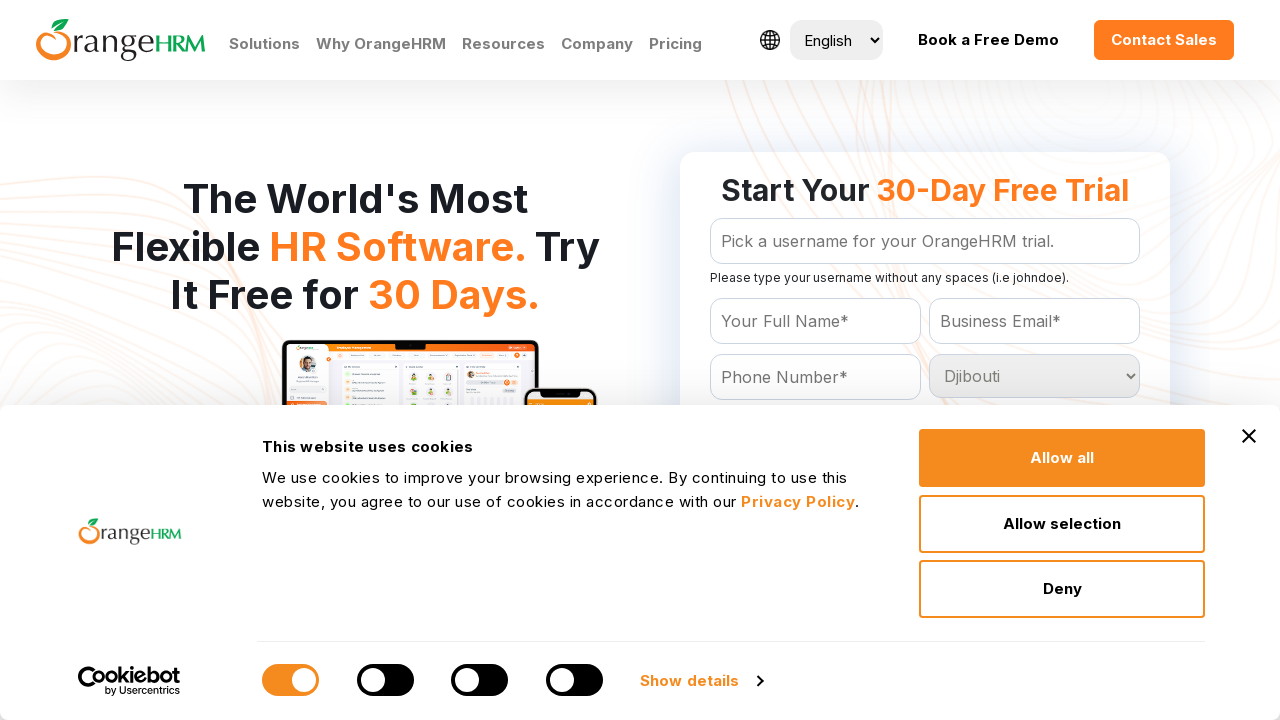

Selected country option: Dominica on #Form_getForm_Country
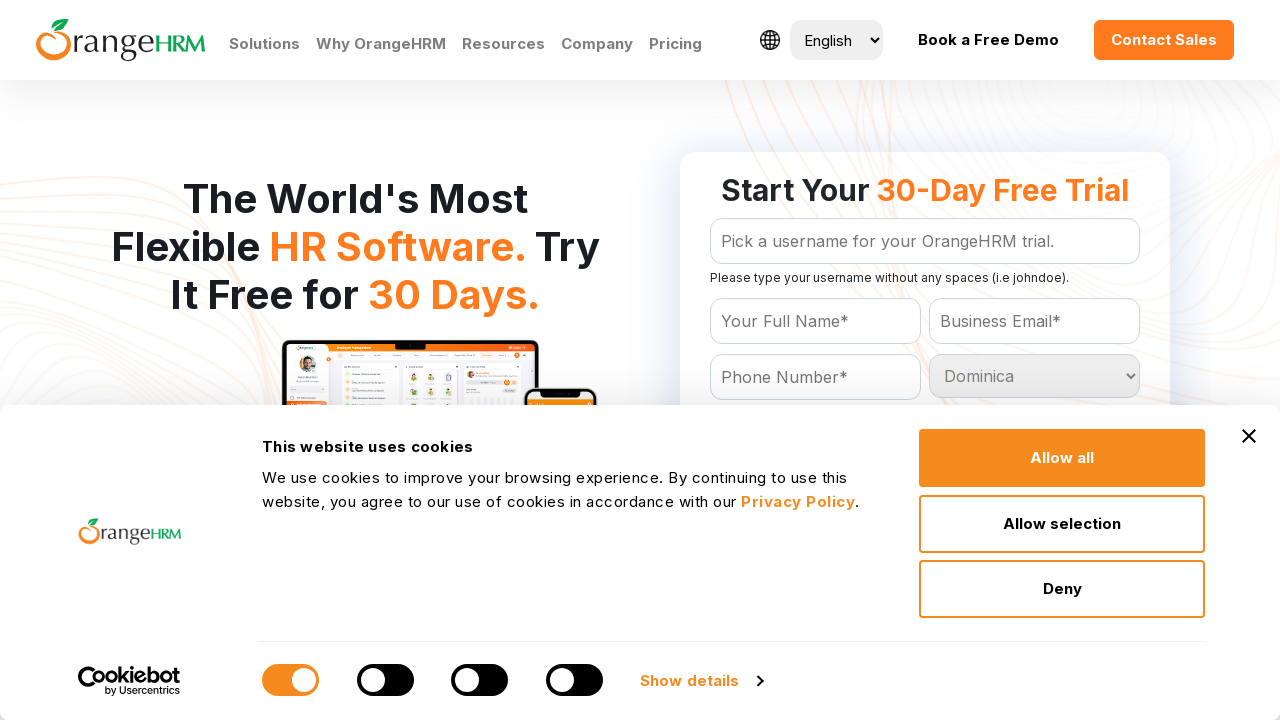

Selected country option: Dominican Republic on #Form_getForm_Country
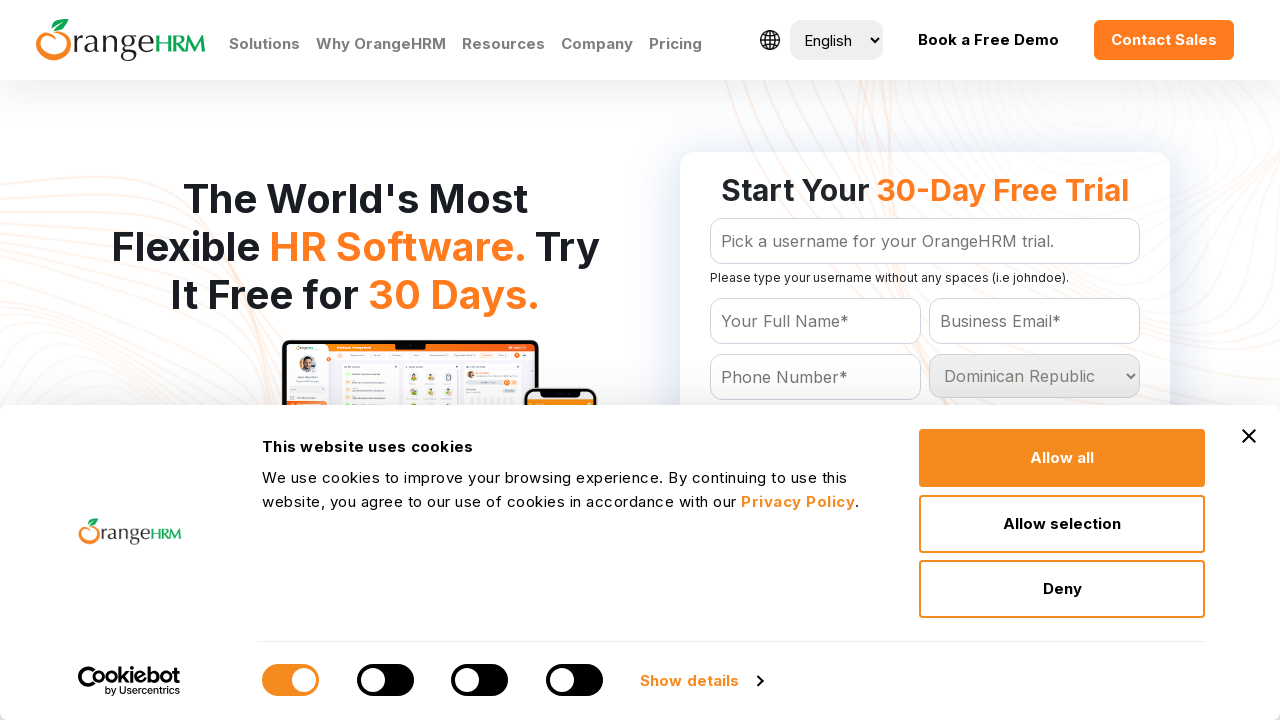

Selected country option: East Timor on #Form_getForm_Country
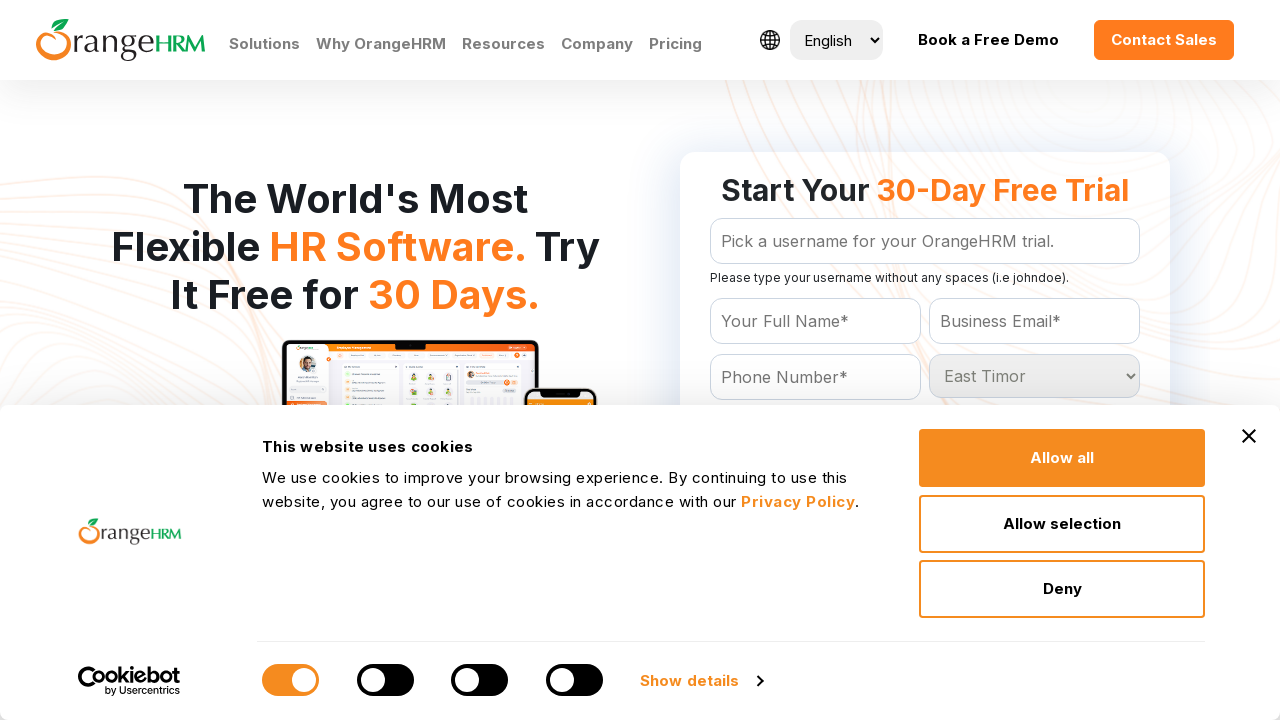

Selected country option: Ecuador on #Form_getForm_Country
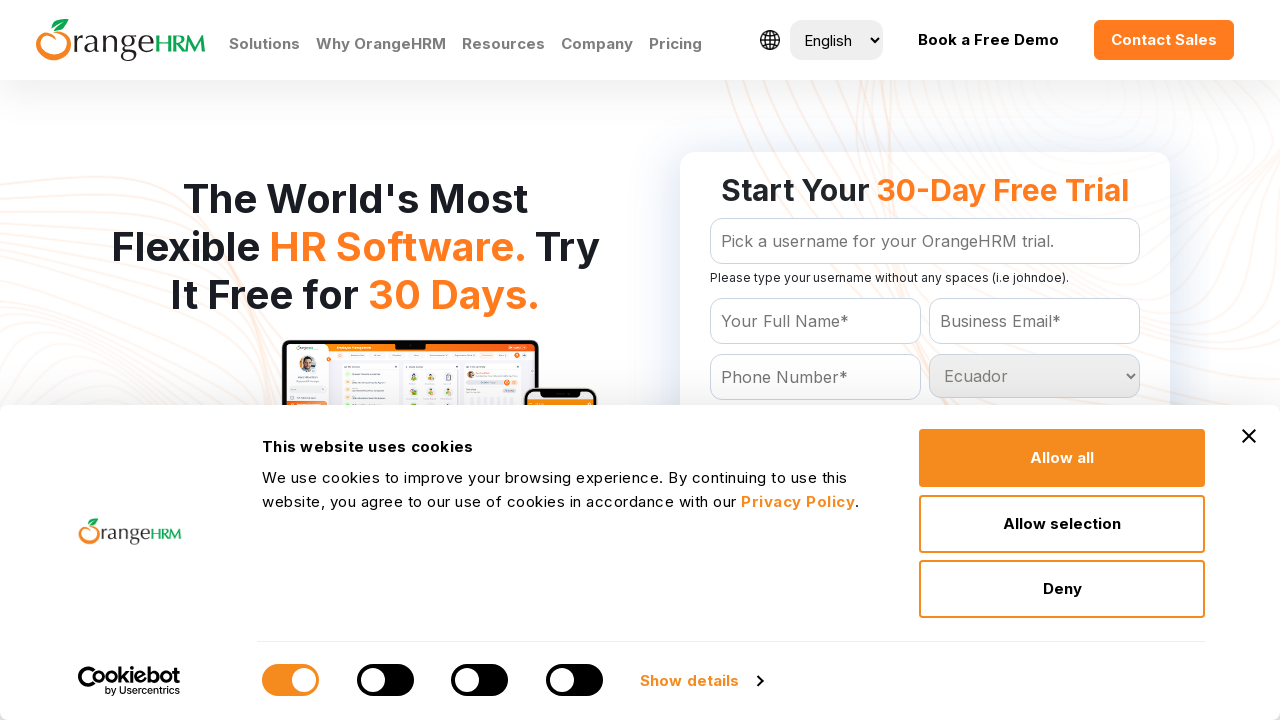

Selected country option: Egypt on #Form_getForm_Country
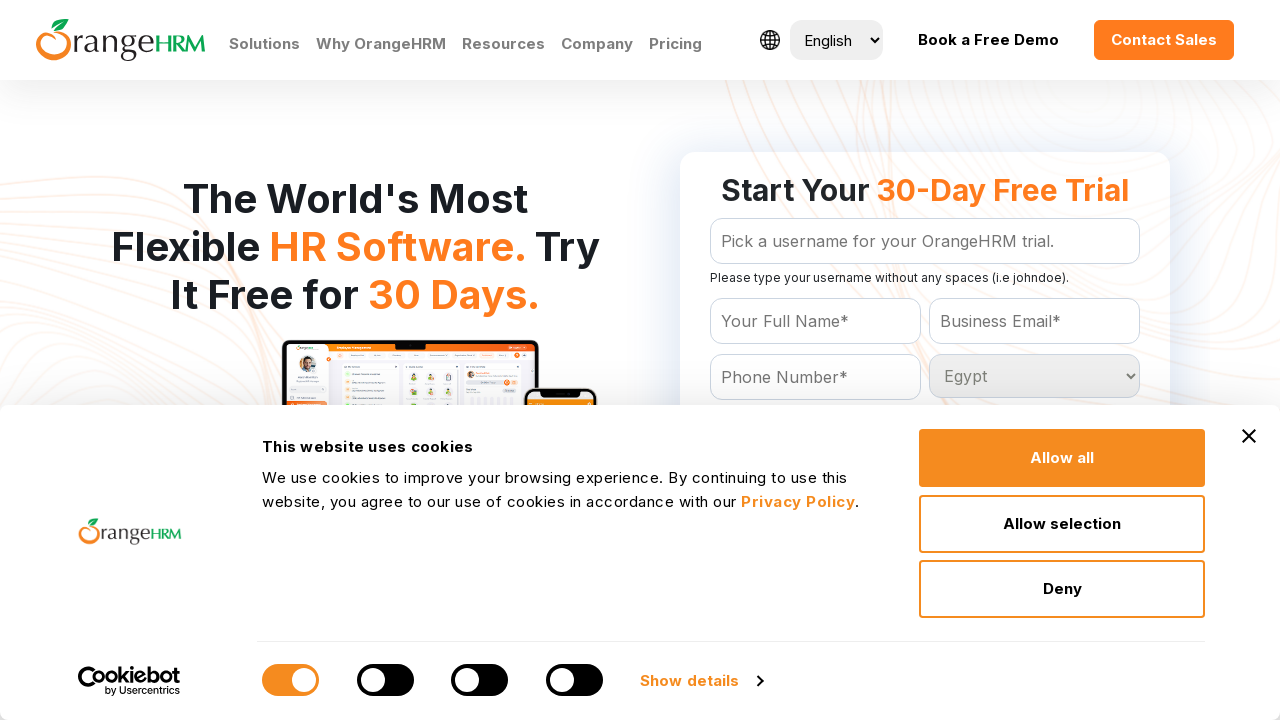

Selected country option: El Salvador on #Form_getForm_Country
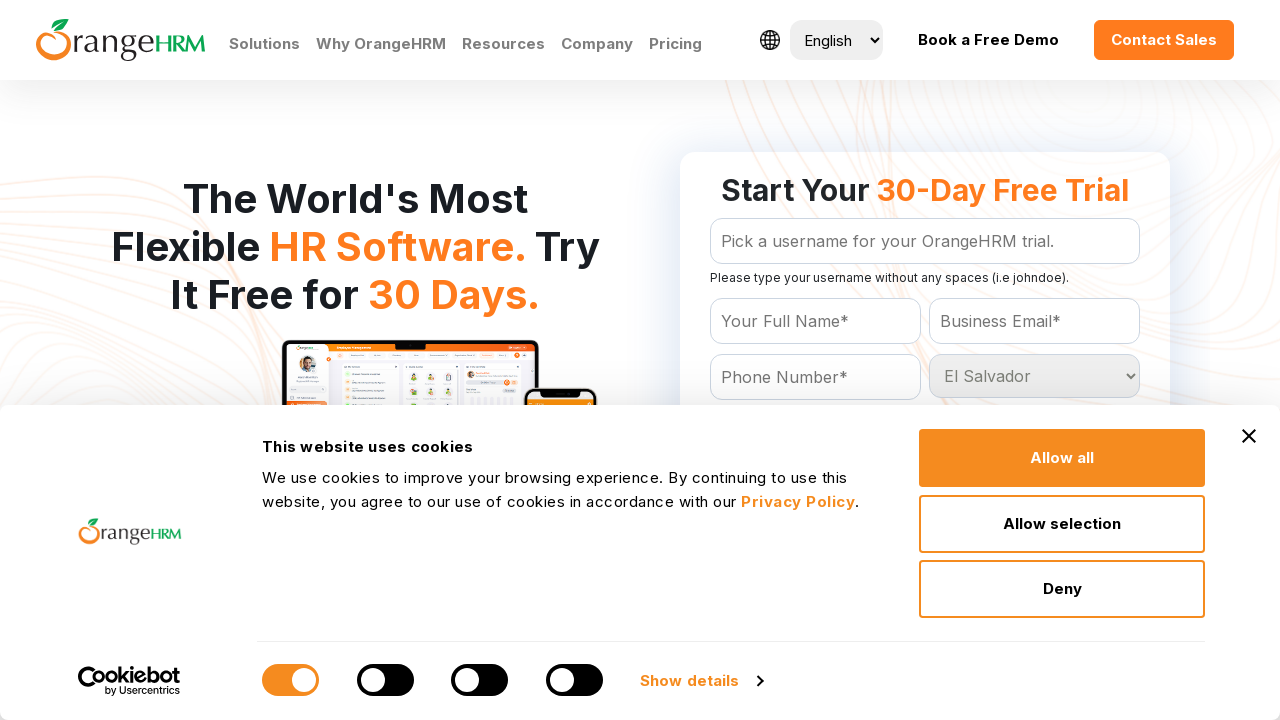

Selected country option: Equatorial Guinea on #Form_getForm_Country
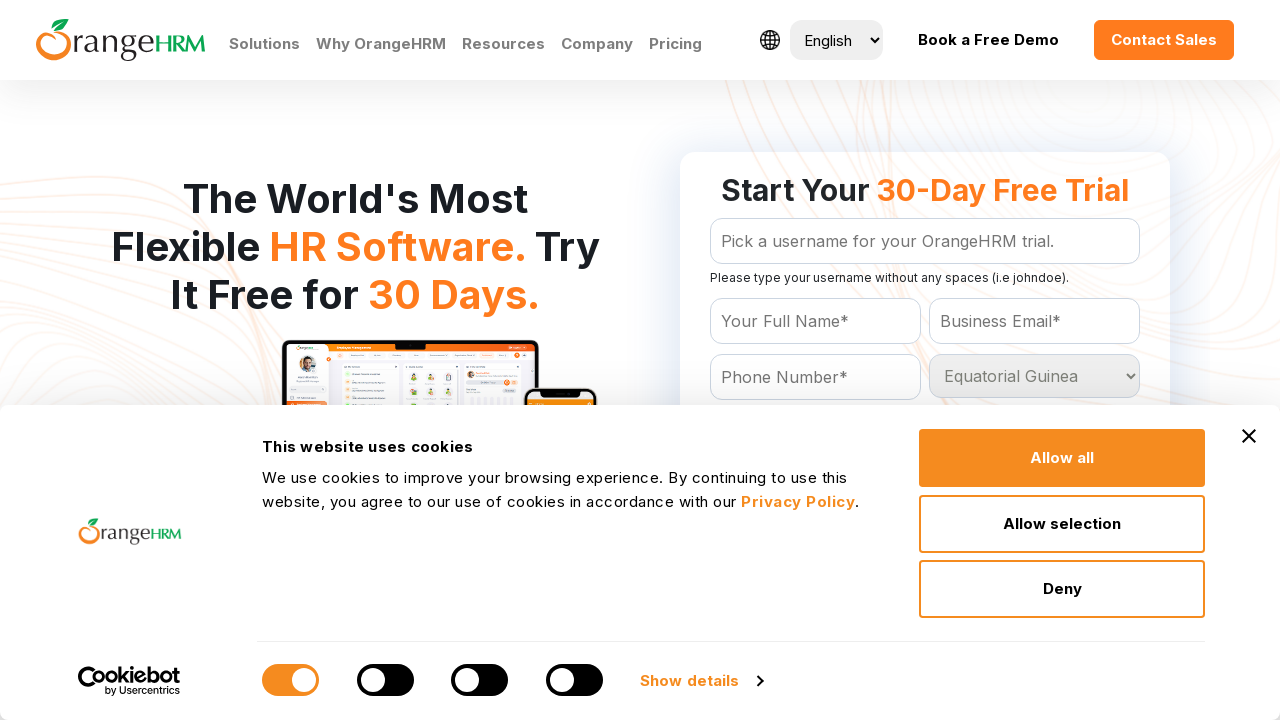

Selected country option: Eritrea on #Form_getForm_Country
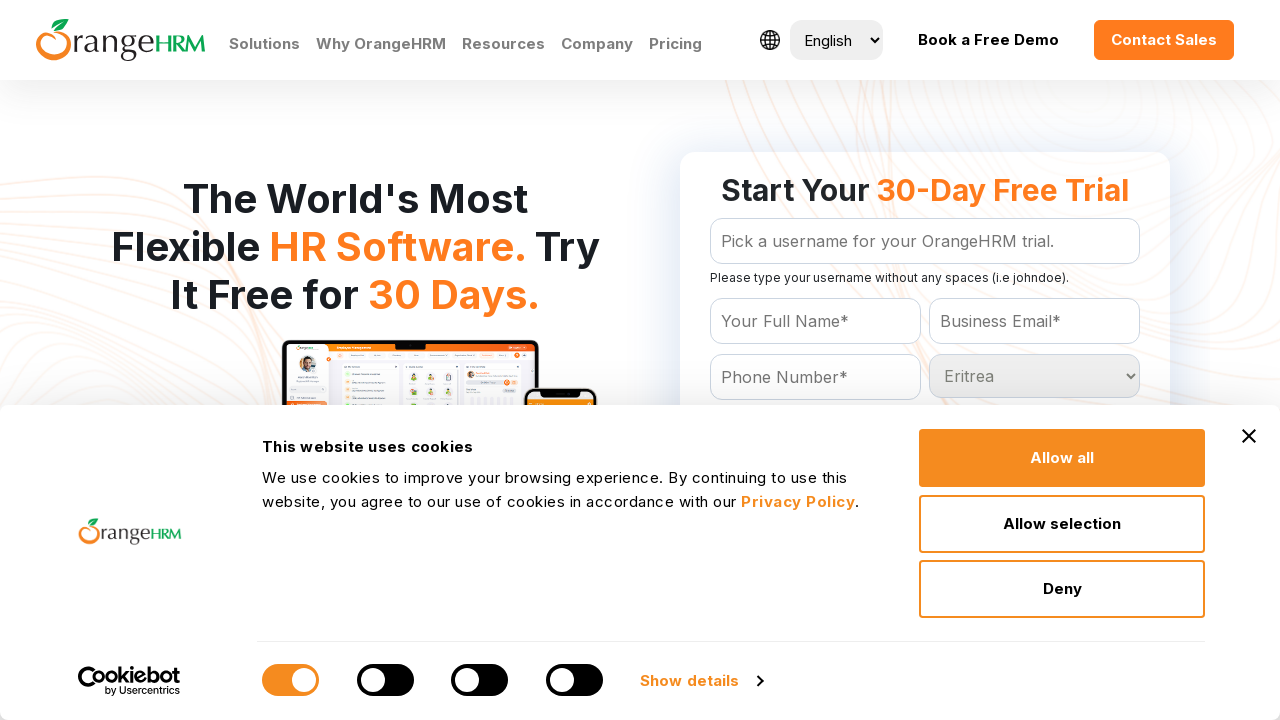

Selected country option: Estonia on #Form_getForm_Country
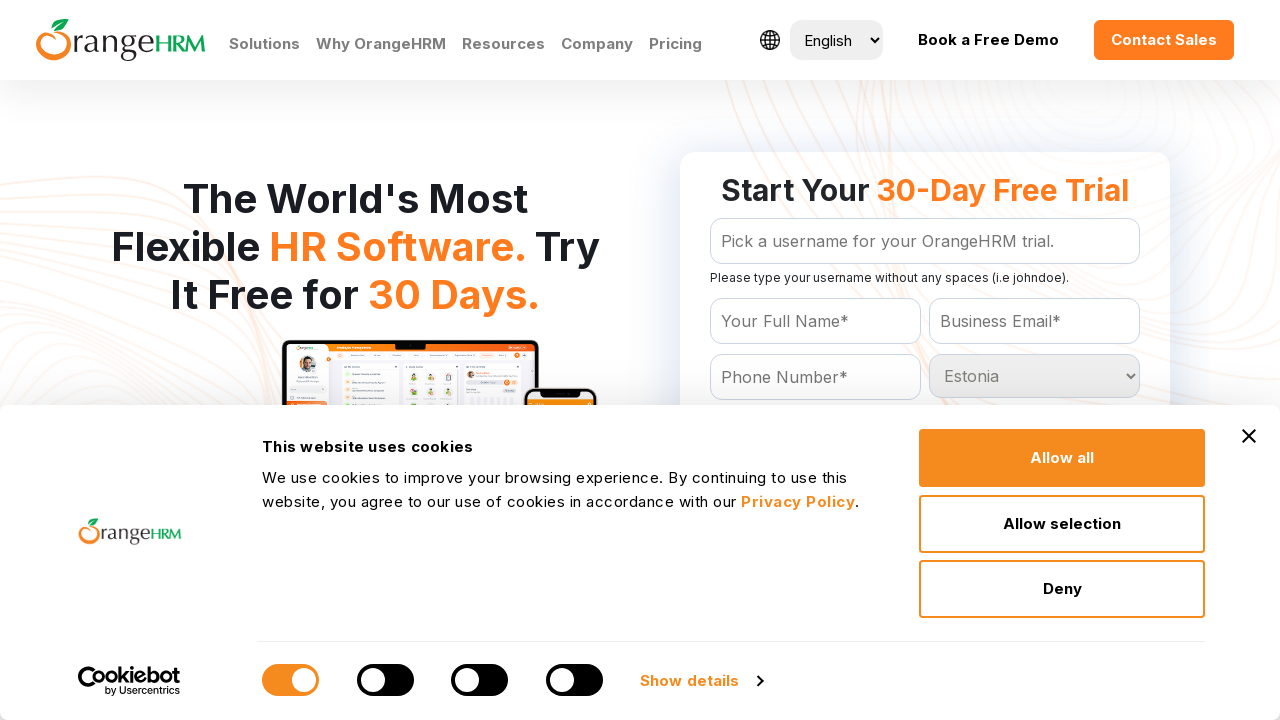

Selected country option: Ethiopia on #Form_getForm_Country
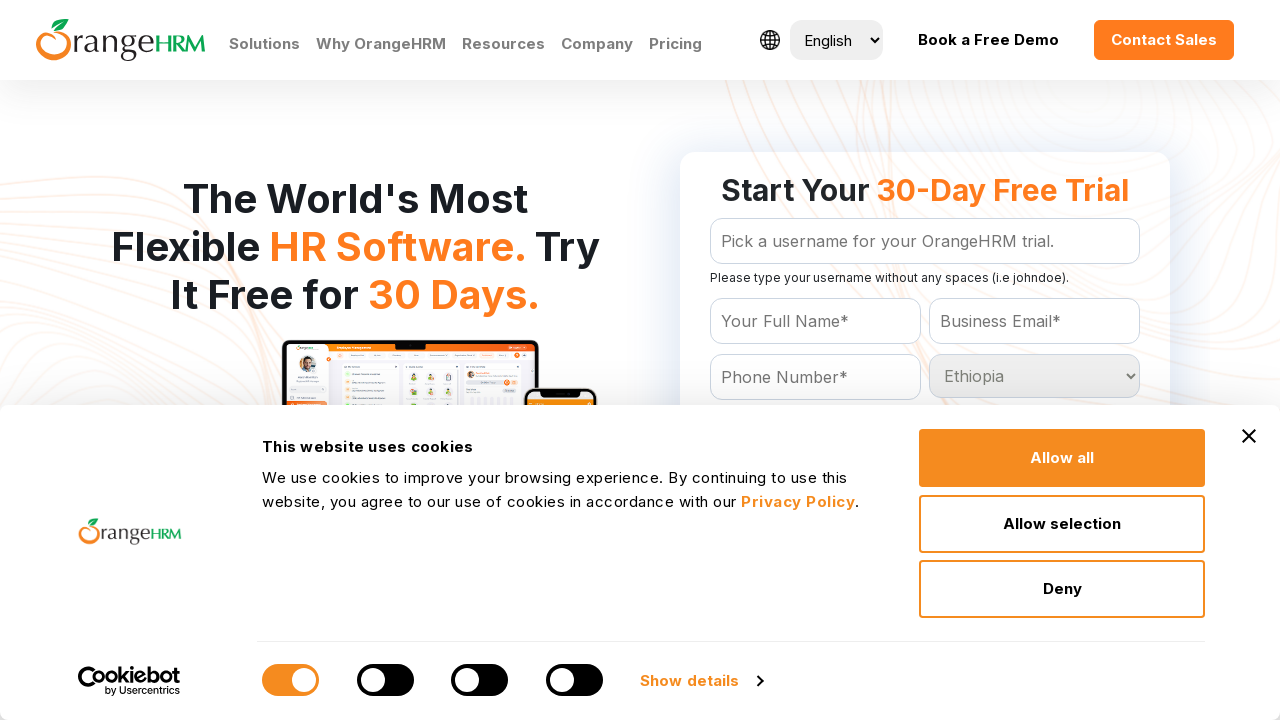

Selected country option: Falkland Islands (Malvinas) on #Form_getForm_Country
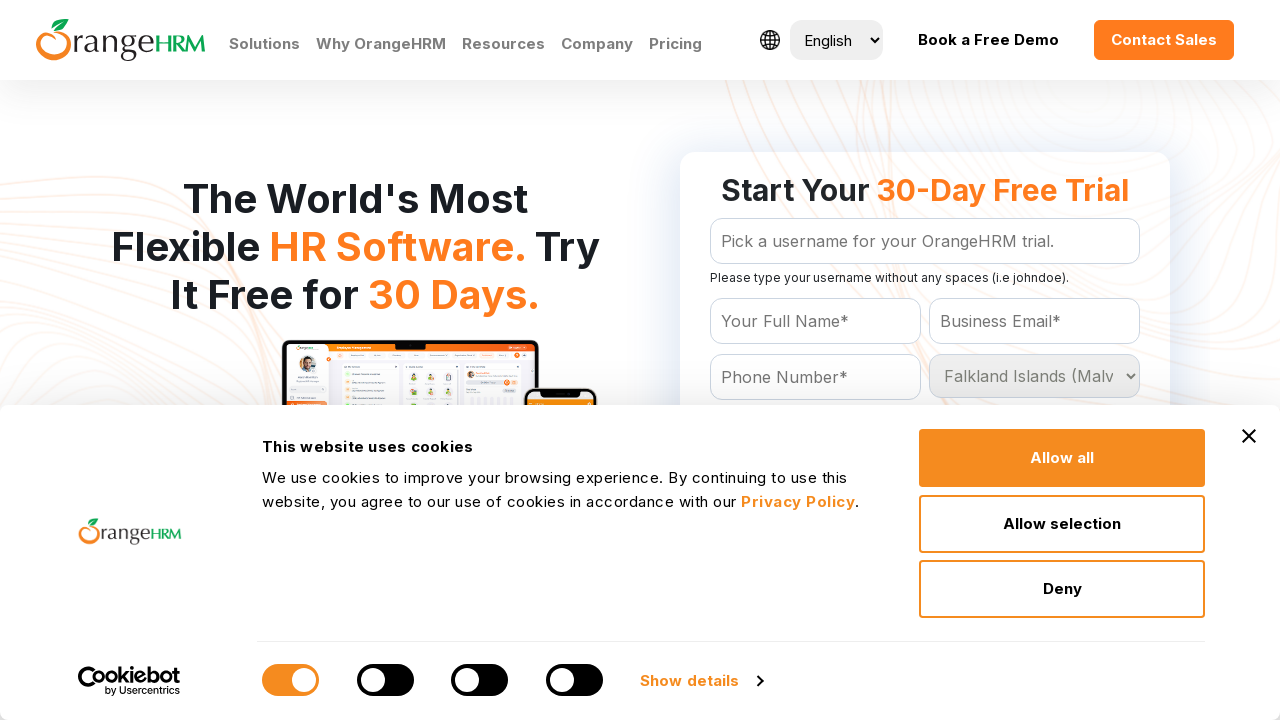

Selected country option: Faroe Islands on #Form_getForm_Country
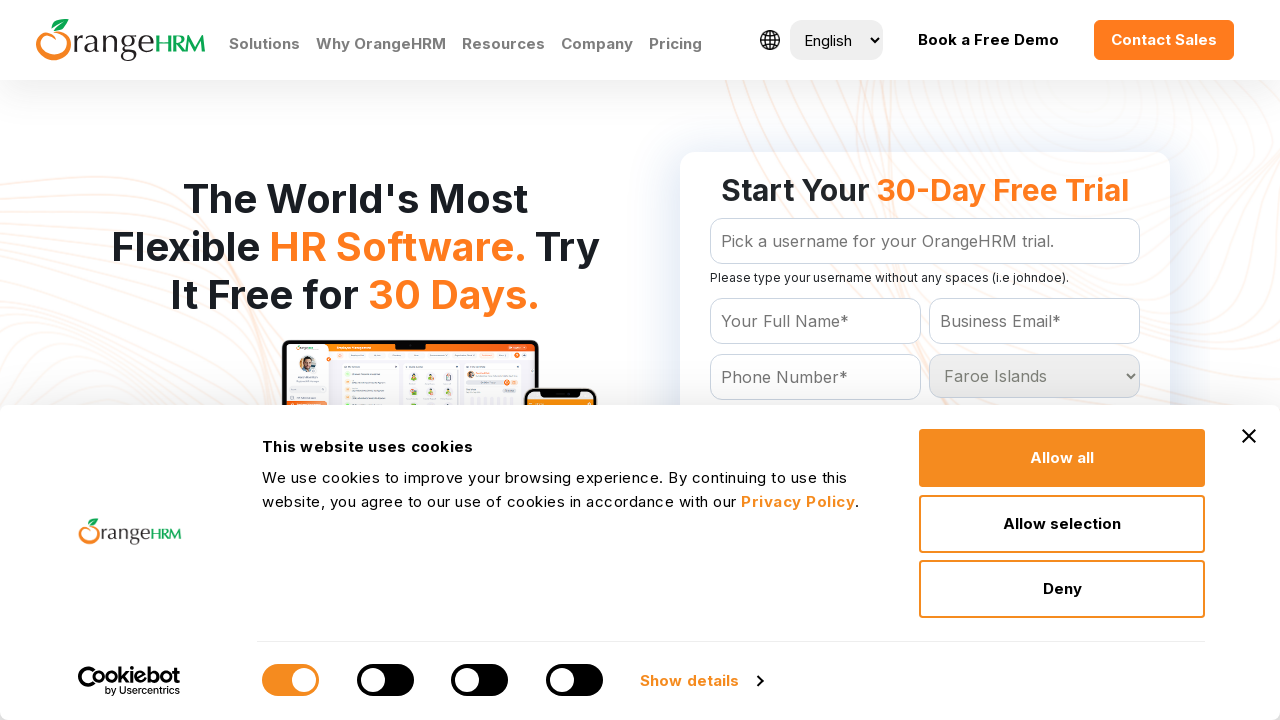

Selected country option: Fiji on #Form_getForm_Country
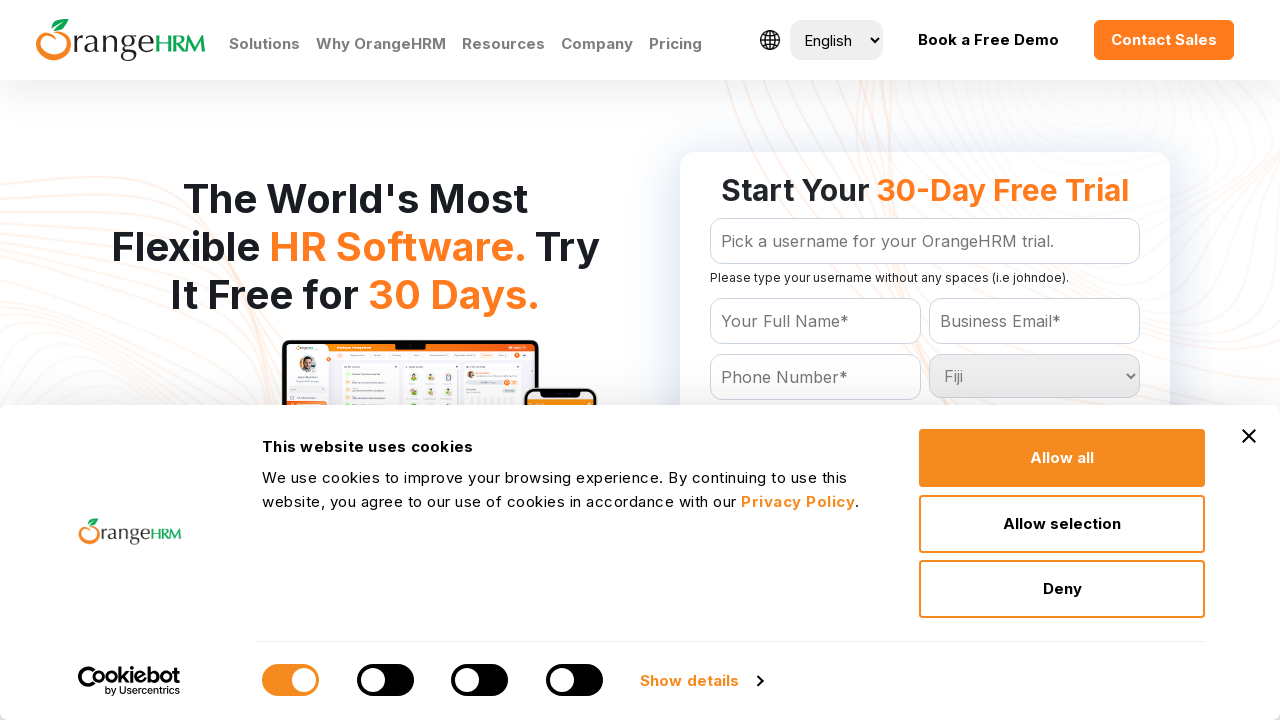

Selected country option: Finland on #Form_getForm_Country
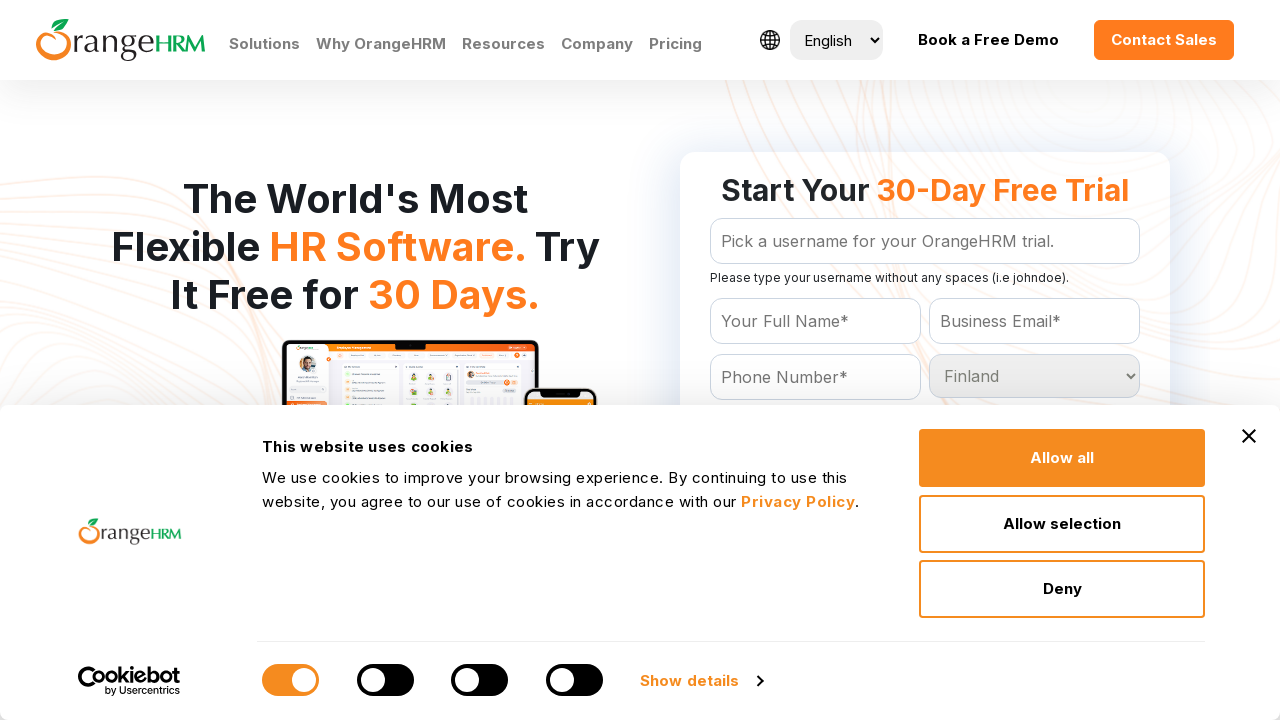

Selected country option: France on #Form_getForm_Country
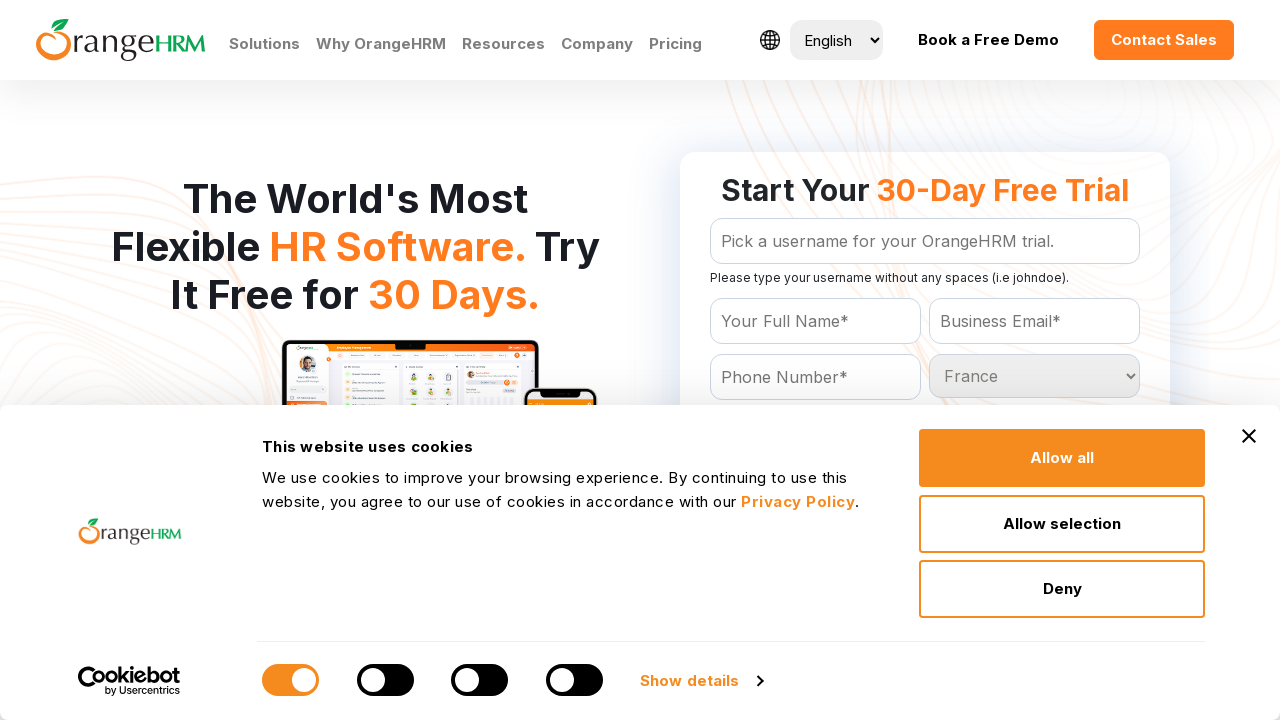

Selected country option: French Guiana on #Form_getForm_Country
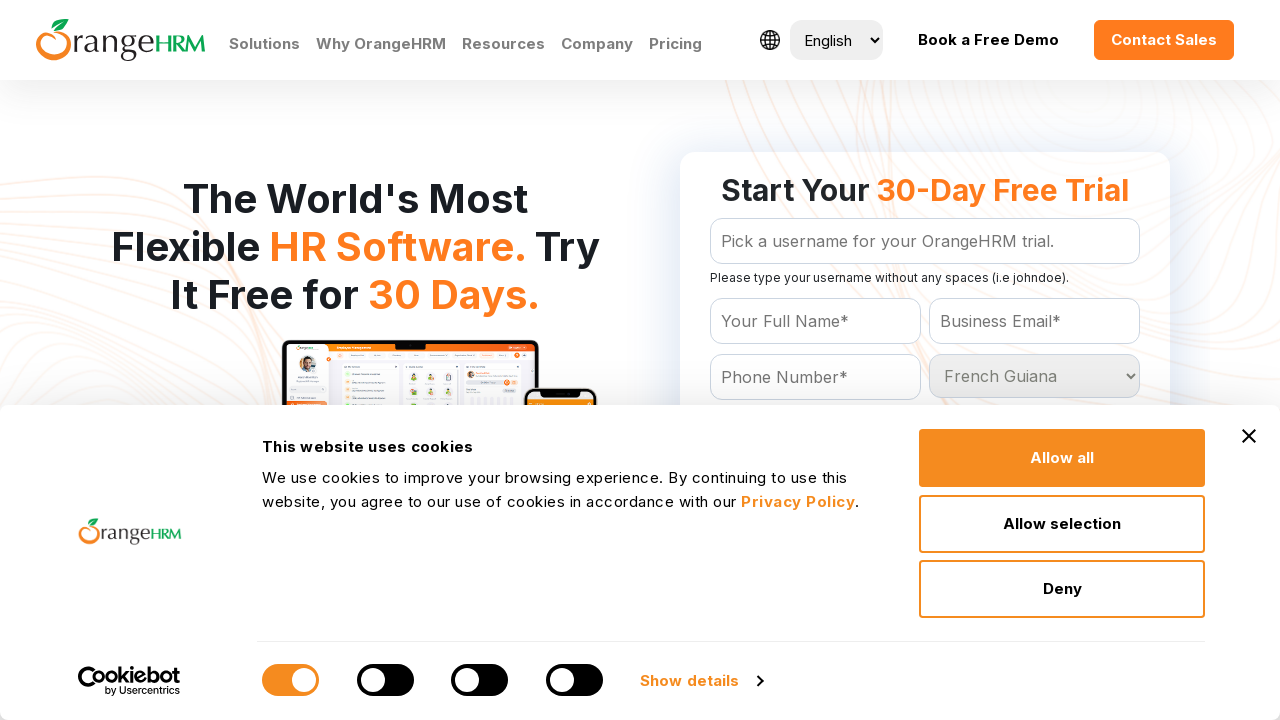

Selected country option: French Polynesia on #Form_getForm_Country
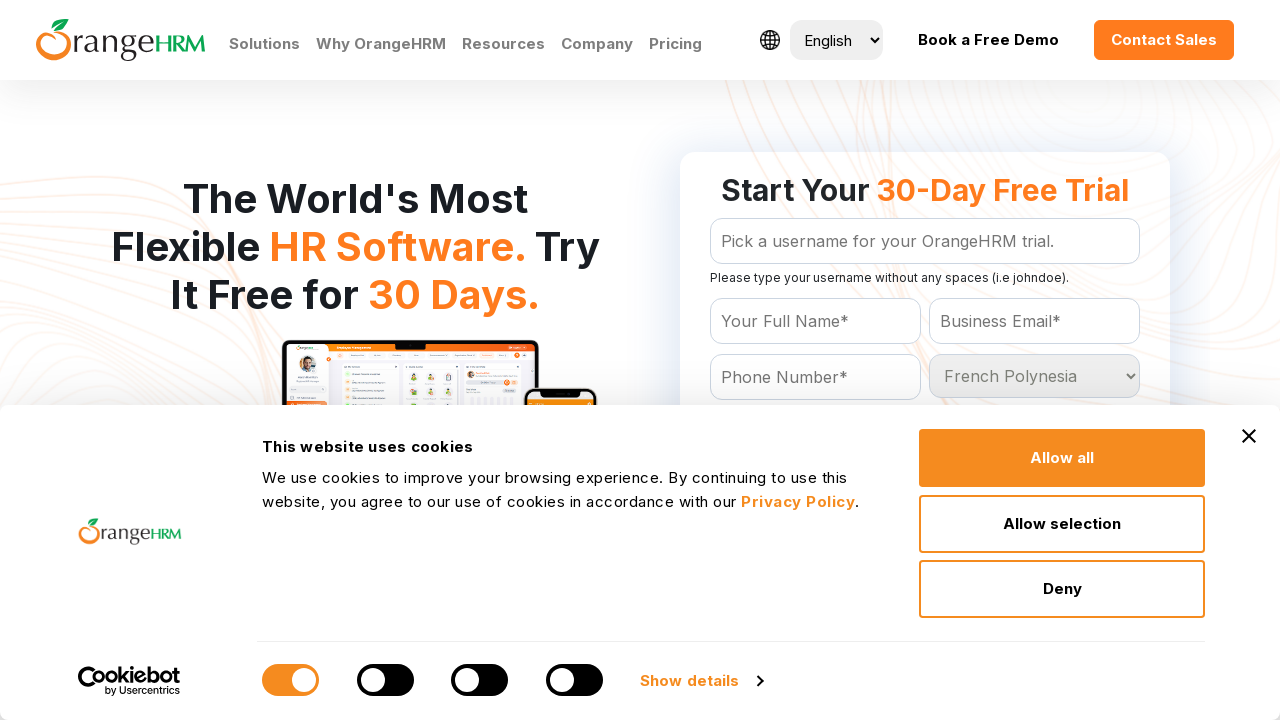

Selected country option: French Southern Territories on #Form_getForm_Country
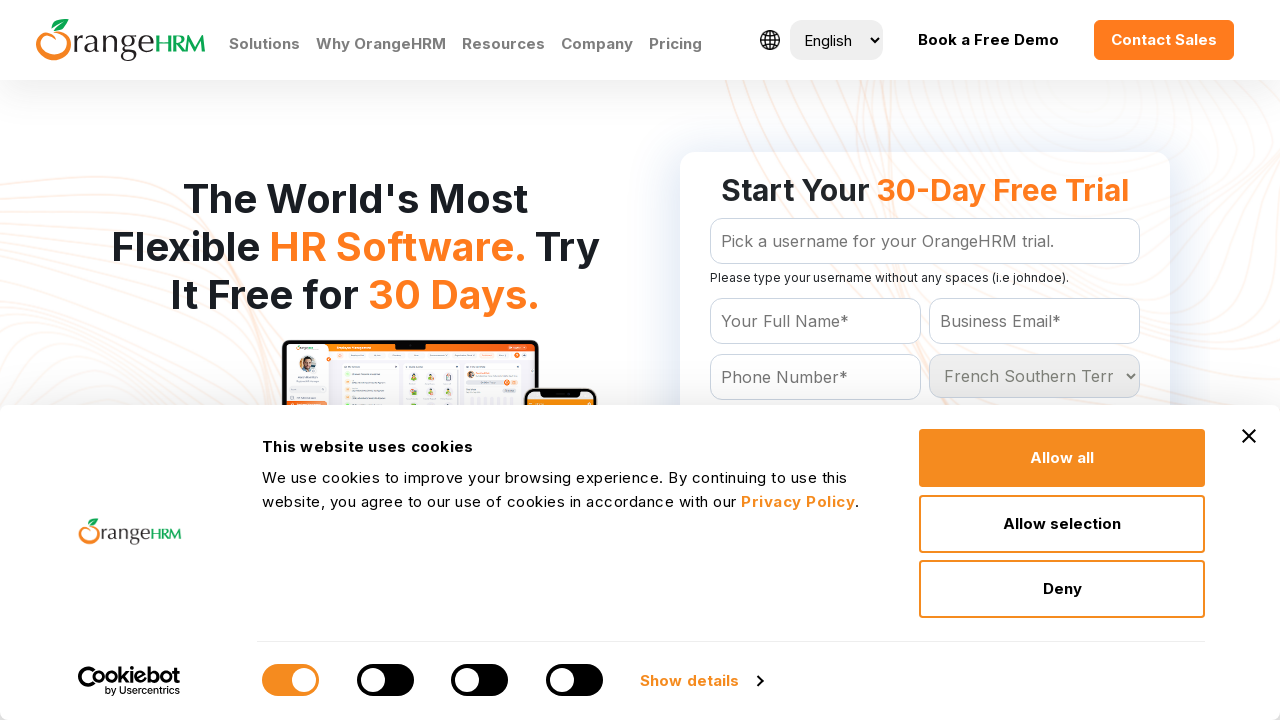

Selected country option: Gabon on #Form_getForm_Country
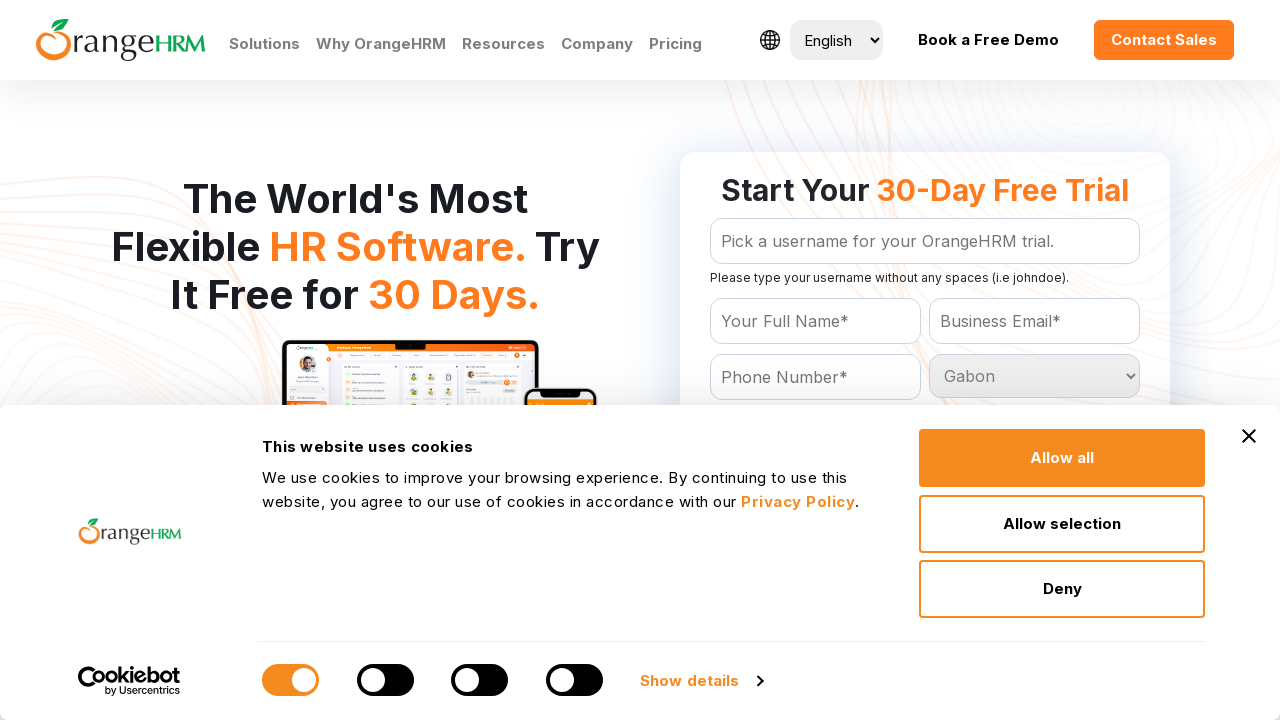

Selected country option: Gambia on #Form_getForm_Country
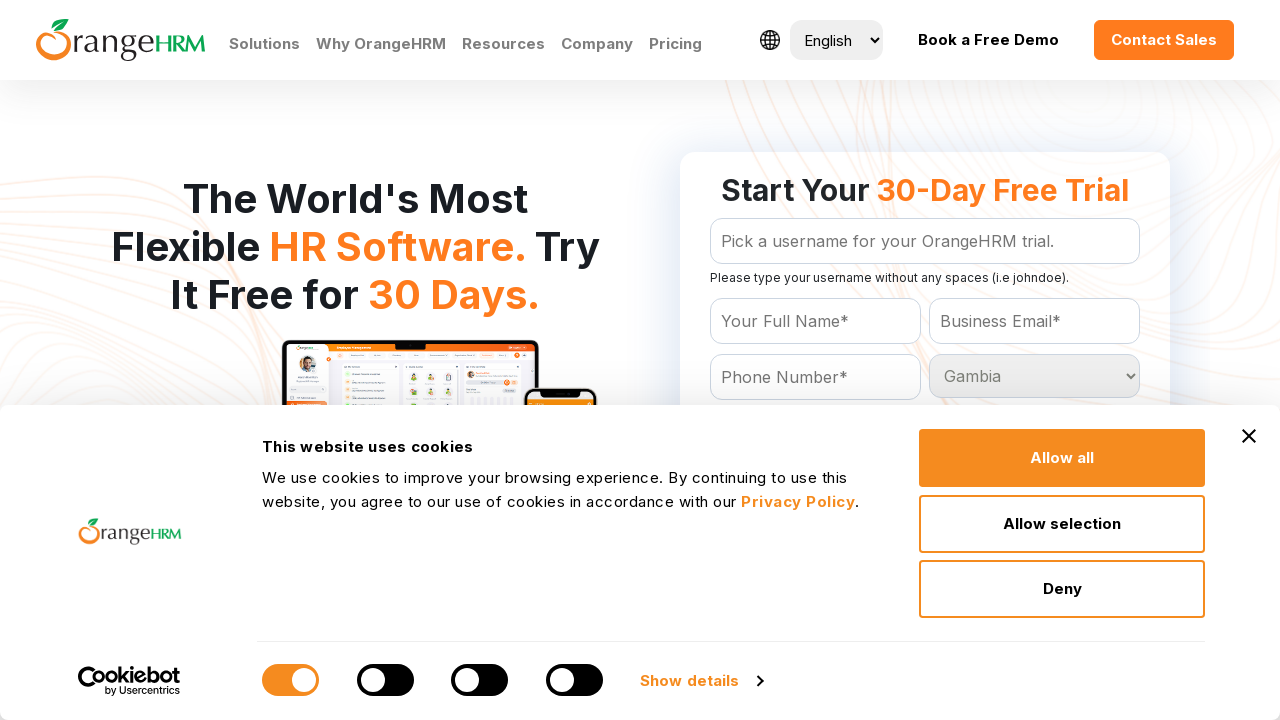

Selected country option: Georgia on #Form_getForm_Country
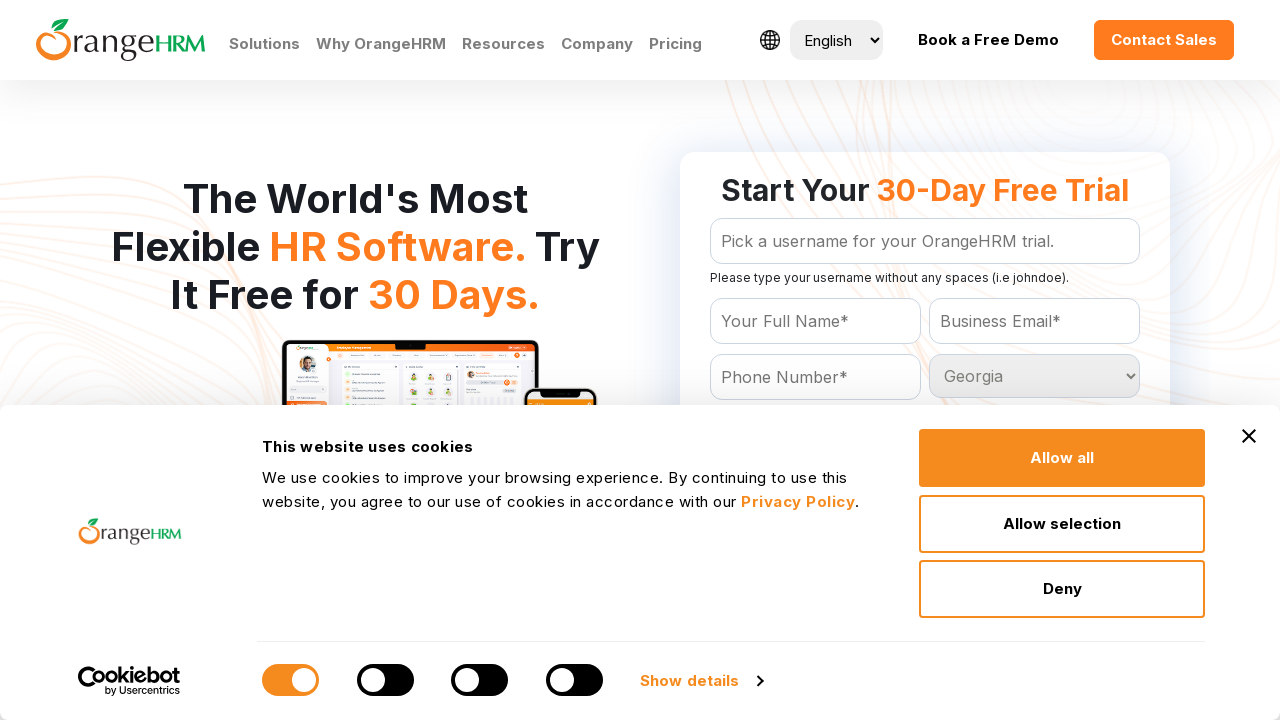

Selected country option: Germany on #Form_getForm_Country
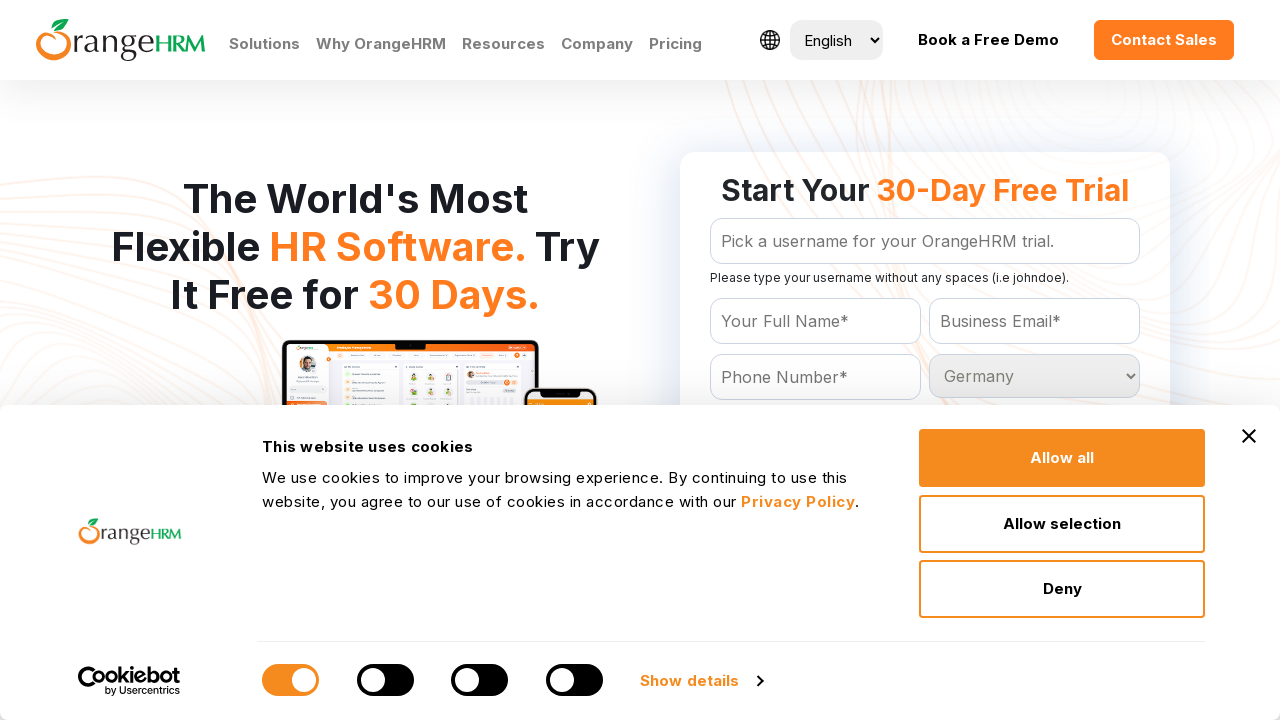

Selected country option: Ghana on #Form_getForm_Country
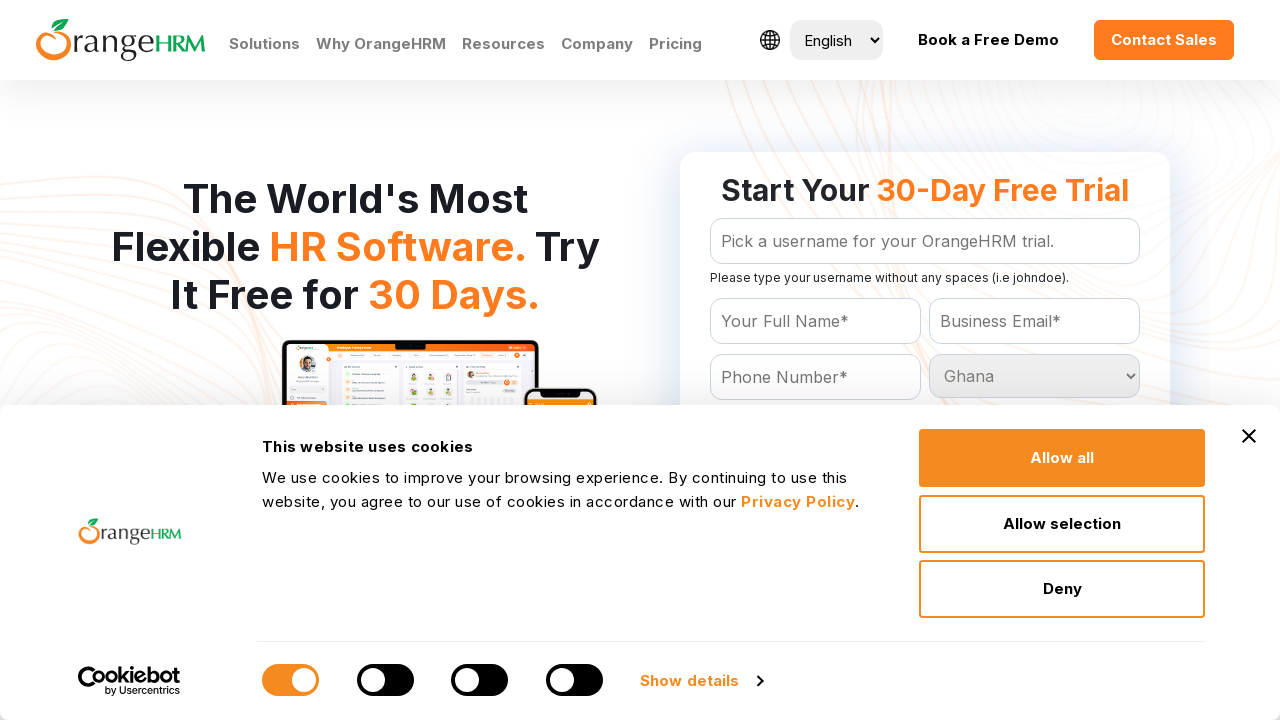

Selected country option: Gibraltar on #Form_getForm_Country
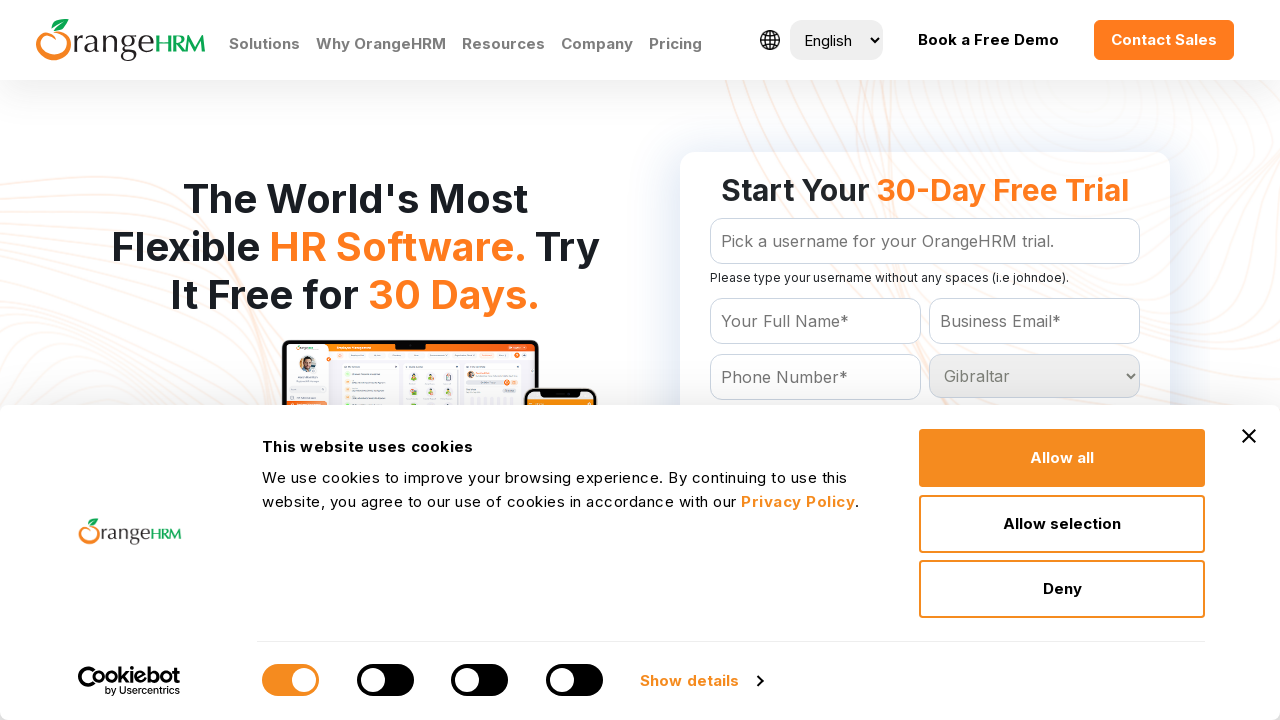

Selected country option: Greece on #Form_getForm_Country
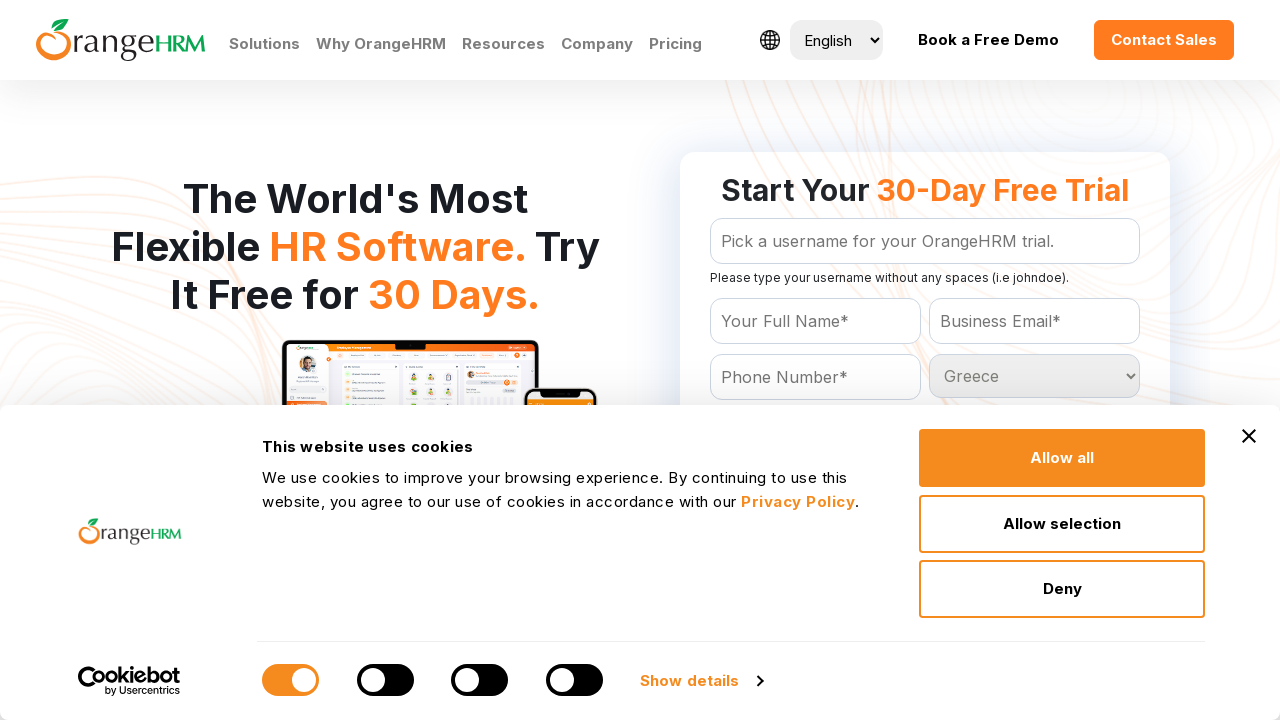

Selected country option: Greenland on #Form_getForm_Country
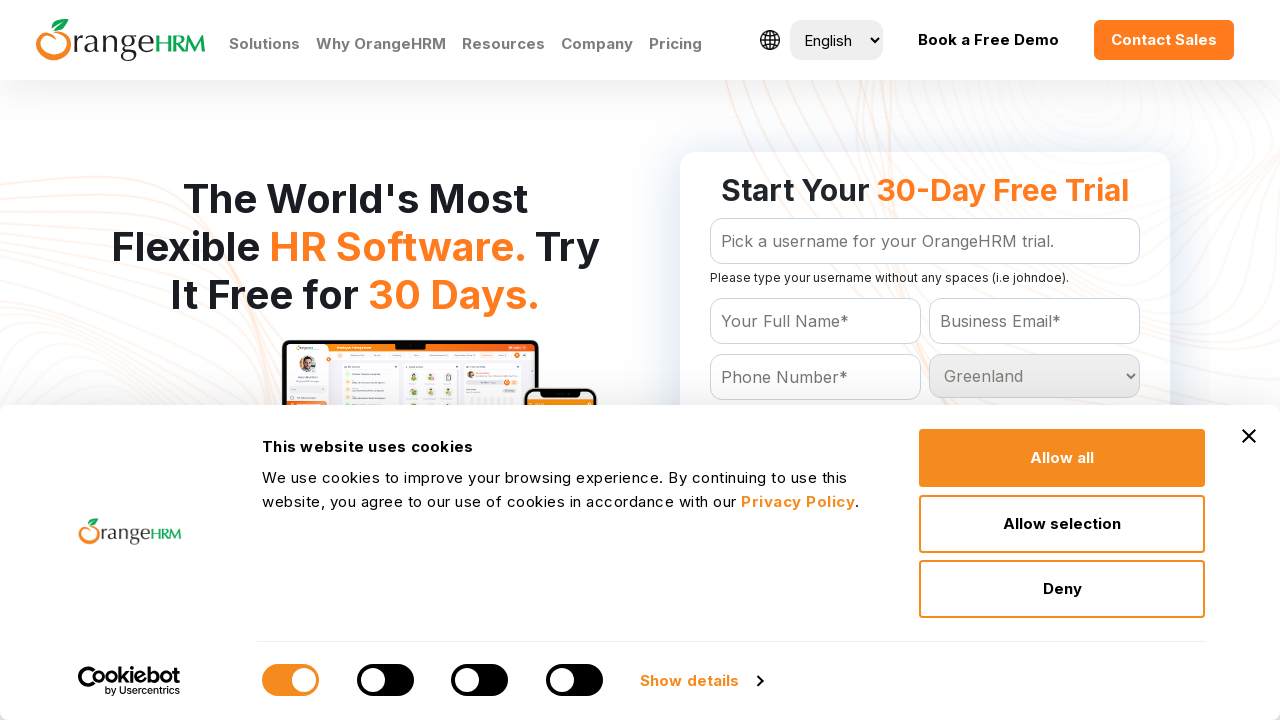

Selected country option: Grenada on #Form_getForm_Country
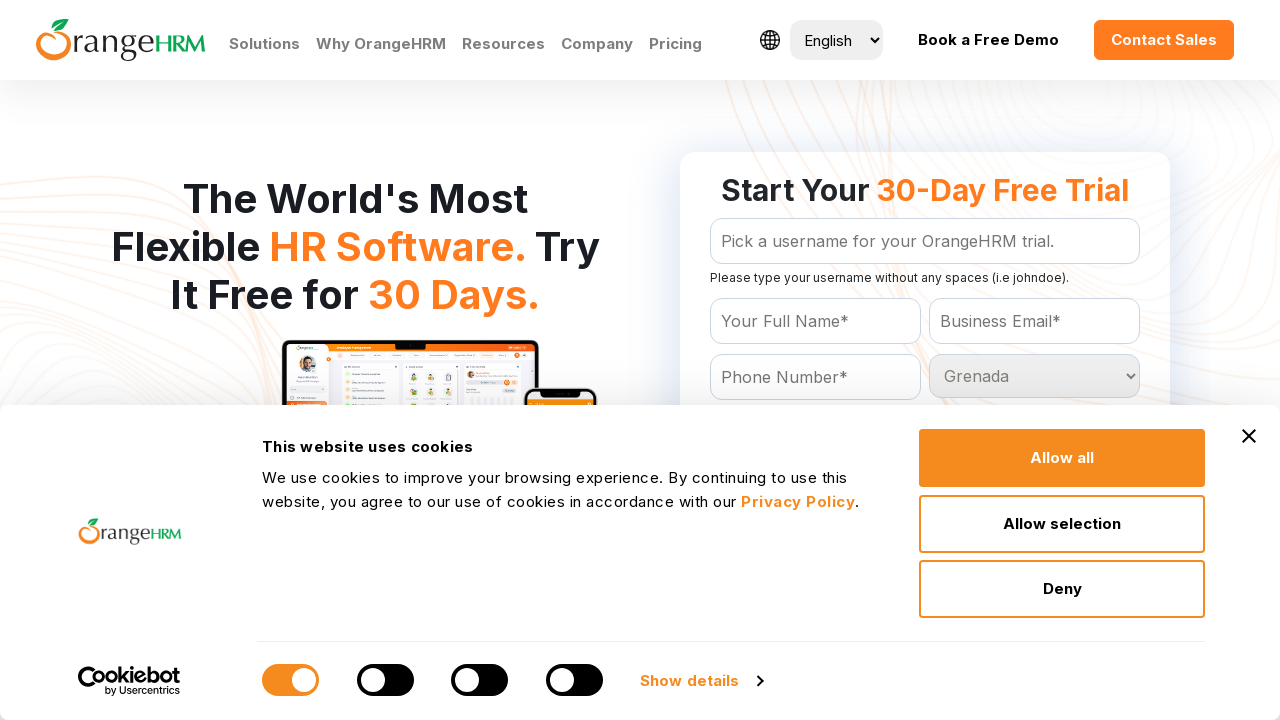

Selected country option: Guadeloupe on #Form_getForm_Country
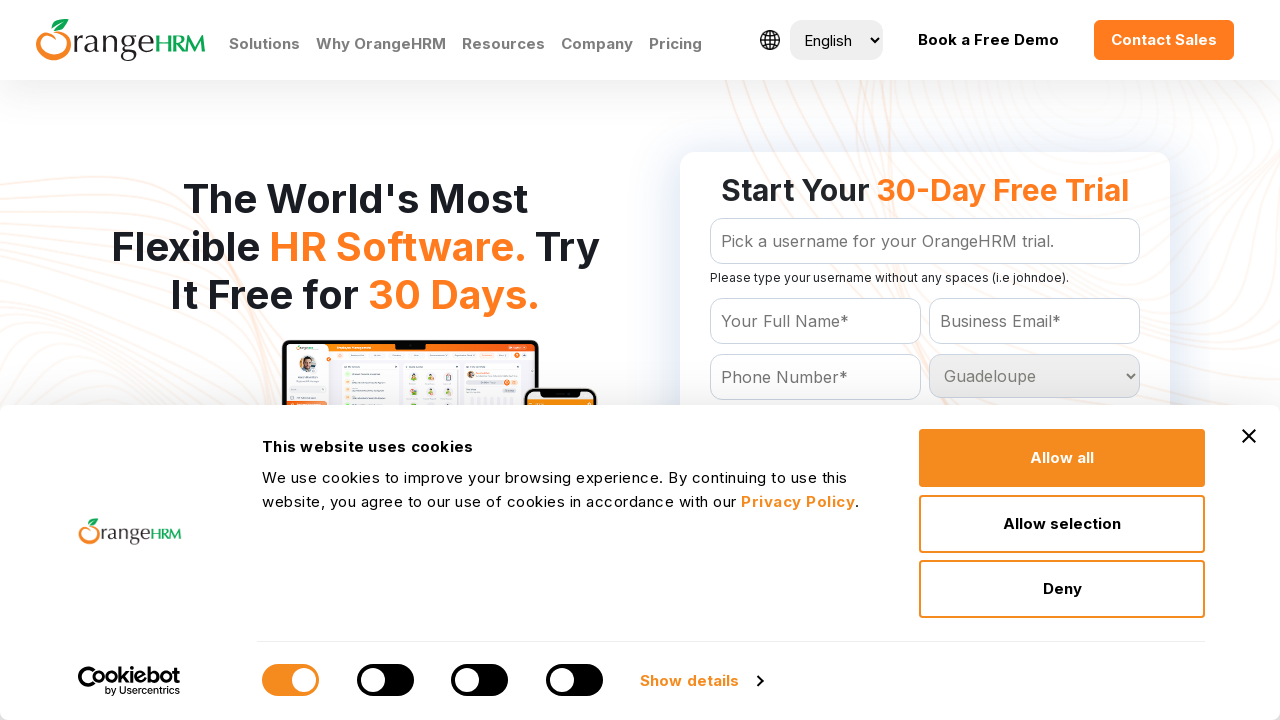

Selected country option: Guam on #Form_getForm_Country
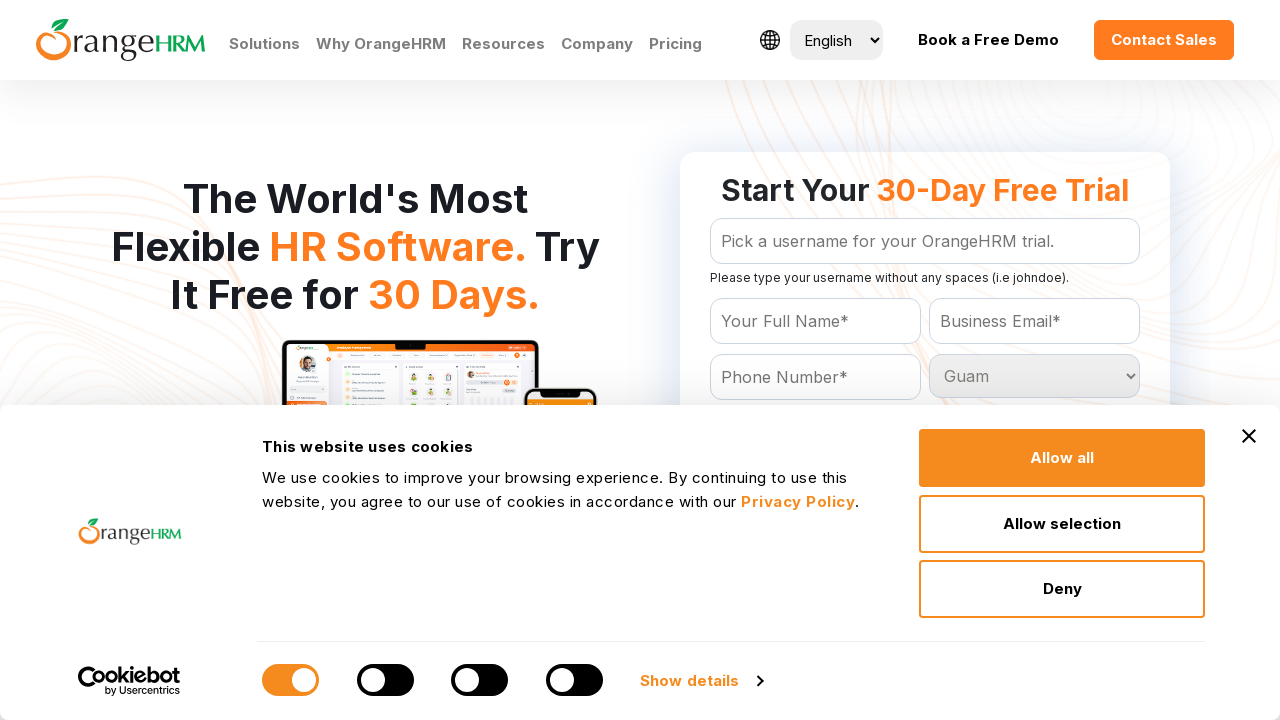

Selected country option: Guatemala on #Form_getForm_Country
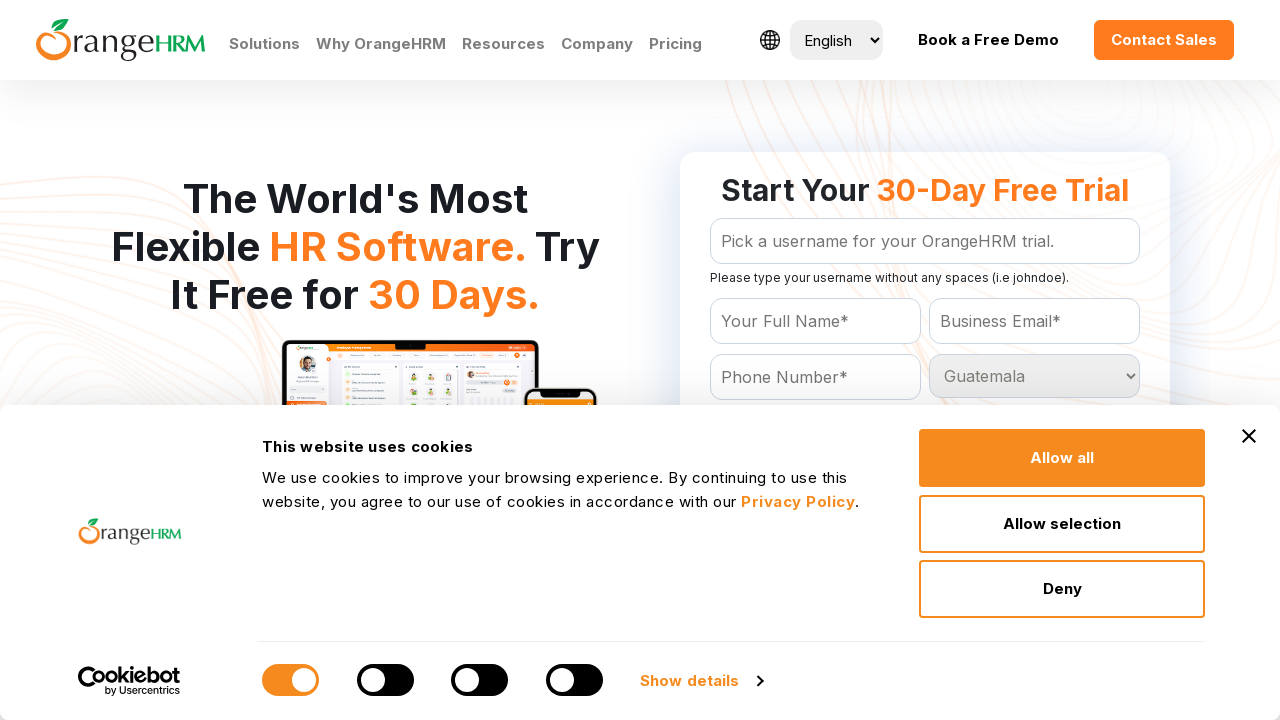

Selected country option: Guinea on #Form_getForm_Country
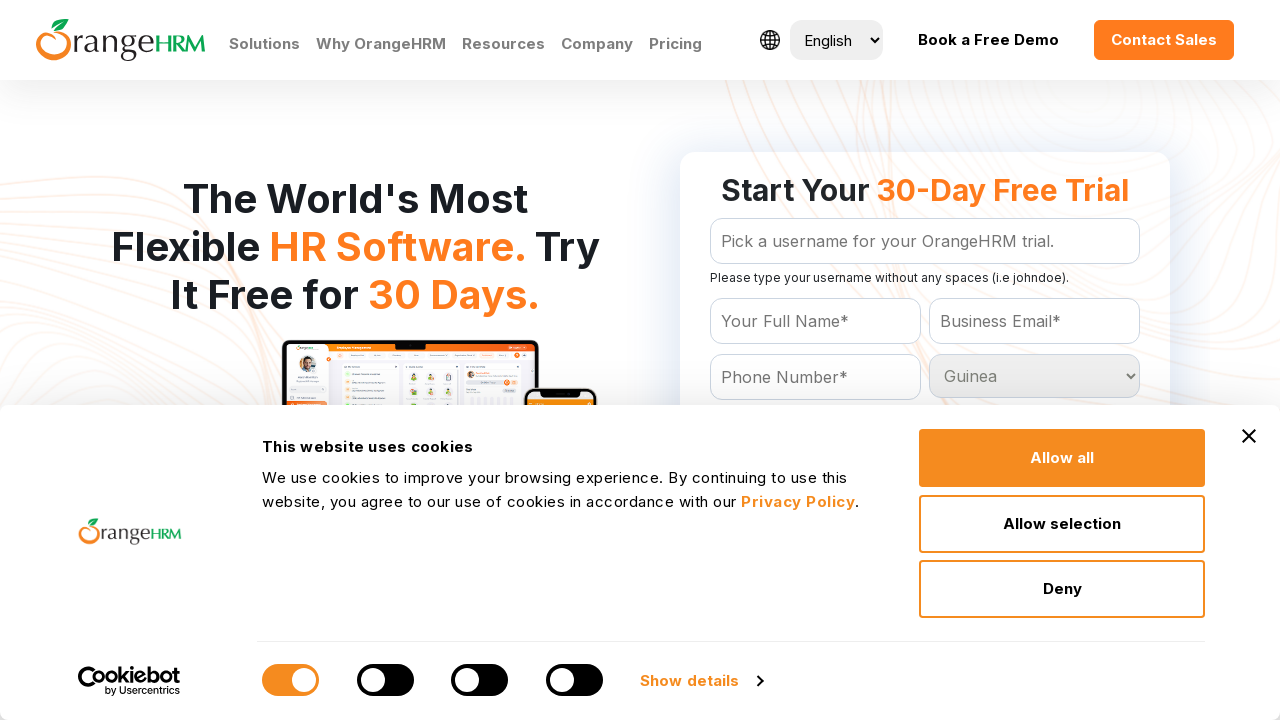

Selected country option: Guinea-bissau on #Form_getForm_Country
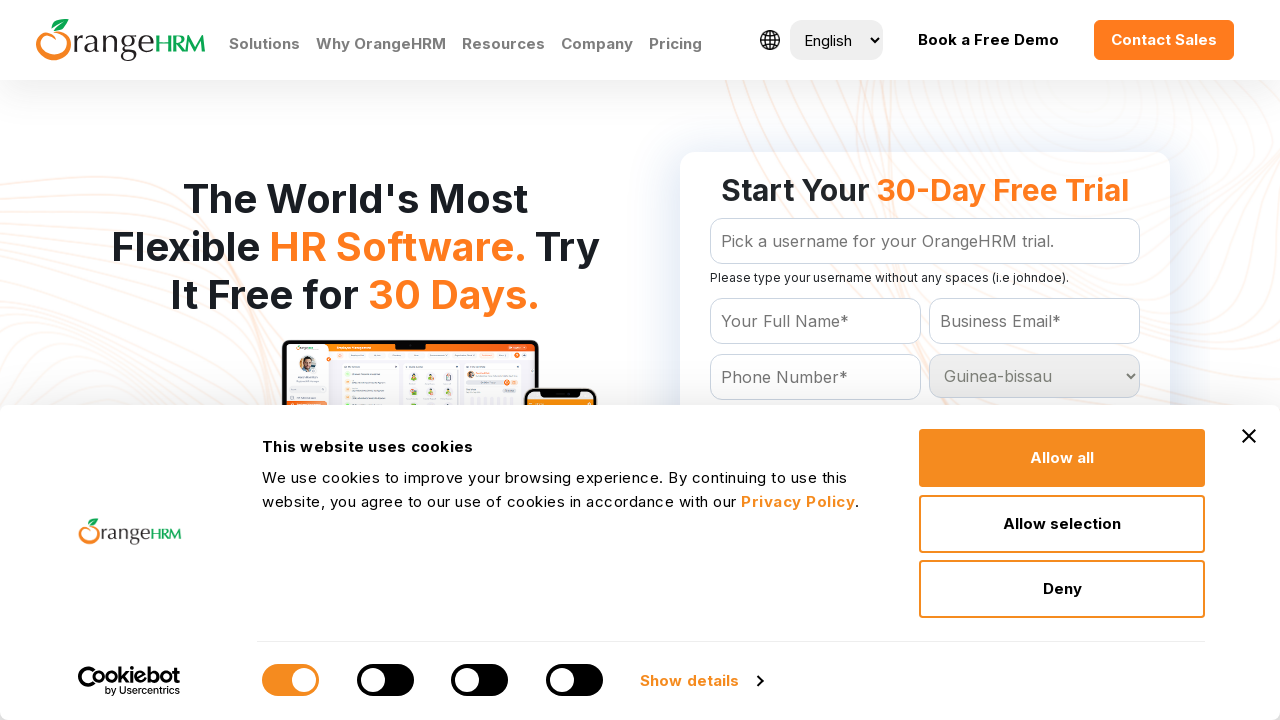

Selected country option: Guyana on #Form_getForm_Country
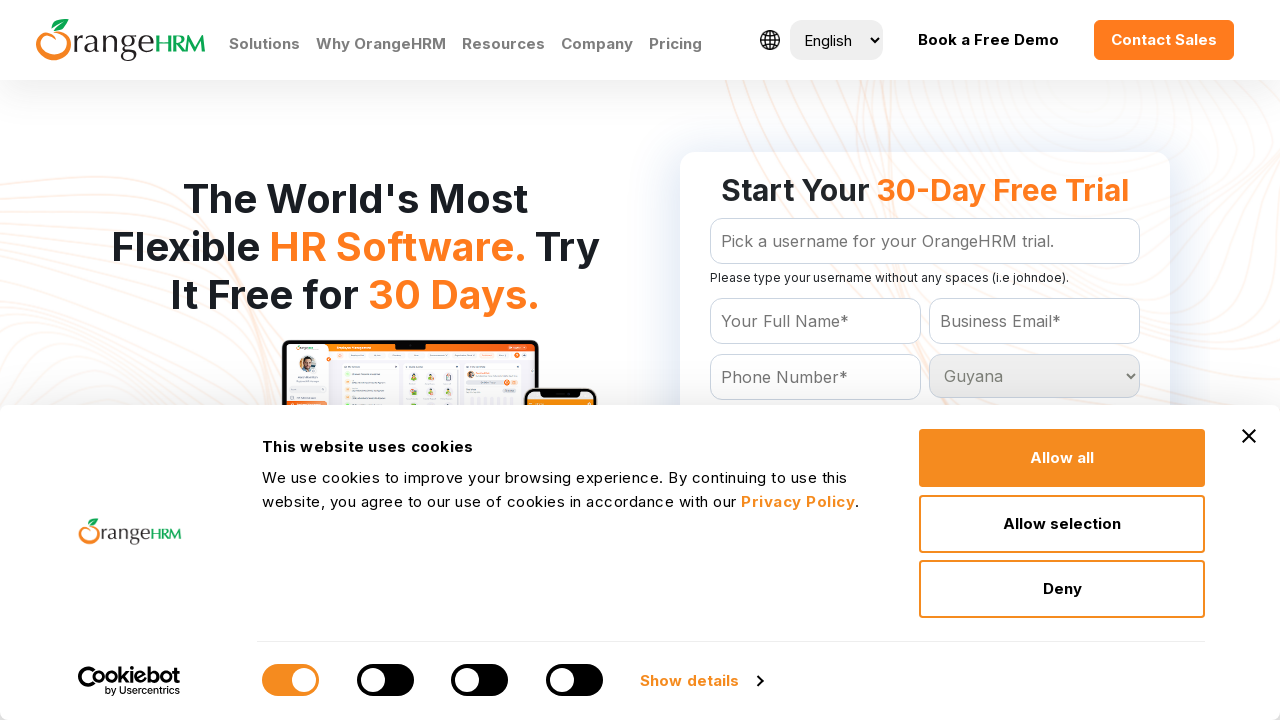

Selected country option: Haiti on #Form_getForm_Country
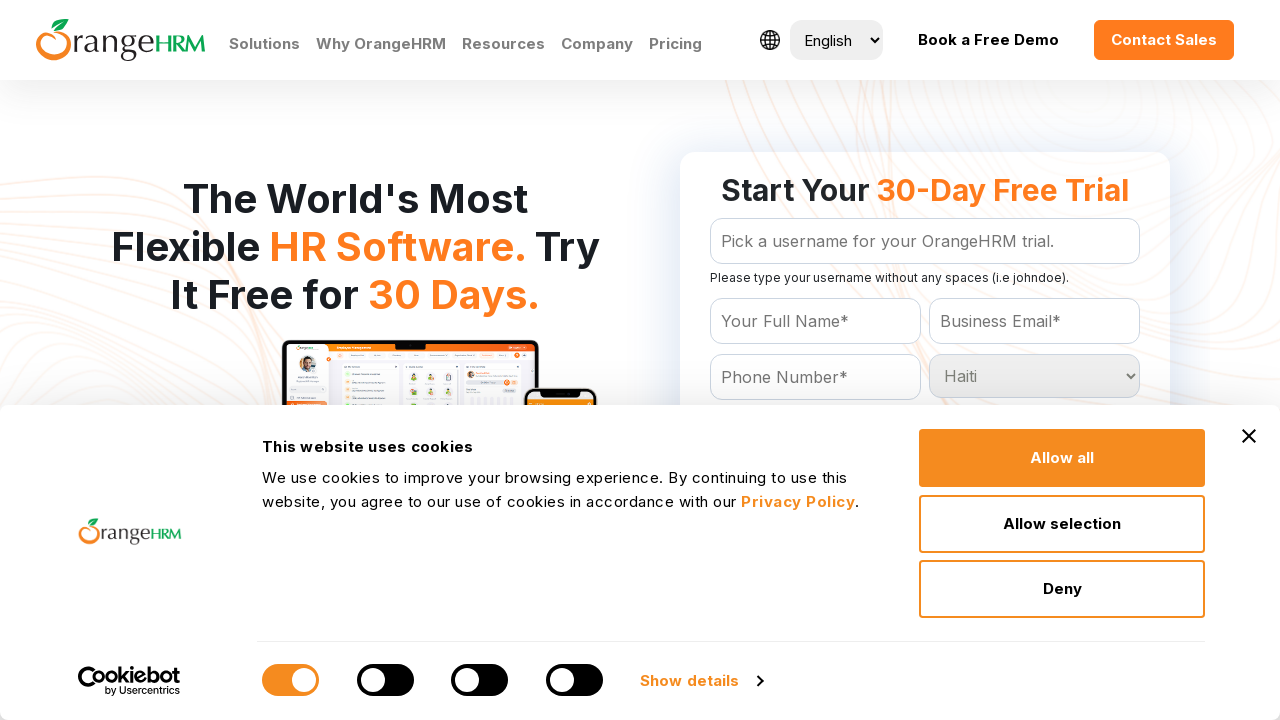

Selected country option: Heard and Mc Donald Islands on #Form_getForm_Country
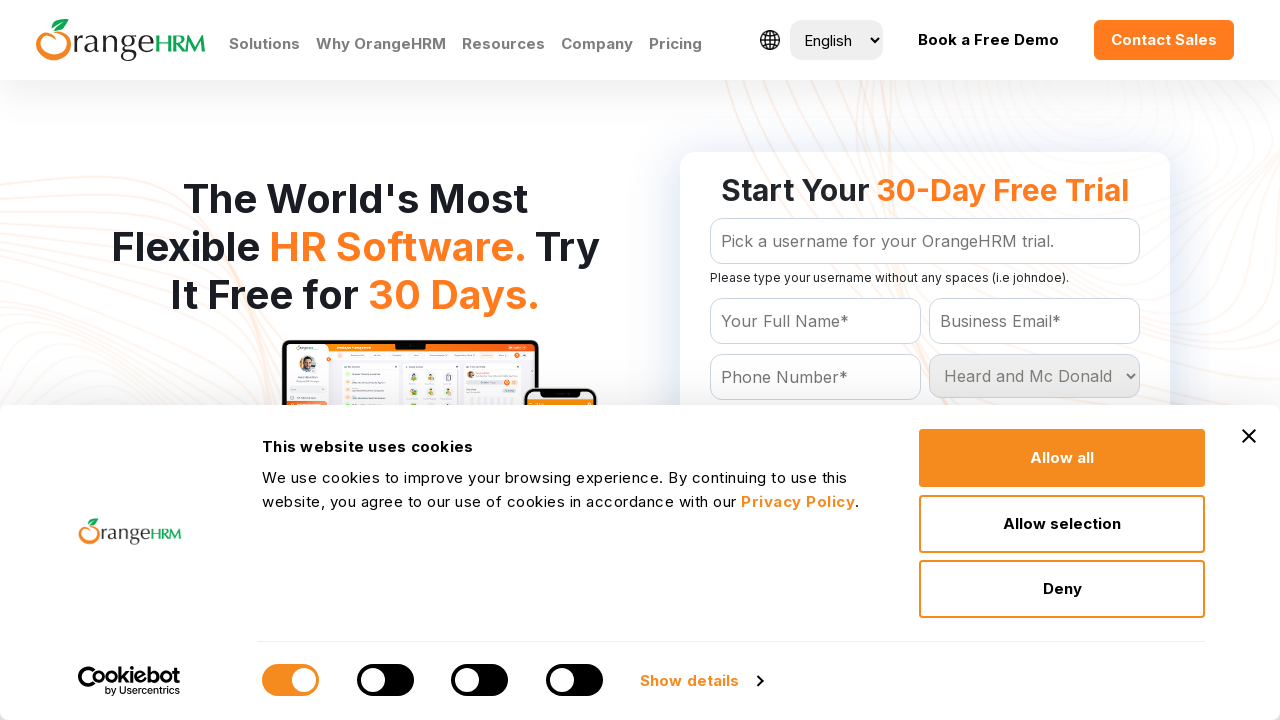

Selected country option: Honduras on #Form_getForm_Country
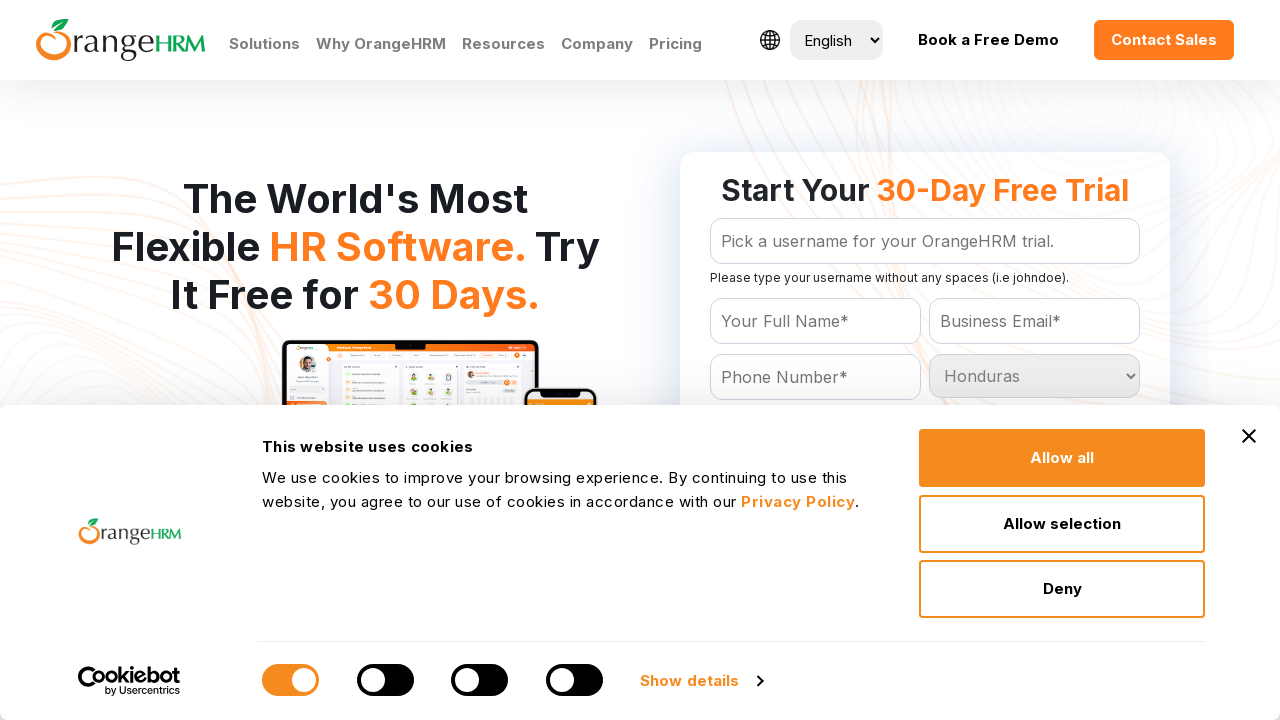

Selected country option: Hong Kong on #Form_getForm_Country
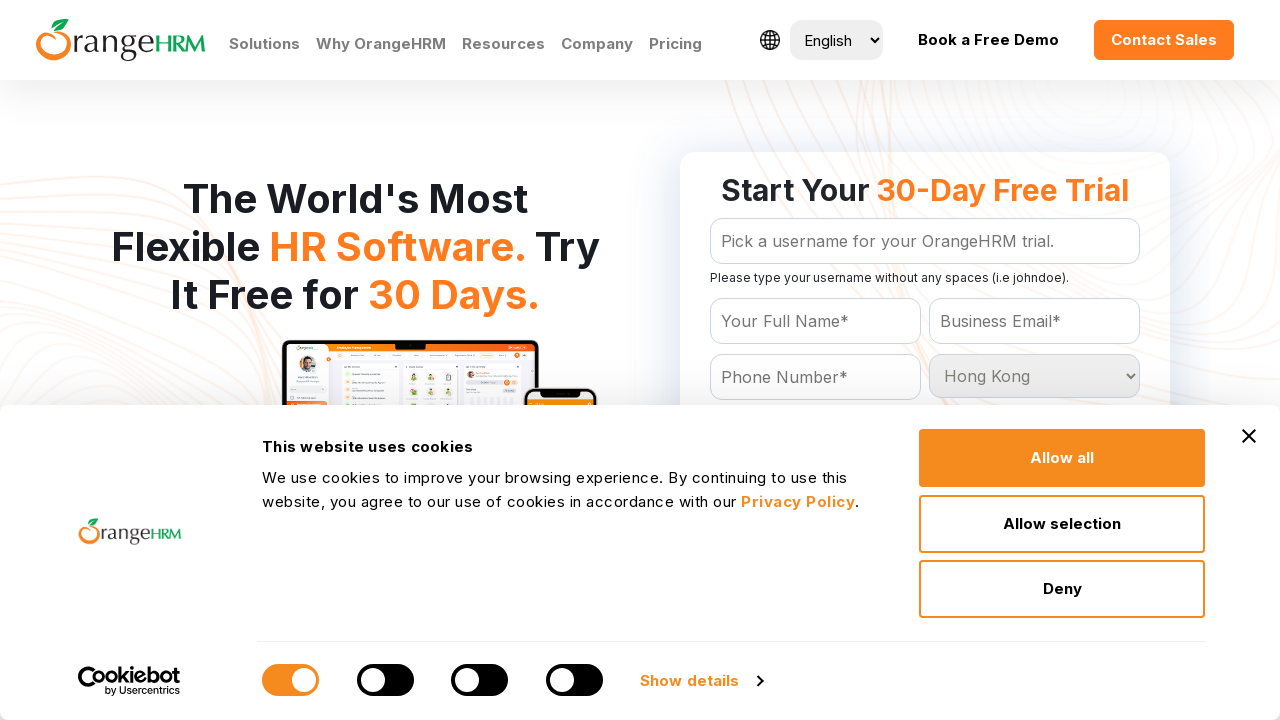

Selected country option: Hungary on #Form_getForm_Country
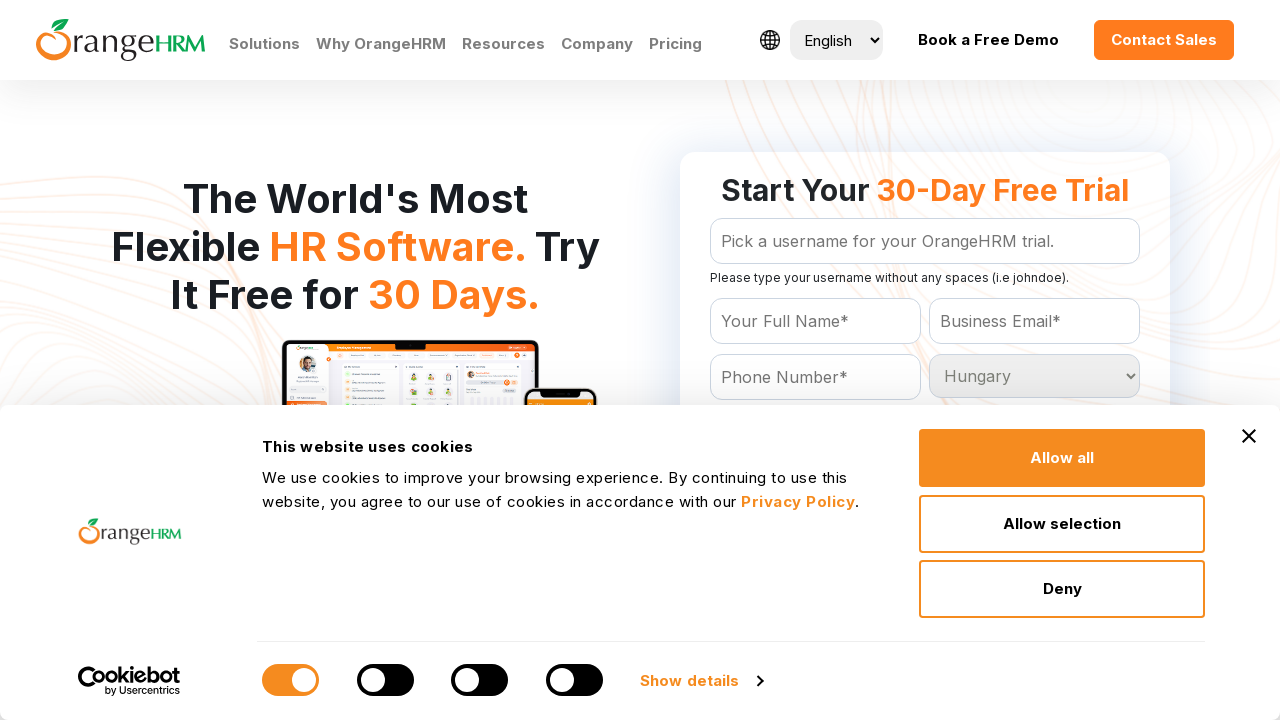

Selected country option: Iceland on #Form_getForm_Country
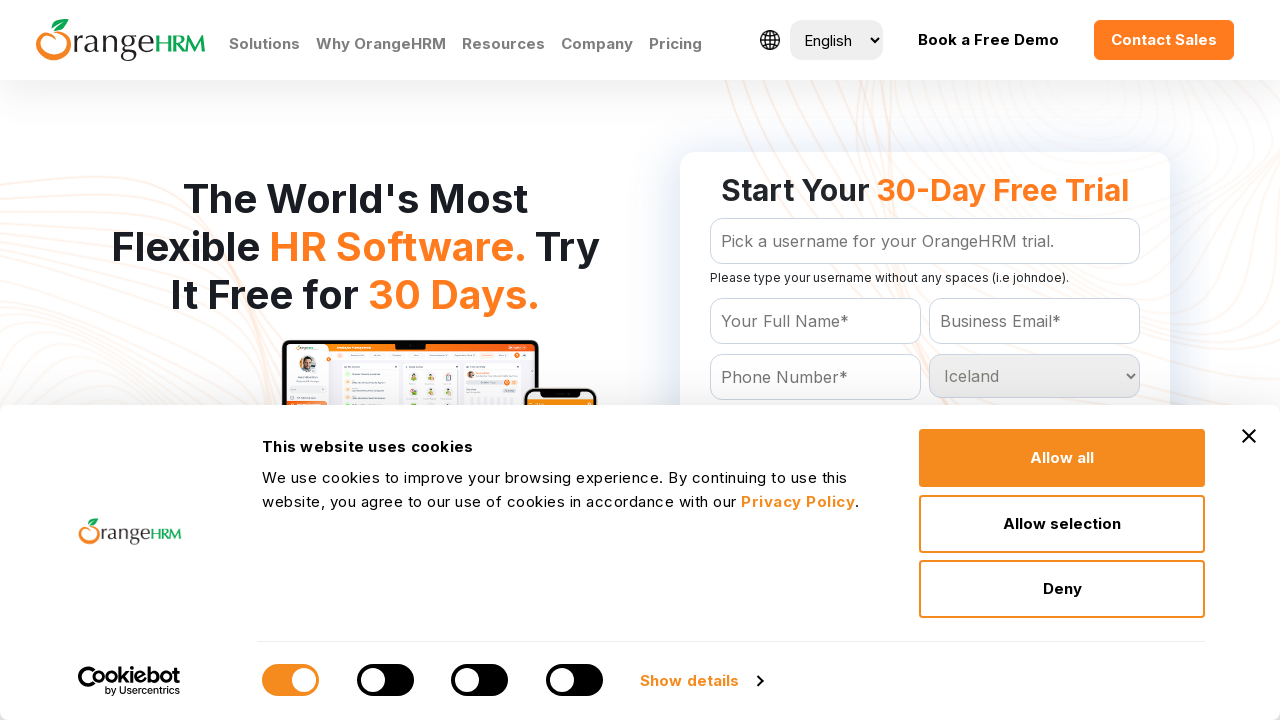

Selected country option: India on #Form_getForm_Country
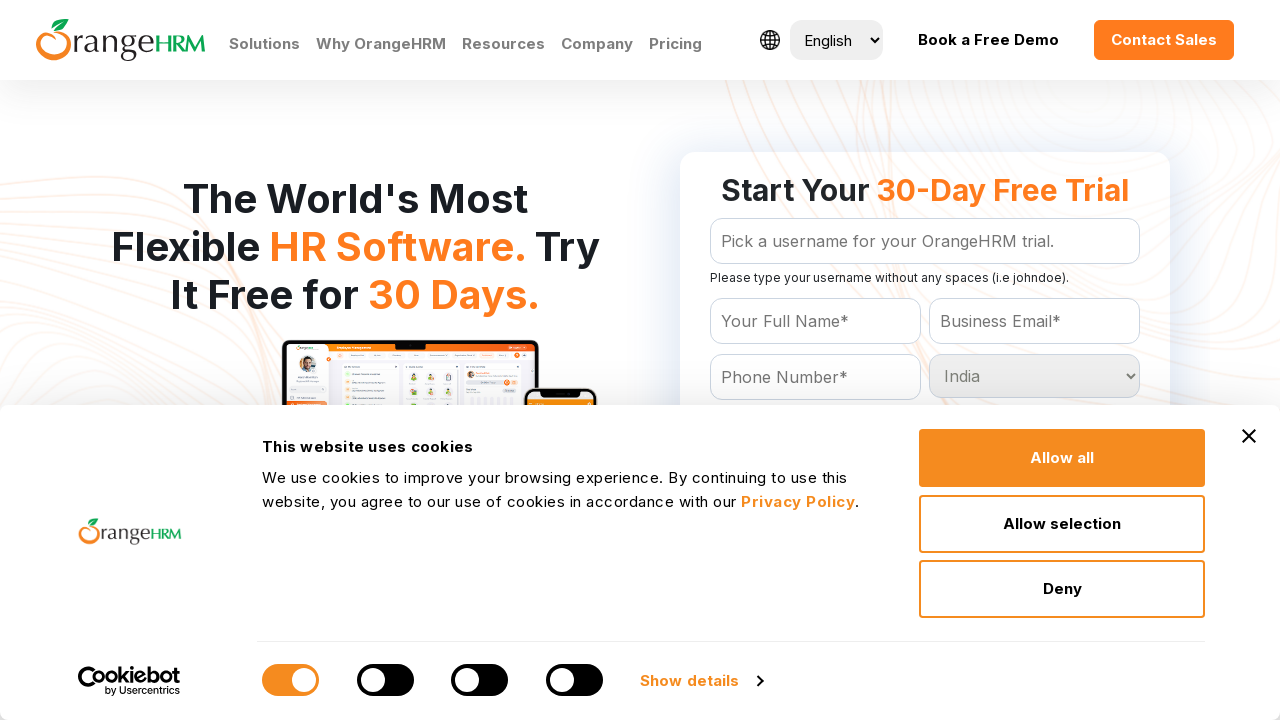

Selected country option: Indonesia on #Form_getForm_Country
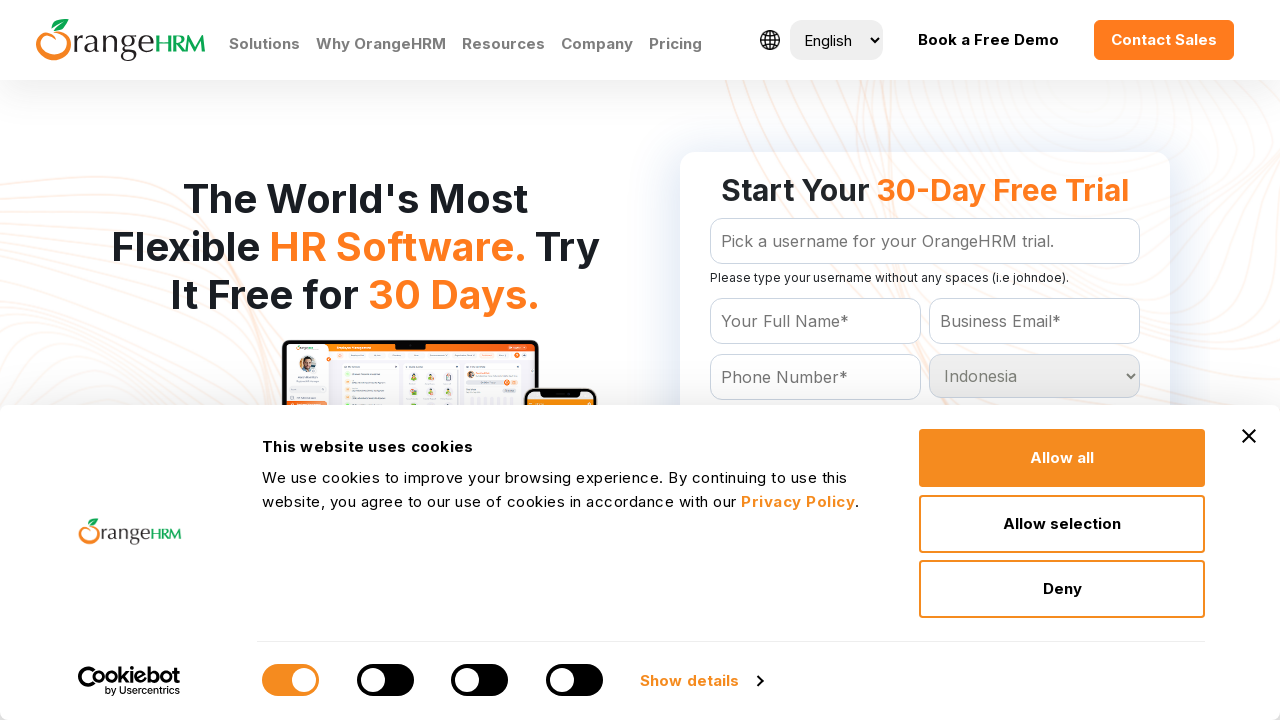

Selected country option: Iran on #Form_getForm_Country
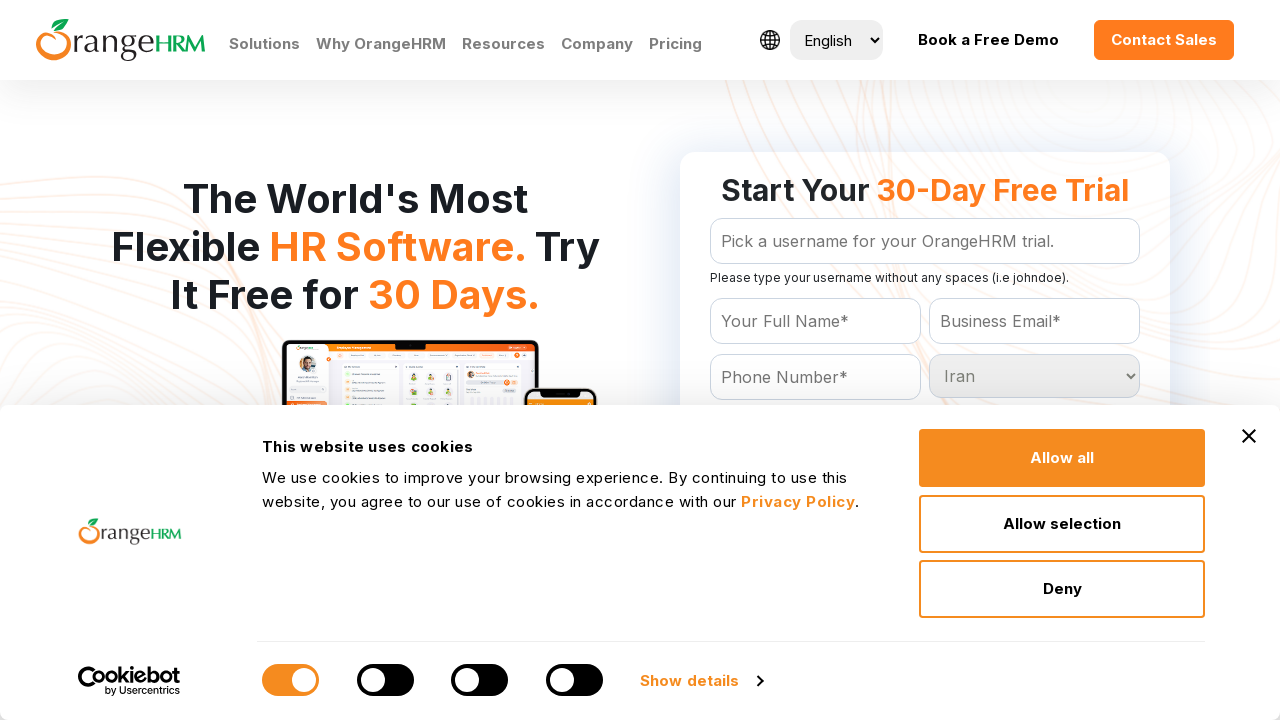

Selected country option: Iraq on #Form_getForm_Country
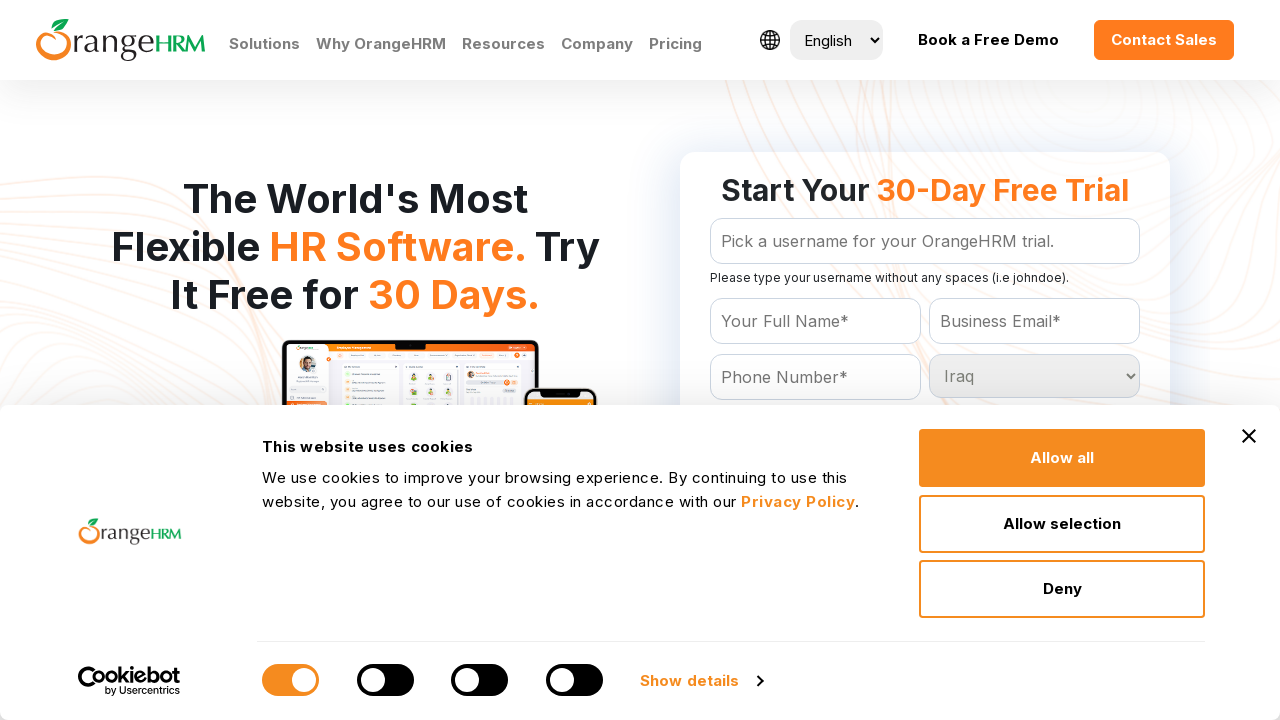

Selected country option: Ireland on #Form_getForm_Country
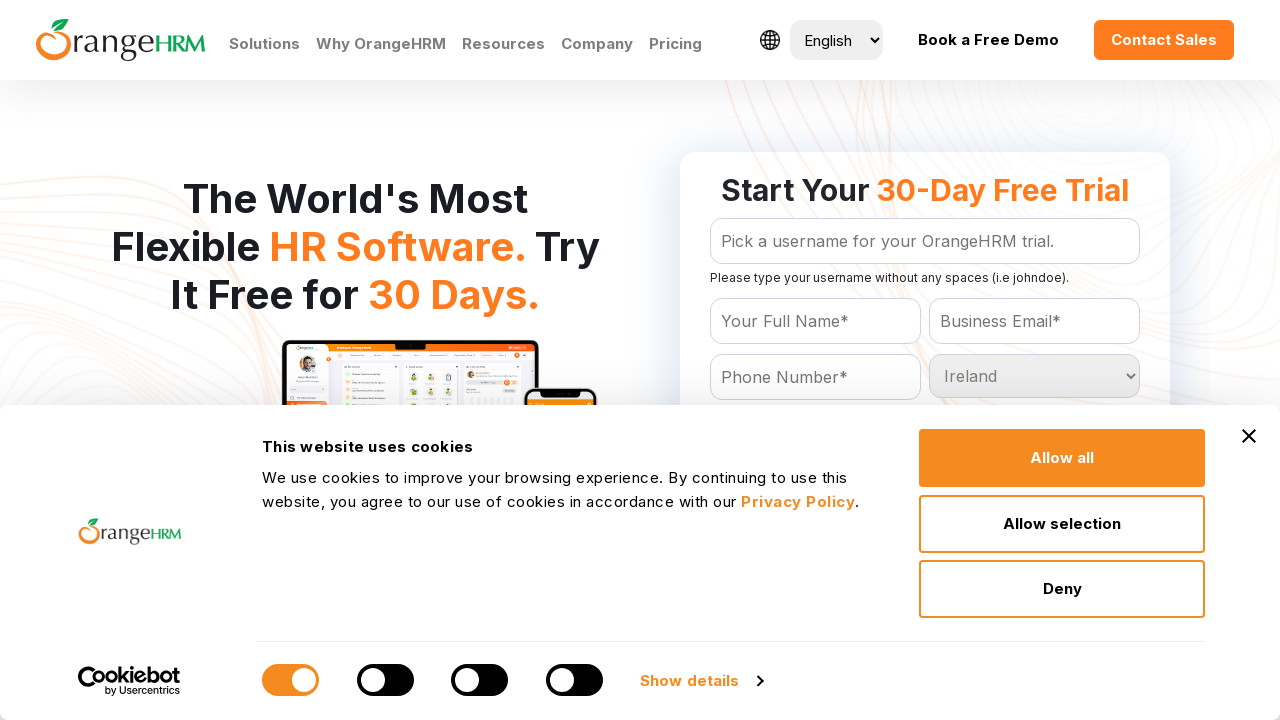

Selected country option: Israel on #Form_getForm_Country
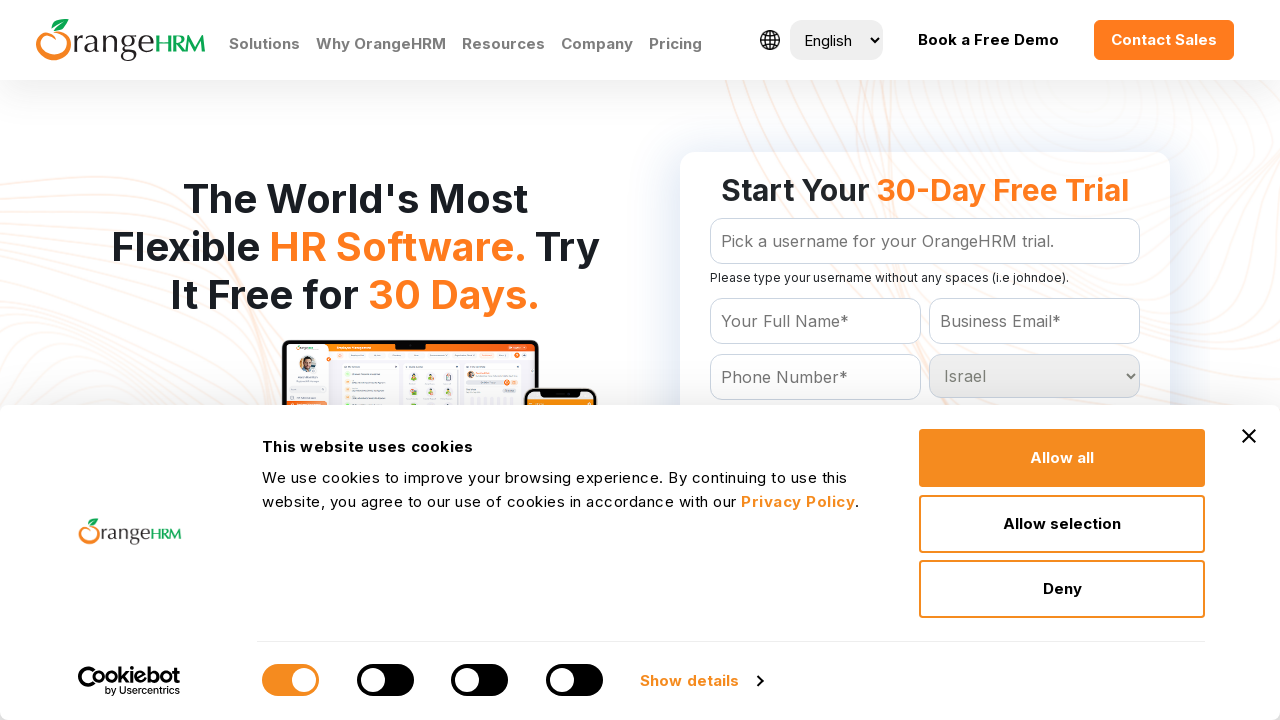

Selected country option: Italy on #Form_getForm_Country
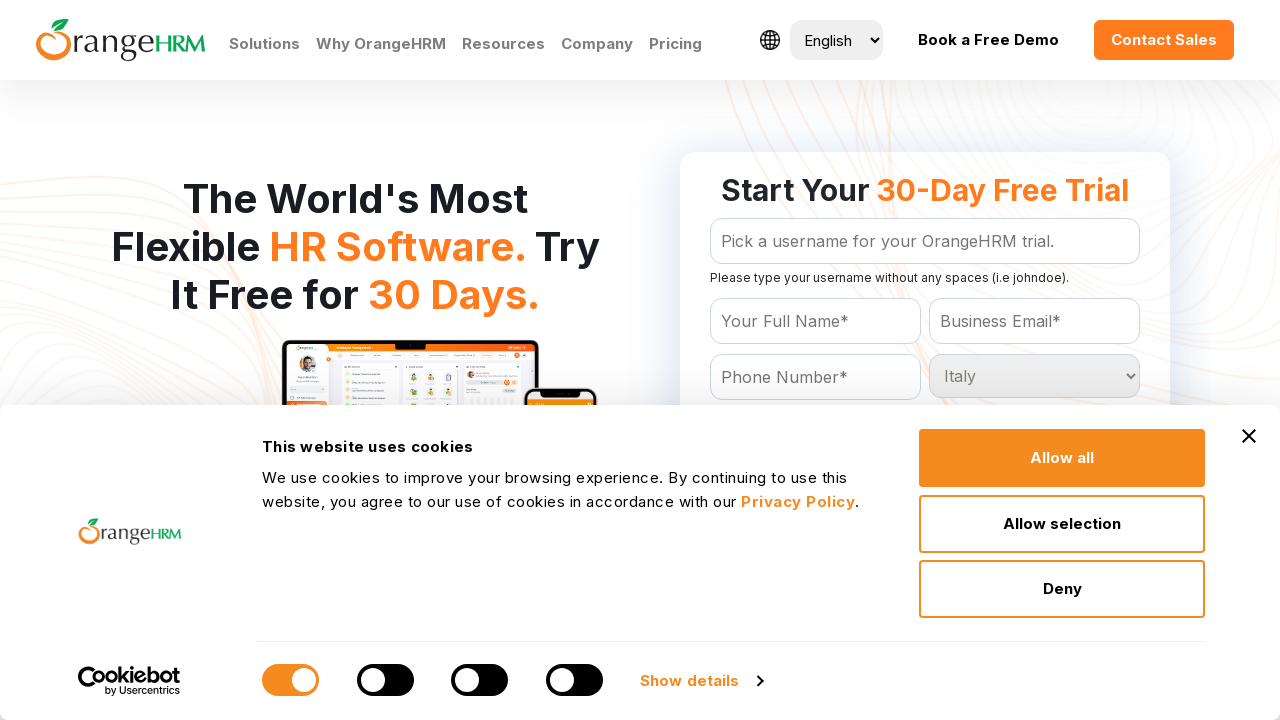

Selected country option: Jamaica on #Form_getForm_Country
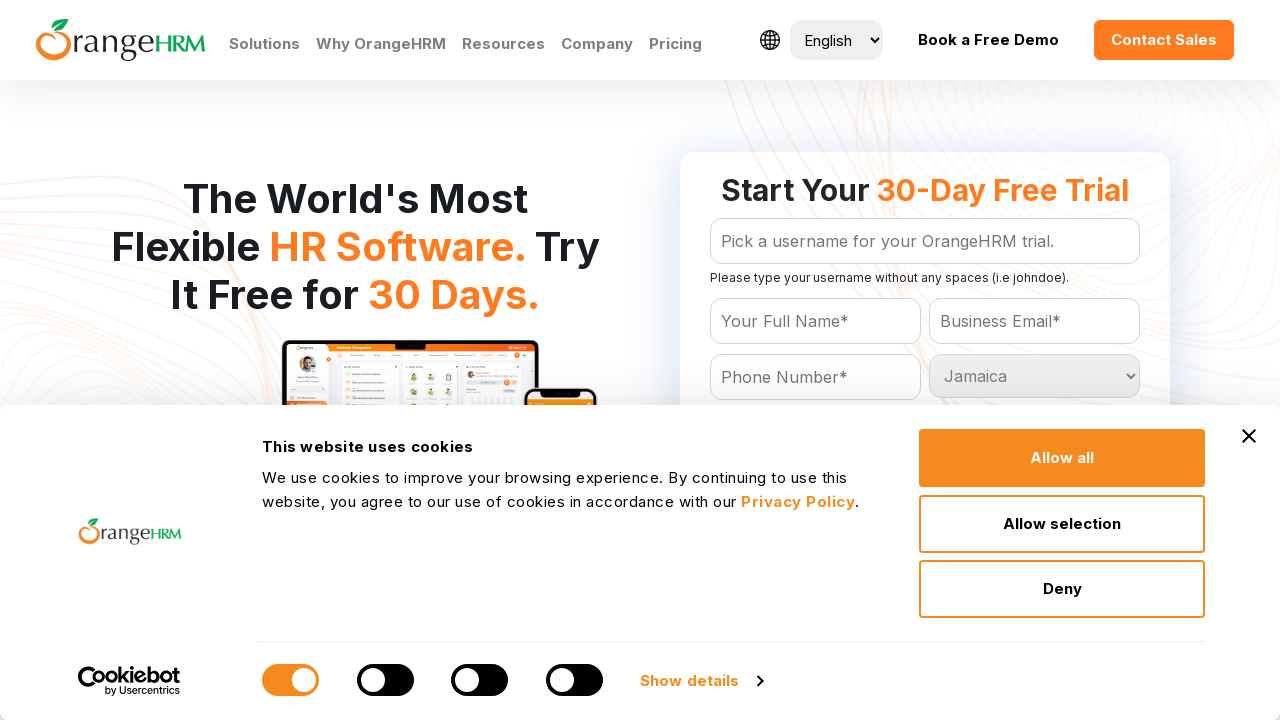

Selected country option: Japan on #Form_getForm_Country
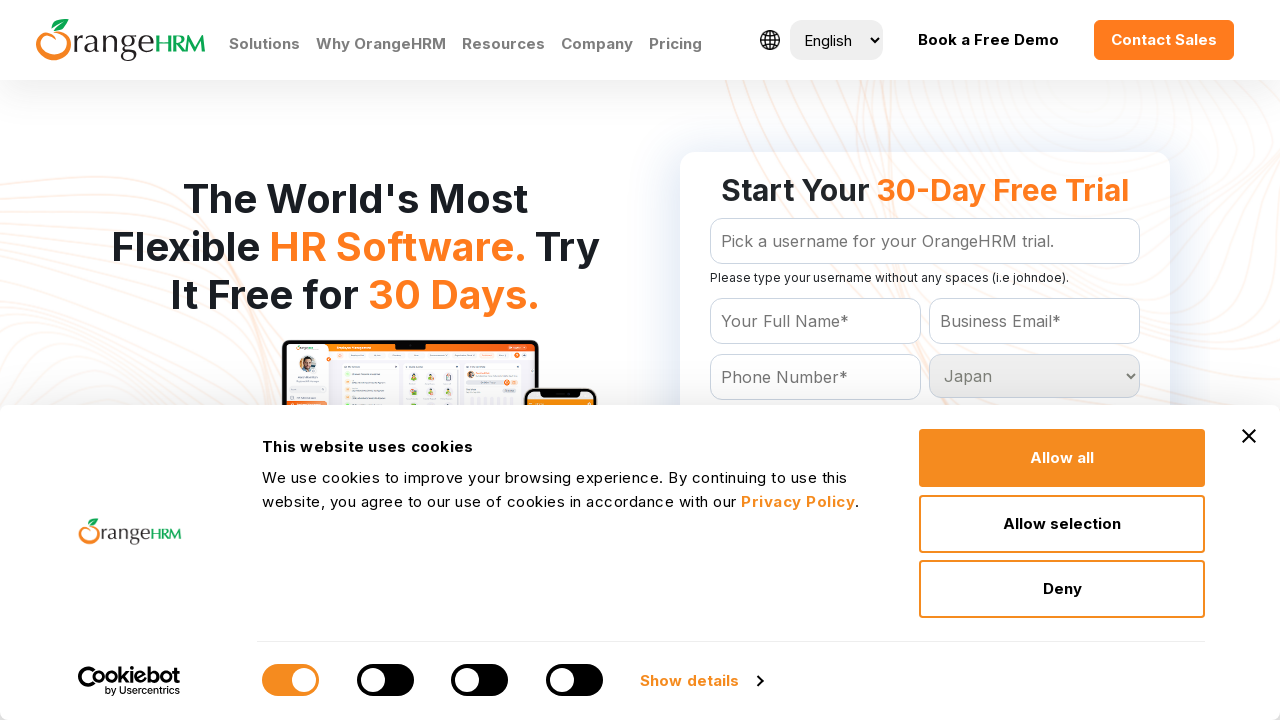

Selected country option: Jordan on #Form_getForm_Country
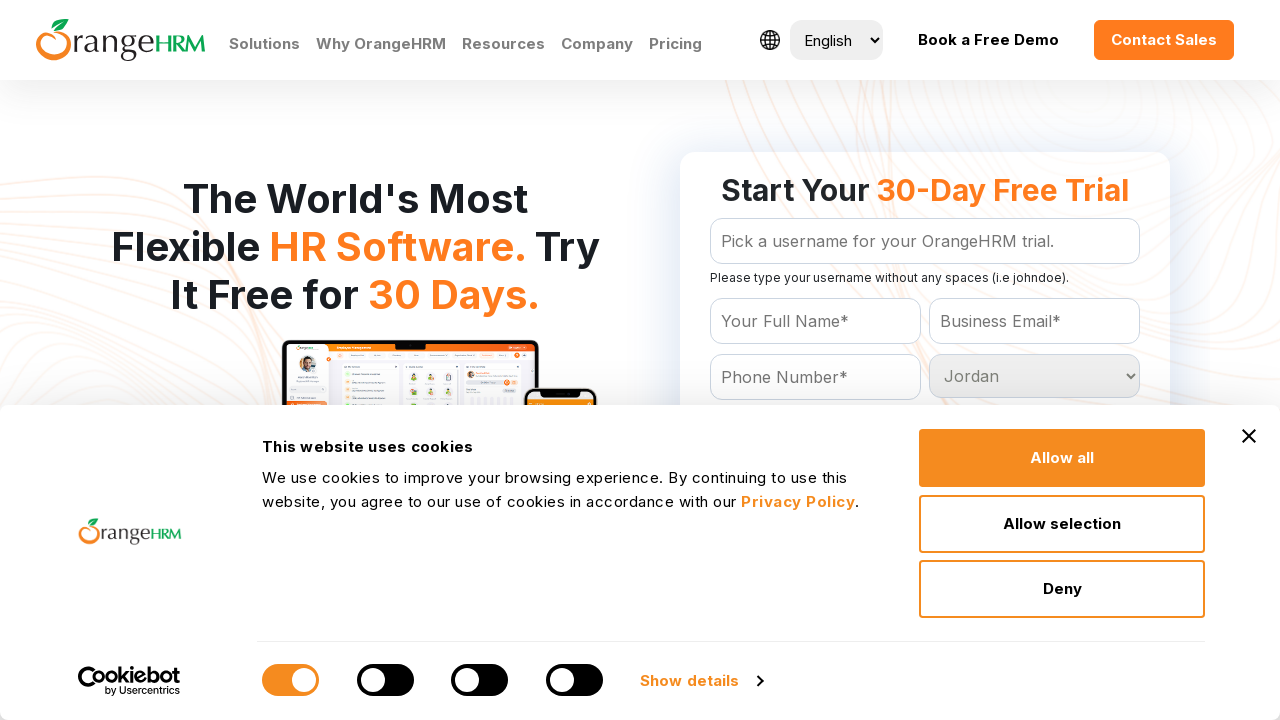

Selected country option: Kazakhstan on #Form_getForm_Country
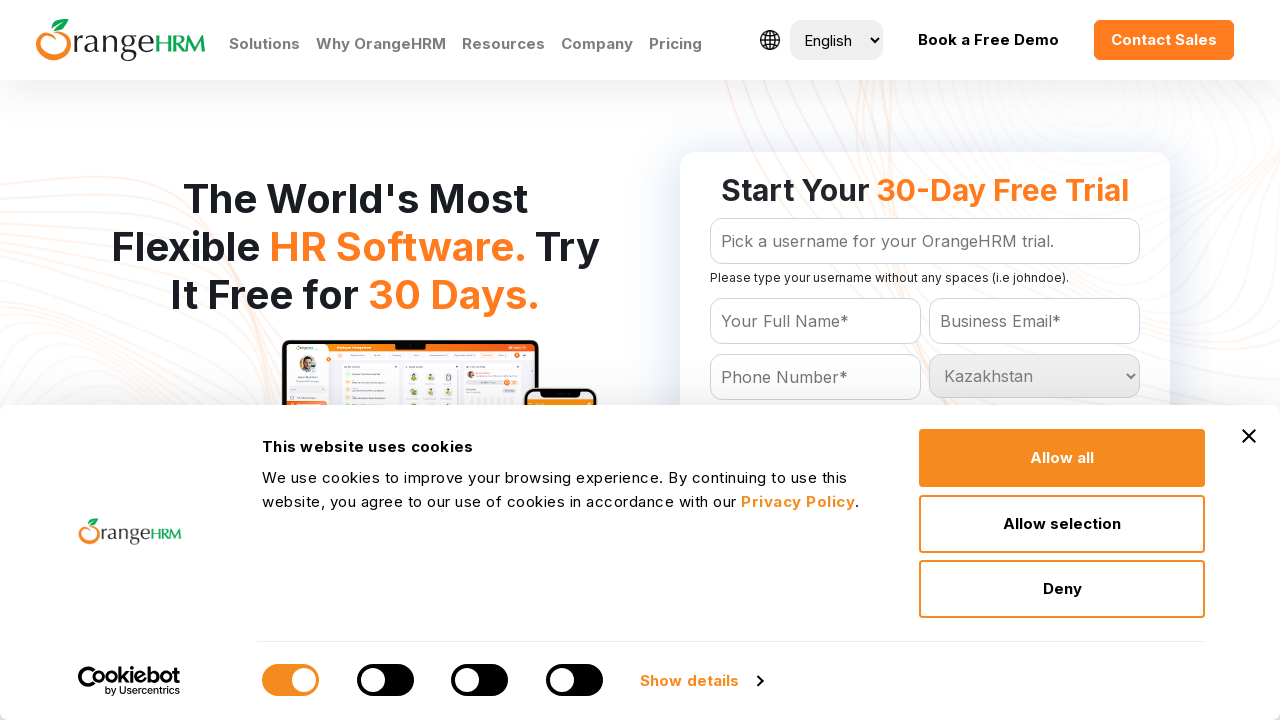

Selected country option: Kenya on #Form_getForm_Country
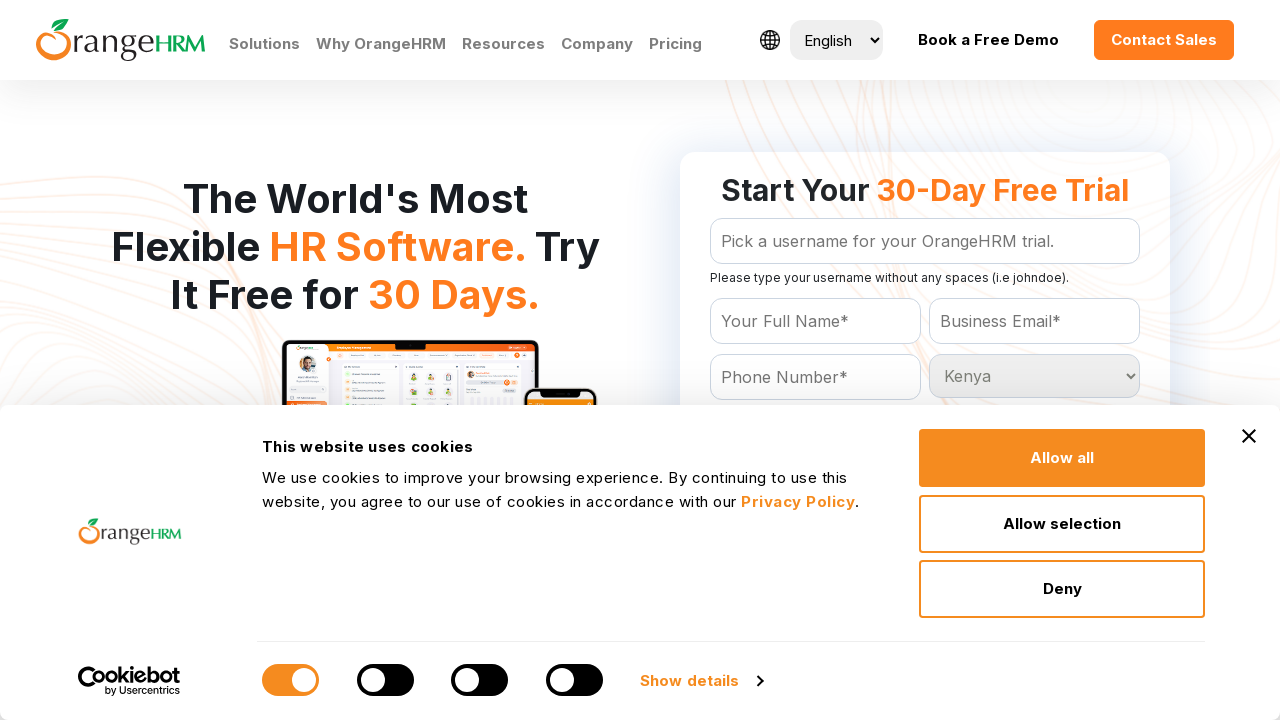

Selected country option: Kiribati on #Form_getForm_Country
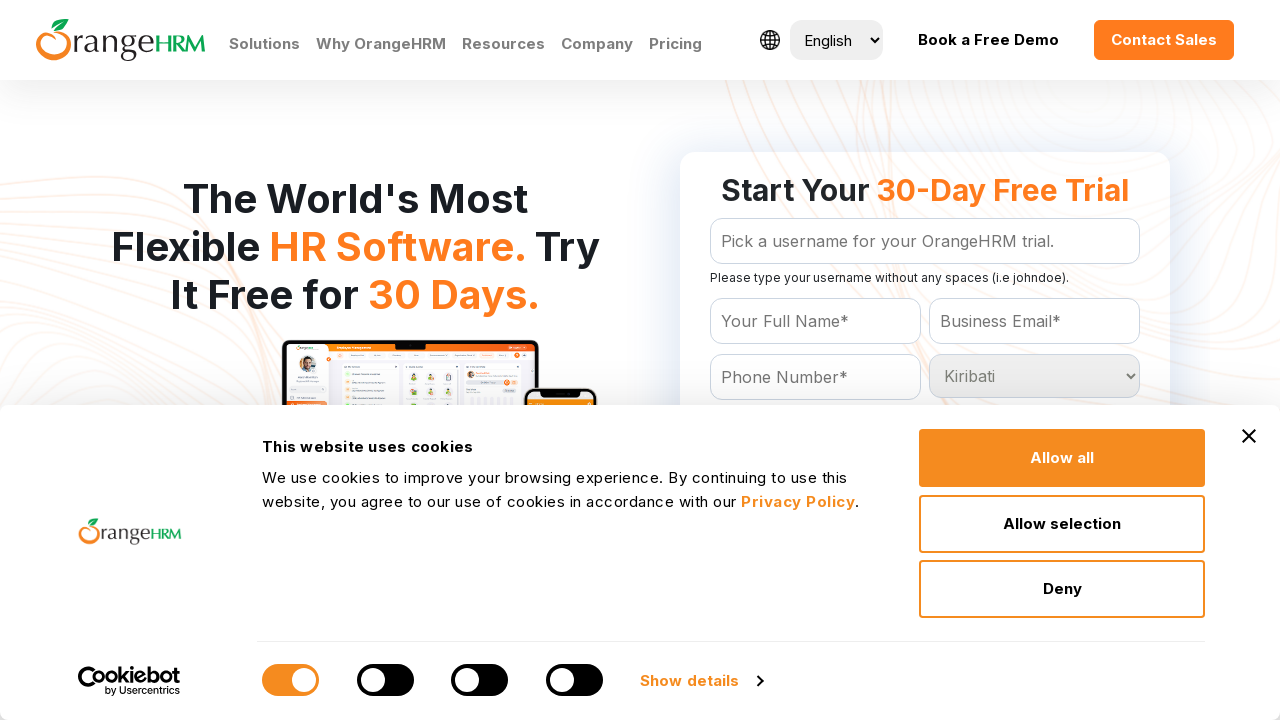

Selected country option: North Korea on #Form_getForm_Country
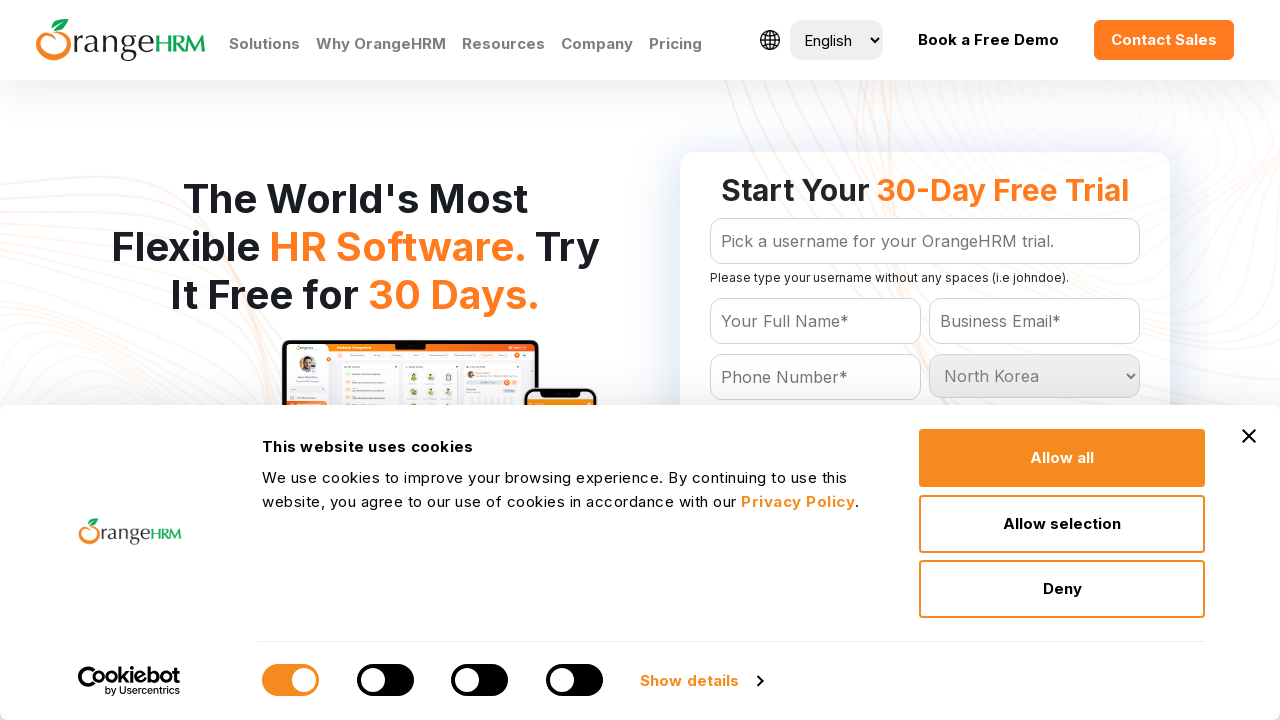

Selected country option: South Korea on #Form_getForm_Country
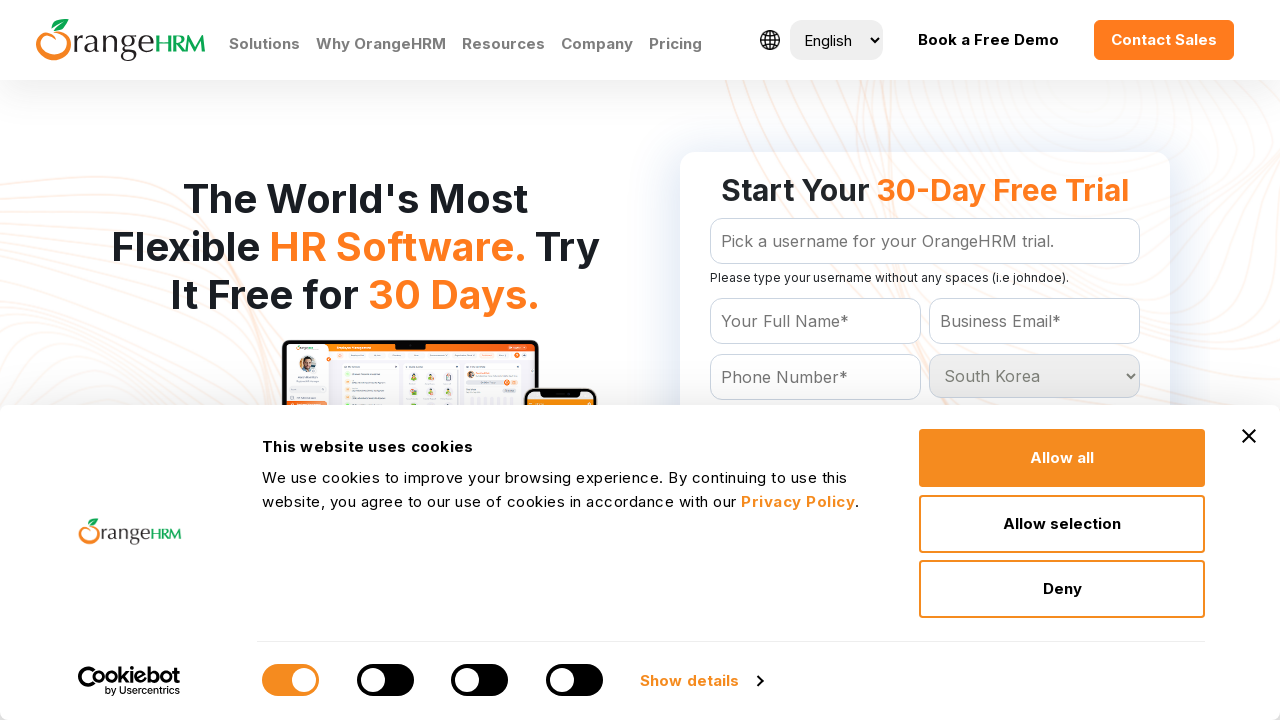

Selected country option: Kuwait on #Form_getForm_Country
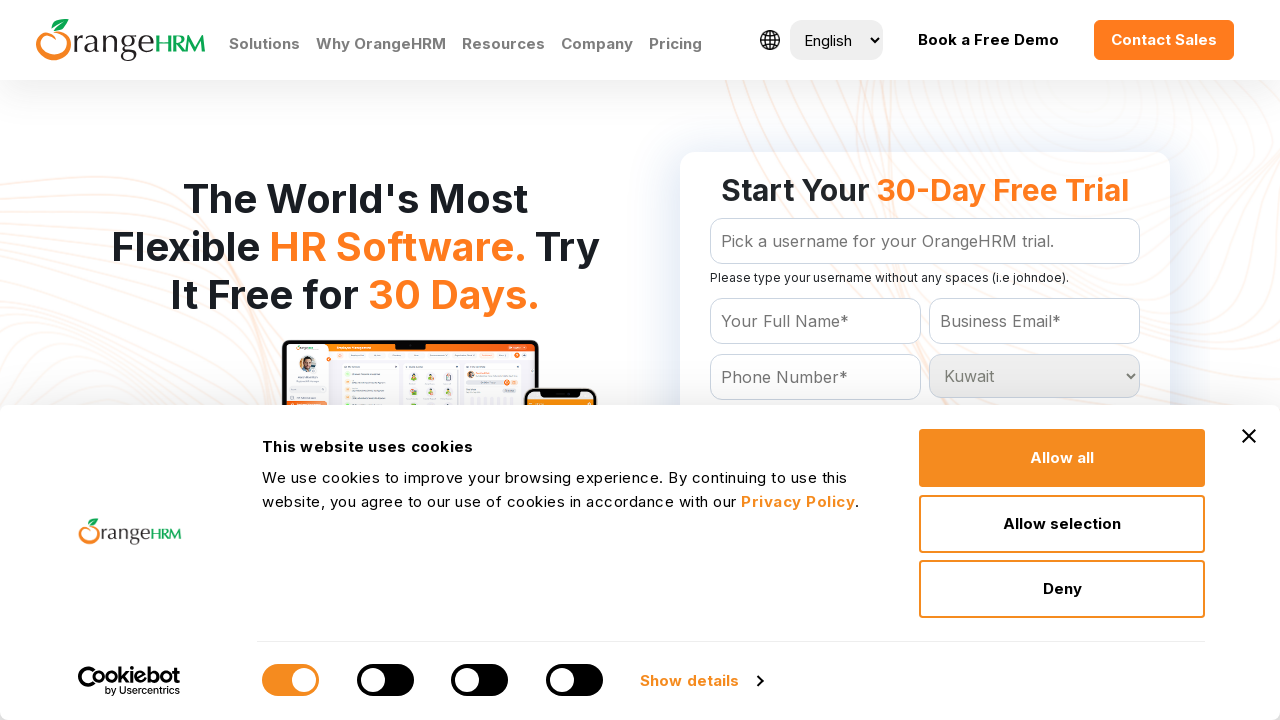

Selected country option: Kyrgyzstan on #Form_getForm_Country
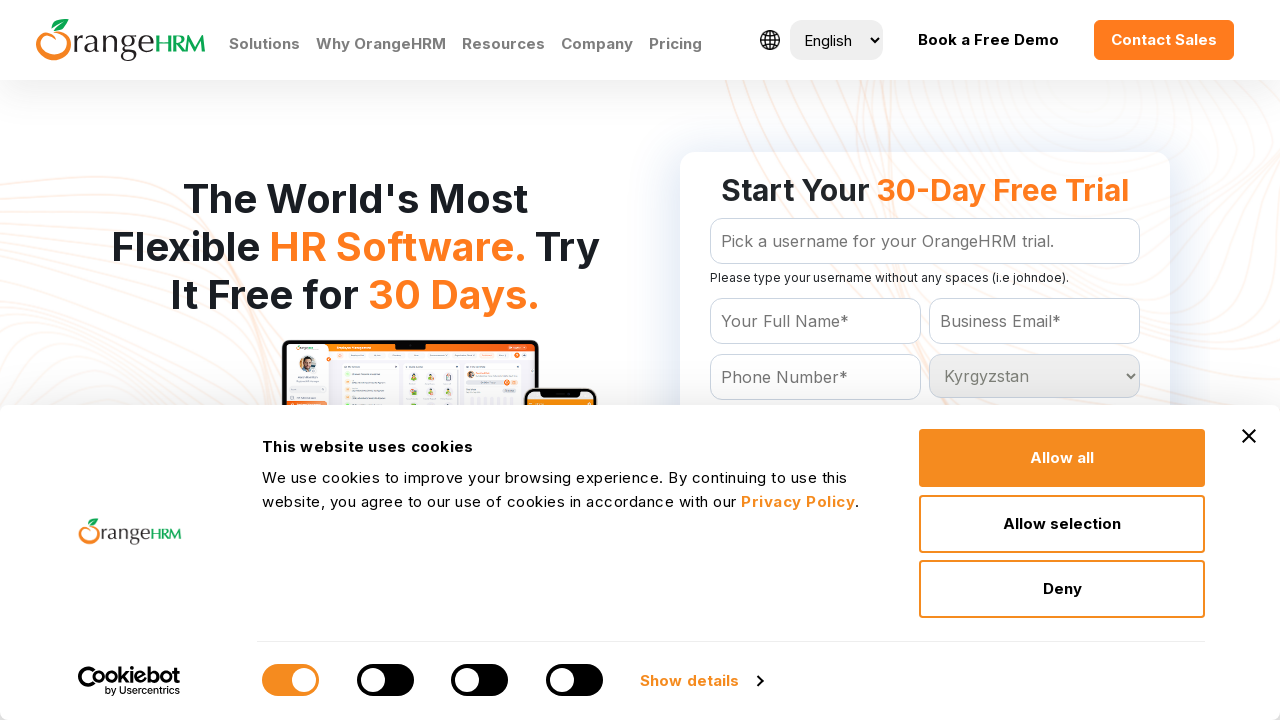

Selected country option: Laos on #Form_getForm_Country
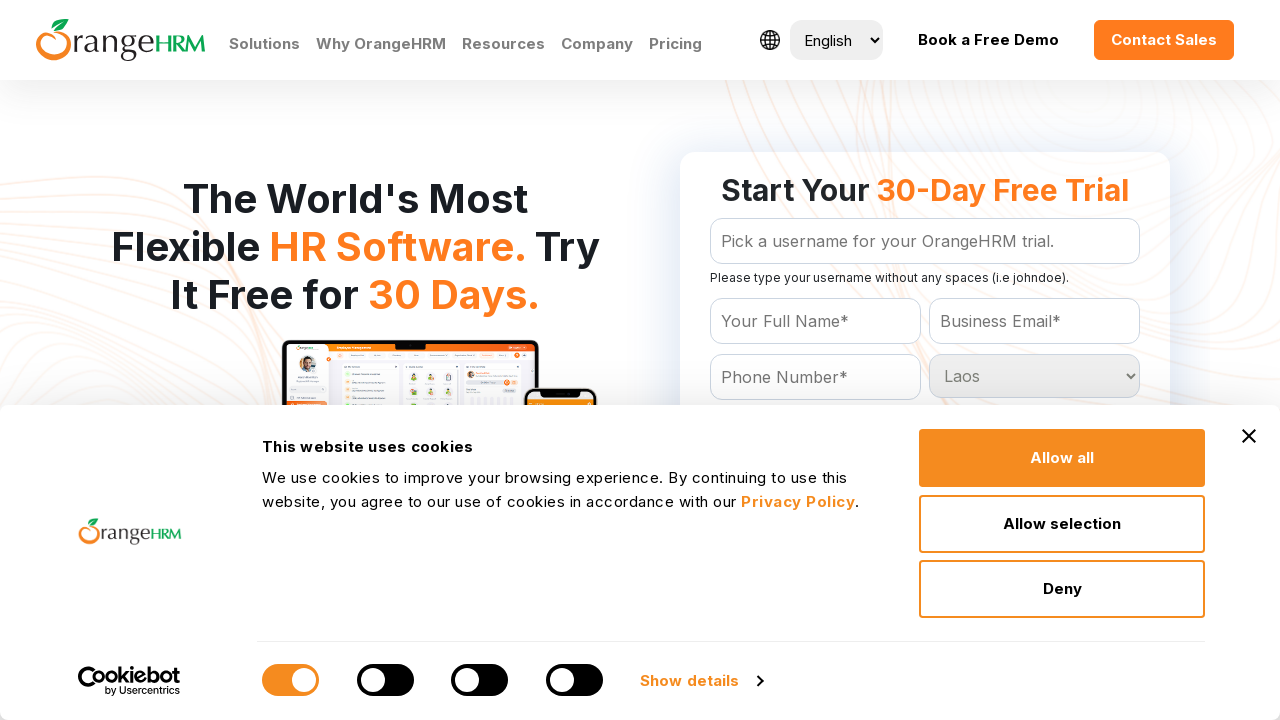

Selected country option: Latvia on #Form_getForm_Country
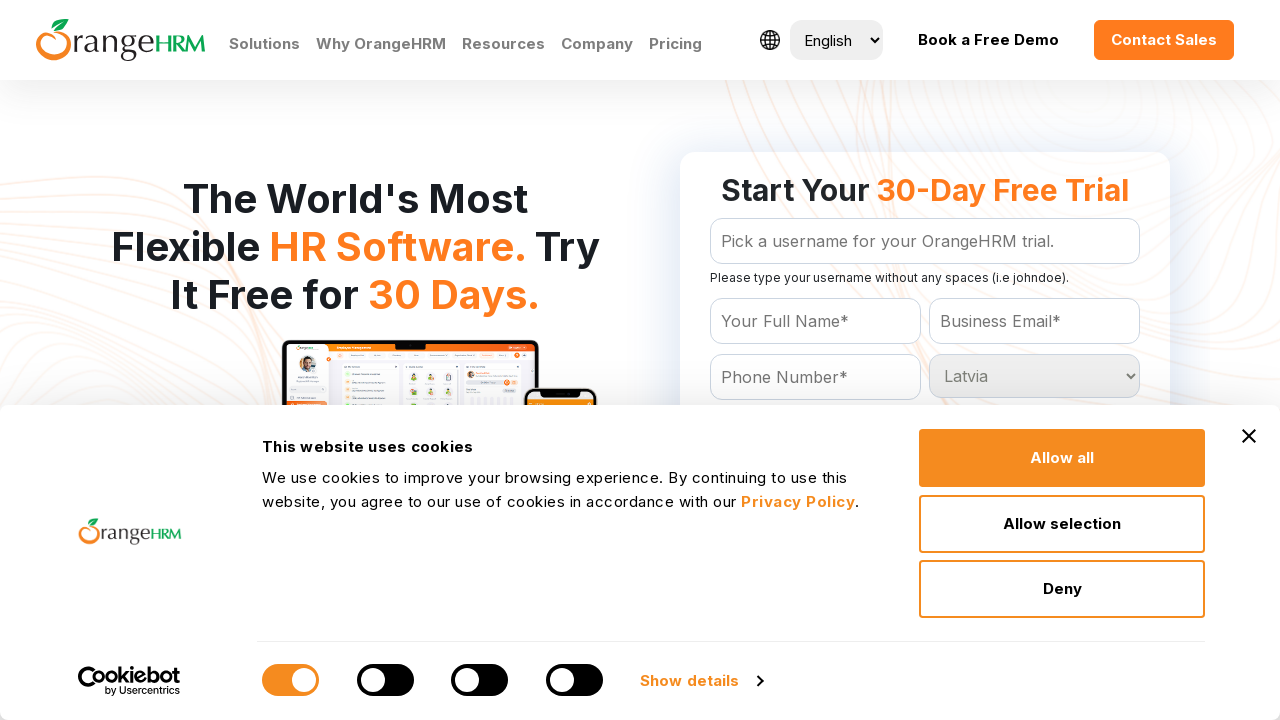

Selected country option: Lebanon on #Form_getForm_Country
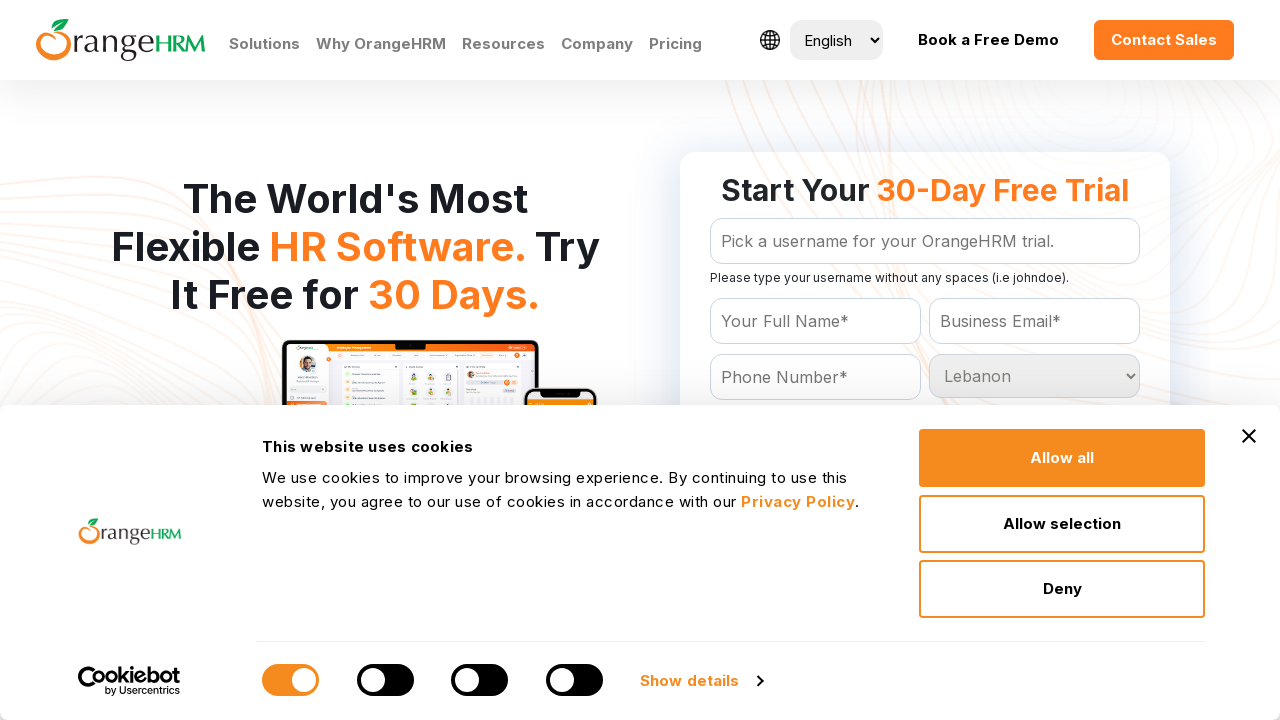

Selected country option: Lesotho on #Form_getForm_Country
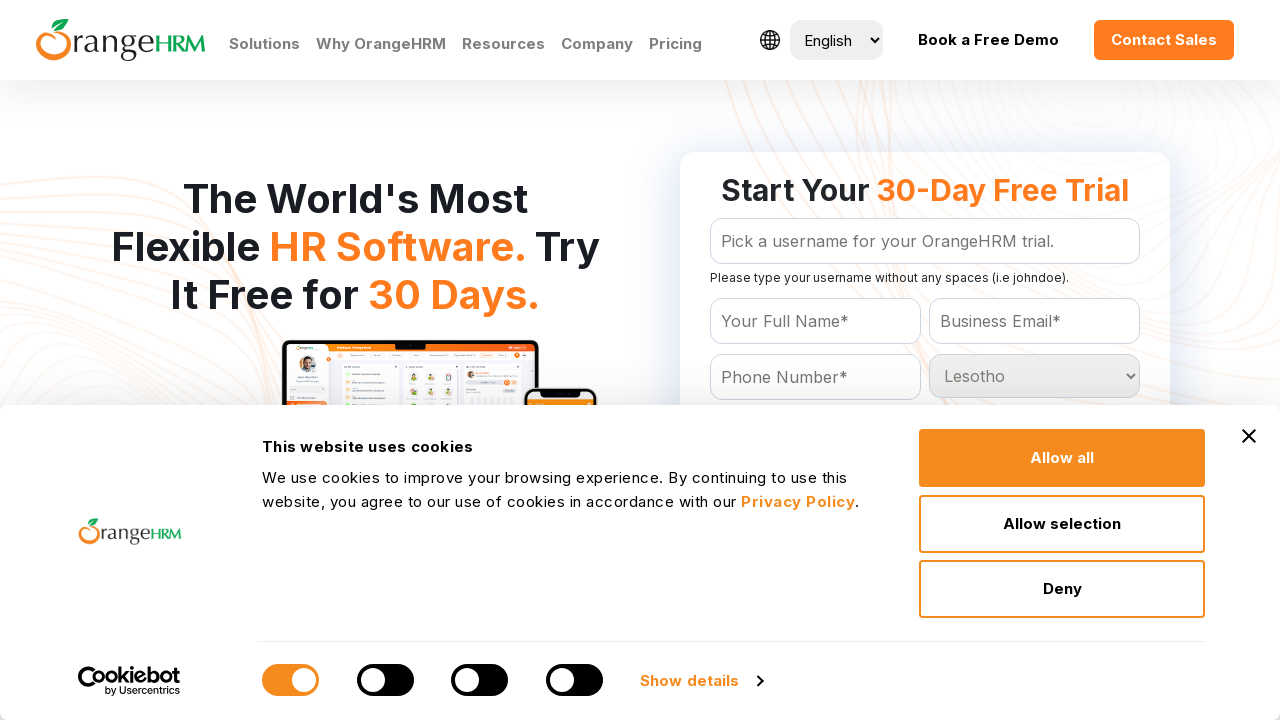

Selected country option: Liberia on #Form_getForm_Country
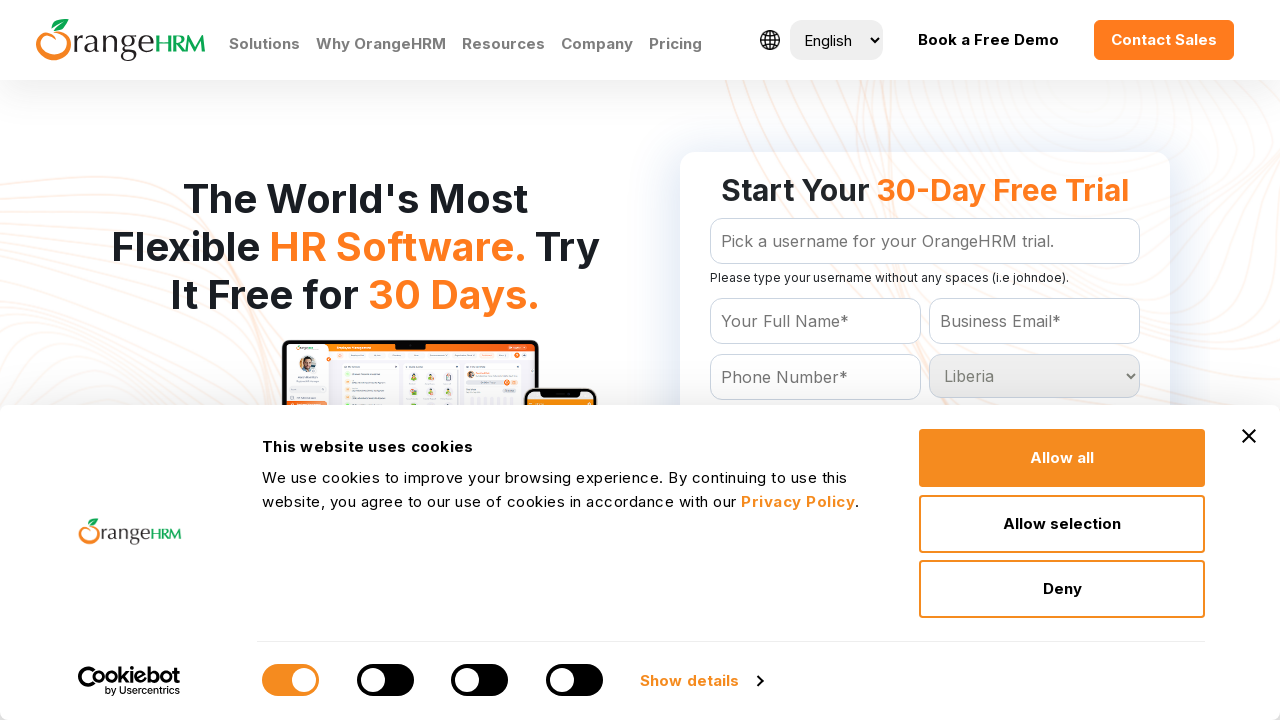

Selected country option: Libya on #Form_getForm_Country
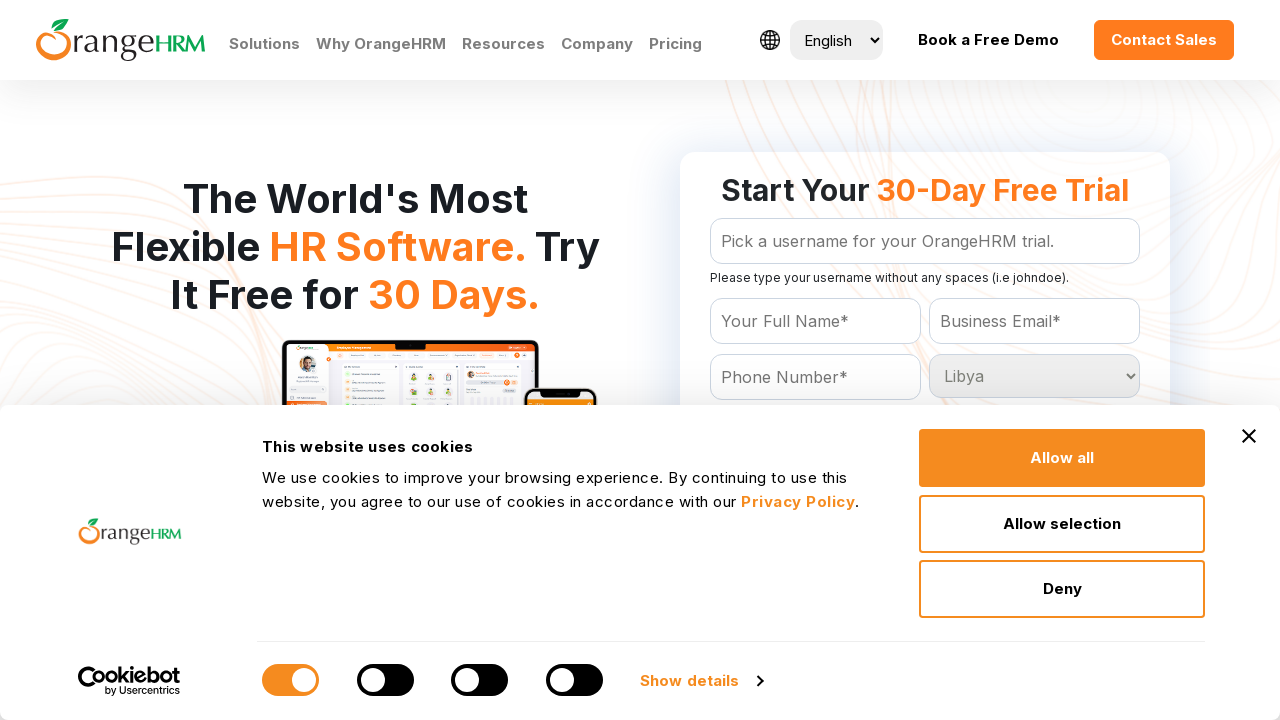

Selected country option: Liechtenstein on #Form_getForm_Country
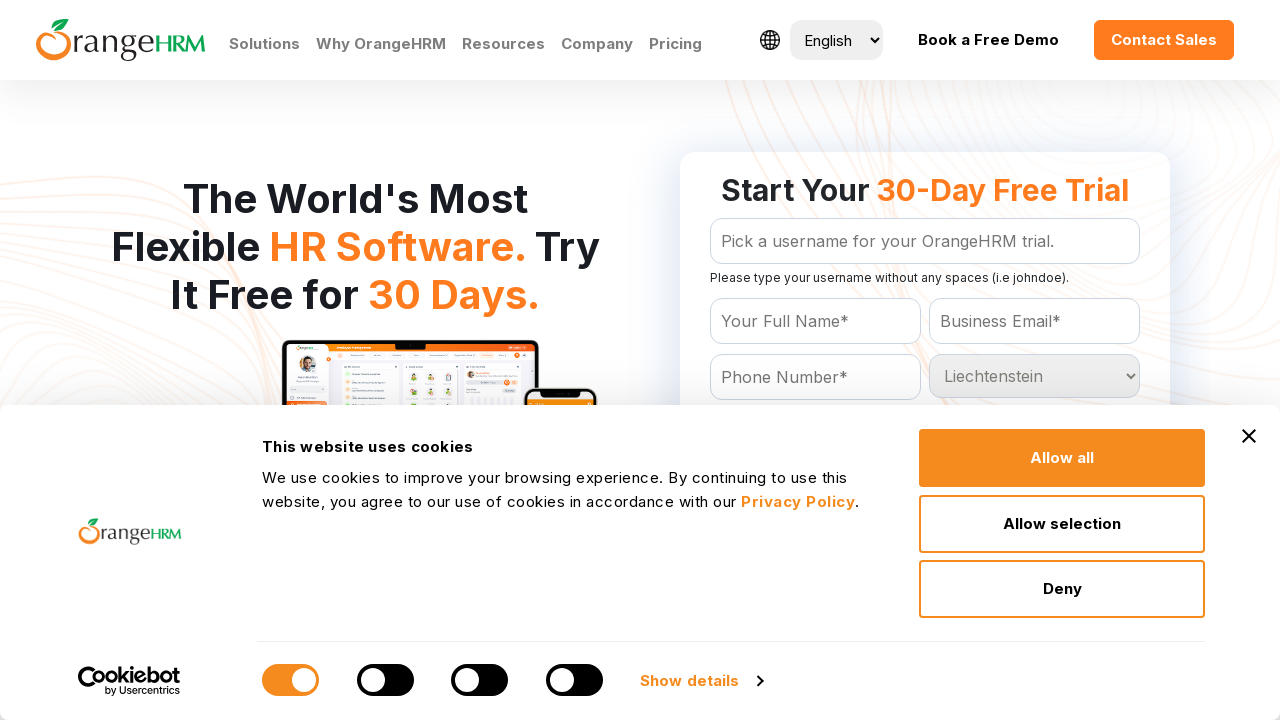

Selected country option: Lithuania on #Form_getForm_Country
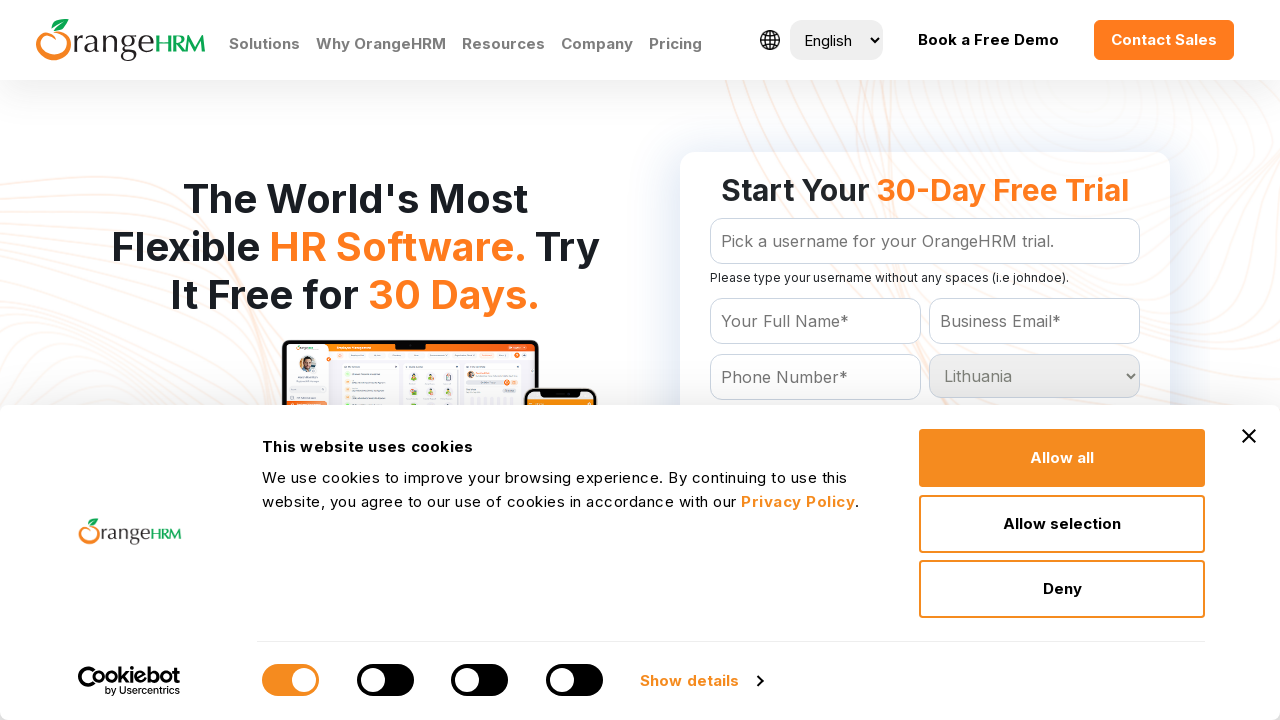

Selected country option: Luxembourg on #Form_getForm_Country
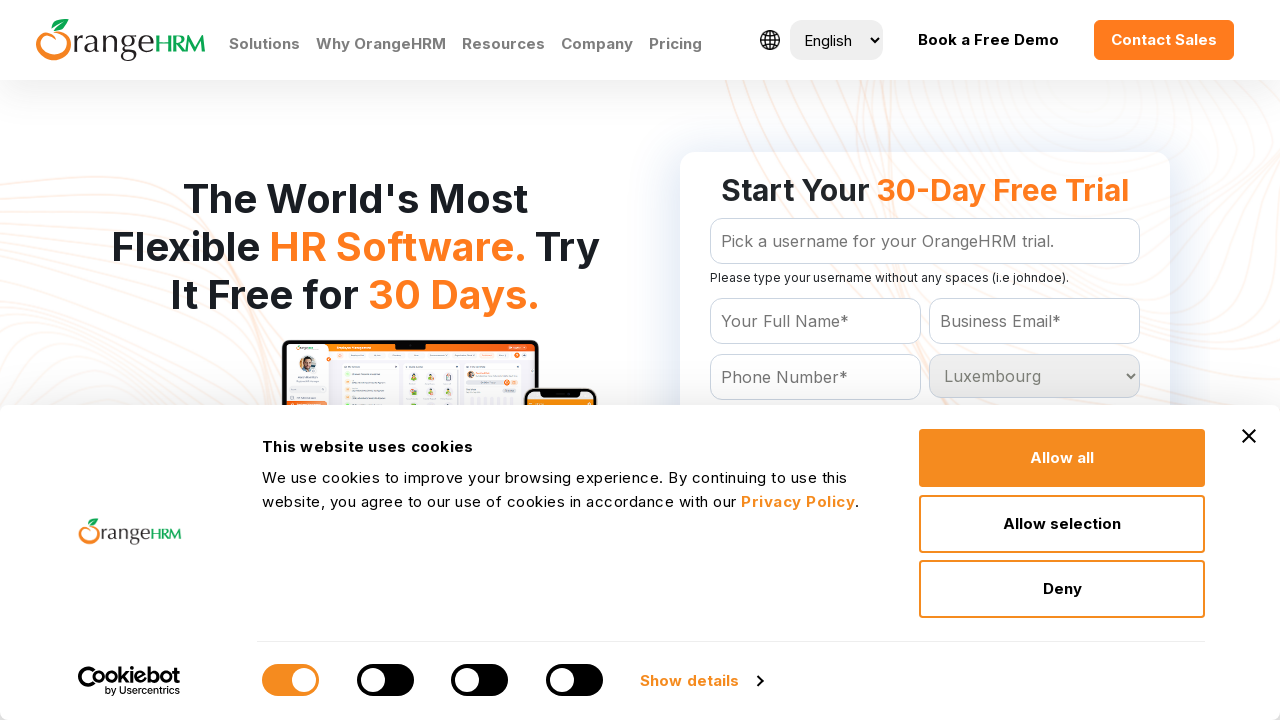

Selected country option: Macau on #Form_getForm_Country
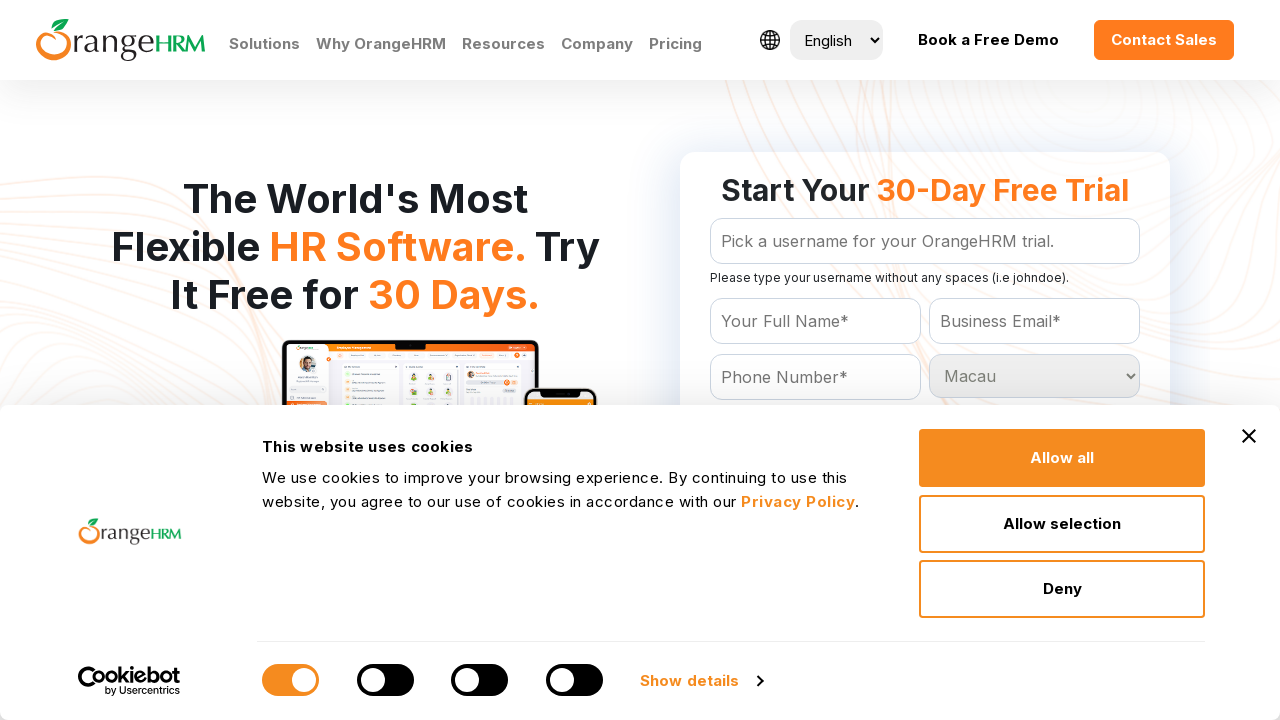

Selected country option: Macedonia on #Form_getForm_Country
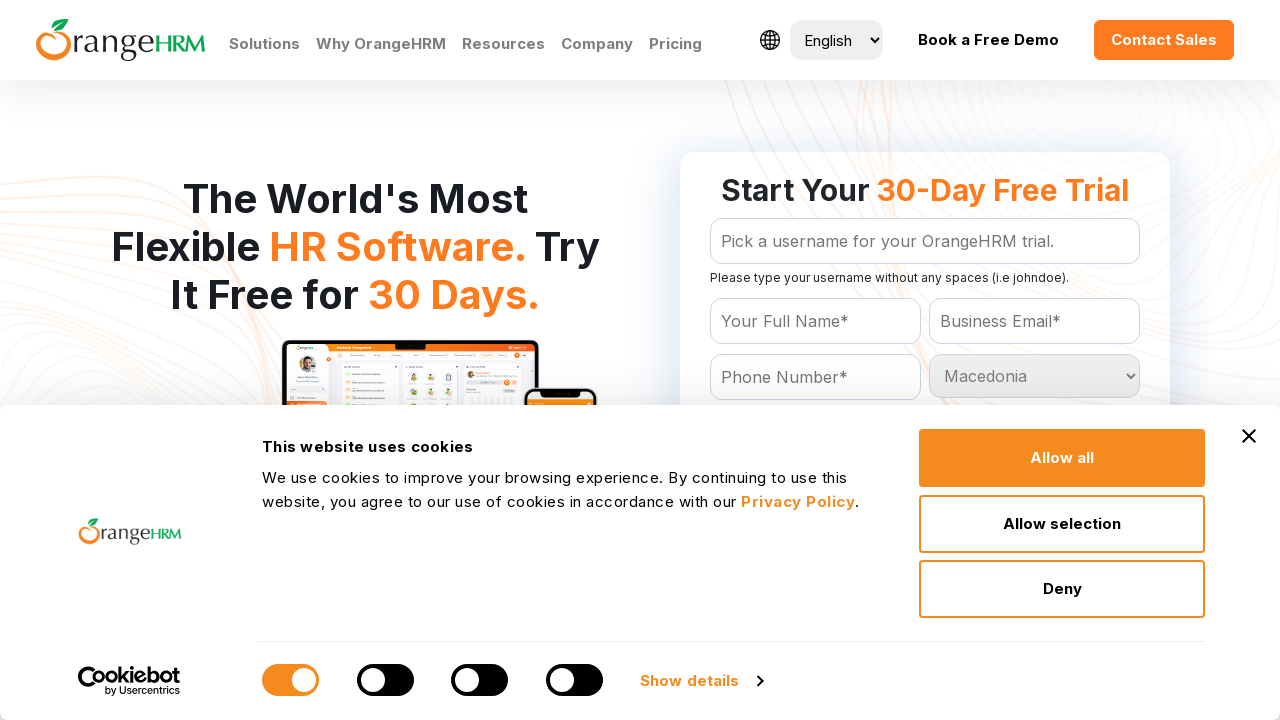

Selected country option: Madagascar on #Form_getForm_Country
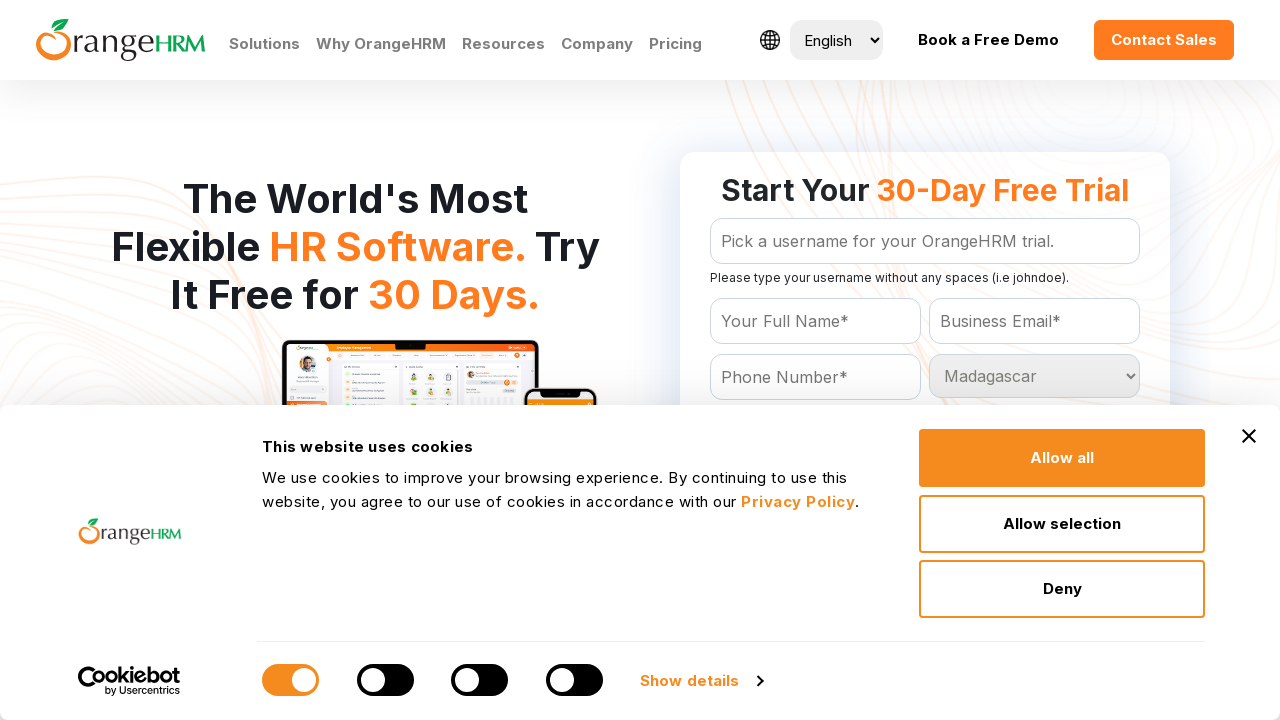

Selected country option: Malawi on #Form_getForm_Country
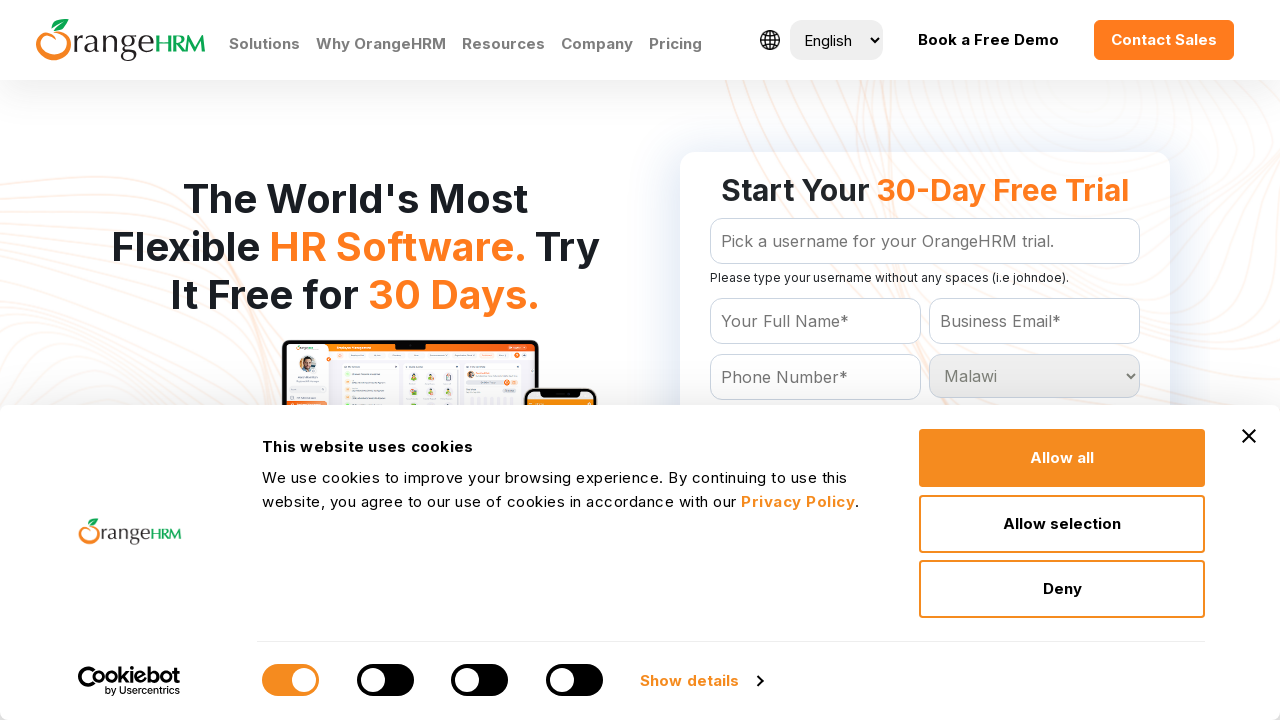

Selected country option: Malaysia on #Form_getForm_Country
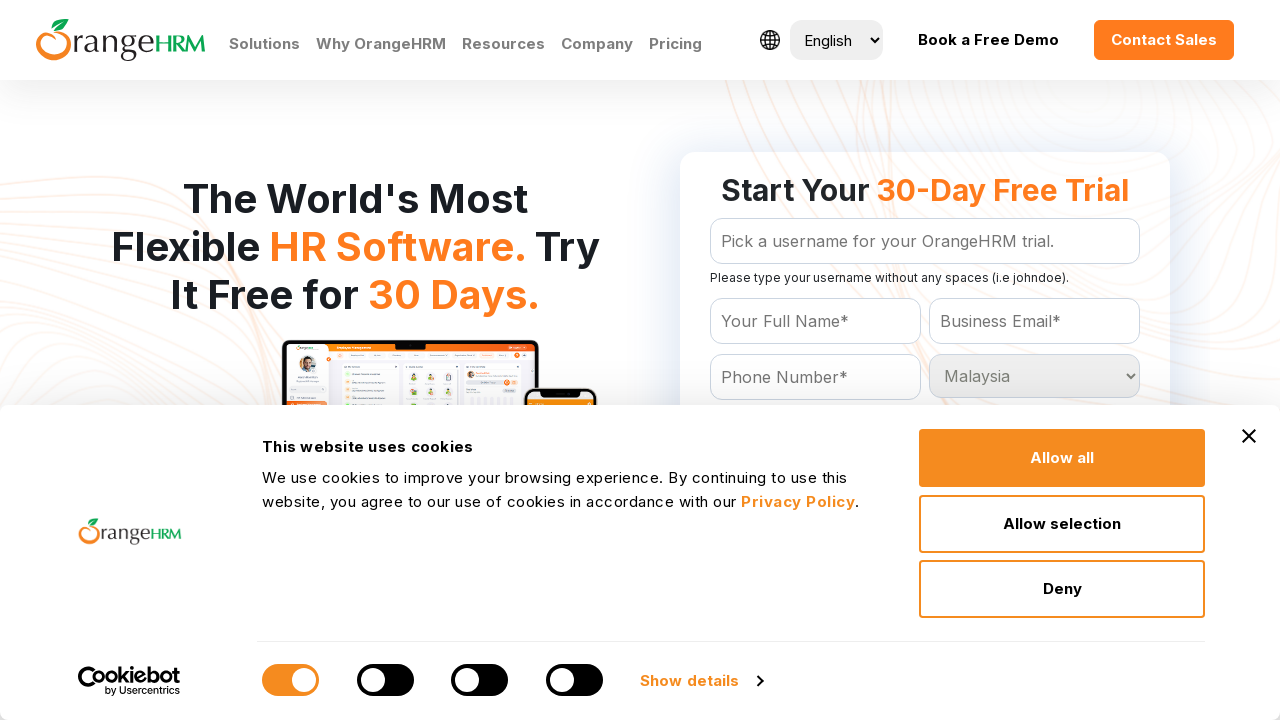

Selected country option: Maldives on #Form_getForm_Country
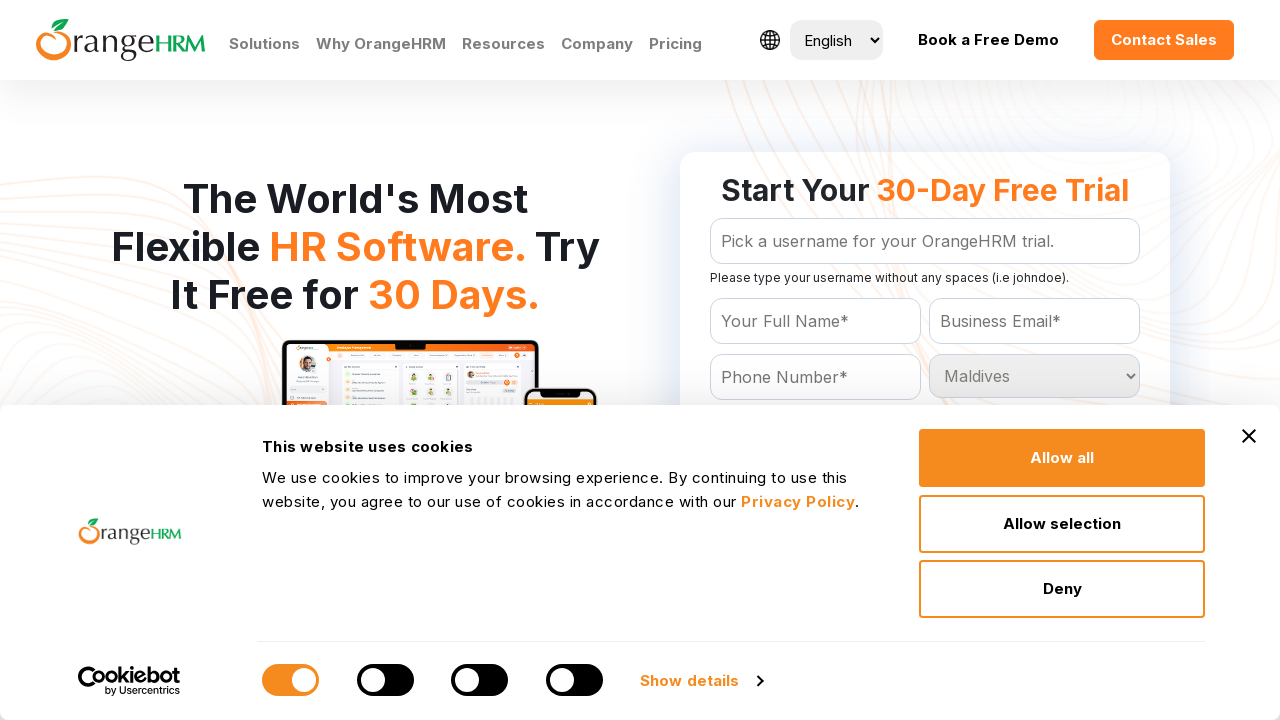

Selected country option: Mali on #Form_getForm_Country
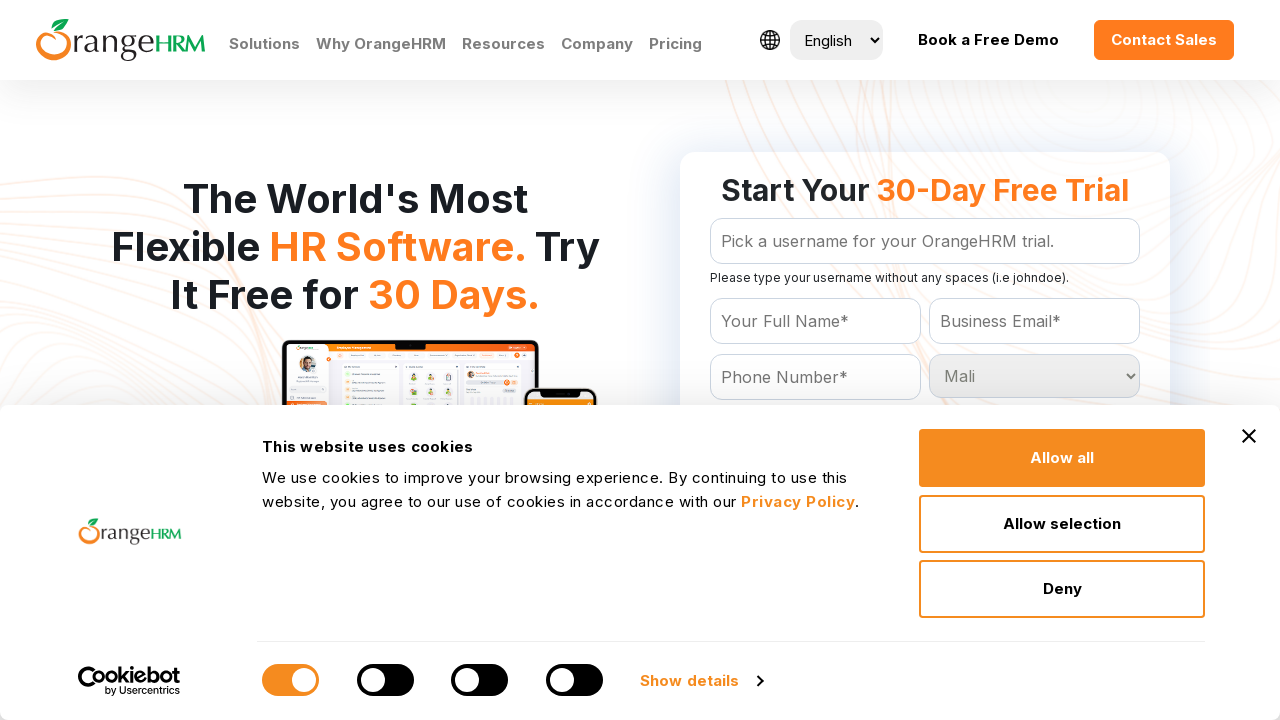

Selected country option: Malta on #Form_getForm_Country
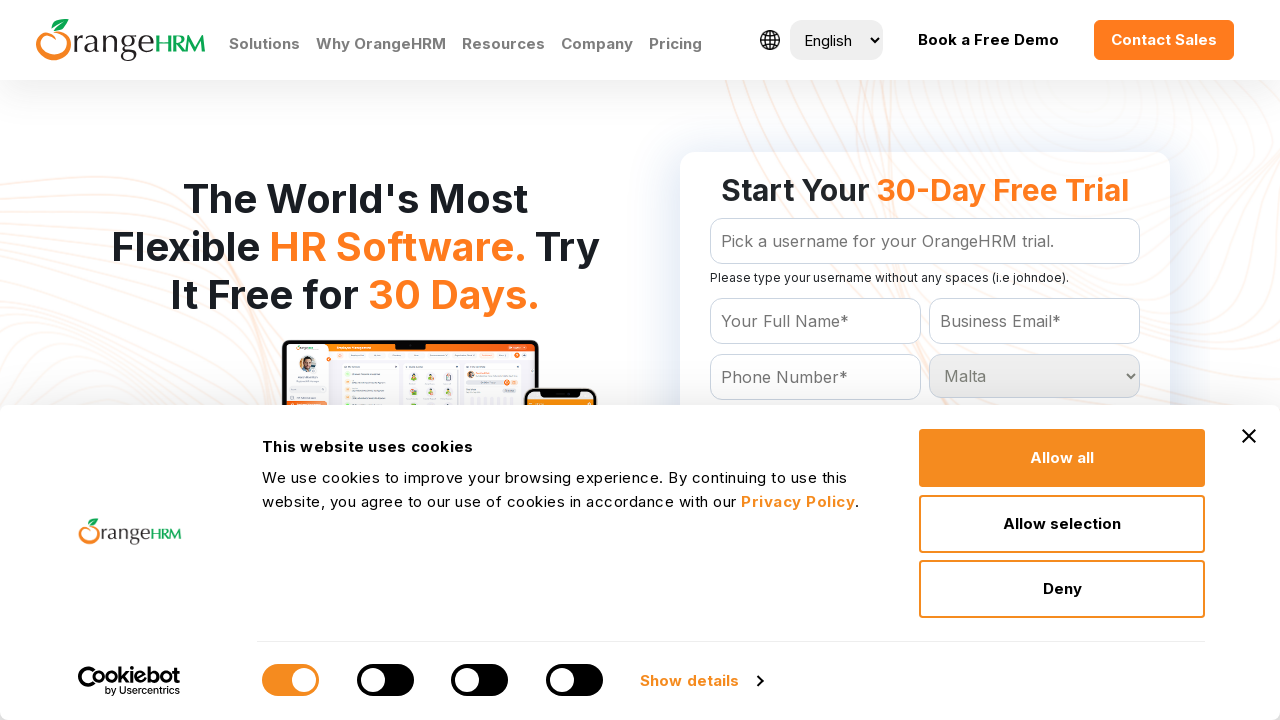

Selected country option: Marshall Islands on #Form_getForm_Country
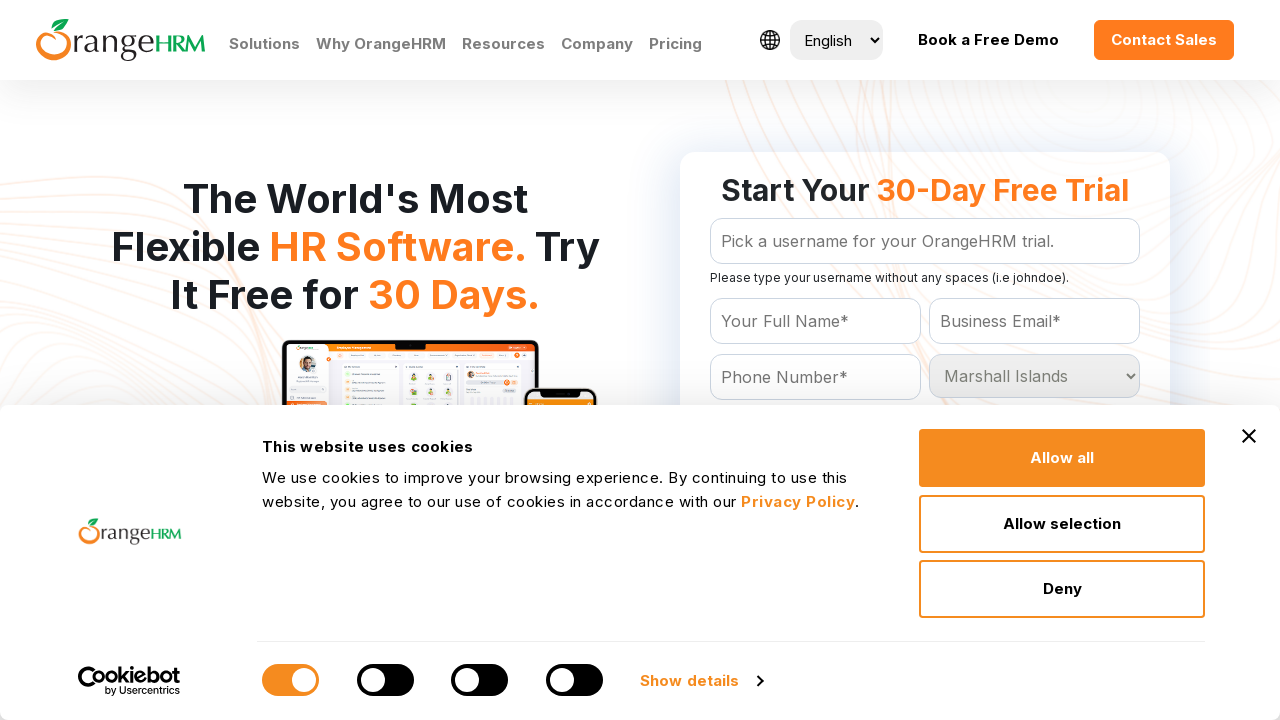

Selected country option: Martinique on #Form_getForm_Country
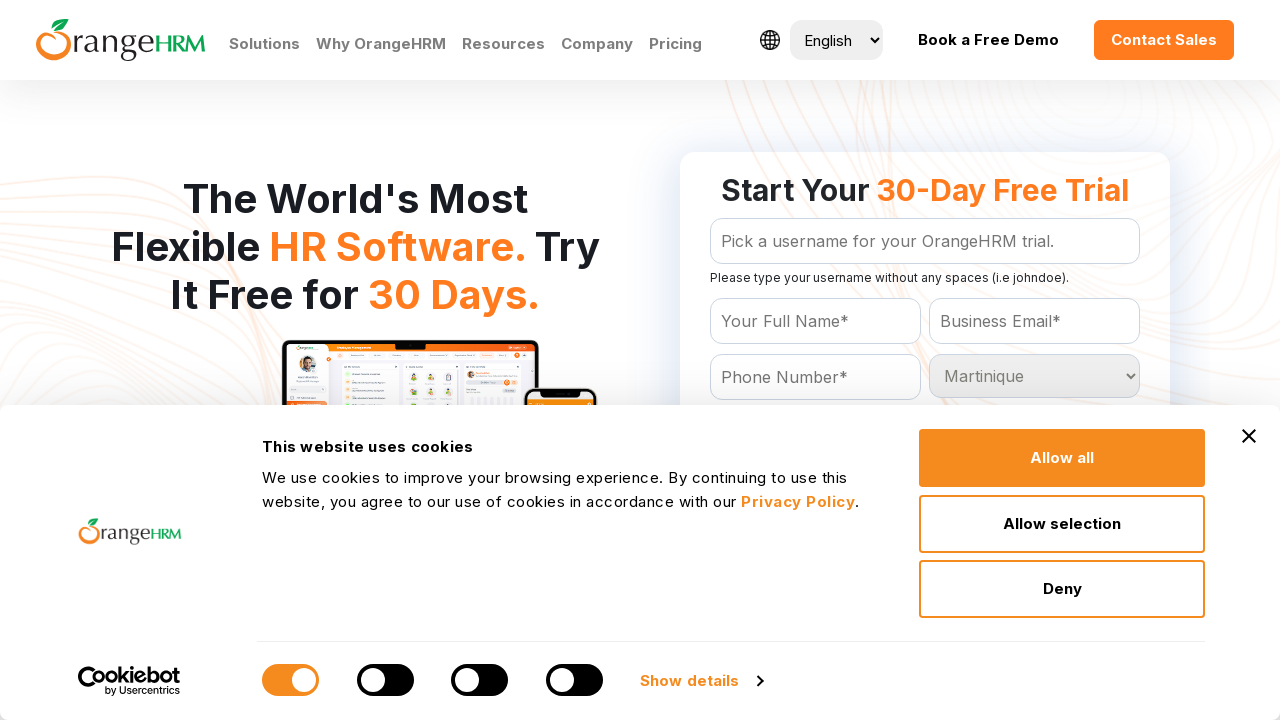

Selected country option: Mauritania on #Form_getForm_Country
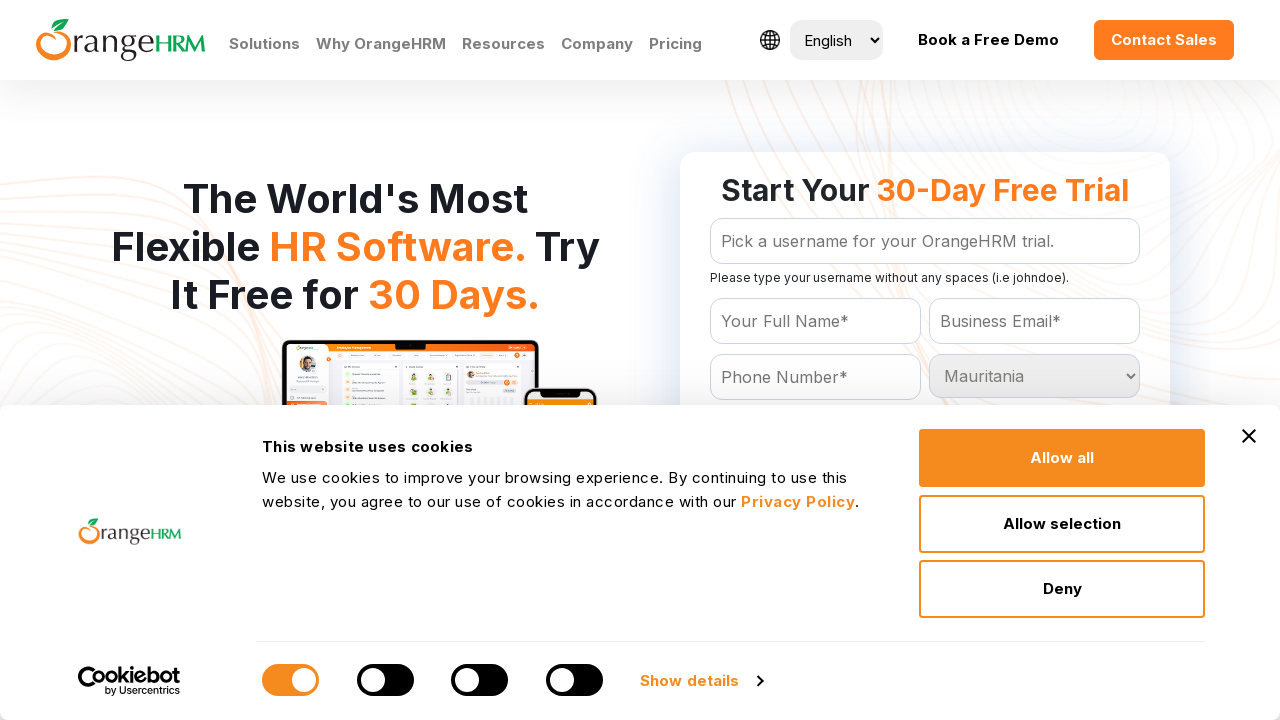

Selected country option: Mauritius on #Form_getForm_Country
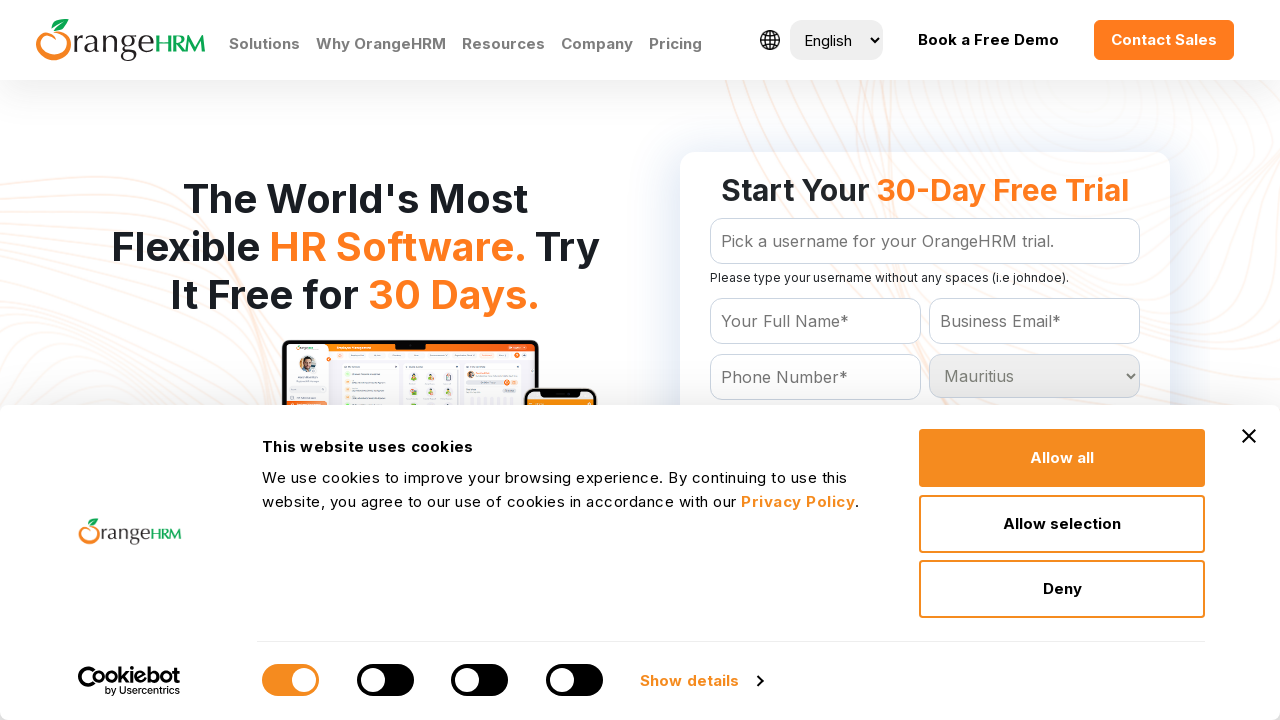

Selected country option: Mayotte on #Form_getForm_Country
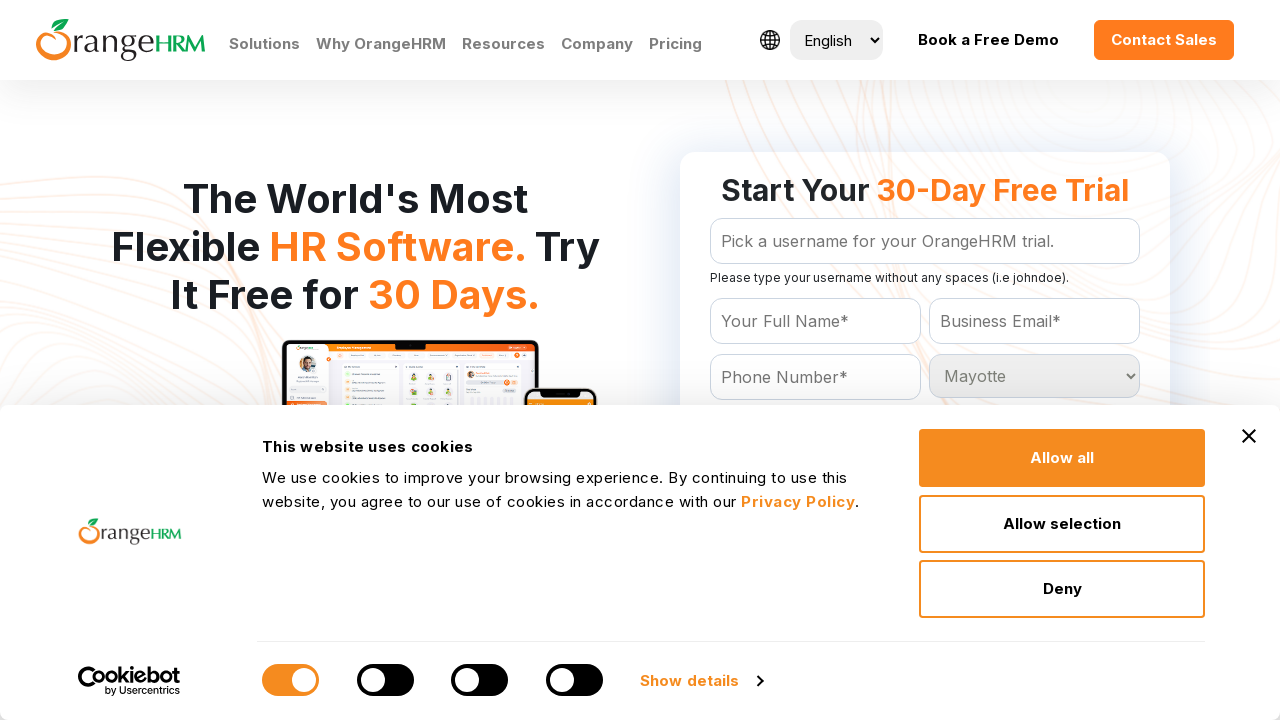

Selected country option: Mexico on #Form_getForm_Country
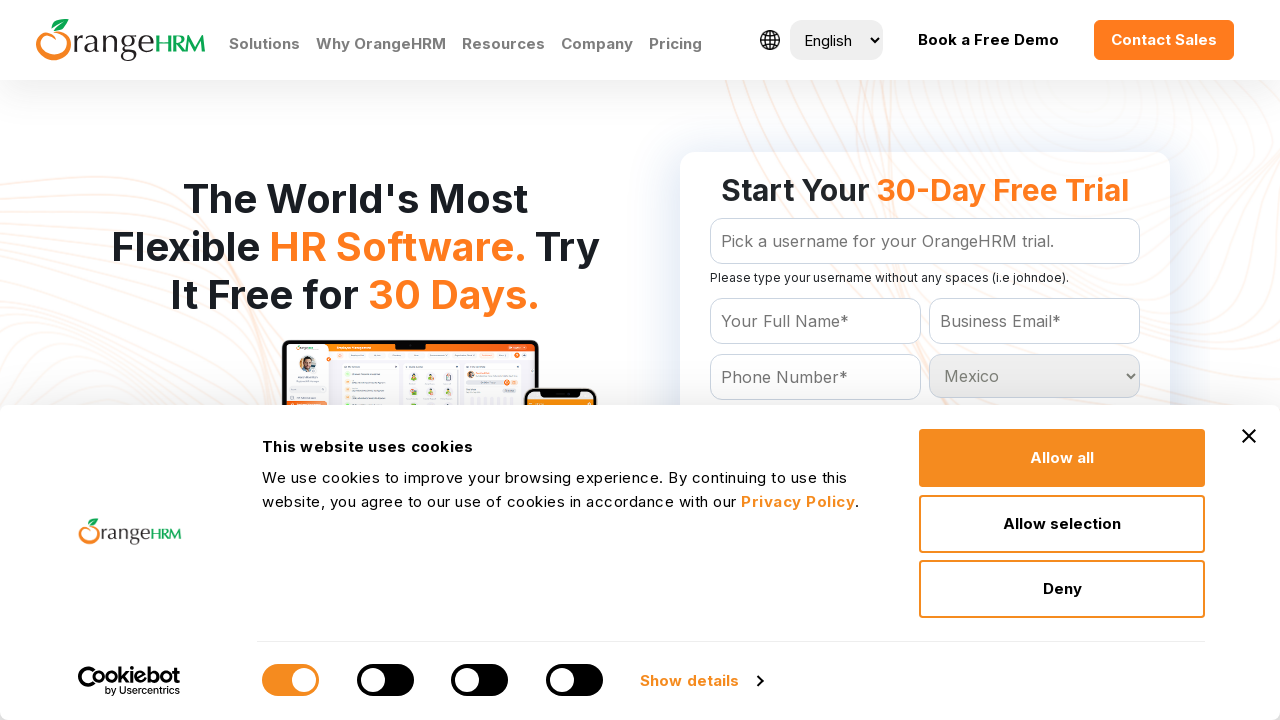

Selected country option: Moldova on #Form_getForm_Country
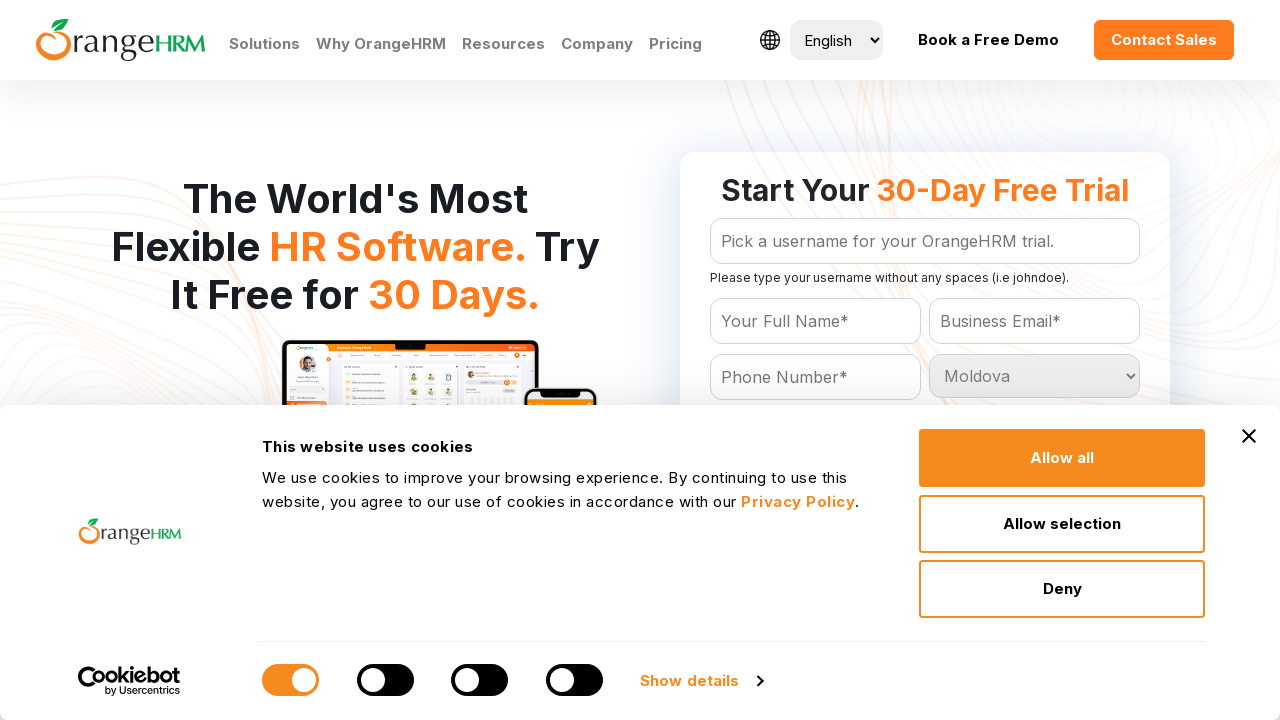

Selected country option: Monaco on #Form_getForm_Country
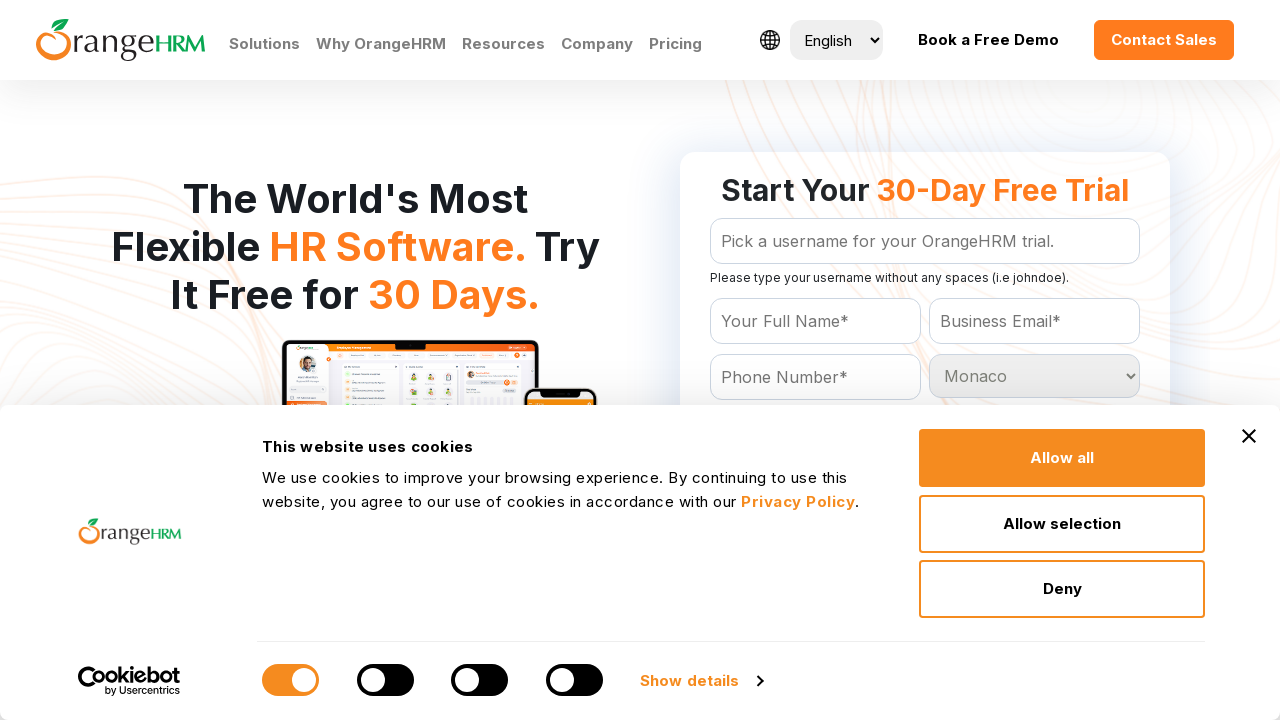

Selected country option: Montenegro on #Form_getForm_Country
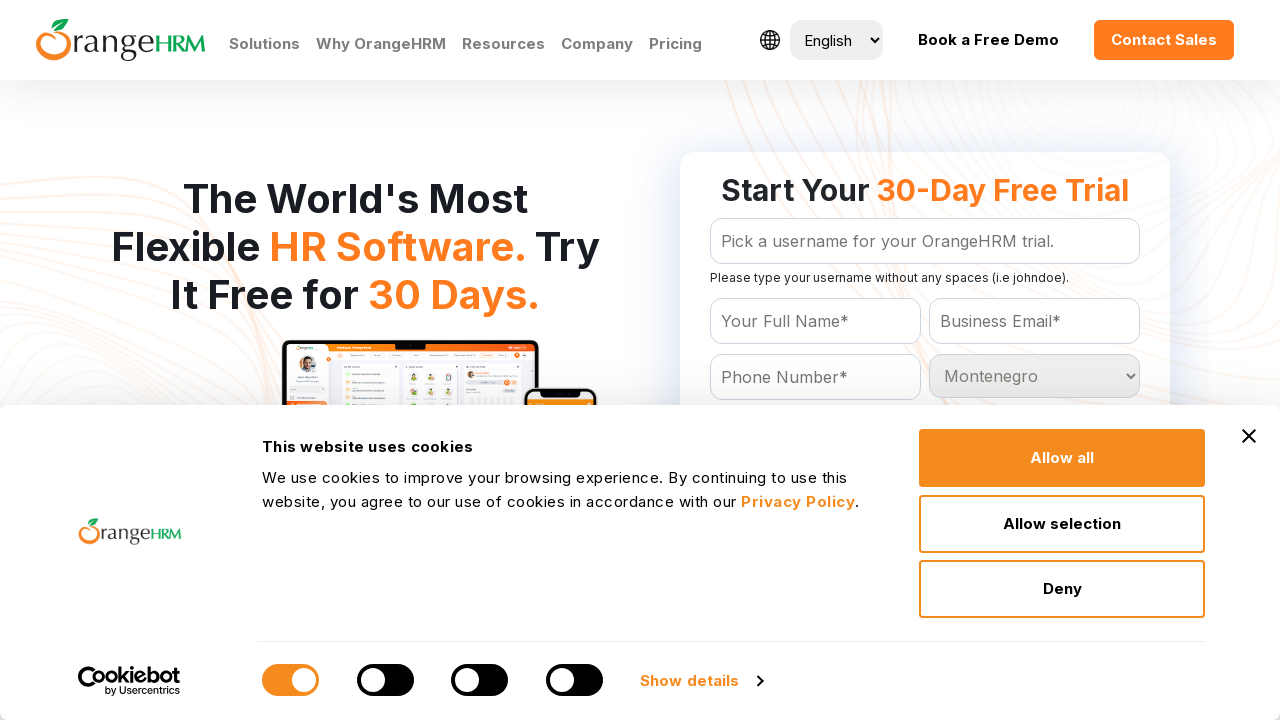

Selected country option: Mongolia on #Form_getForm_Country
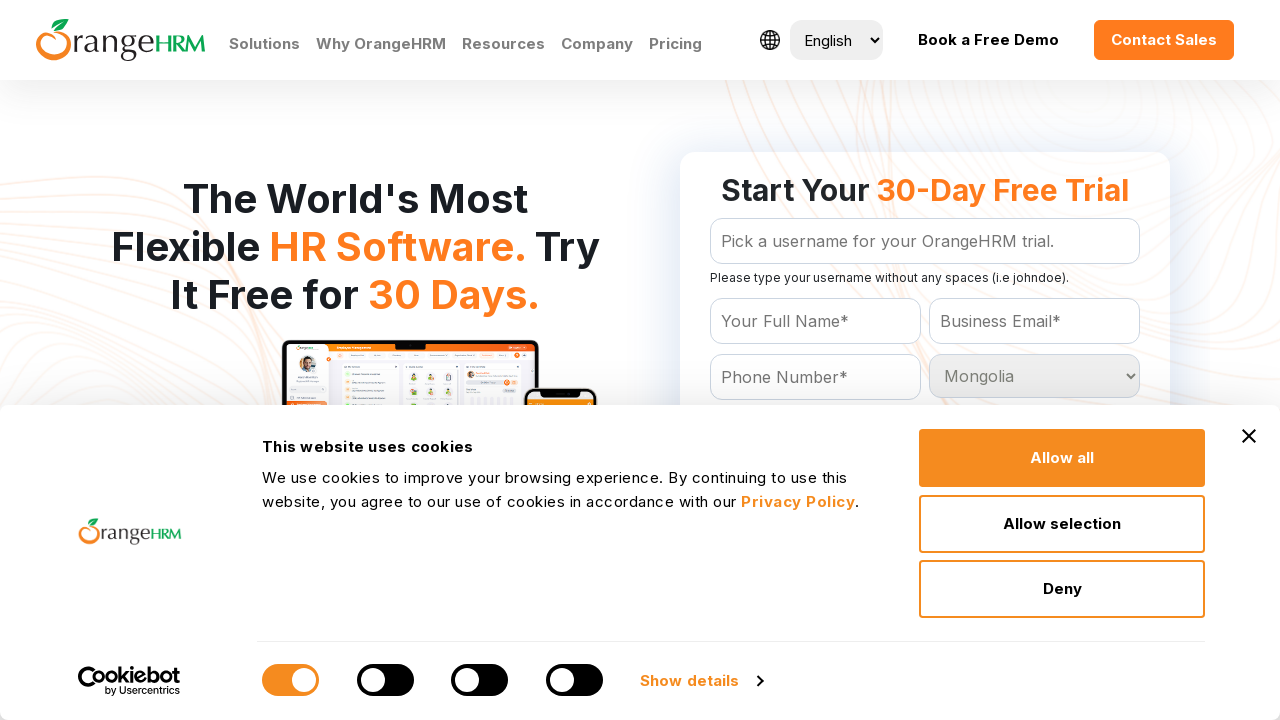

Selected country option: Morocco on #Form_getForm_Country
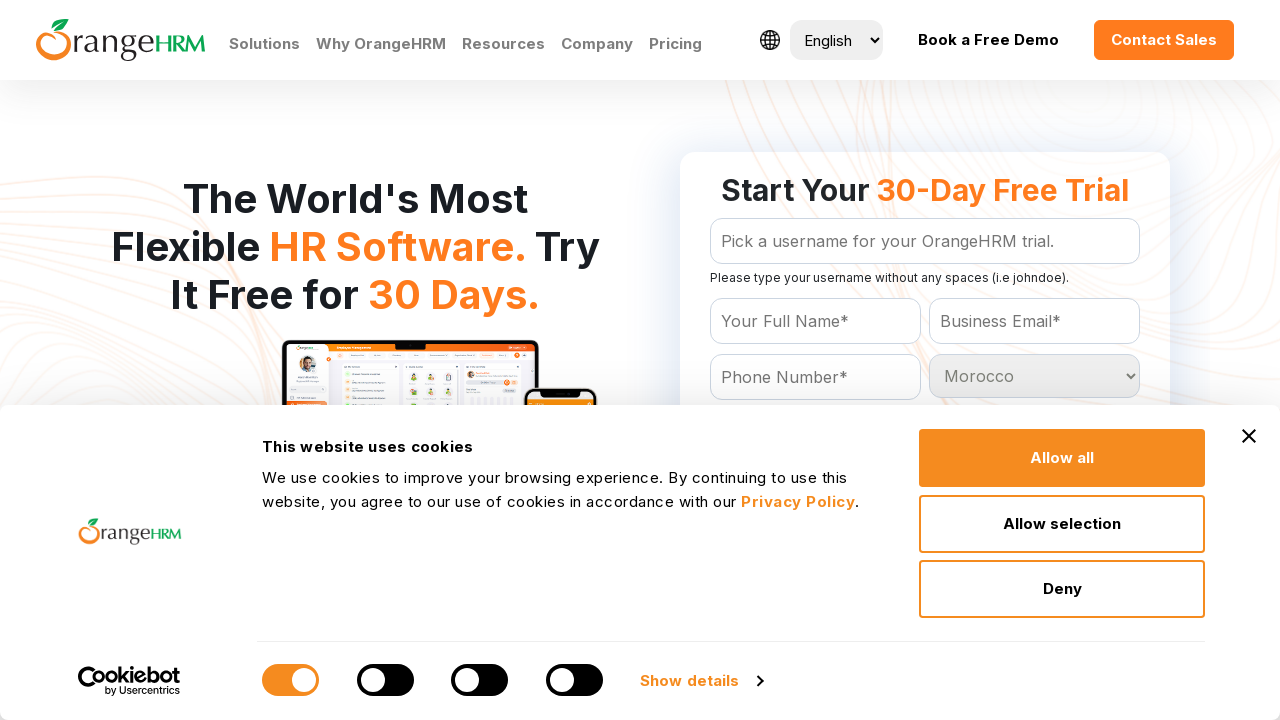

Selected country option: Mozambique on #Form_getForm_Country
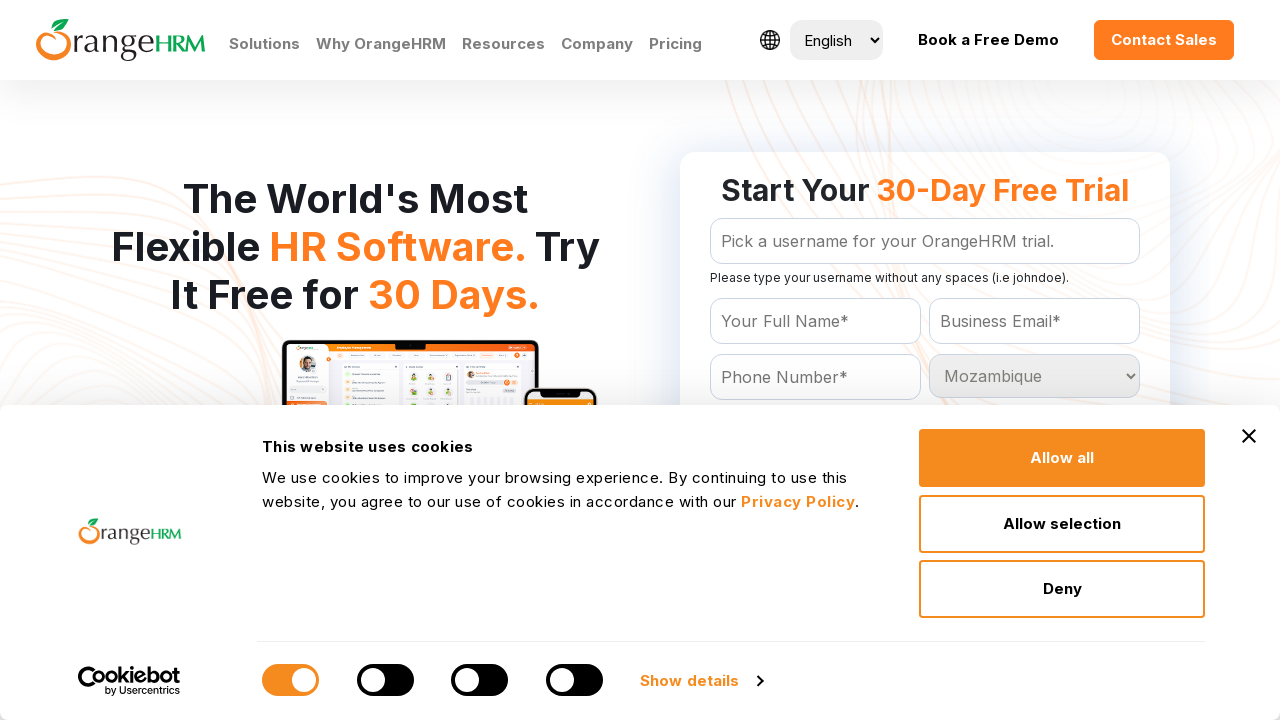

Selected country option: Myanmar on #Form_getForm_Country
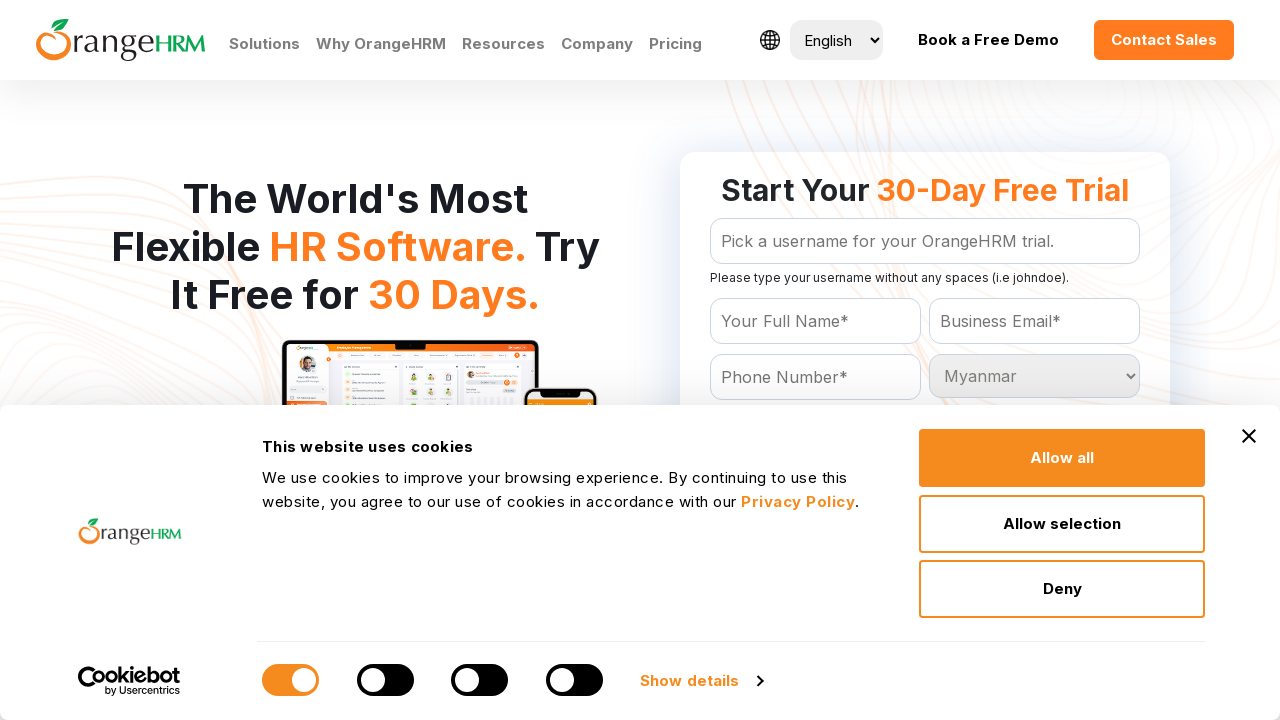

Selected country option: Namibia on #Form_getForm_Country
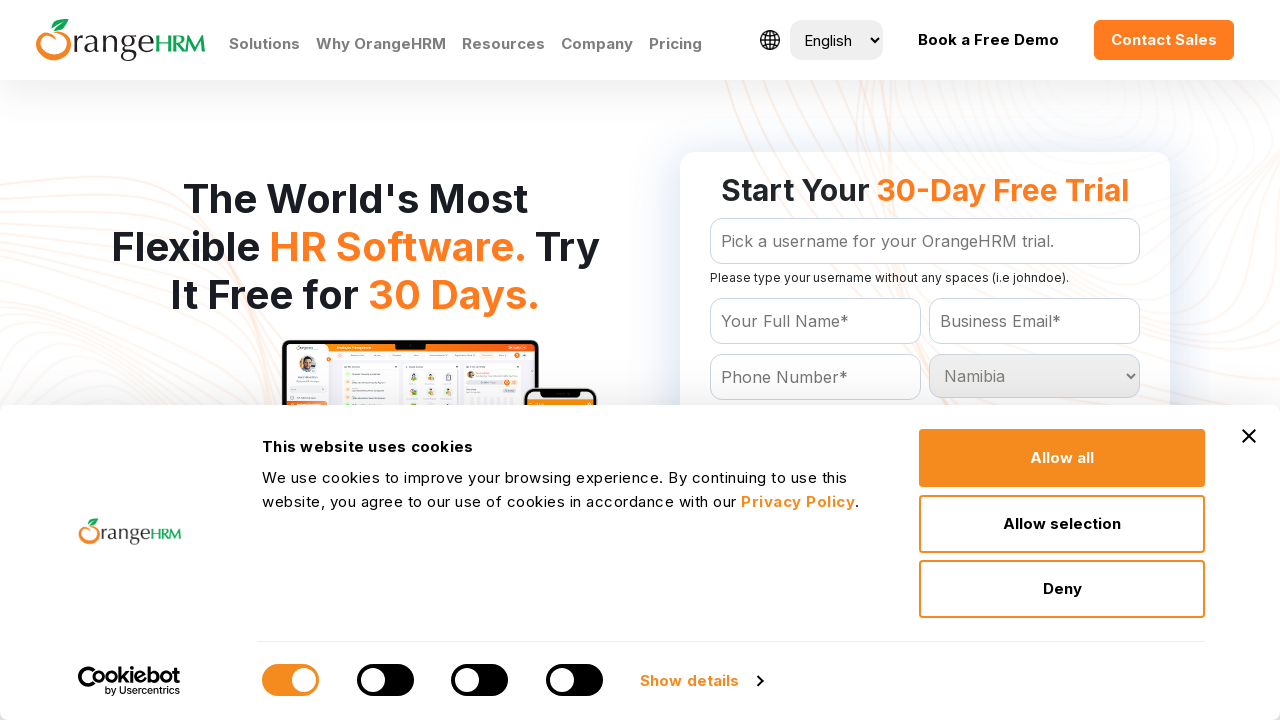

Selected country option: Nauru on #Form_getForm_Country
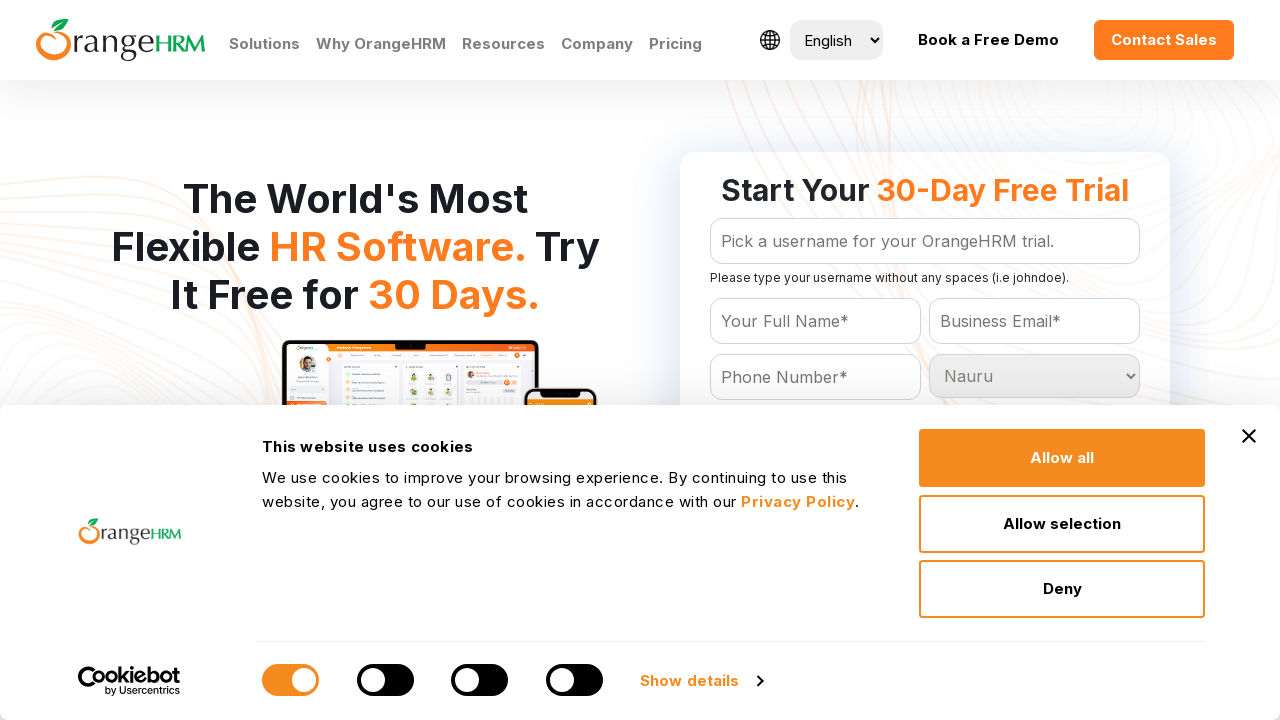

Selected country option: Nepal on #Form_getForm_Country
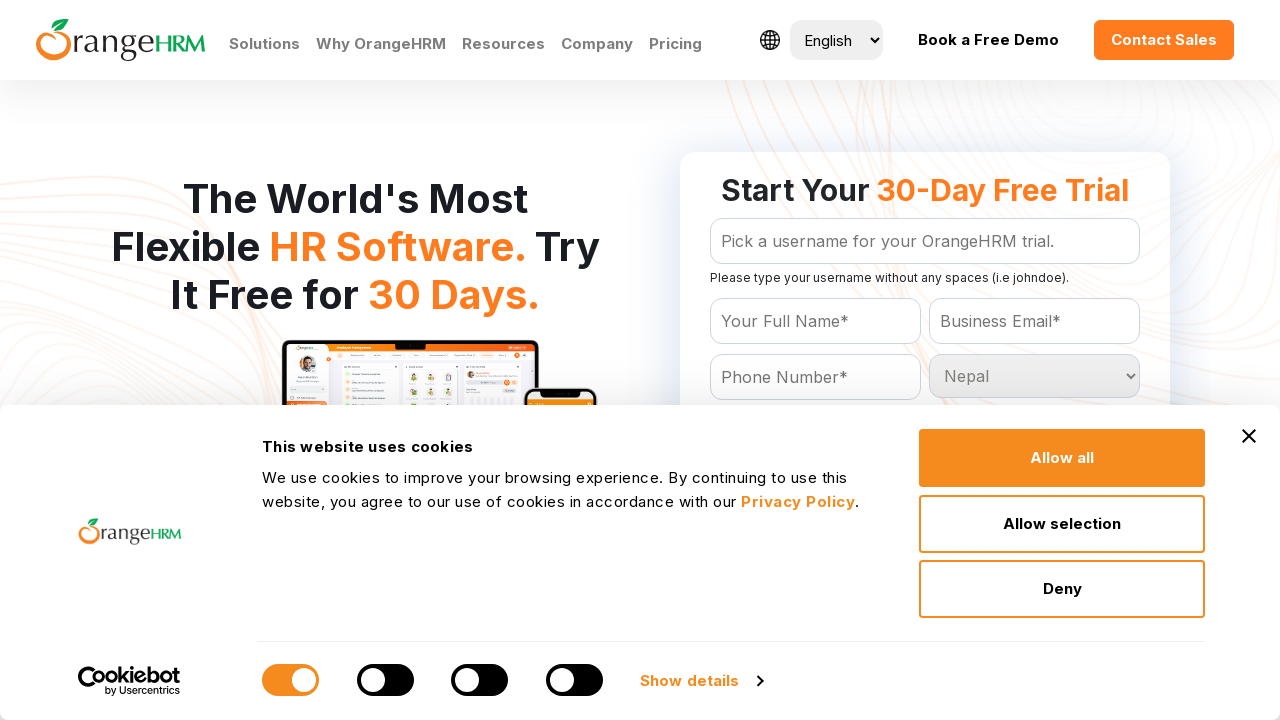

Selected country option: Netherlands on #Form_getForm_Country
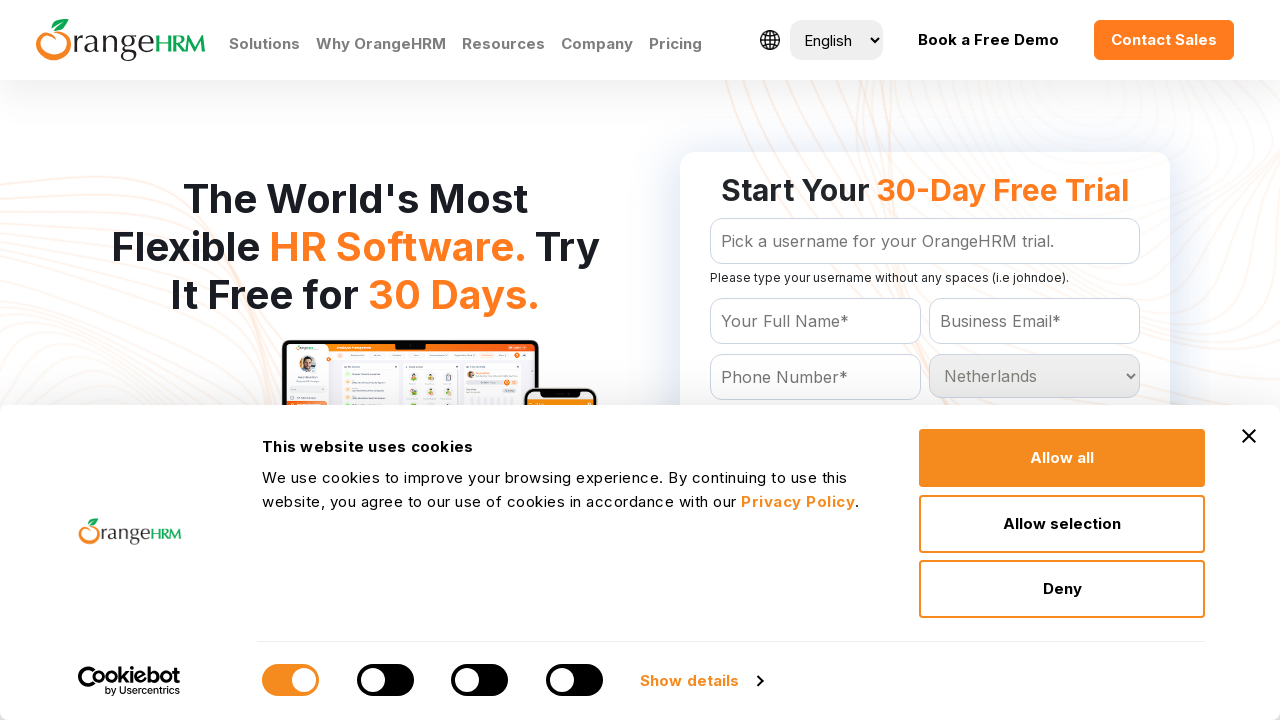

Selected country option: Netherlands Antilles on #Form_getForm_Country
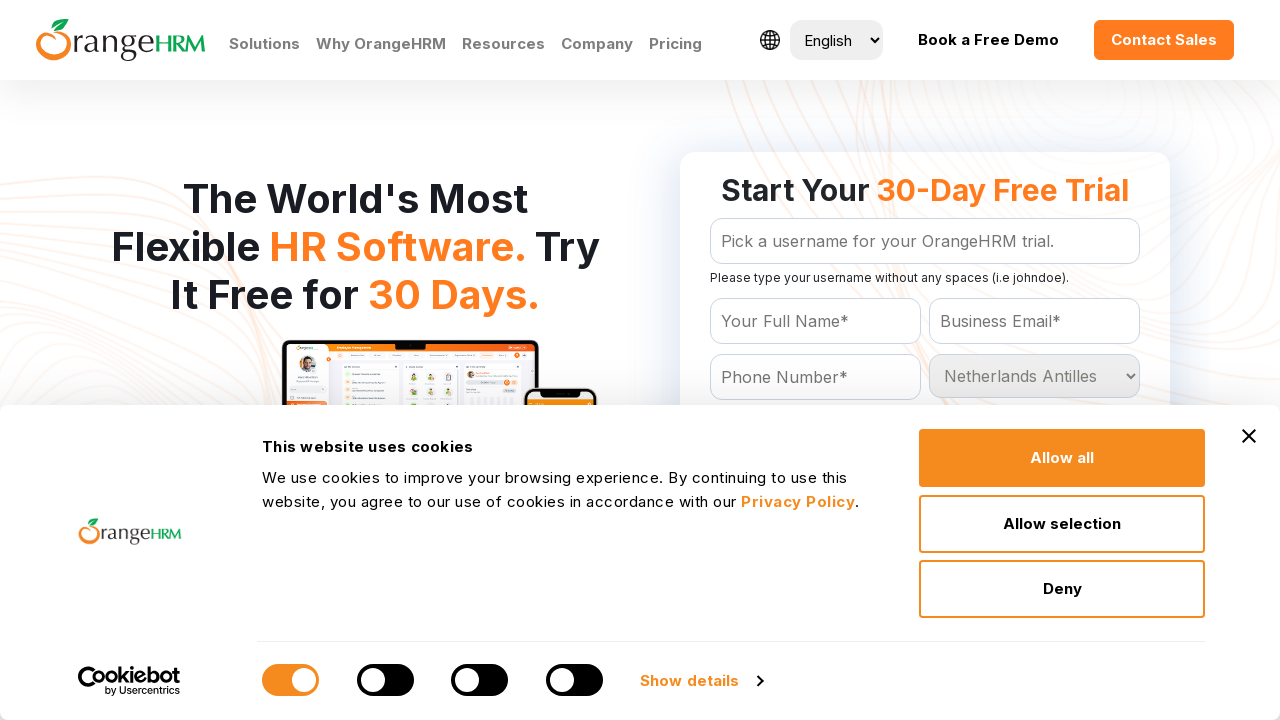

Selected country option: New Caledonia on #Form_getForm_Country
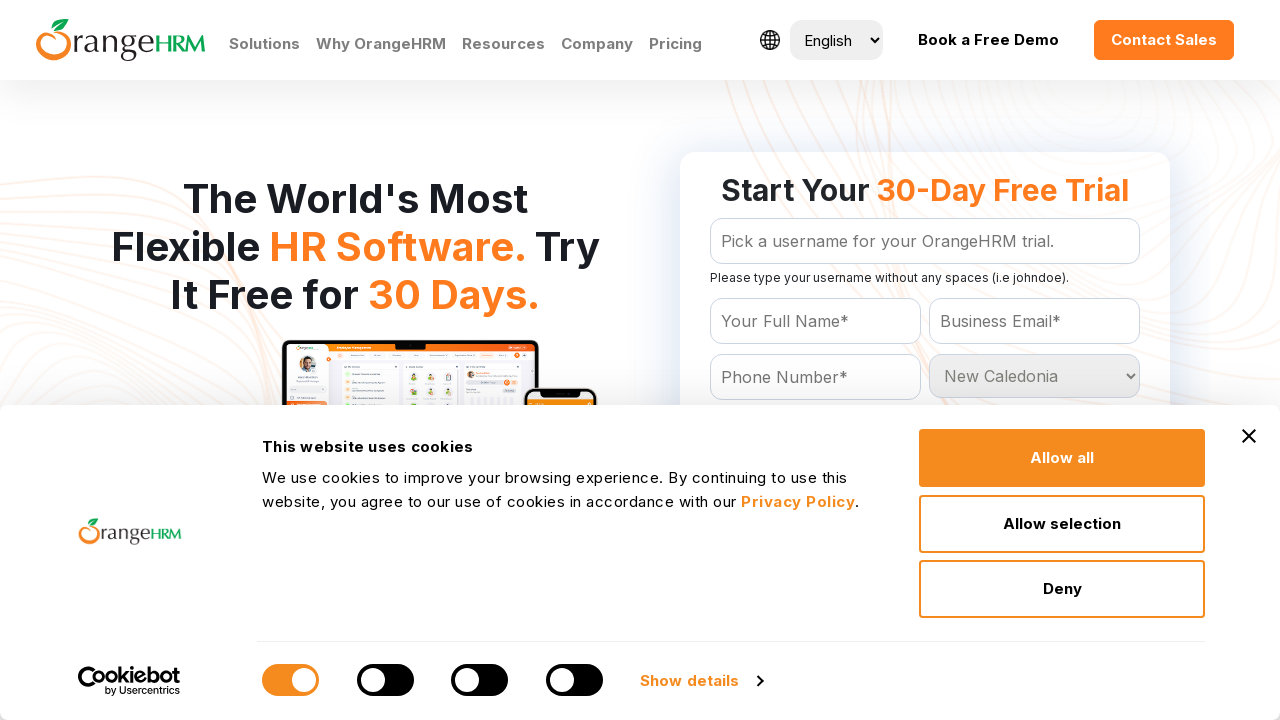

Selected country option: New Zealand on #Form_getForm_Country
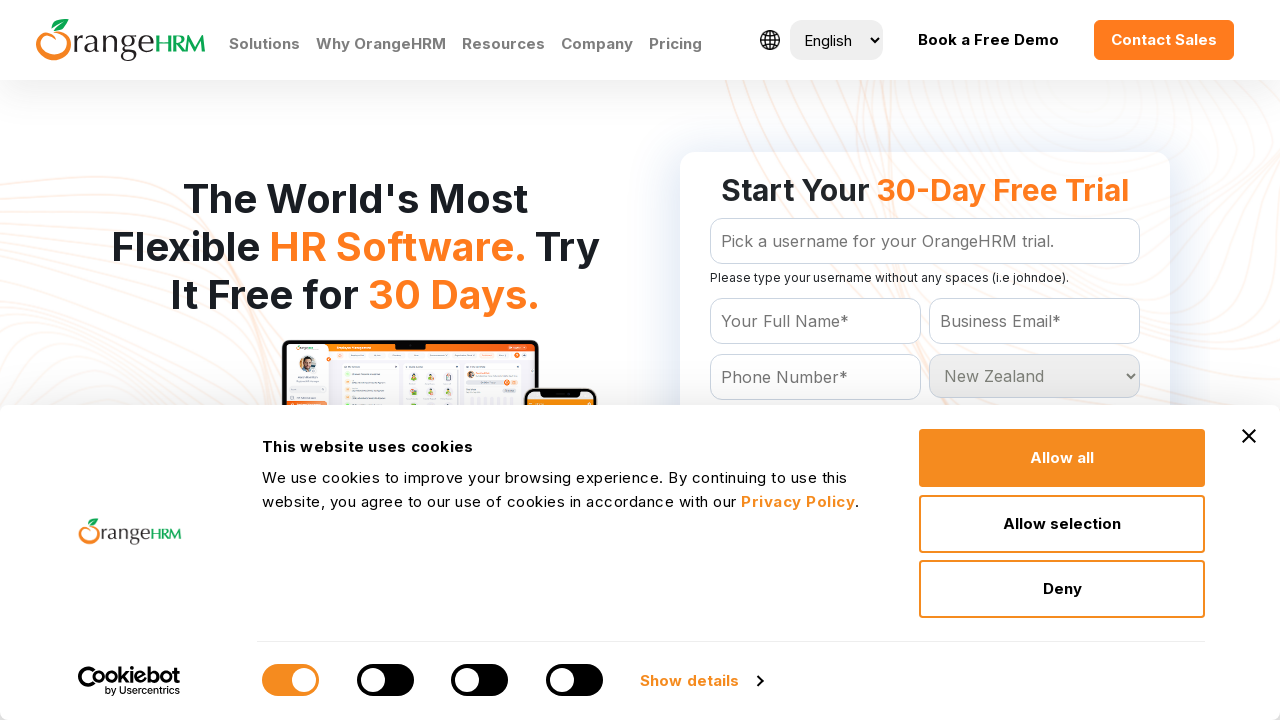

Selected country option: Nicaragua on #Form_getForm_Country
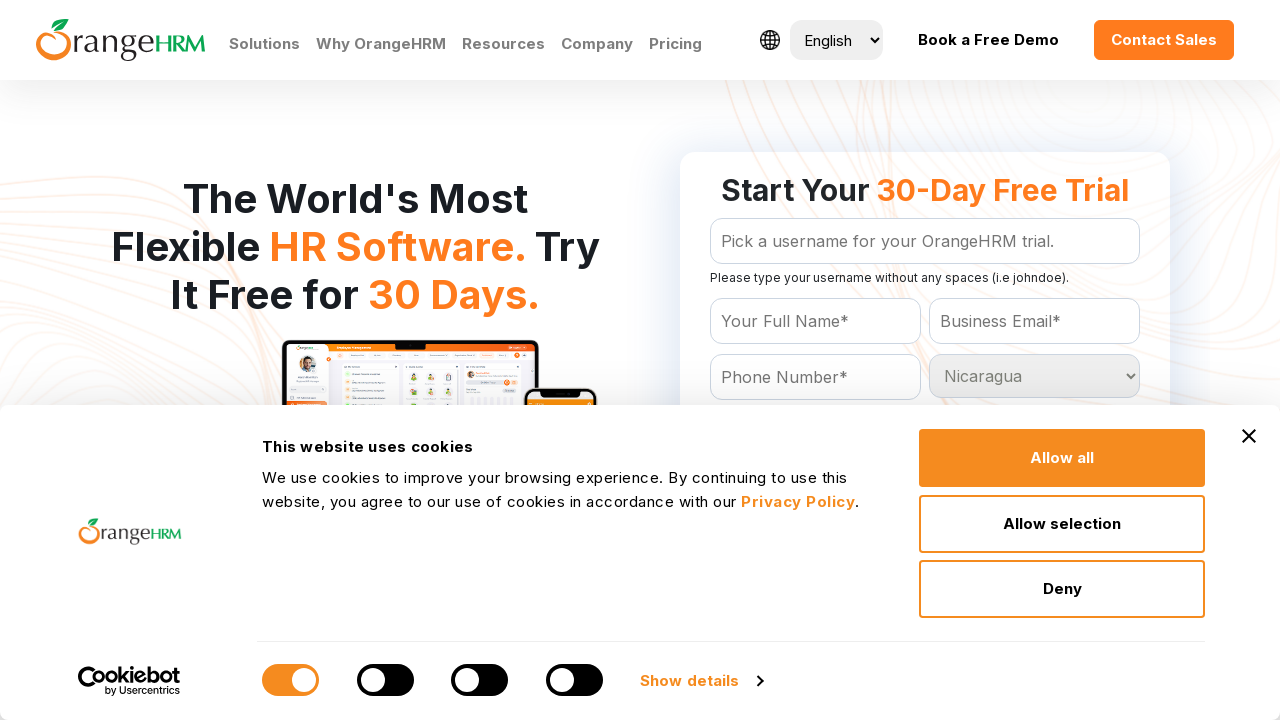

Selected country option: Niger on #Form_getForm_Country
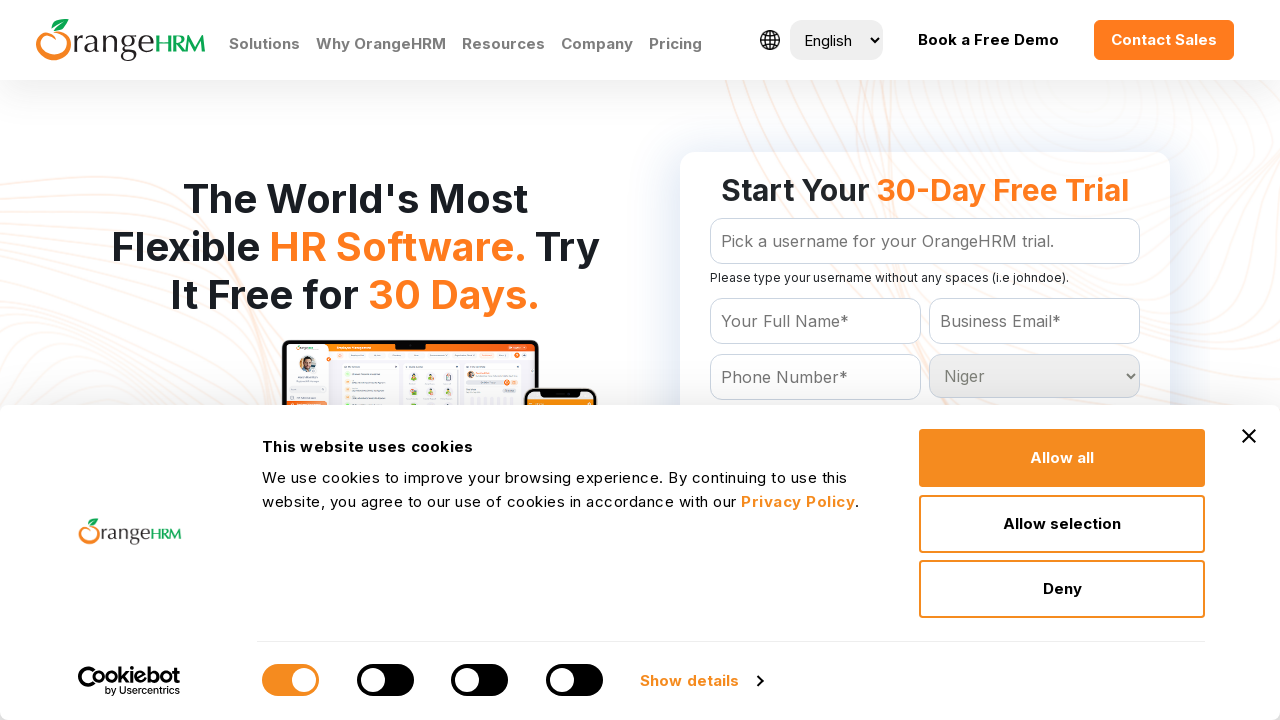

Selected country option: Nigeria on #Form_getForm_Country
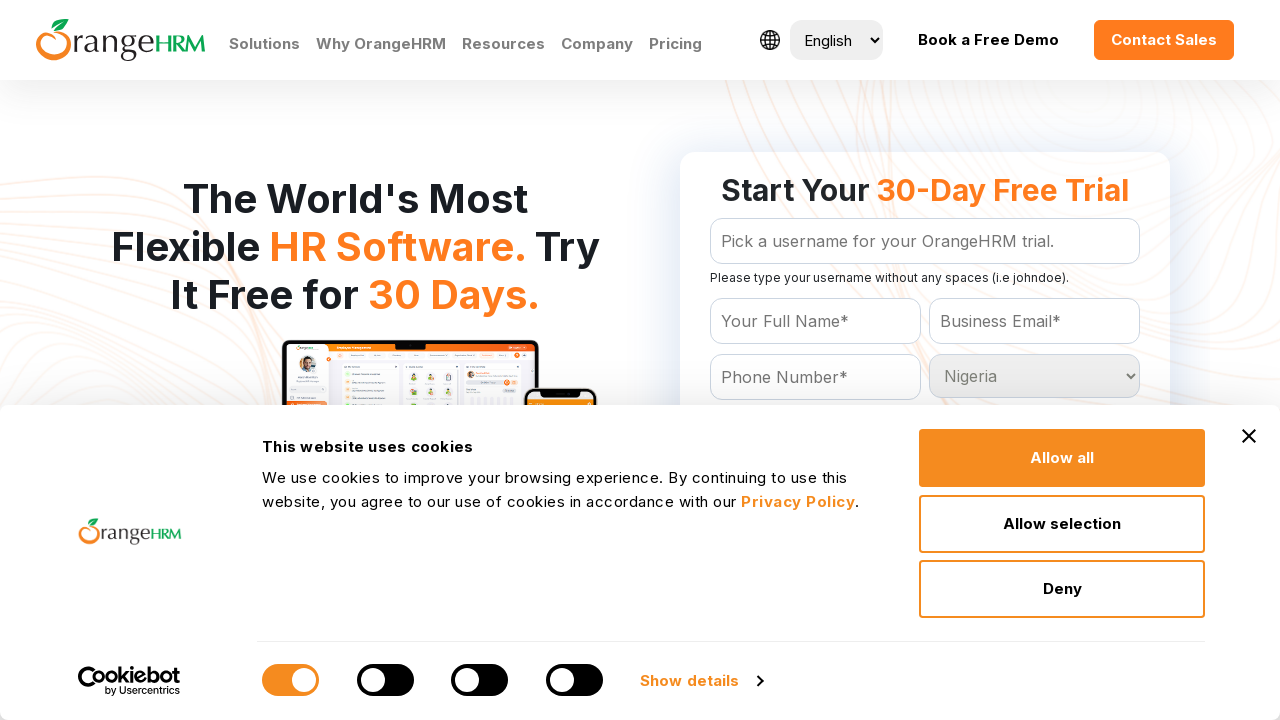

Selected country option: Niue on #Form_getForm_Country
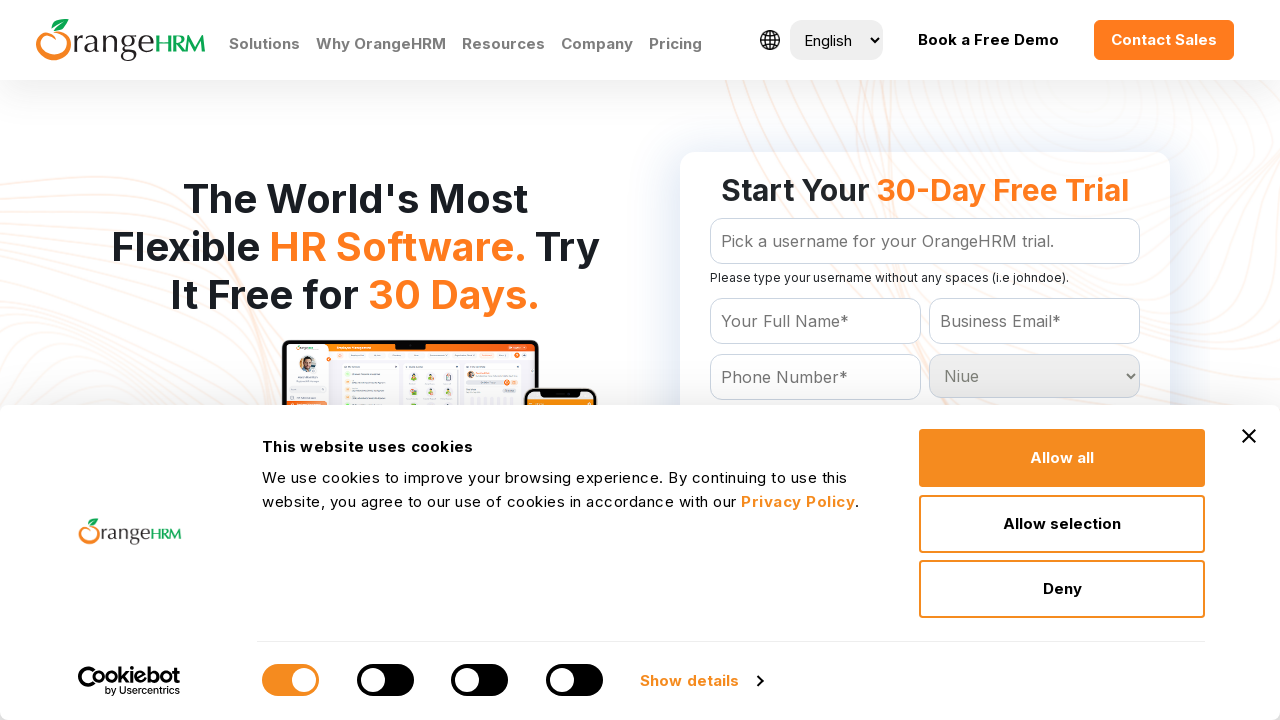

Selected country option: Norfolk Island on #Form_getForm_Country
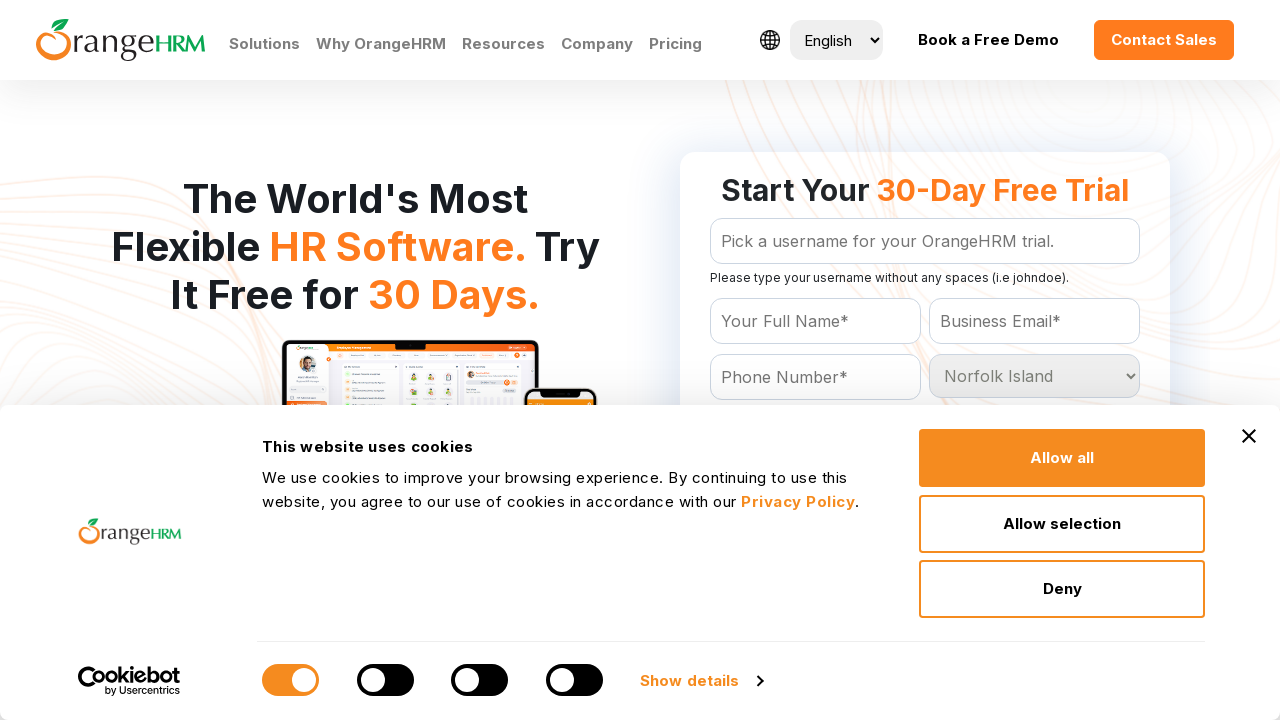

Selected country option: Northern Mariana Islands on #Form_getForm_Country
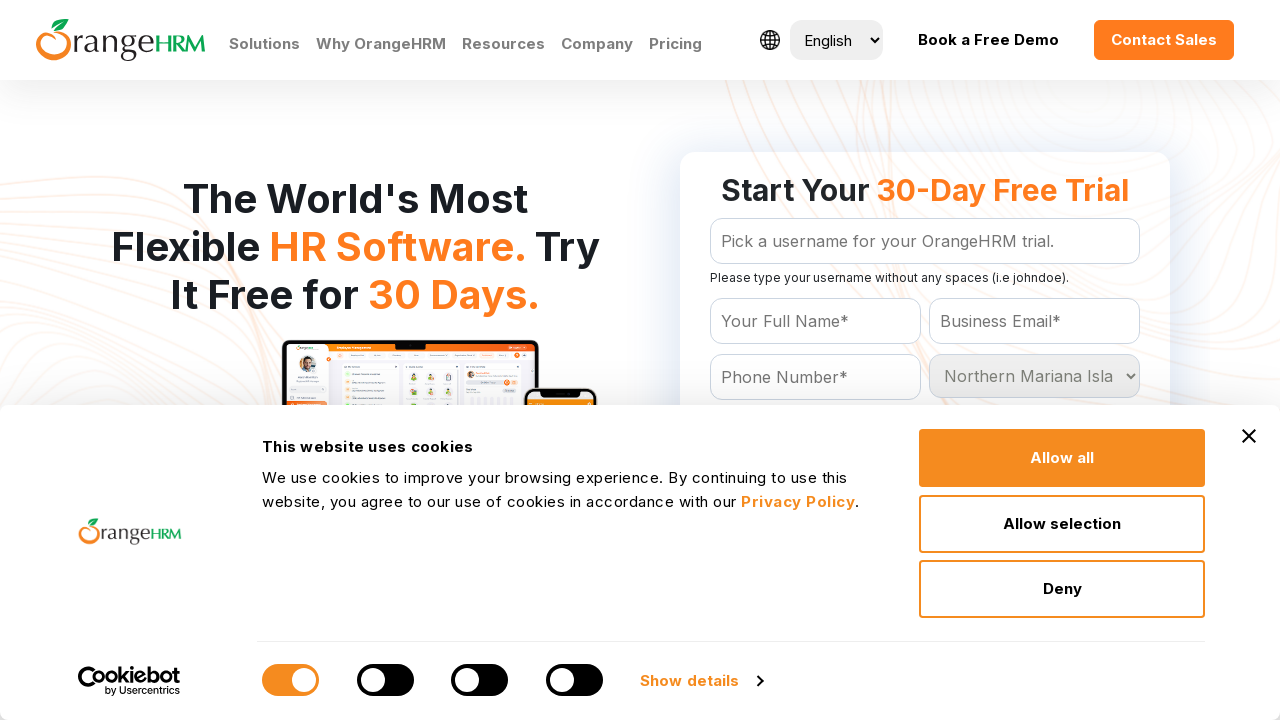

Selected country option: Norway on #Form_getForm_Country
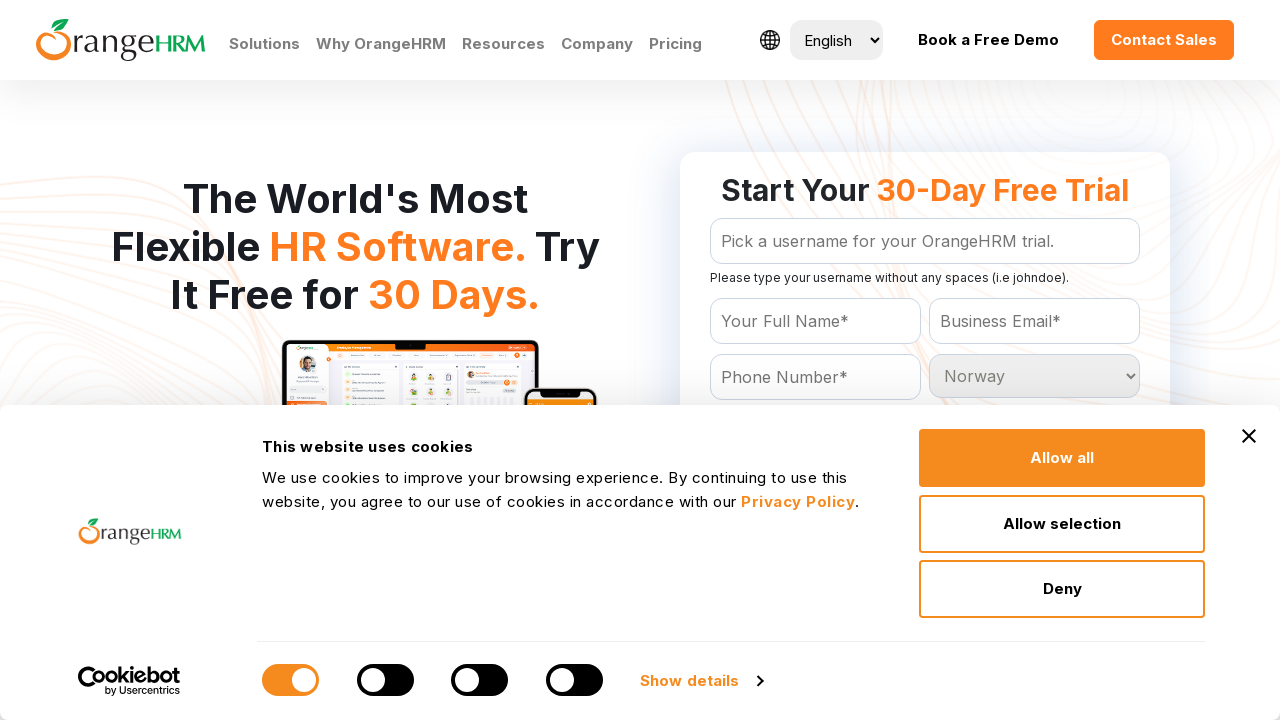

Selected country option: Oman on #Form_getForm_Country
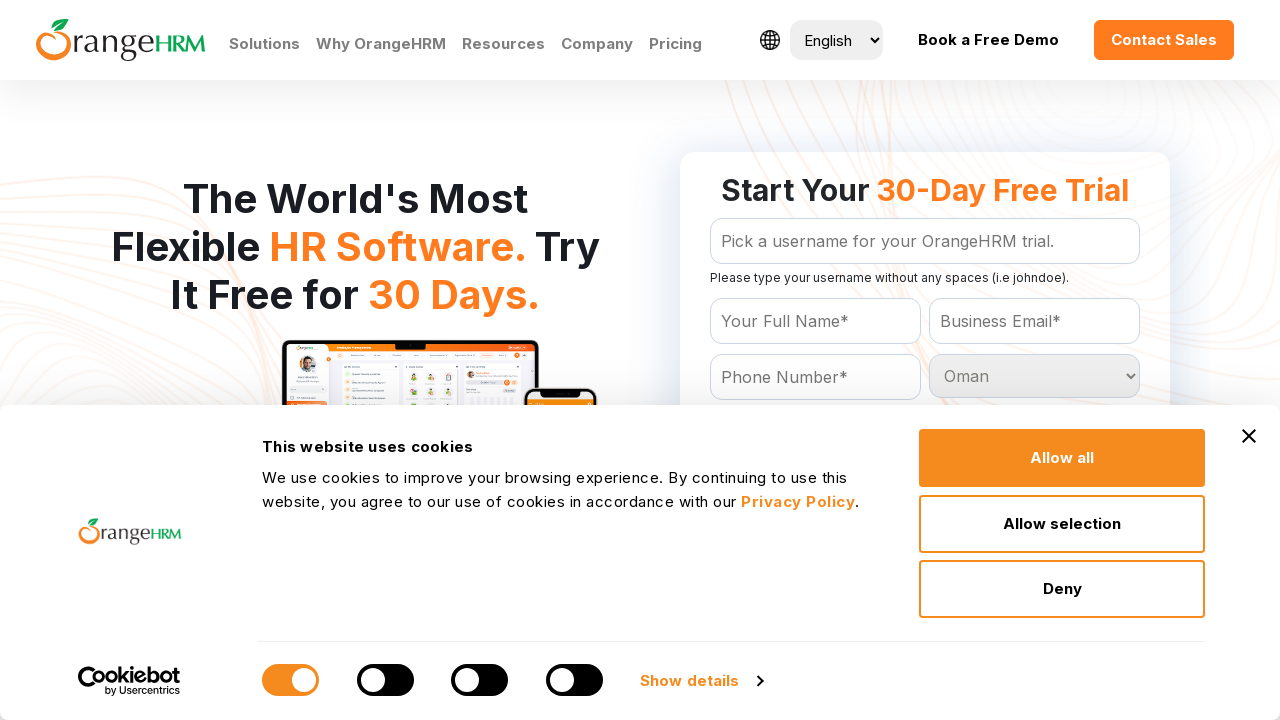

Selected country option: Pakistan on #Form_getForm_Country
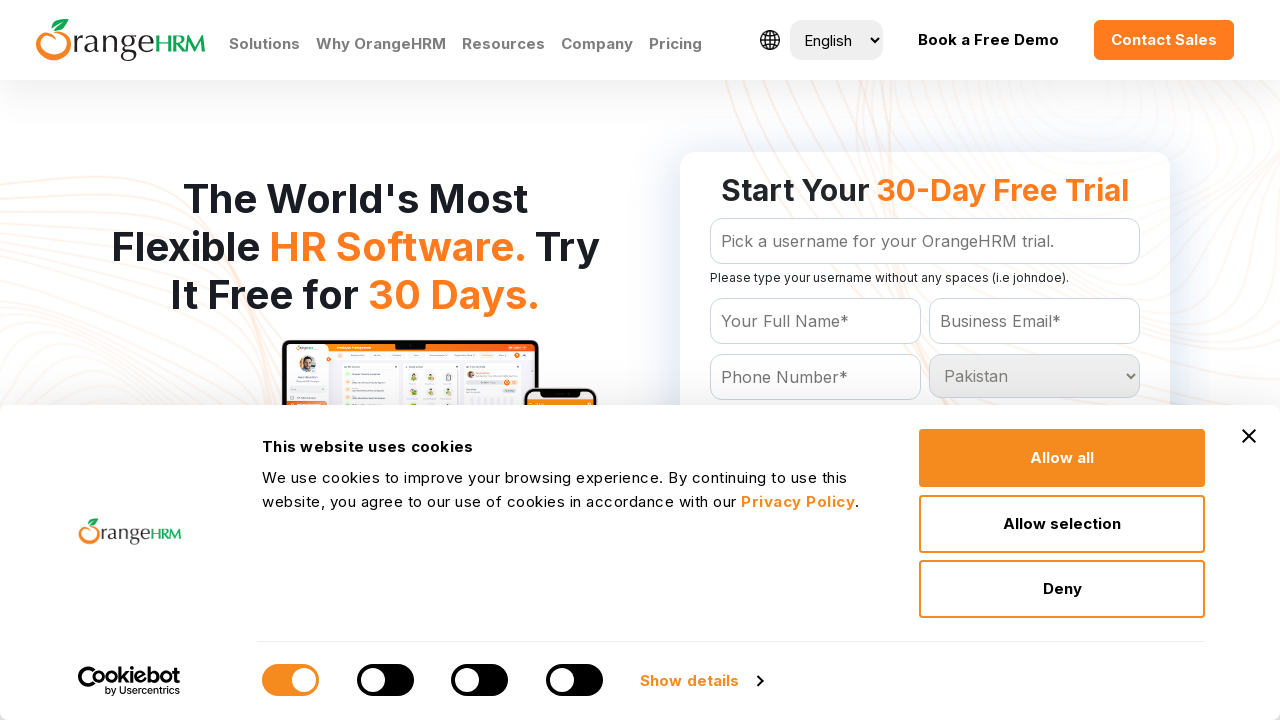

Selected country option: Palau on #Form_getForm_Country
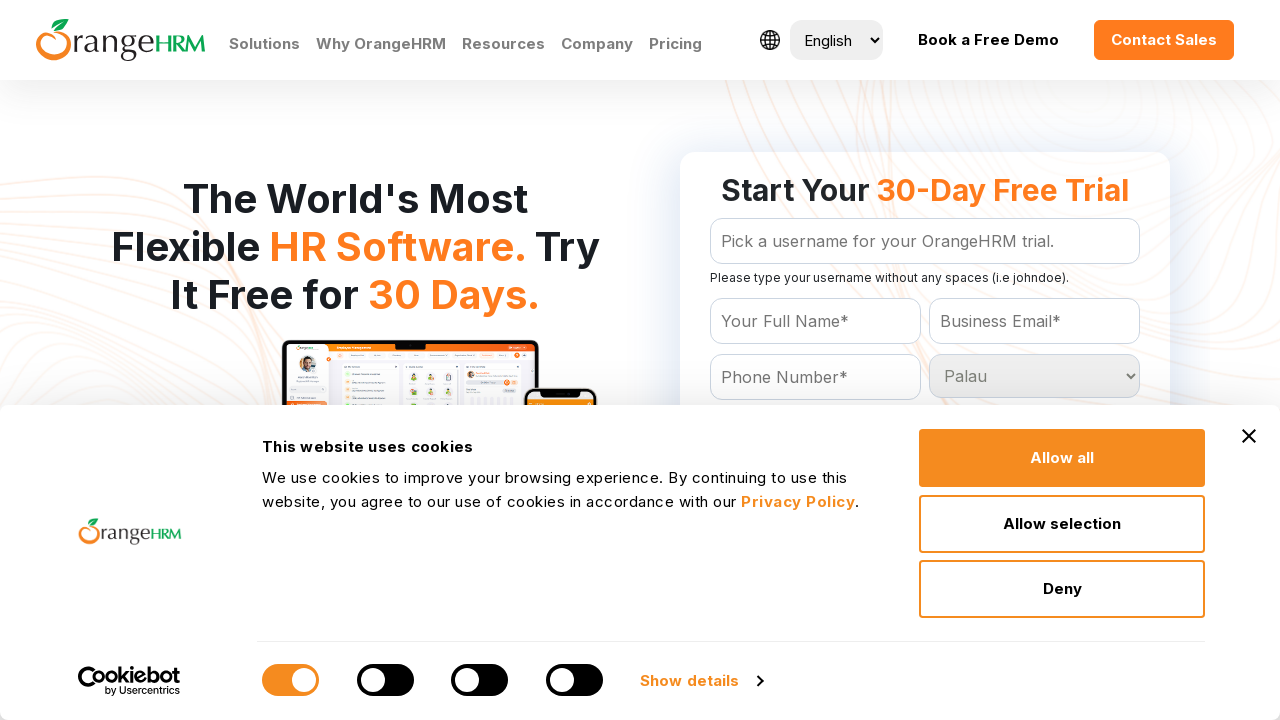

Selected country option: Panama on #Form_getForm_Country
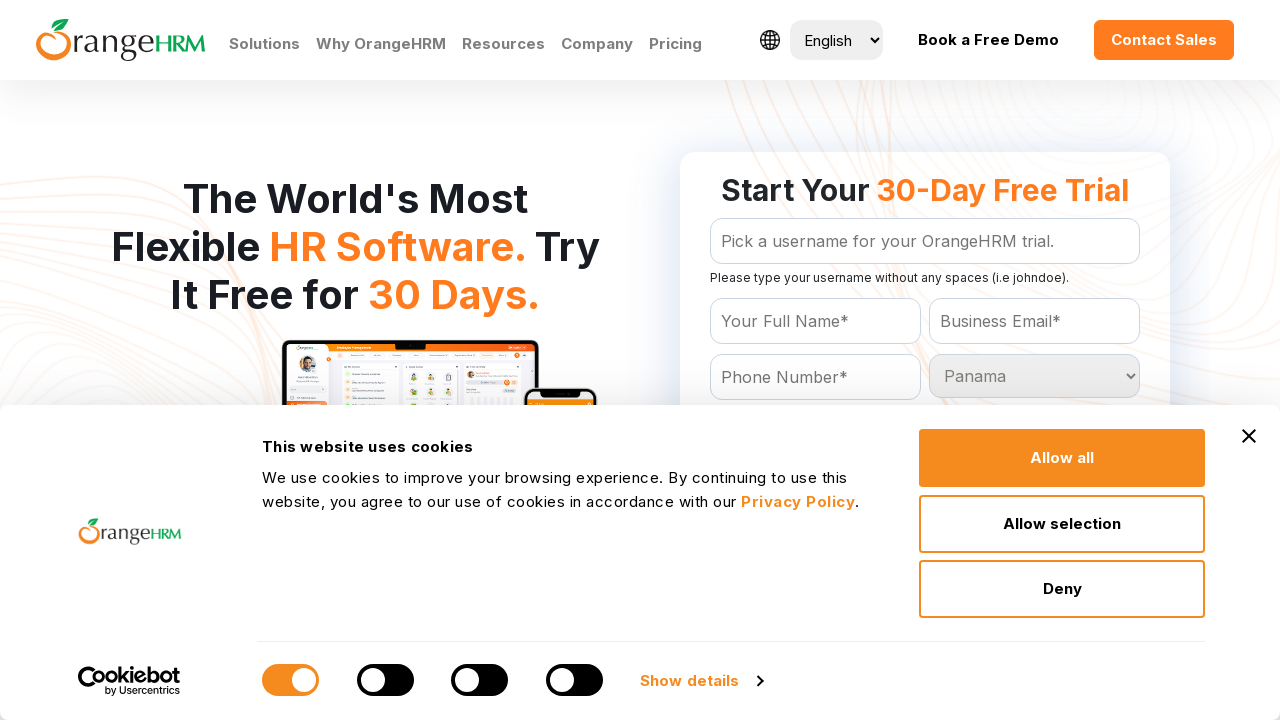

Selected country option: Papua New Guinea on #Form_getForm_Country
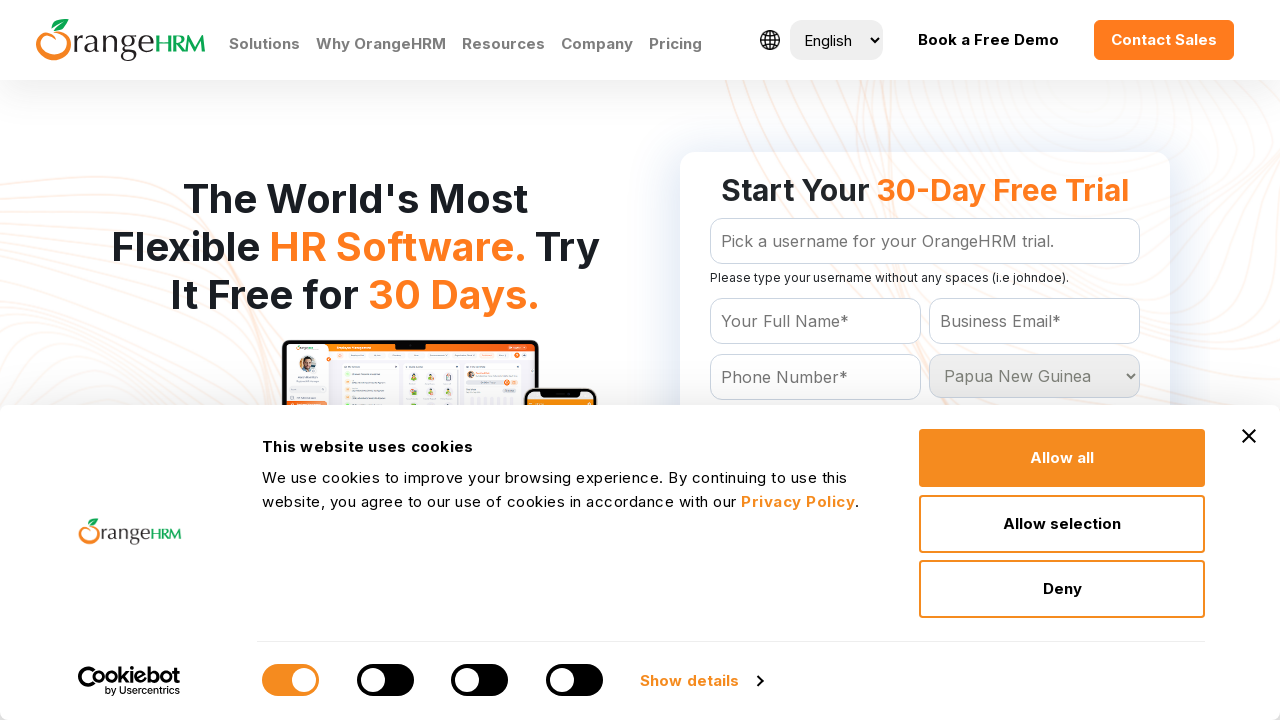

Selected country option: Paraguay on #Form_getForm_Country
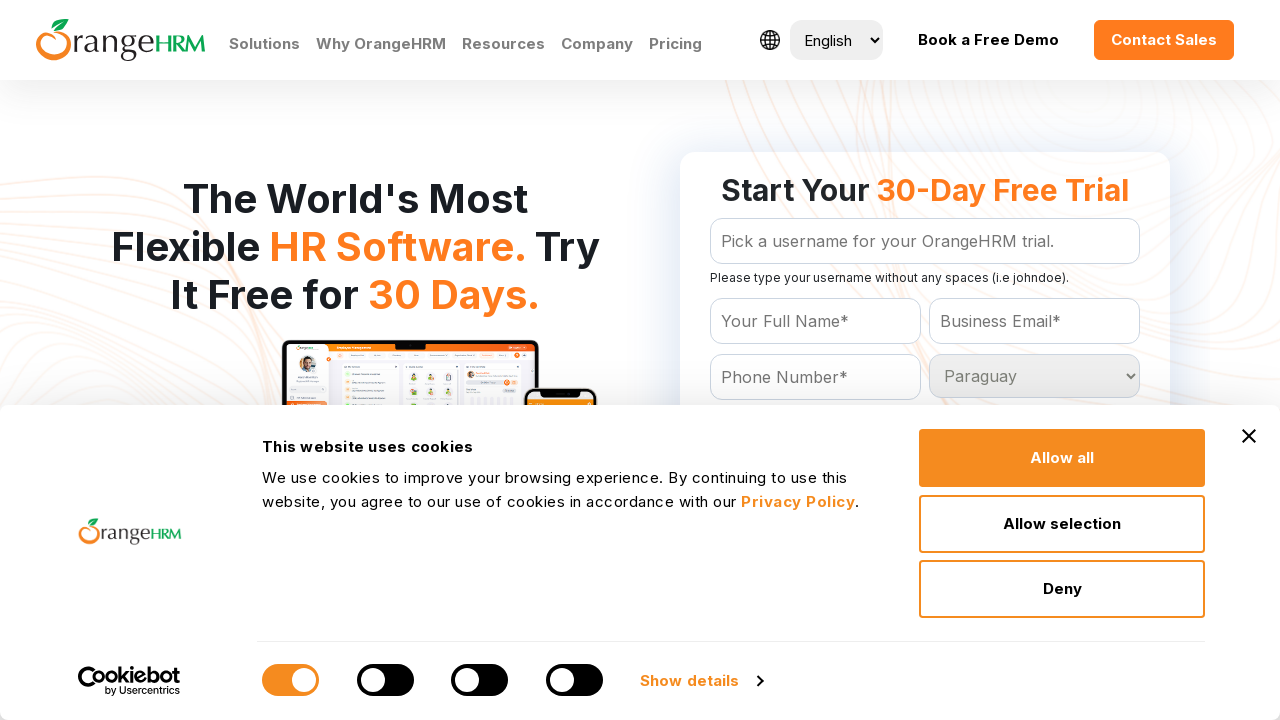

Selected country option: Peru on #Form_getForm_Country
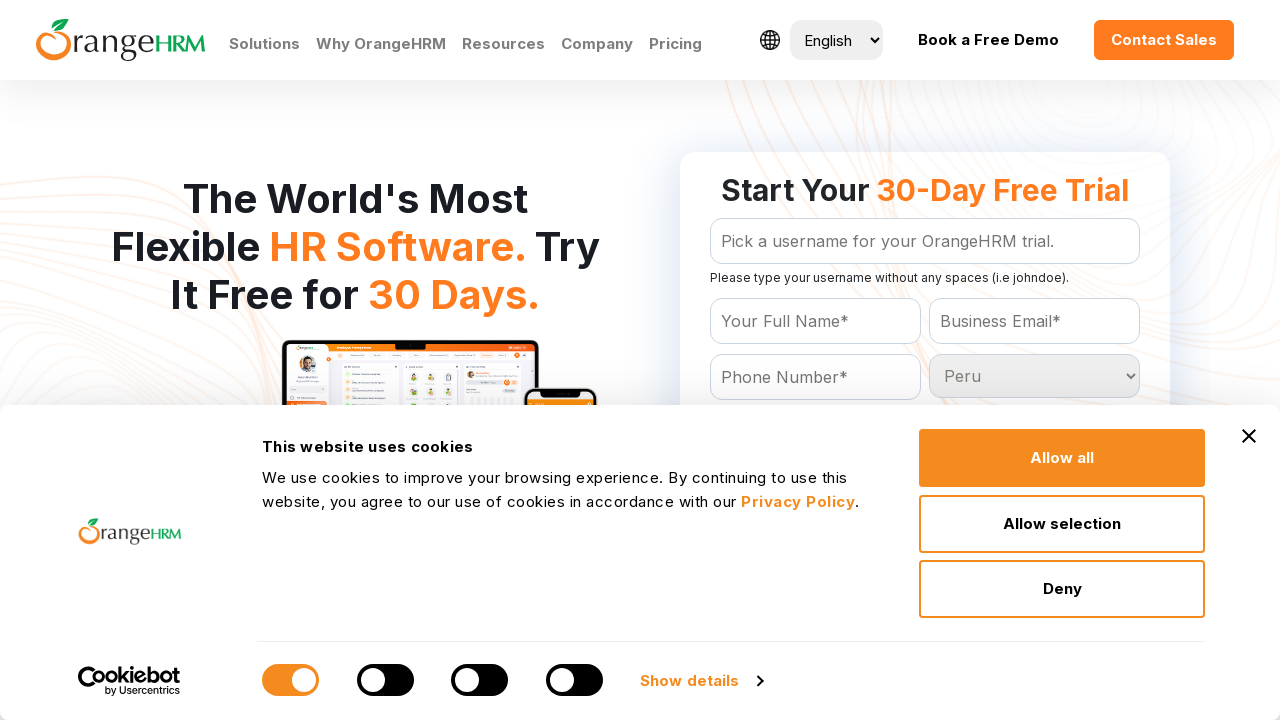

Selected country option: Philippines on #Form_getForm_Country
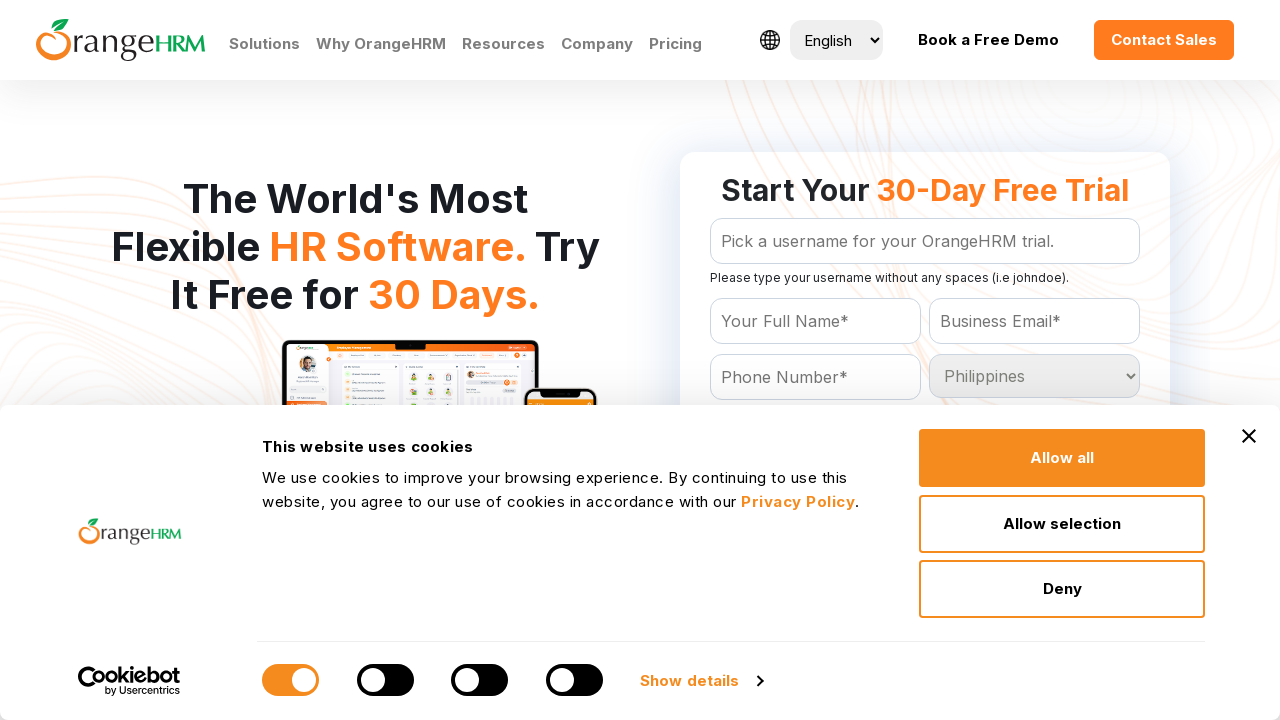

Selected country option: Poland on #Form_getForm_Country
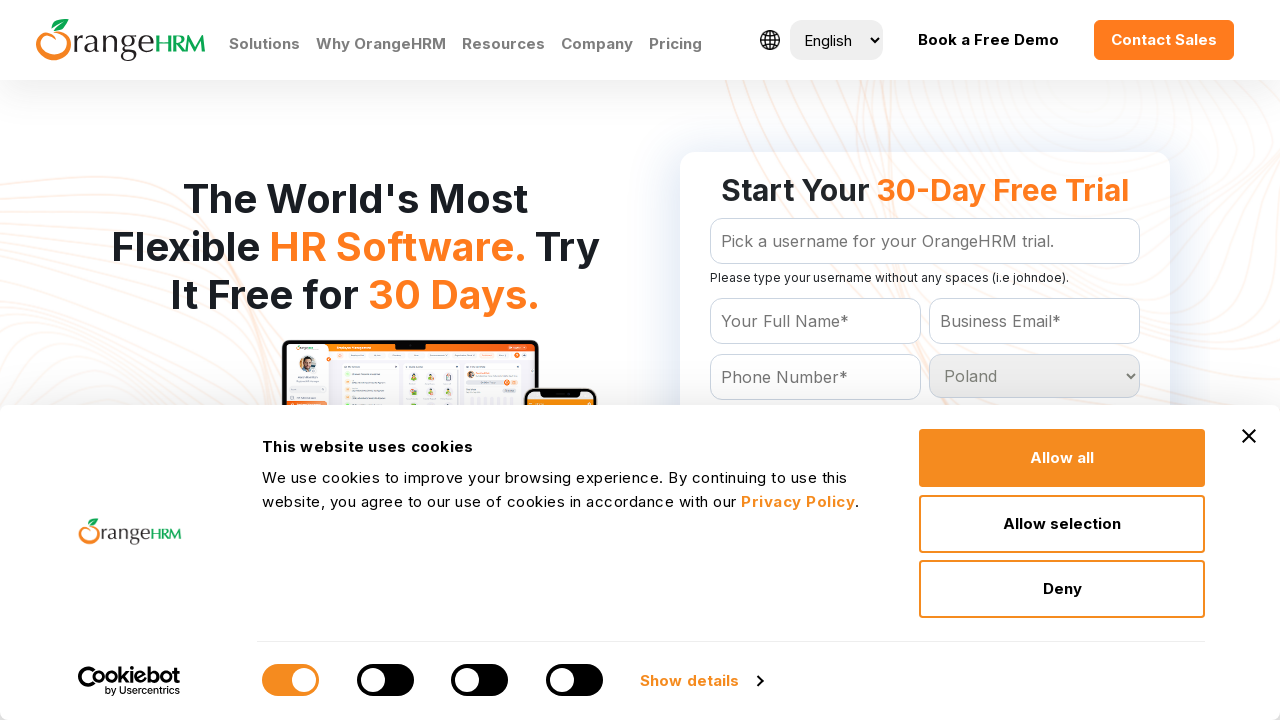

Selected country option: Portugal on #Form_getForm_Country
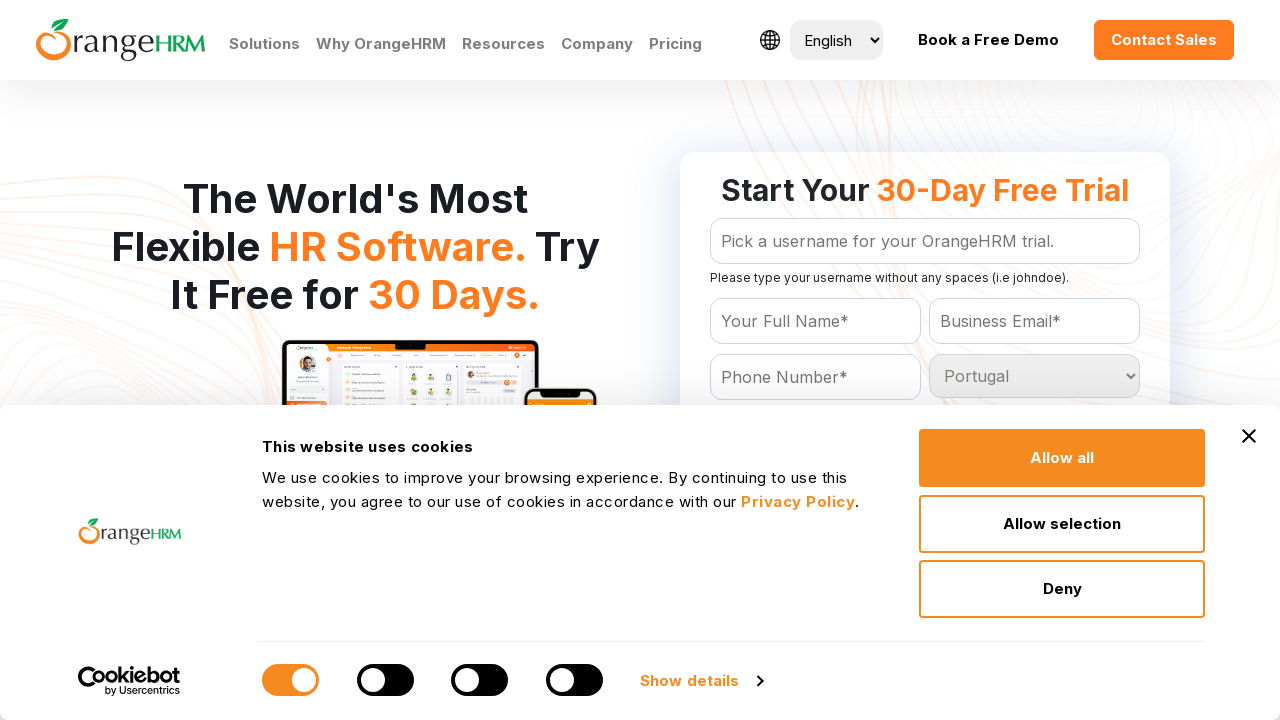

Selected country option: Puerto Rico on #Form_getForm_Country
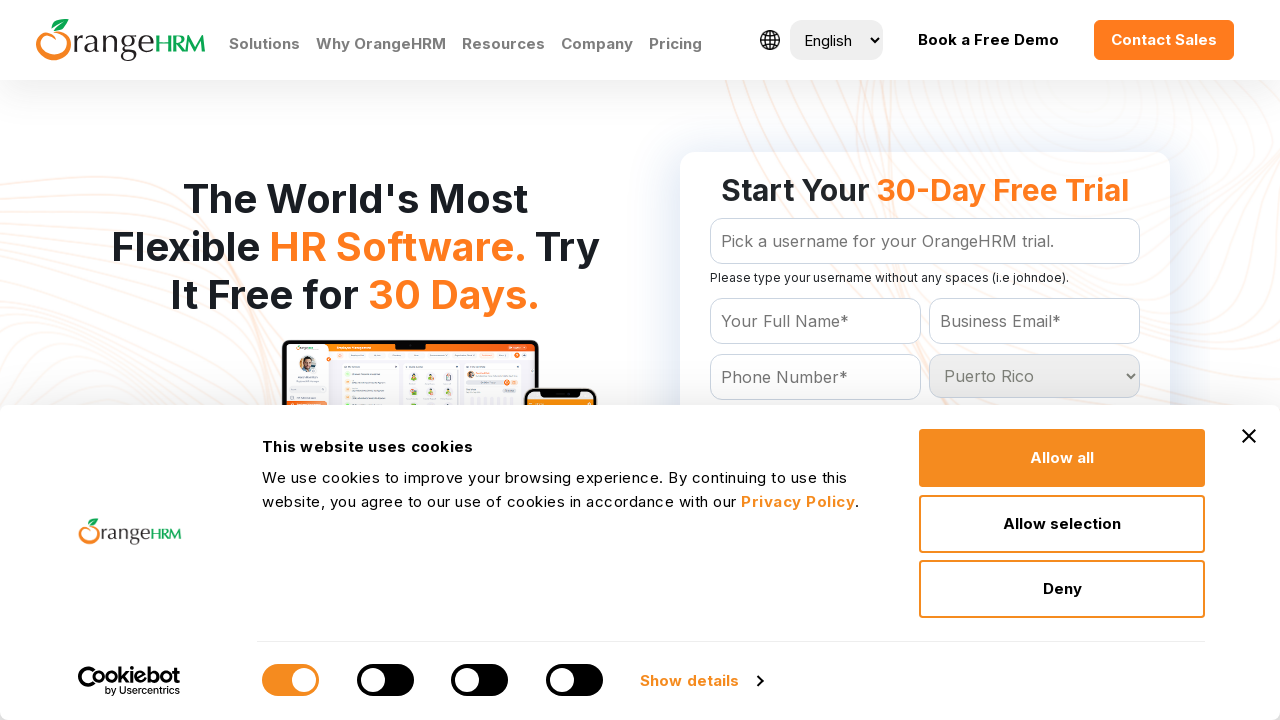

Selected country option: Qatar on #Form_getForm_Country
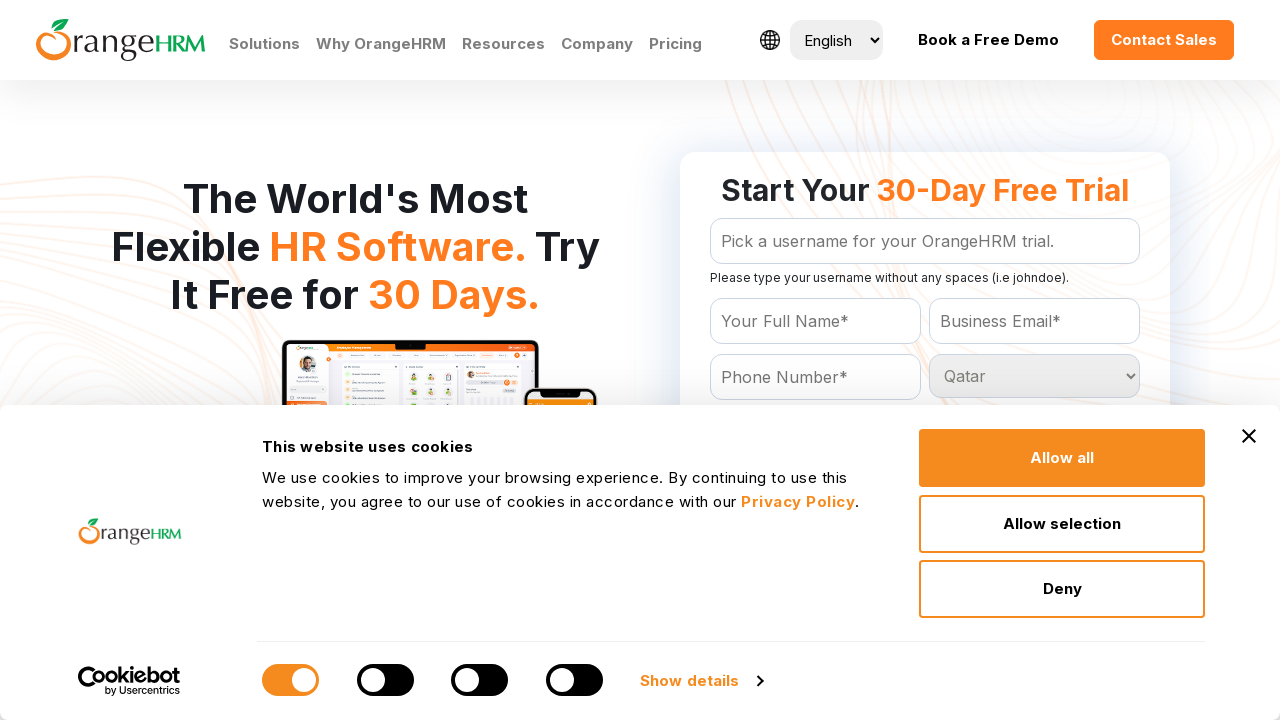

Selected country option: Reunion on #Form_getForm_Country
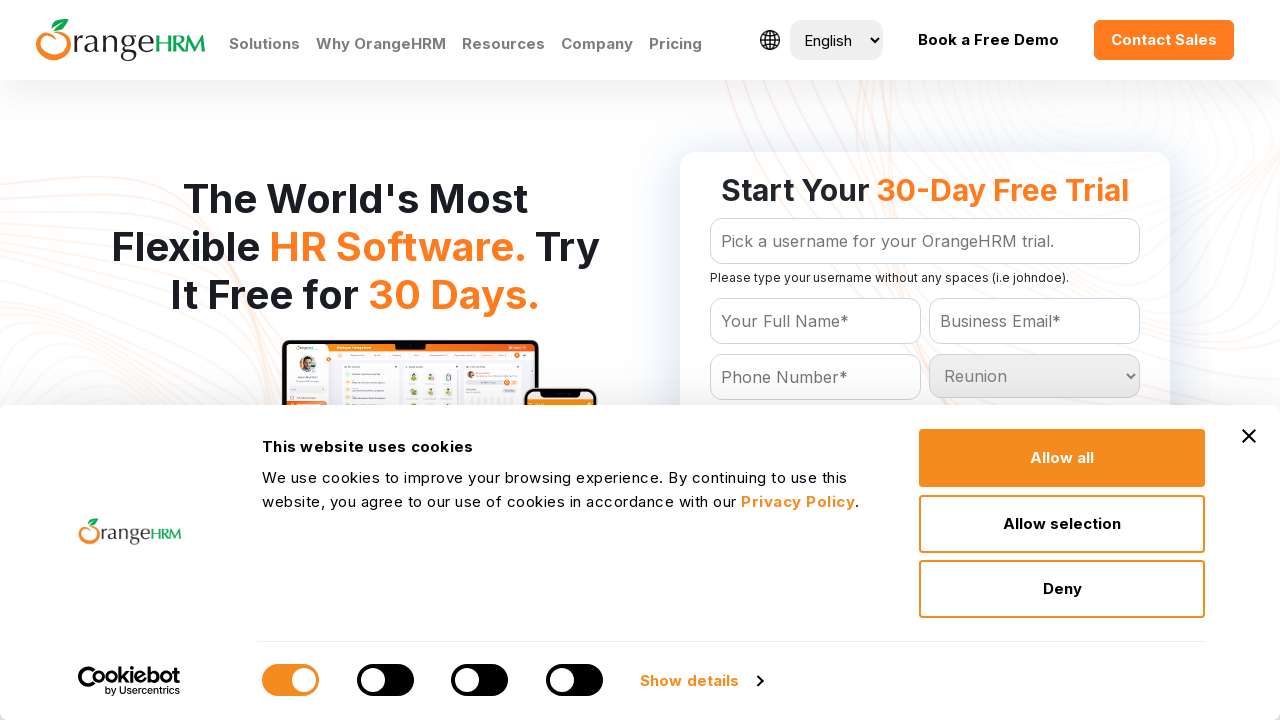

Selected country option: Romania on #Form_getForm_Country
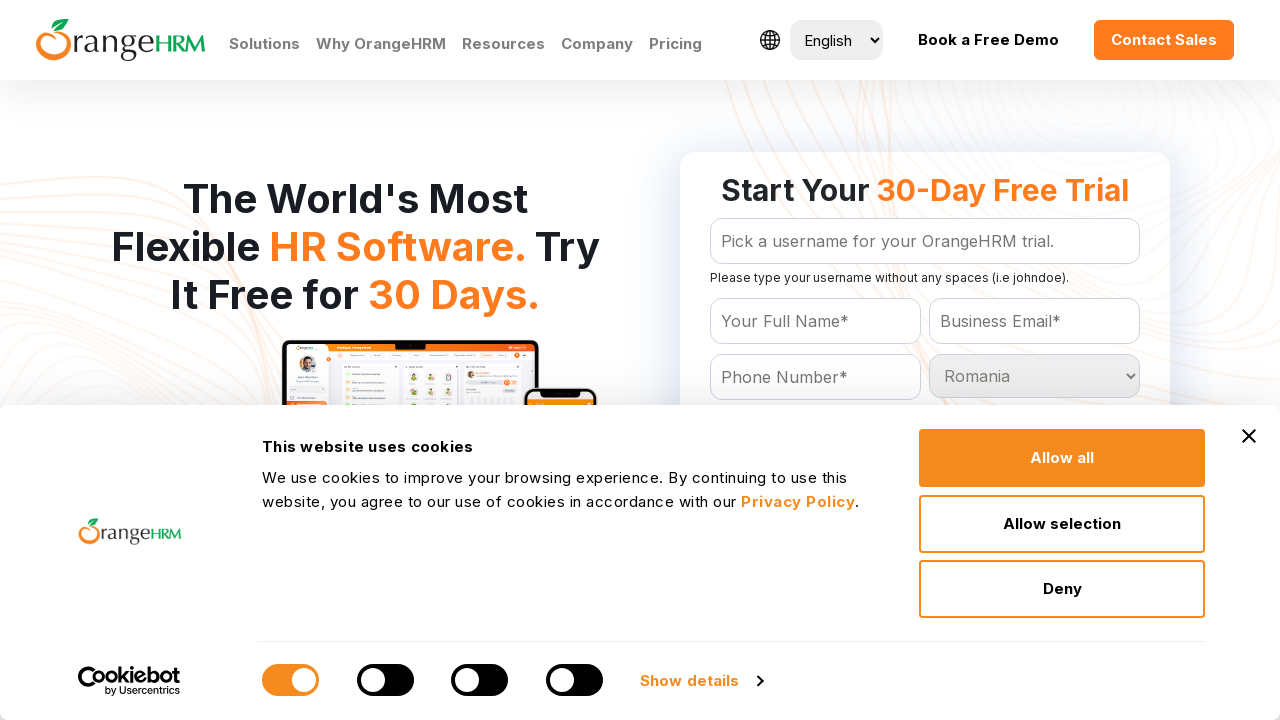

Selected country option: Russian Federation on #Form_getForm_Country
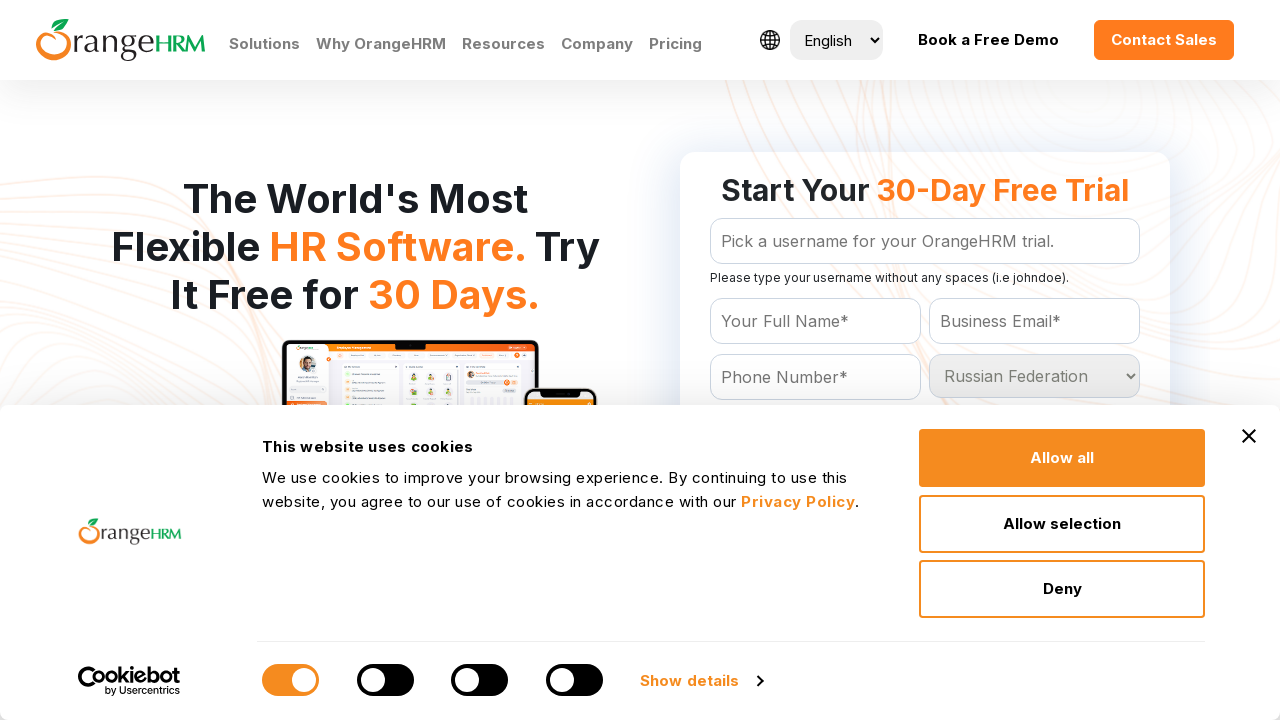

Selected country option: Rwanda on #Form_getForm_Country
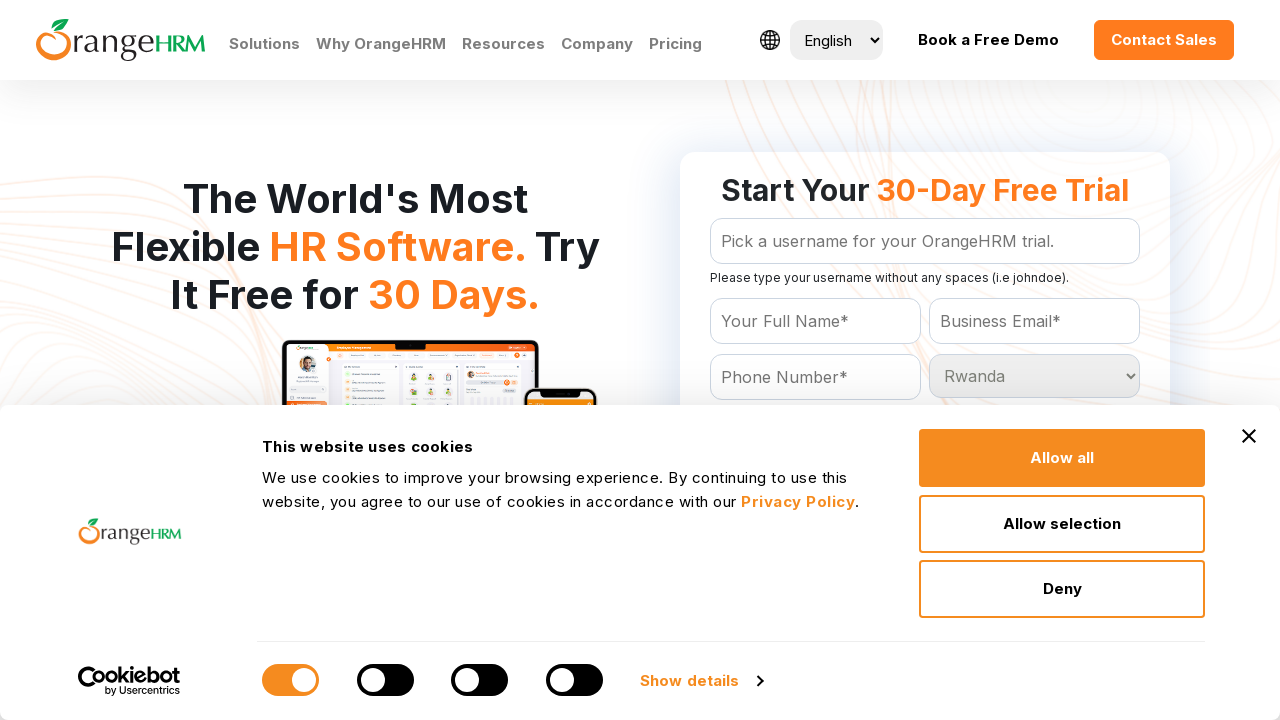

Selected country option: St Kitts and Nevis on #Form_getForm_Country
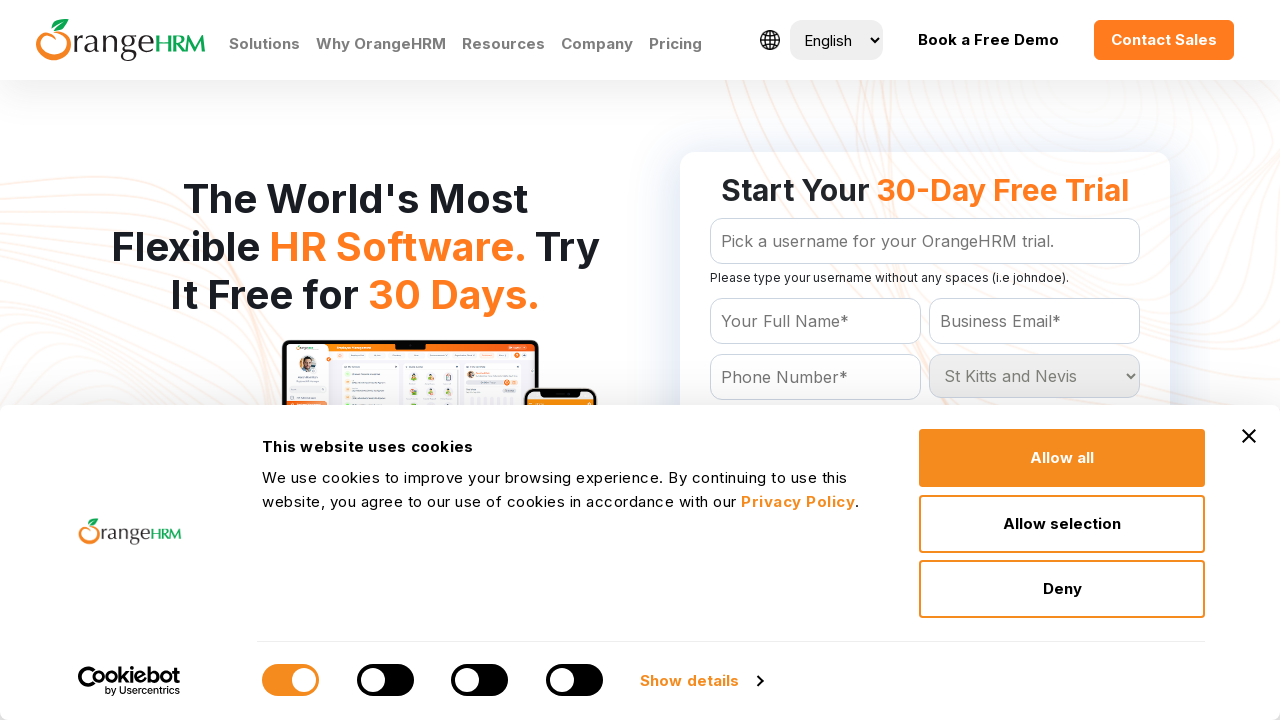

Selected country option: St Lucia on #Form_getForm_Country
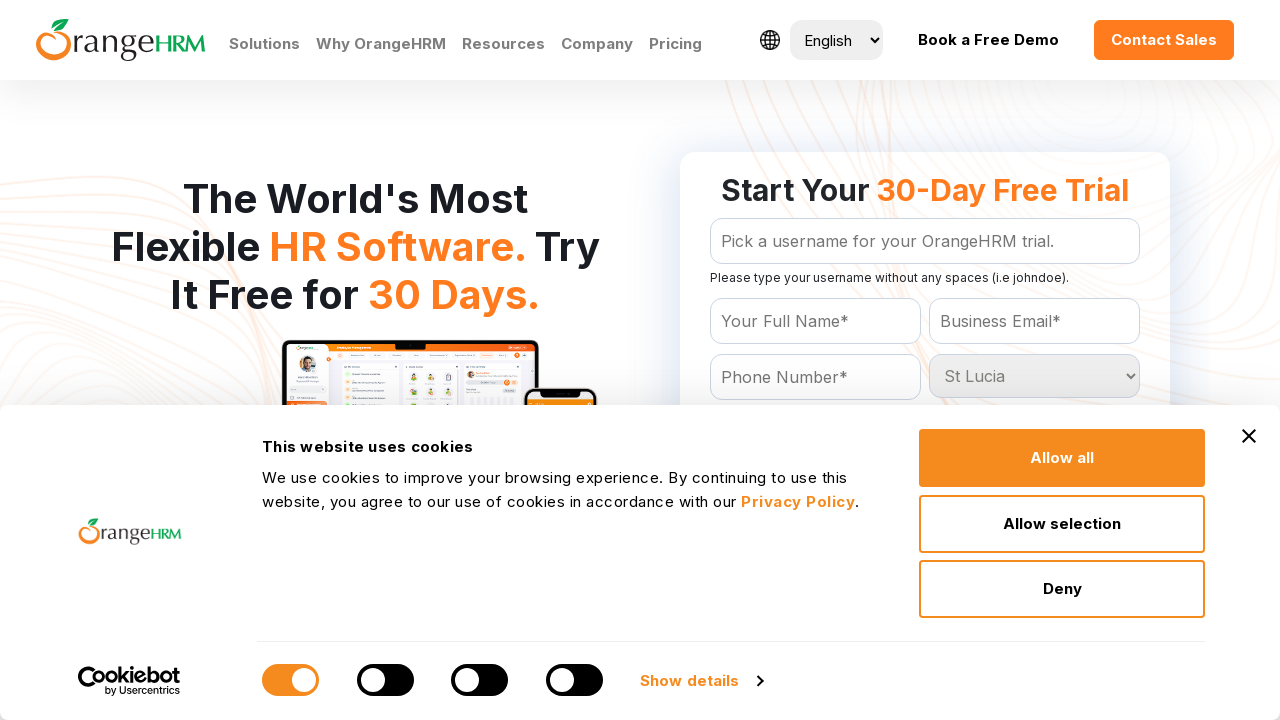

Selected country option: St Vincent and the Grenadines on #Form_getForm_Country
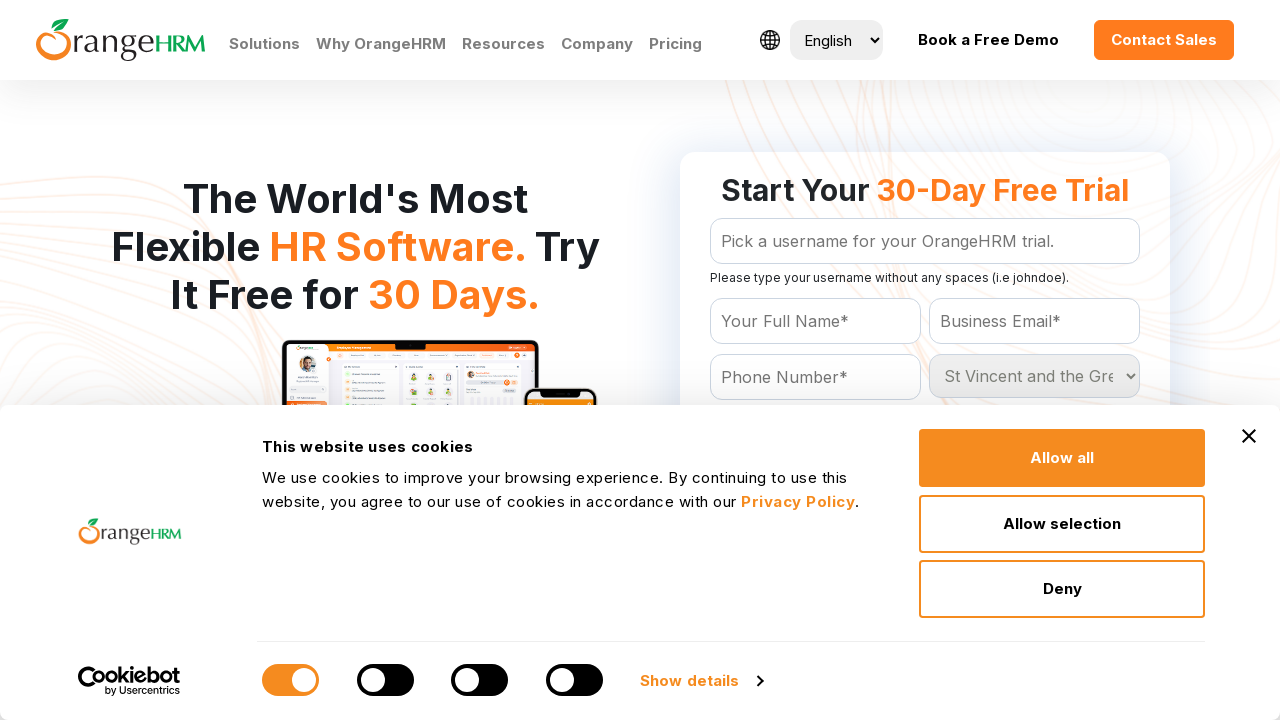

Selected country option: Samoa on #Form_getForm_Country
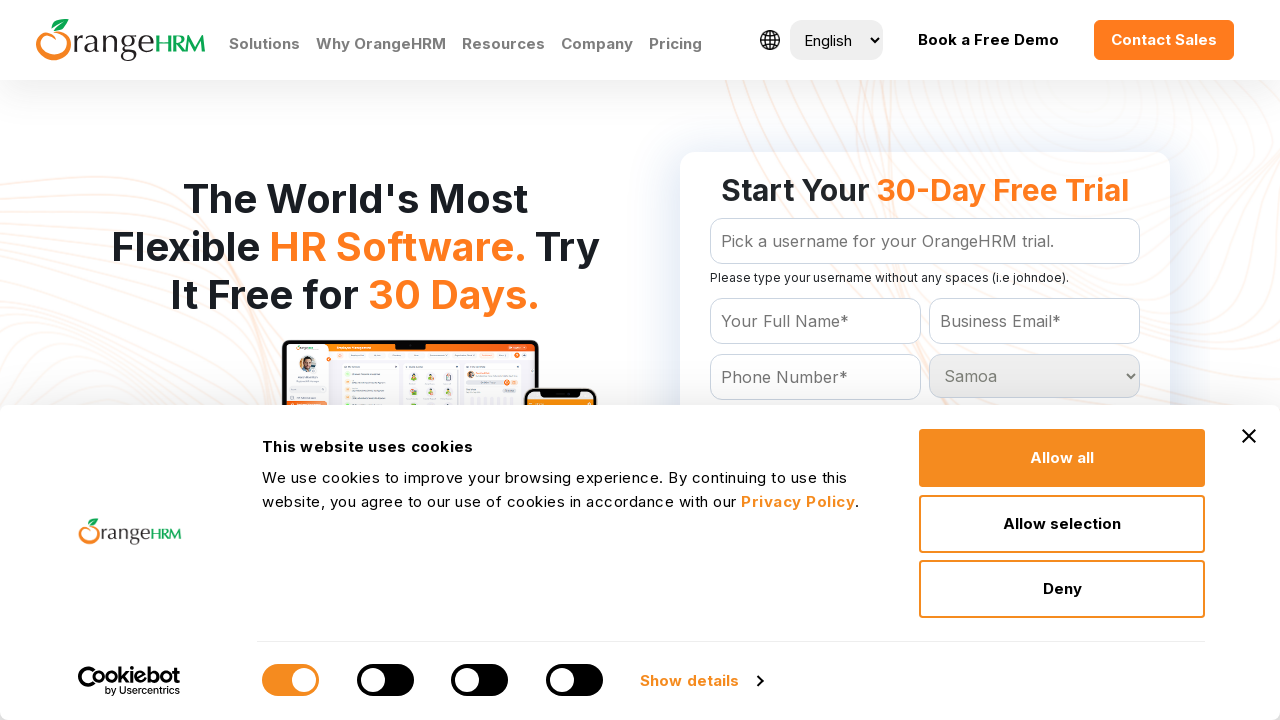

Selected country option: San Marino on #Form_getForm_Country
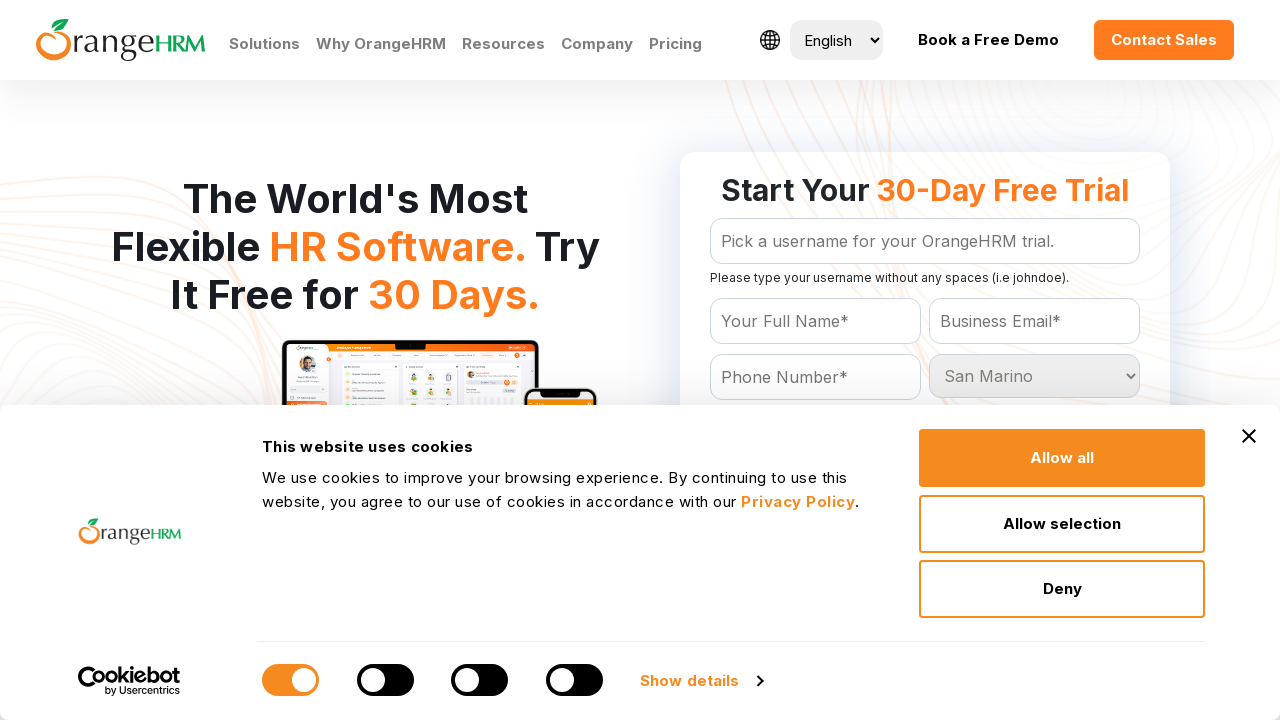

Selected country option: Sao Tome and Principe on #Form_getForm_Country
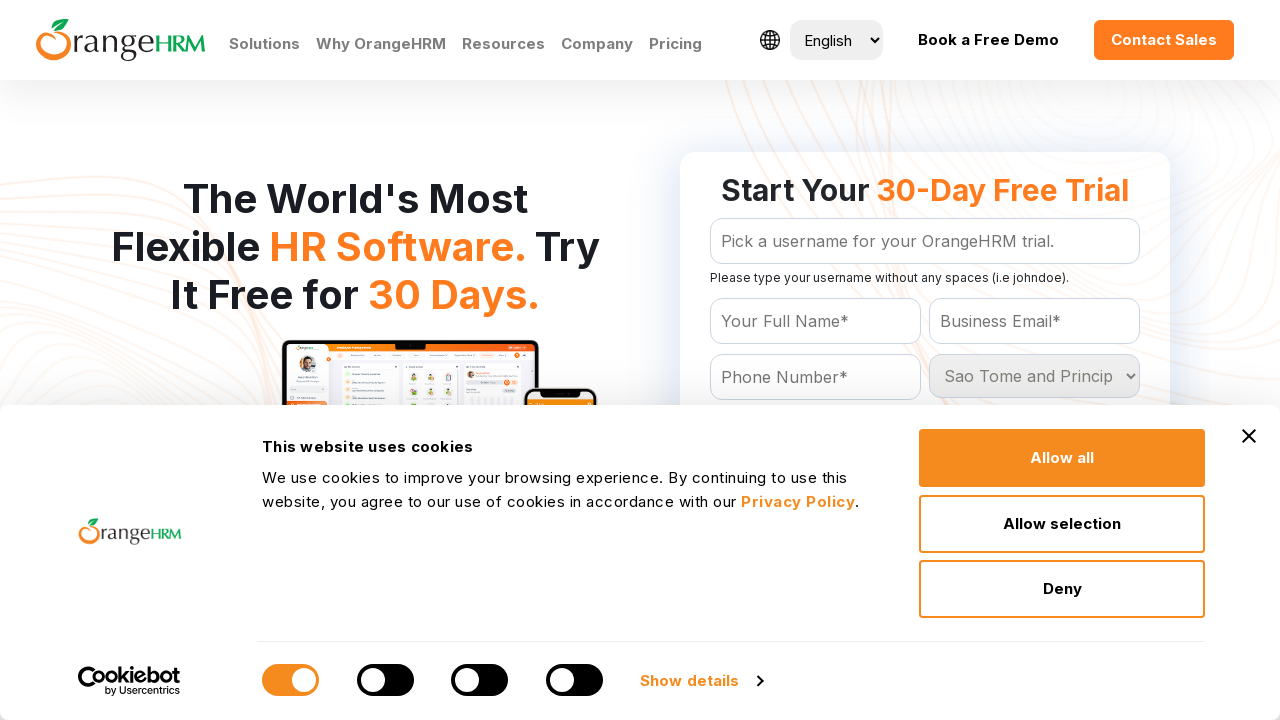

Selected country option: Saudi Arabia on #Form_getForm_Country
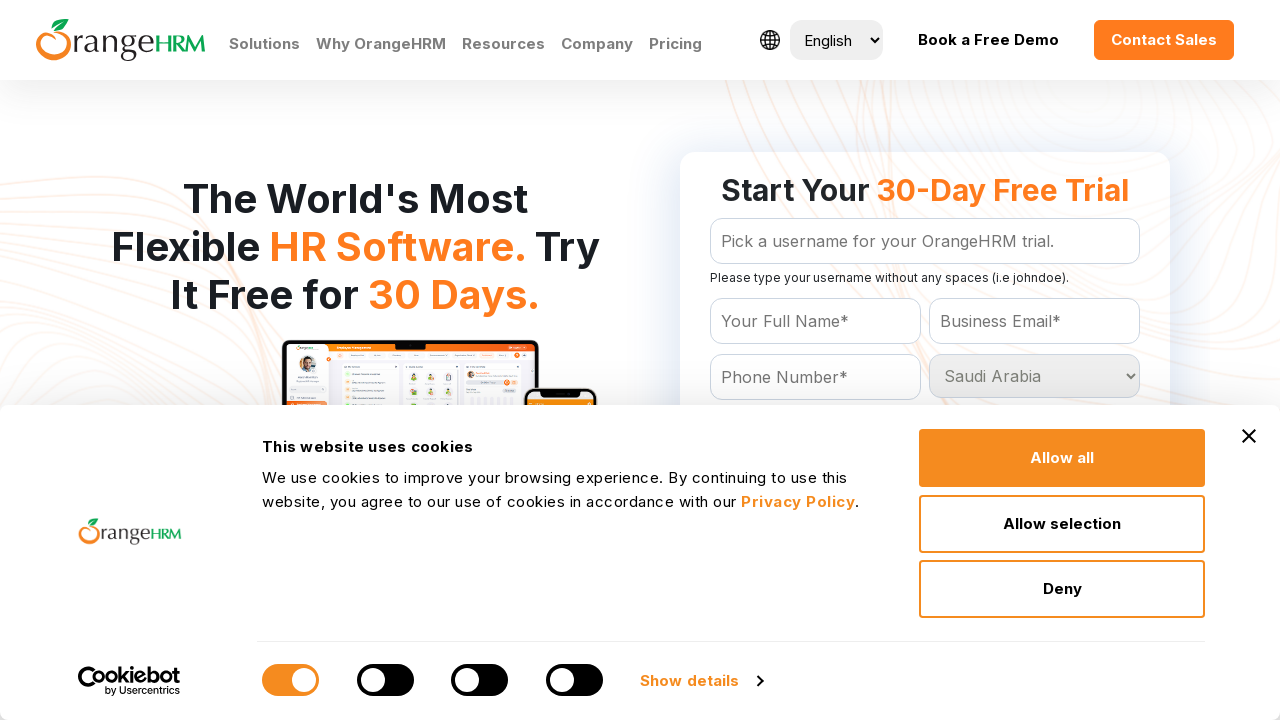

Selected country option: Senegal on #Form_getForm_Country
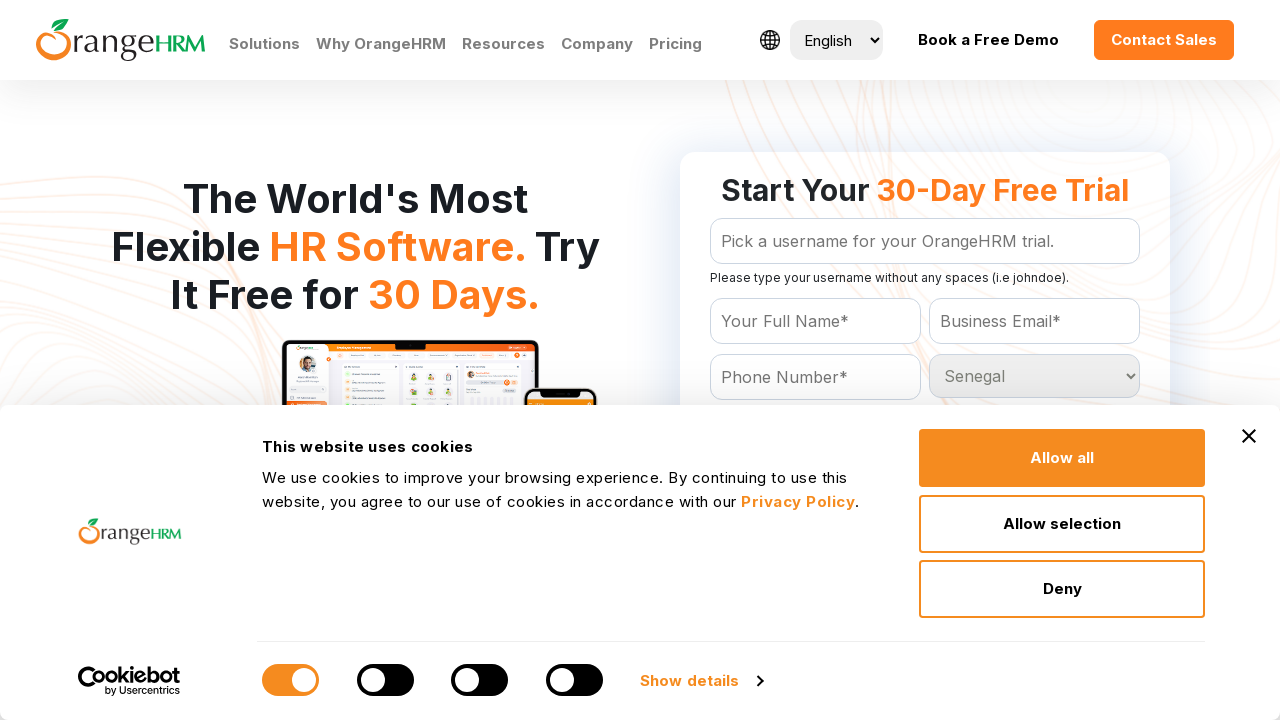

Selected country option: Serbia on #Form_getForm_Country
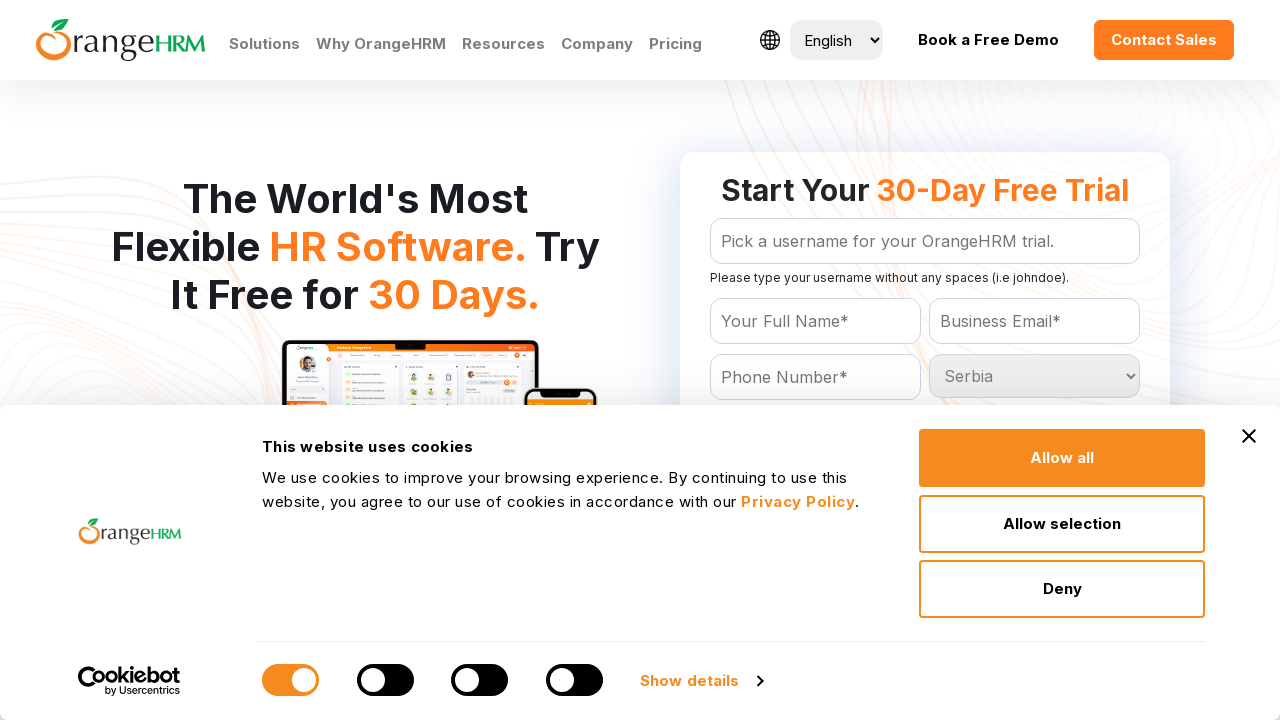

Selected country option: Seychelles on #Form_getForm_Country
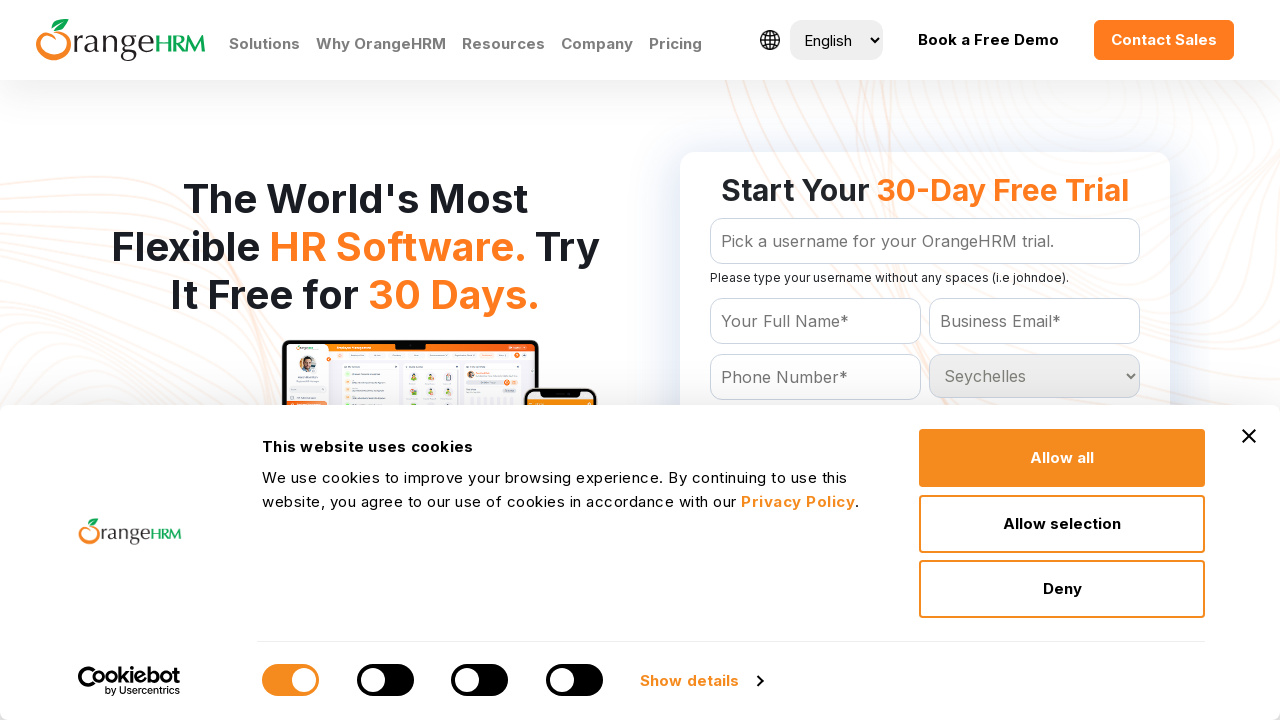

Selected country option: Sierra Leone on #Form_getForm_Country
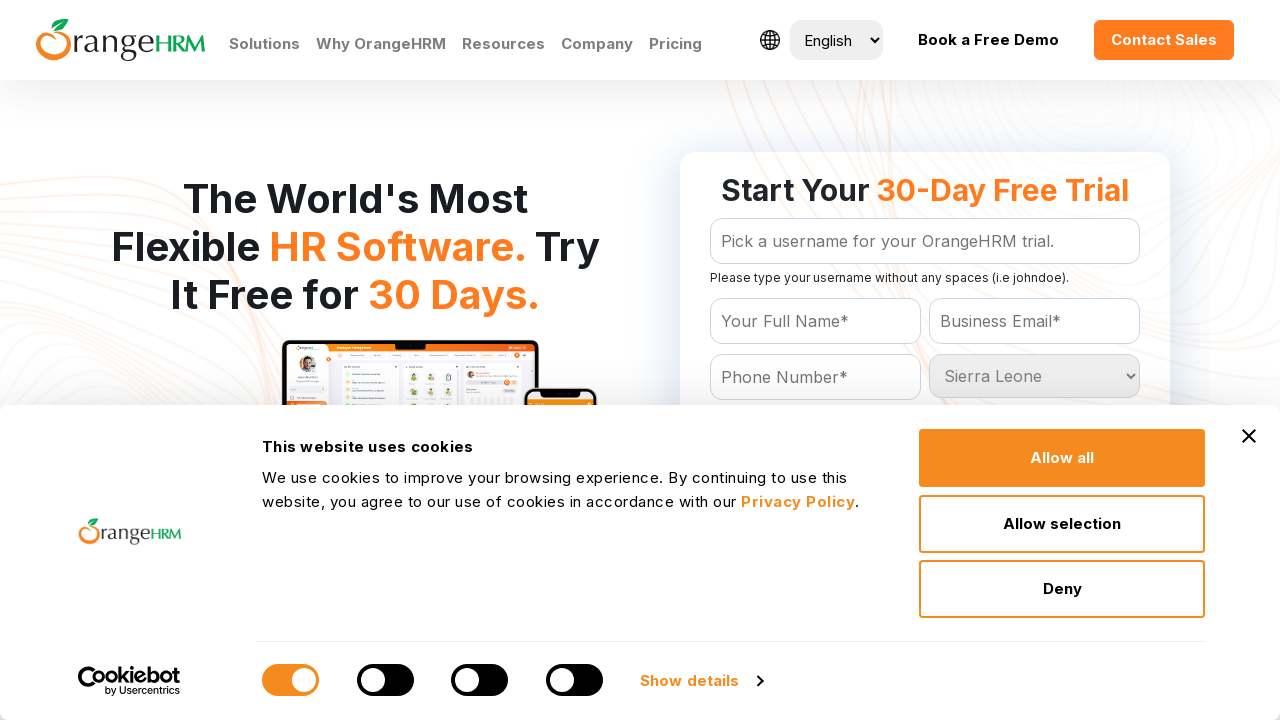

Selected country option: Singapore on #Form_getForm_Country
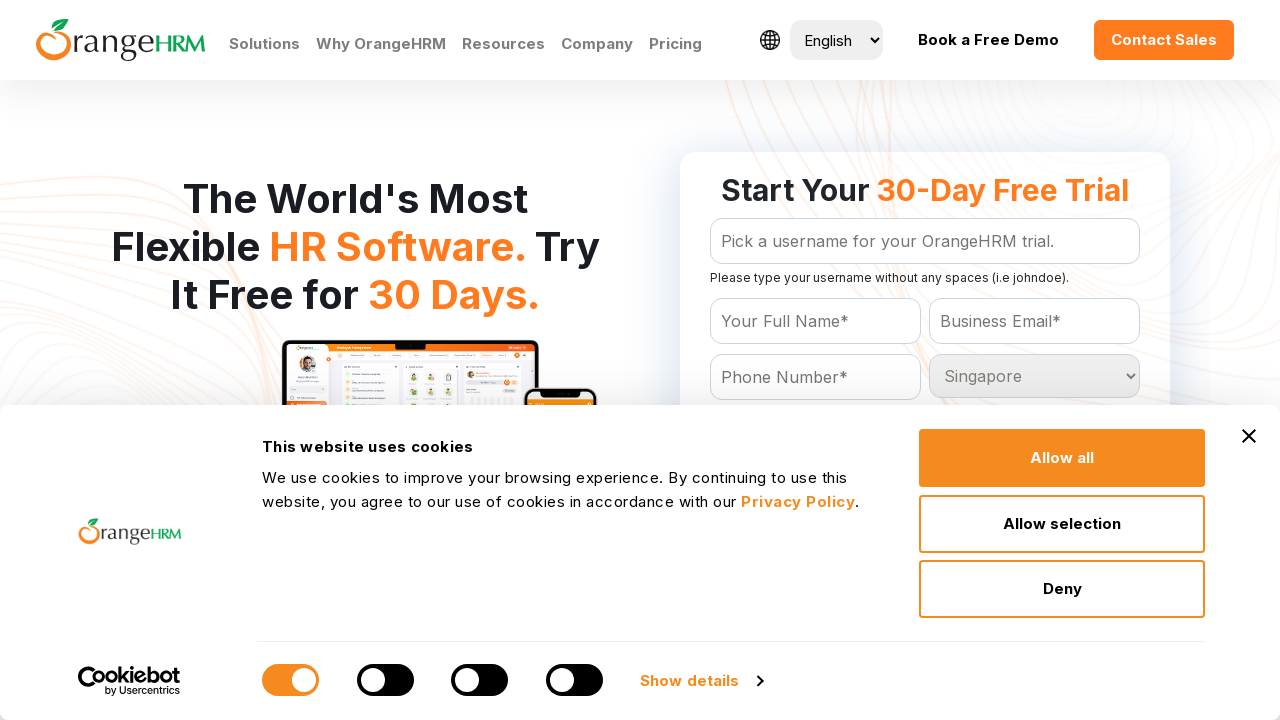

Selected country option: Slovakia on #Form_getForm_Country
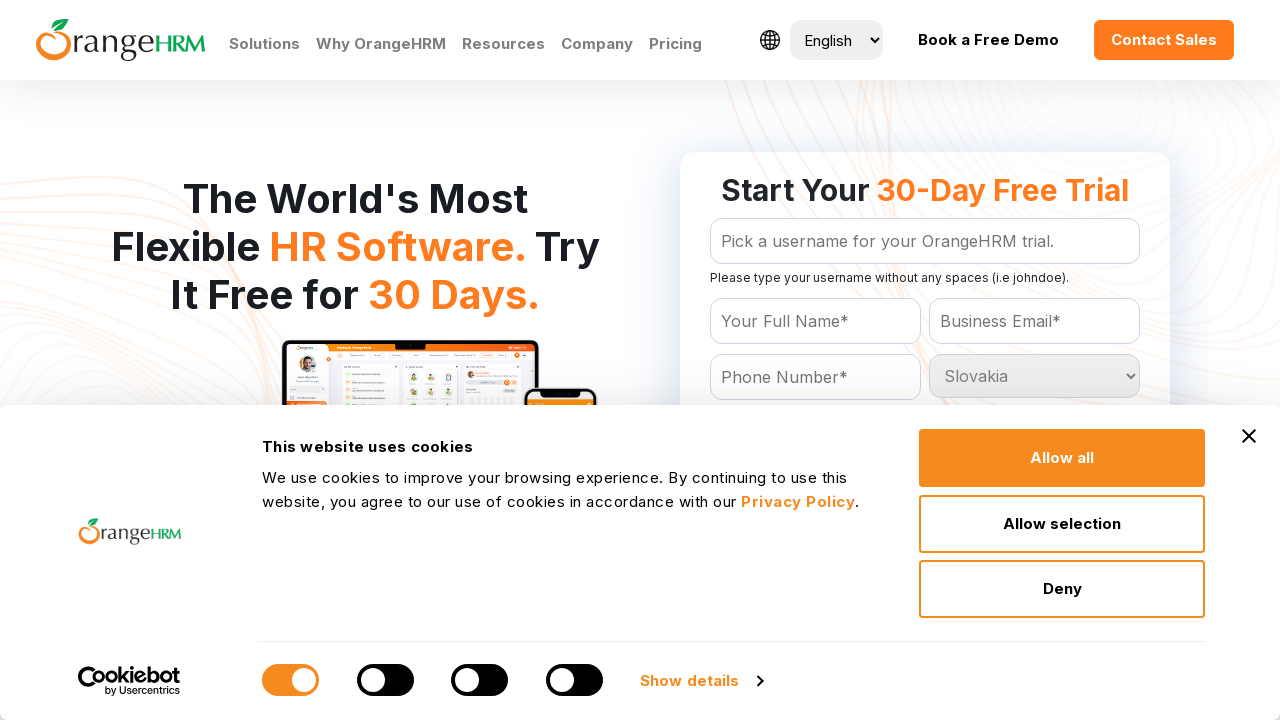

Selected country option: Slovenia on #Form_getForm_Country
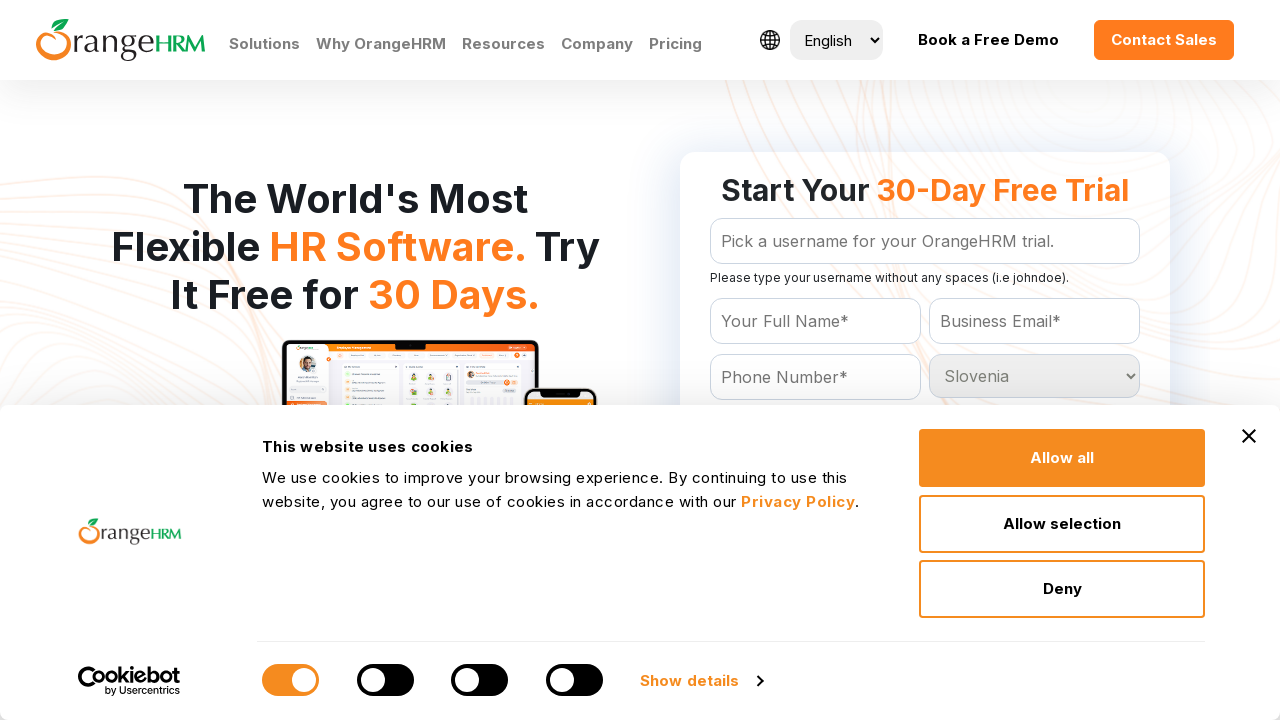

Selected country option: Solomon Islands on #Form_getForm_Country
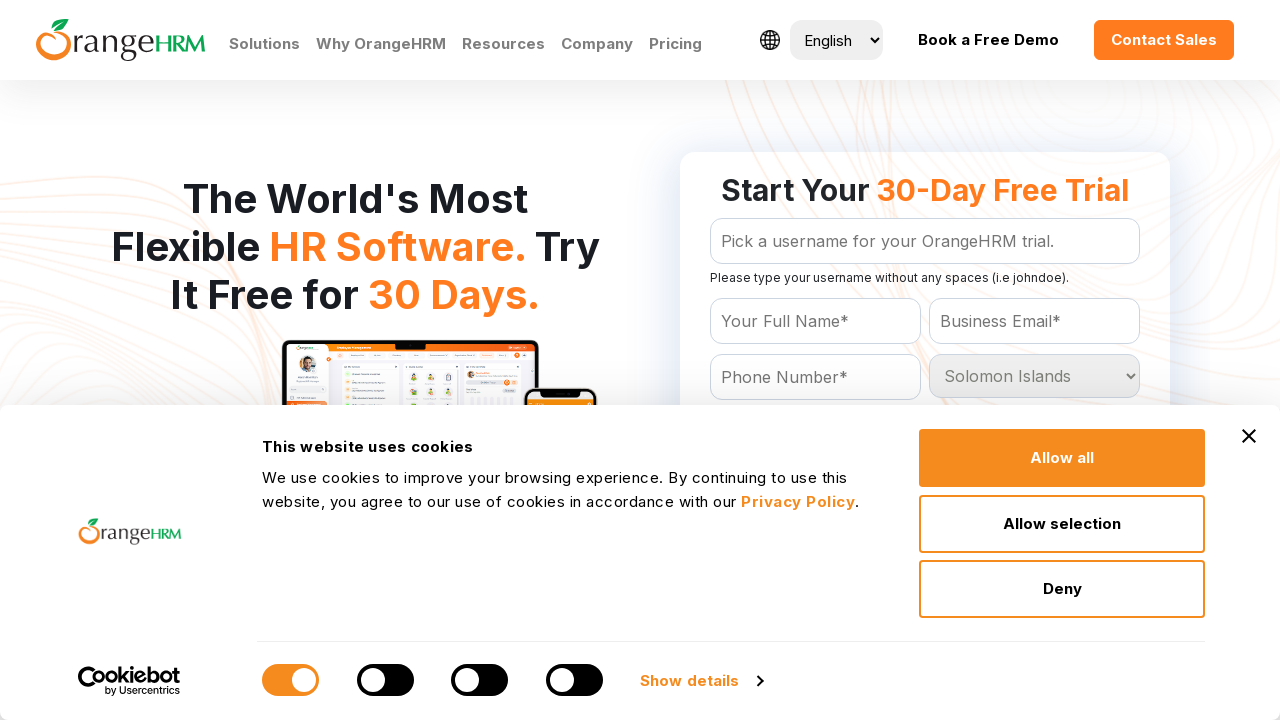

Selected country option: Somalia on #Form_getForm_Country
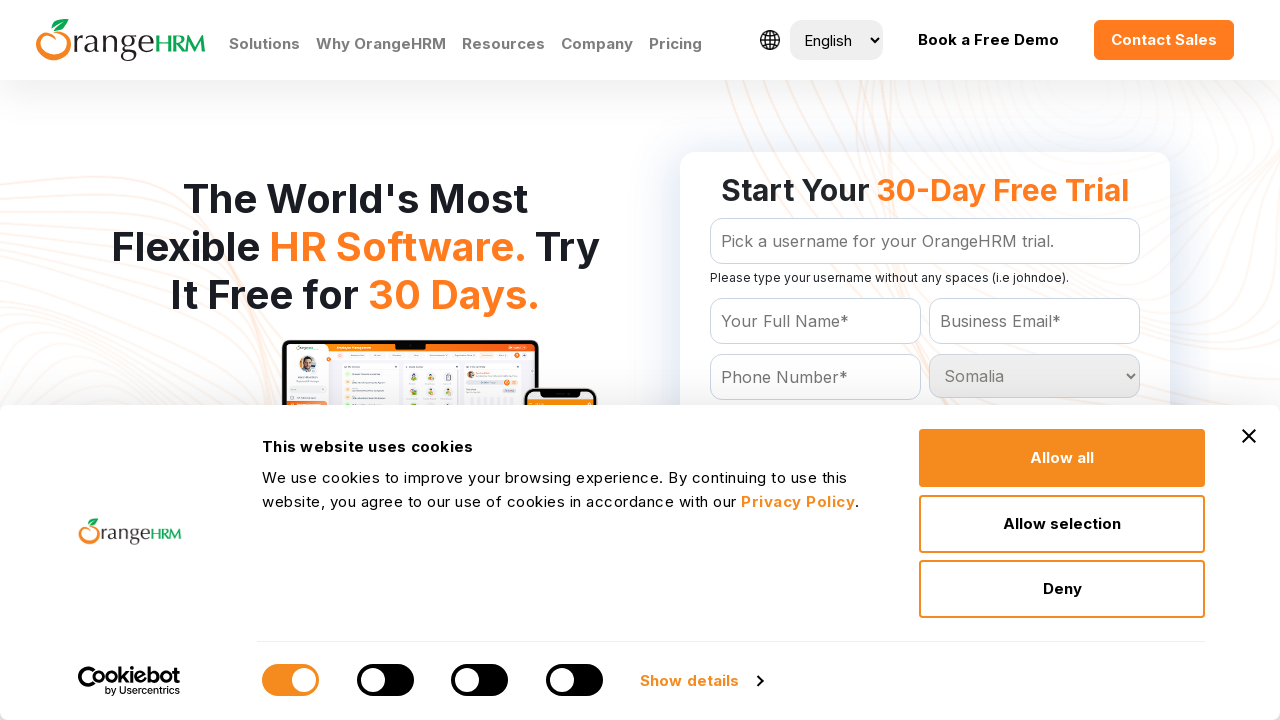

Selected country option: South Africa on #Form_getForm_Country
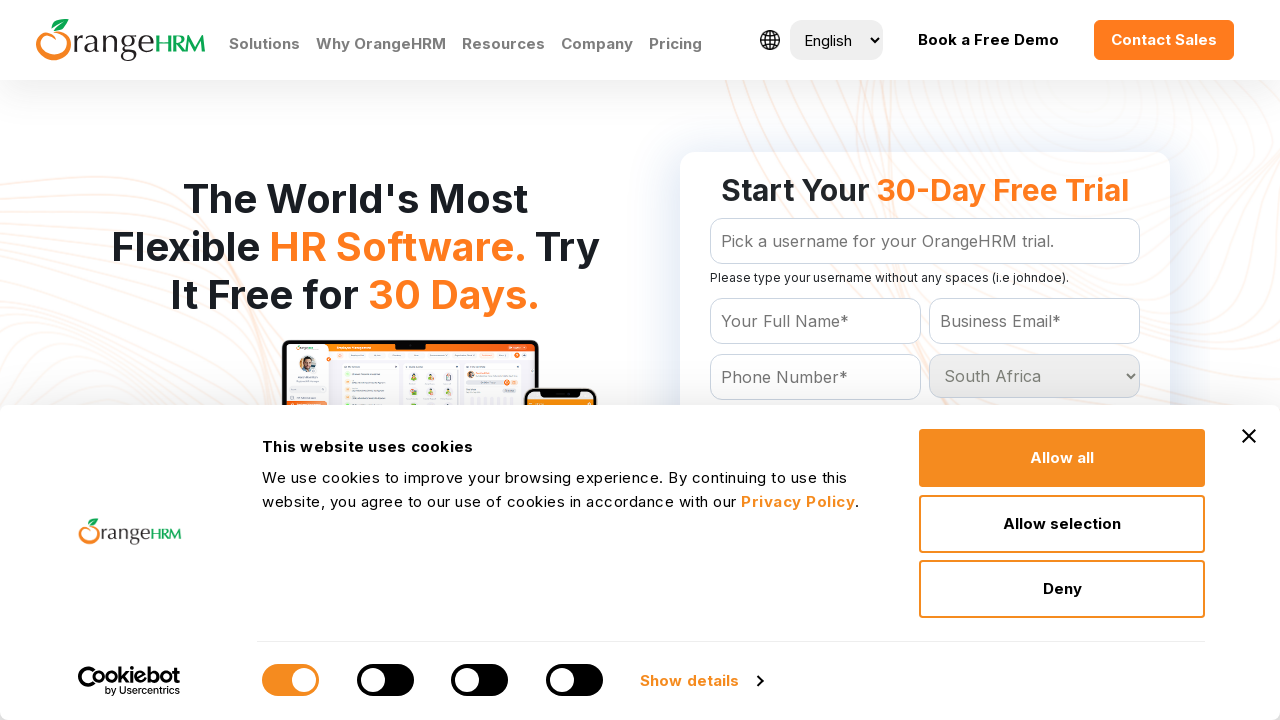

Selected country option: South Georgia on #Form_getForm_Country
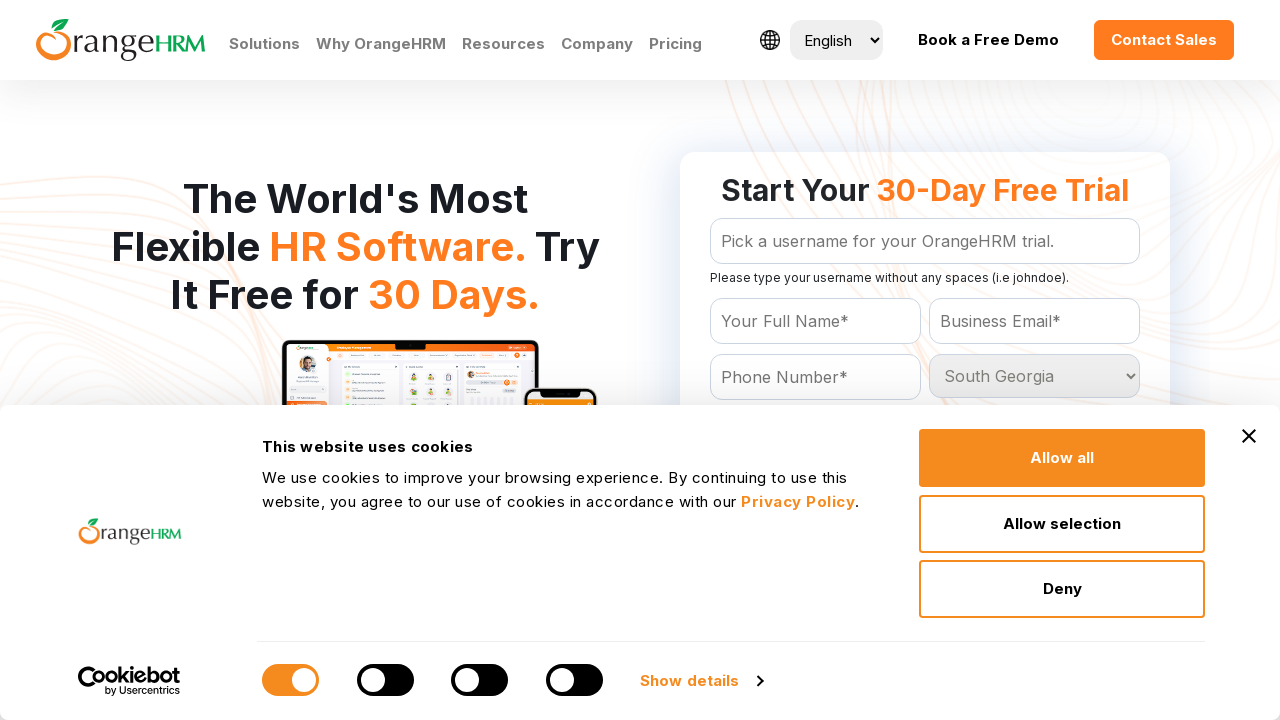

Selected country option: Spain on #Form_getForm_Country
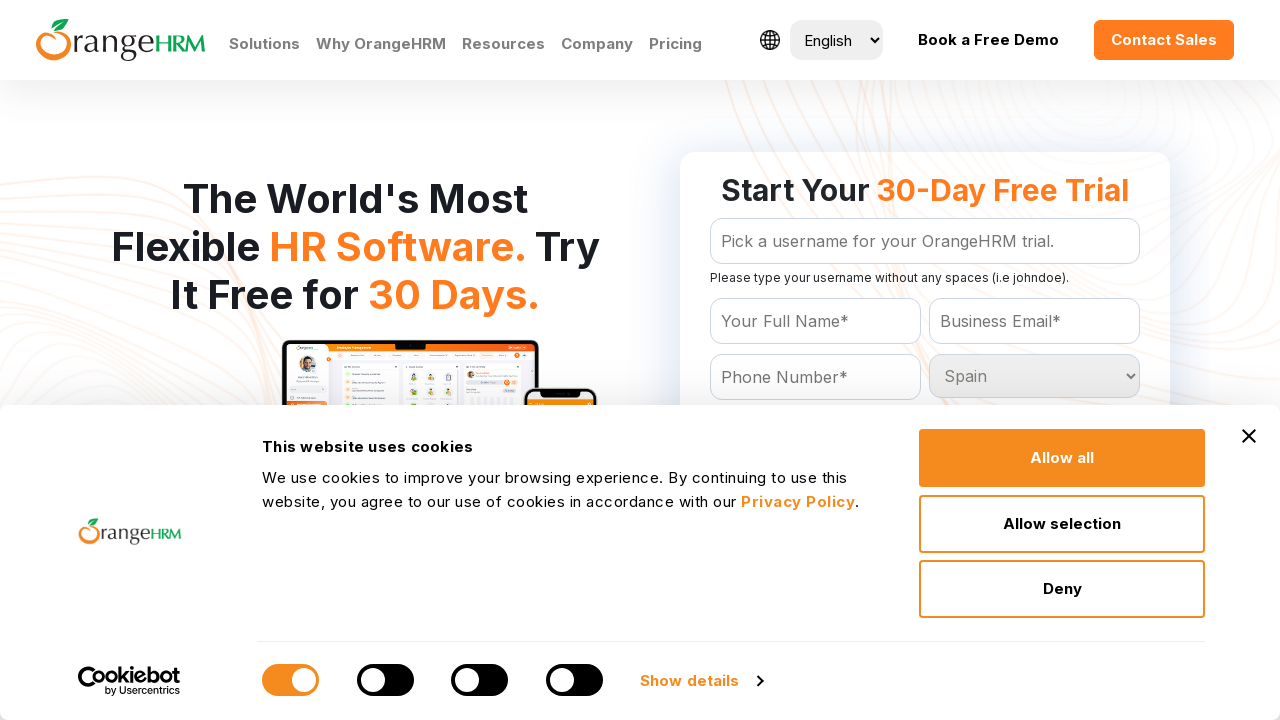

Selected country option: Sri Lanka on #Form_getForm_Country
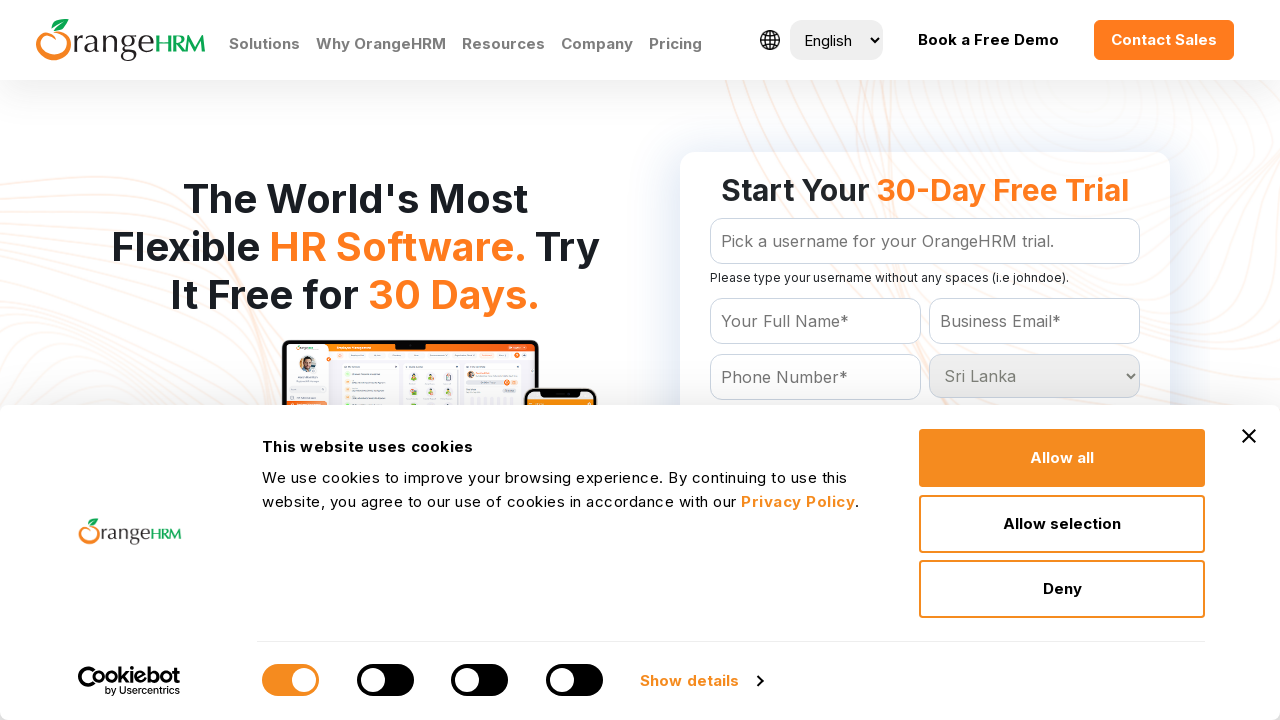

Selected country option: Sudan on #Form_getForm_Country
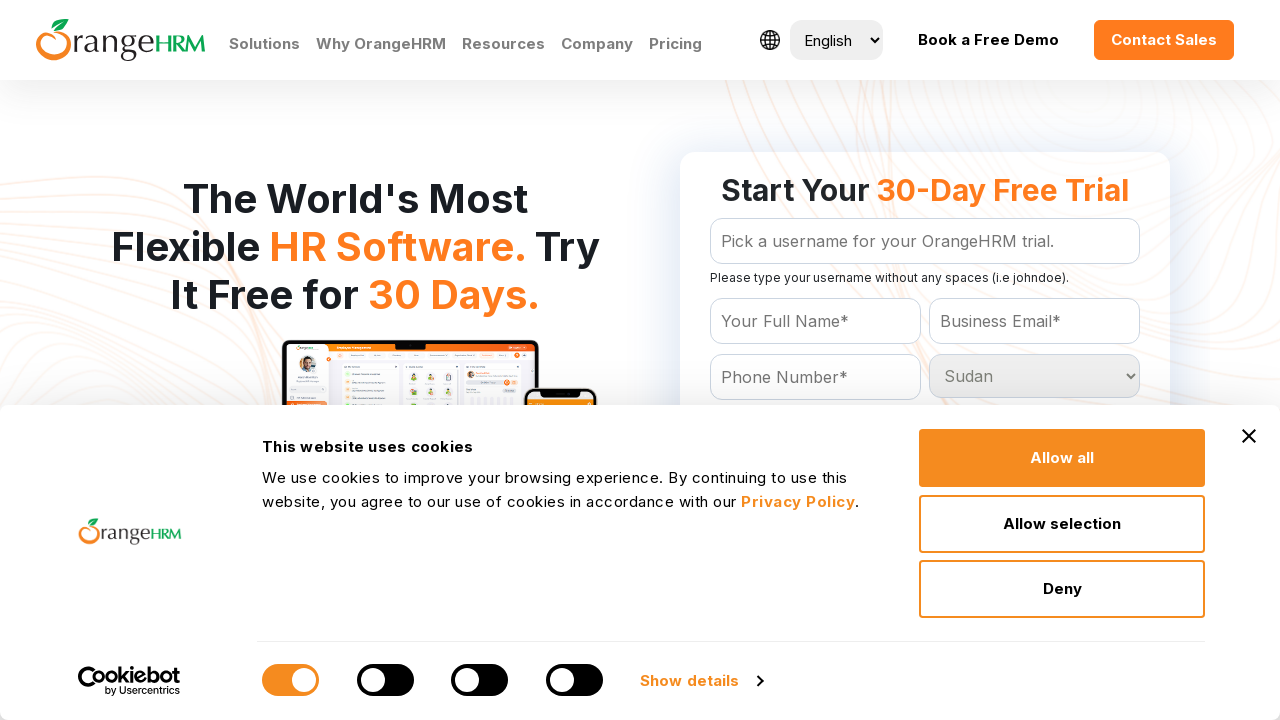

Selected country option: Suriname on #Form_getForm_Country
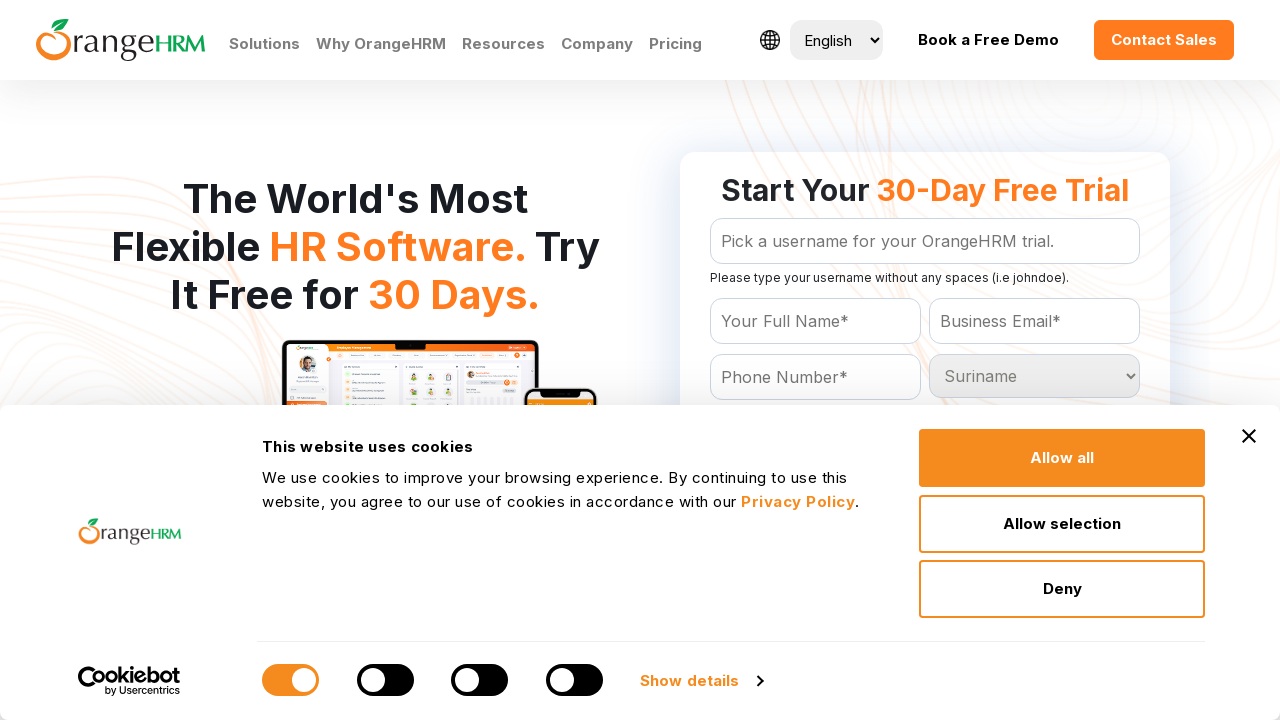

Selected country option: Swaziland on #Form_getForm_Country
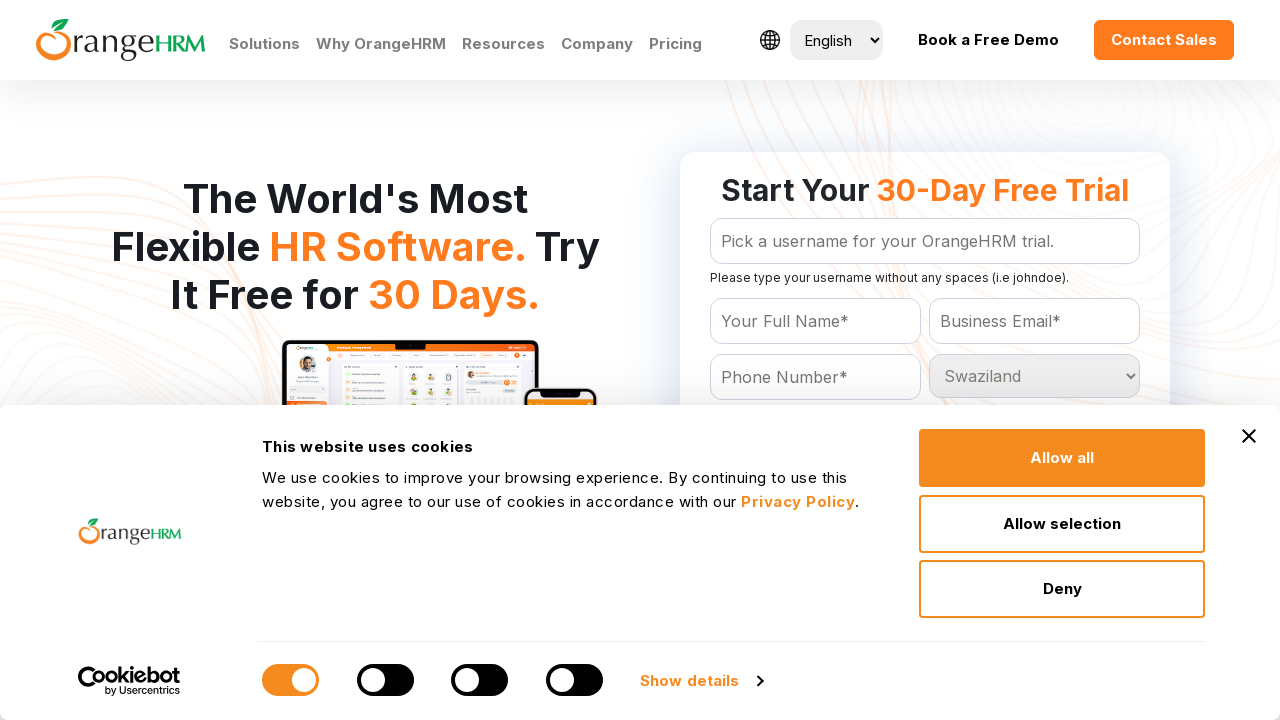

Selected country option: Sweden on #Form_getForm_Country
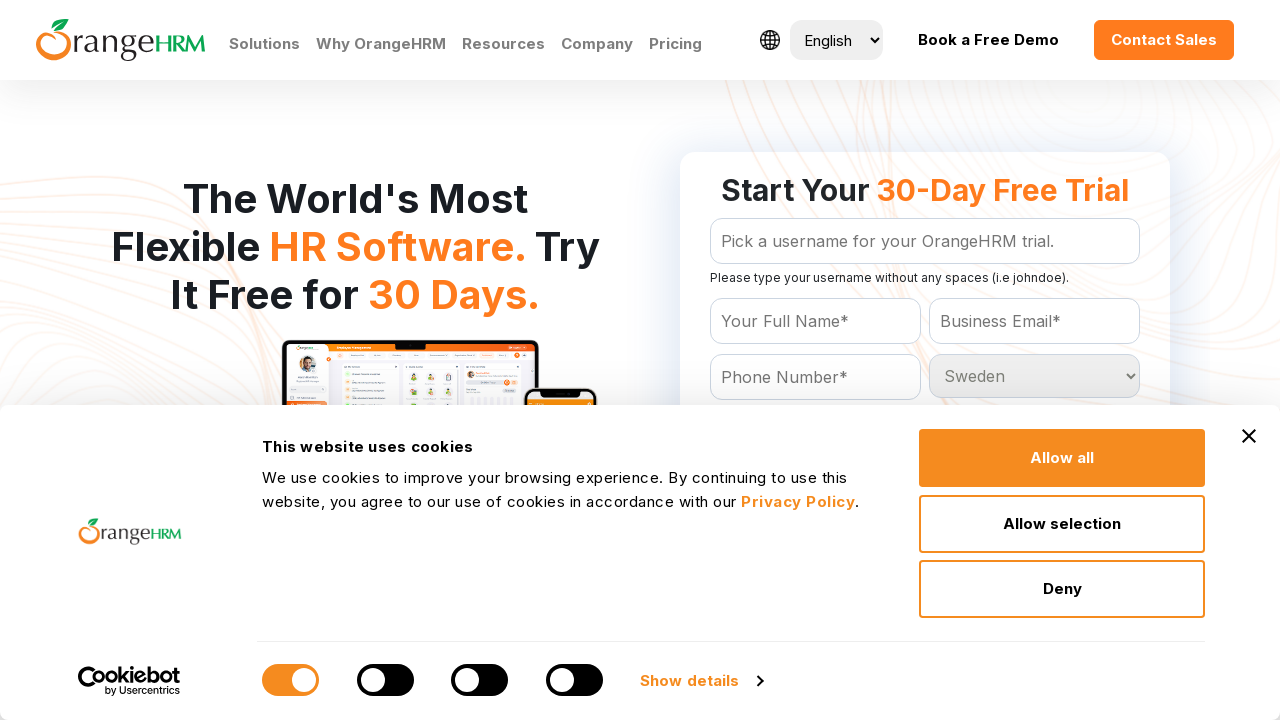

Selected country option: Switzerland on #Form_getForm_Country
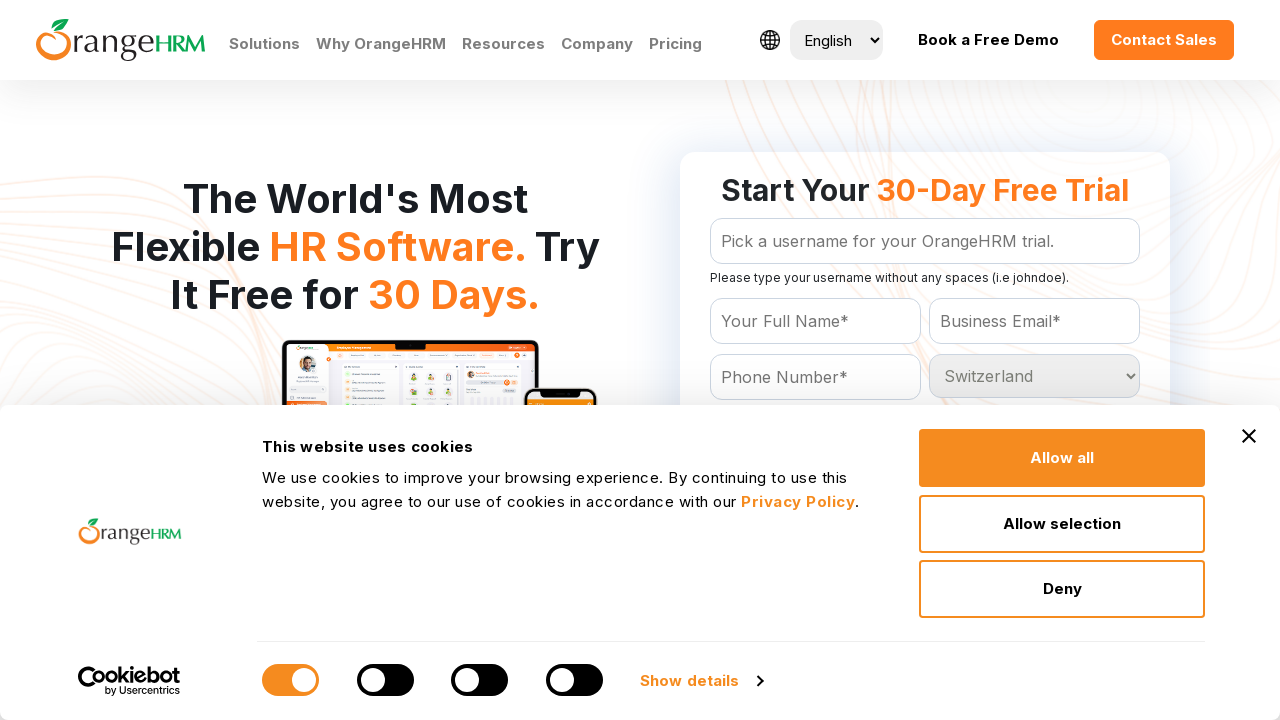

Selected country option: Syrian Arab Republic on #Form_getForm_Country
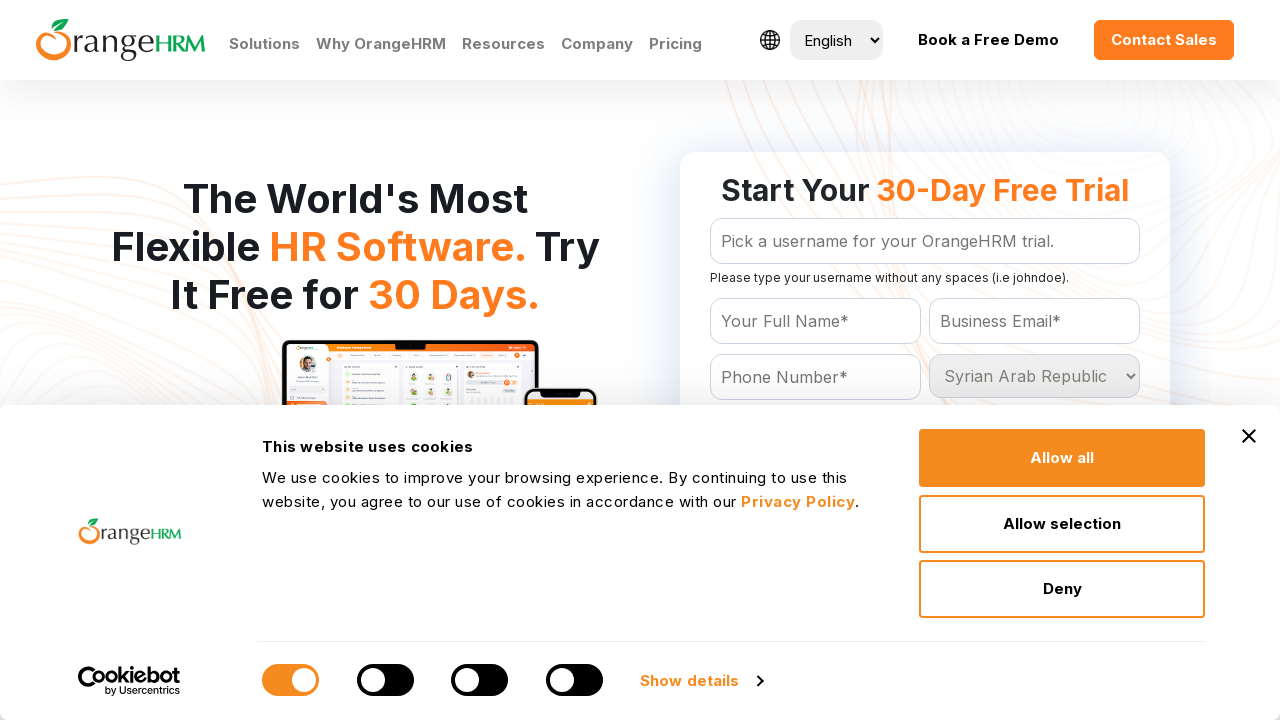

Selected country option: Taiwan on #Form_getForm_Country
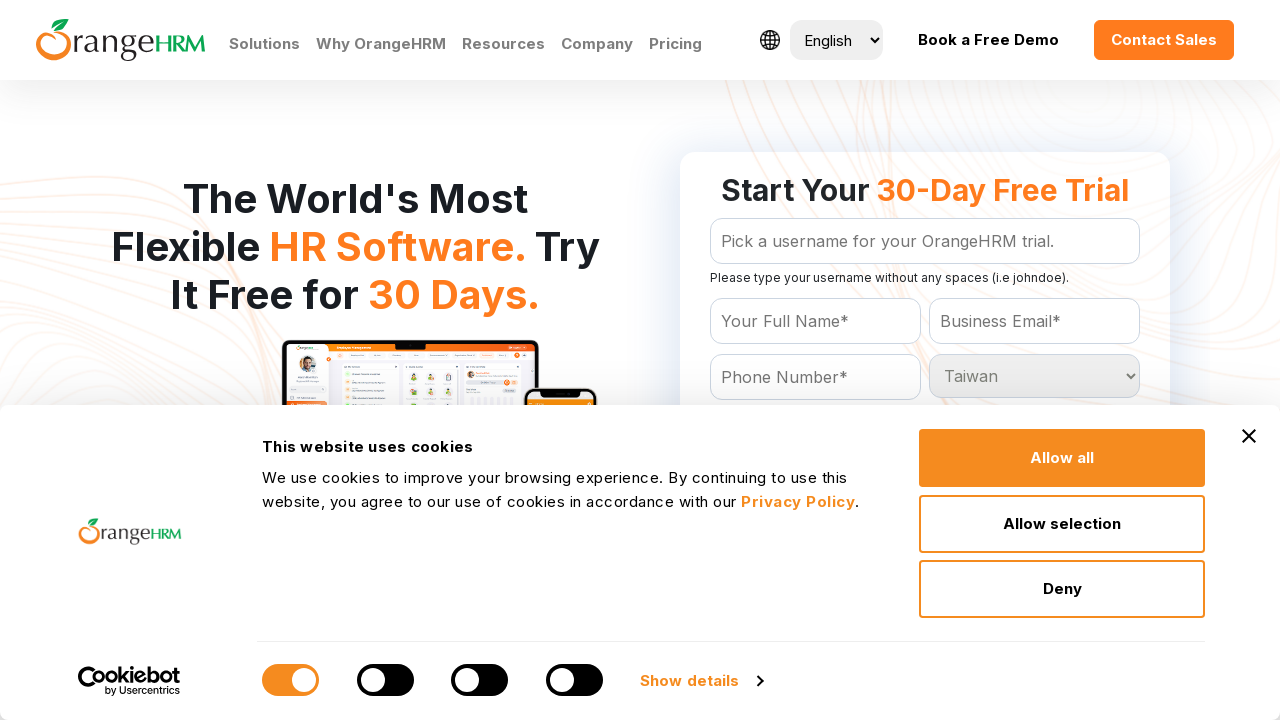

Selected country option: Tajikistan on #Form_getForm_Country
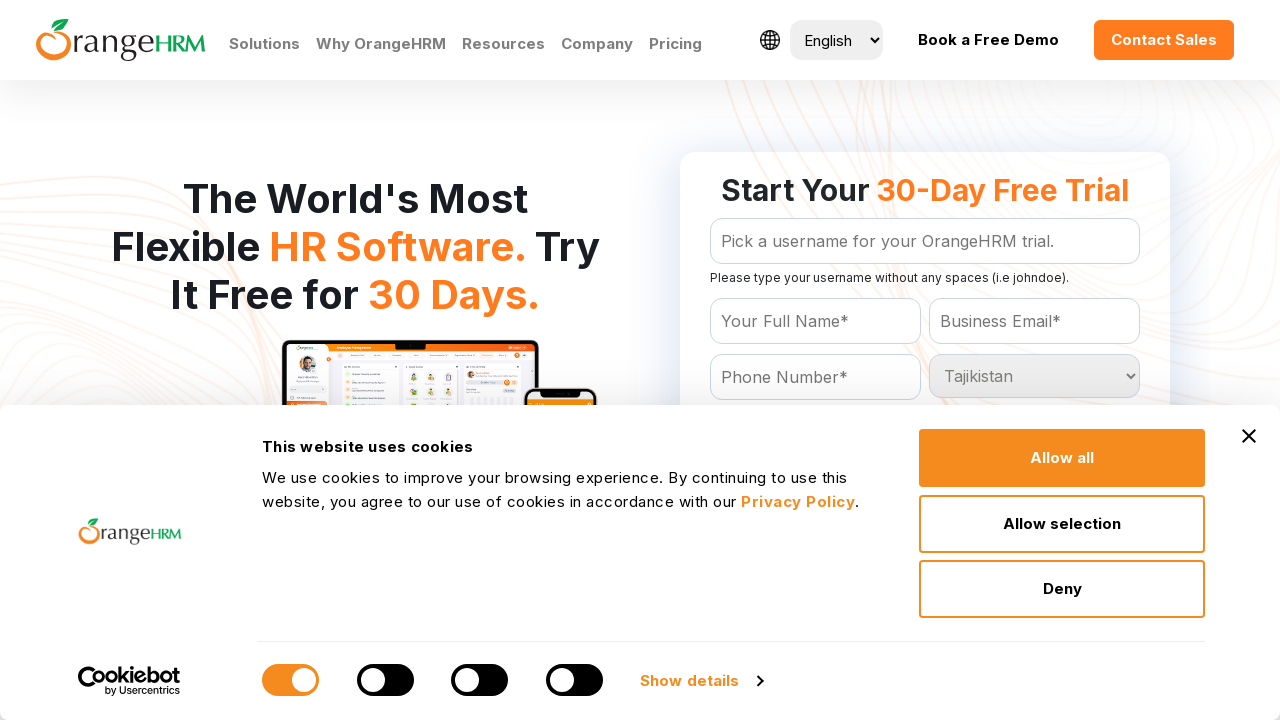

Selected country option: Tanzania on #Form_getForm_Country
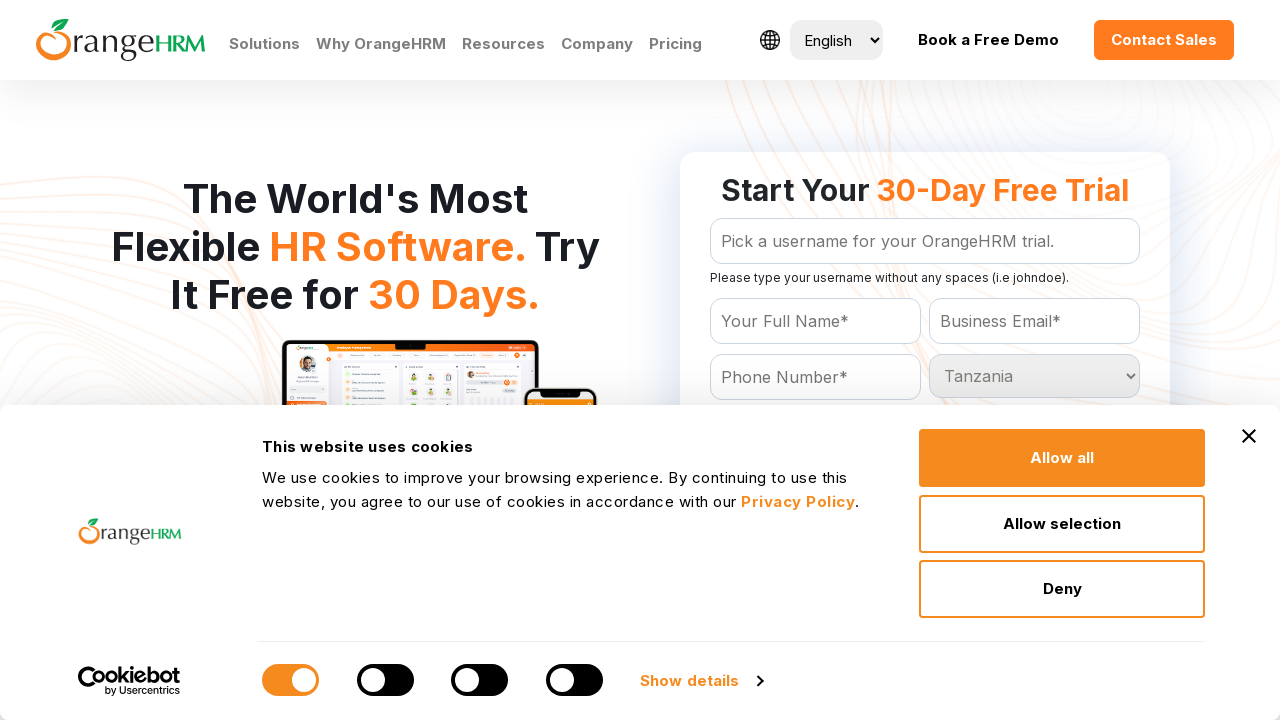

Selected country option: Thailand on #Form_getForm_Country
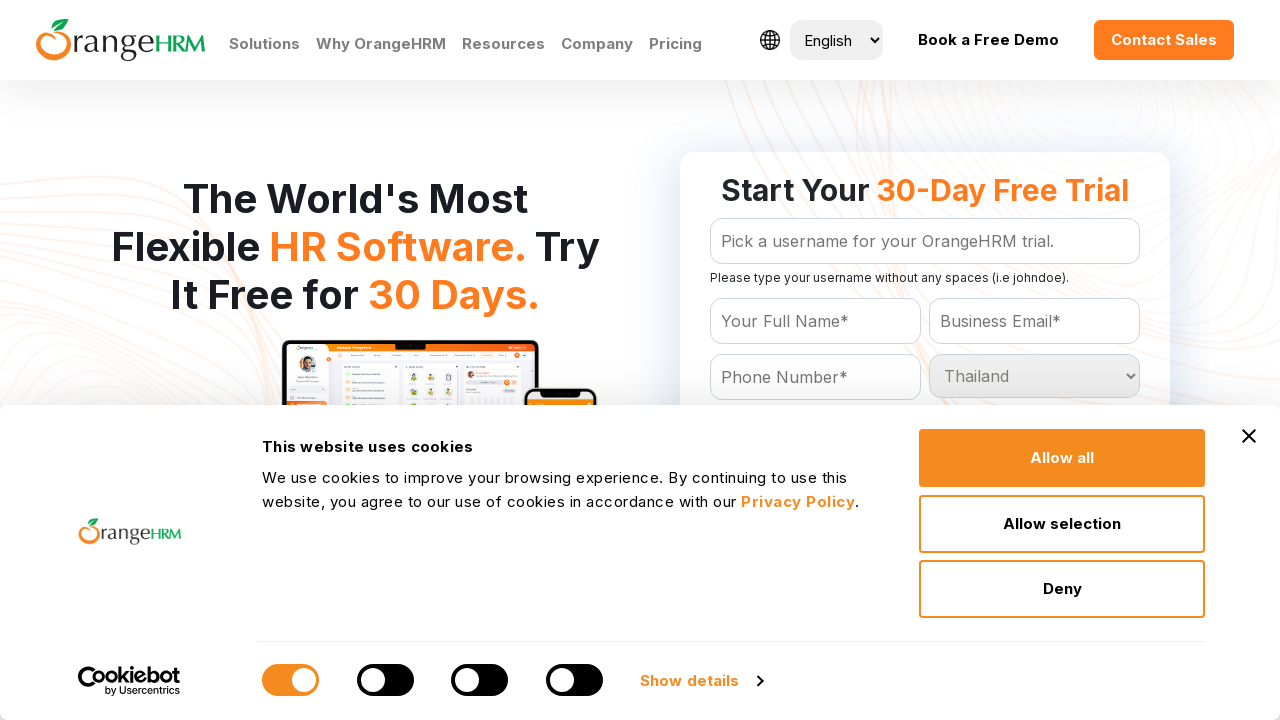

Selected country option: Togo on #Form_getForm_Country
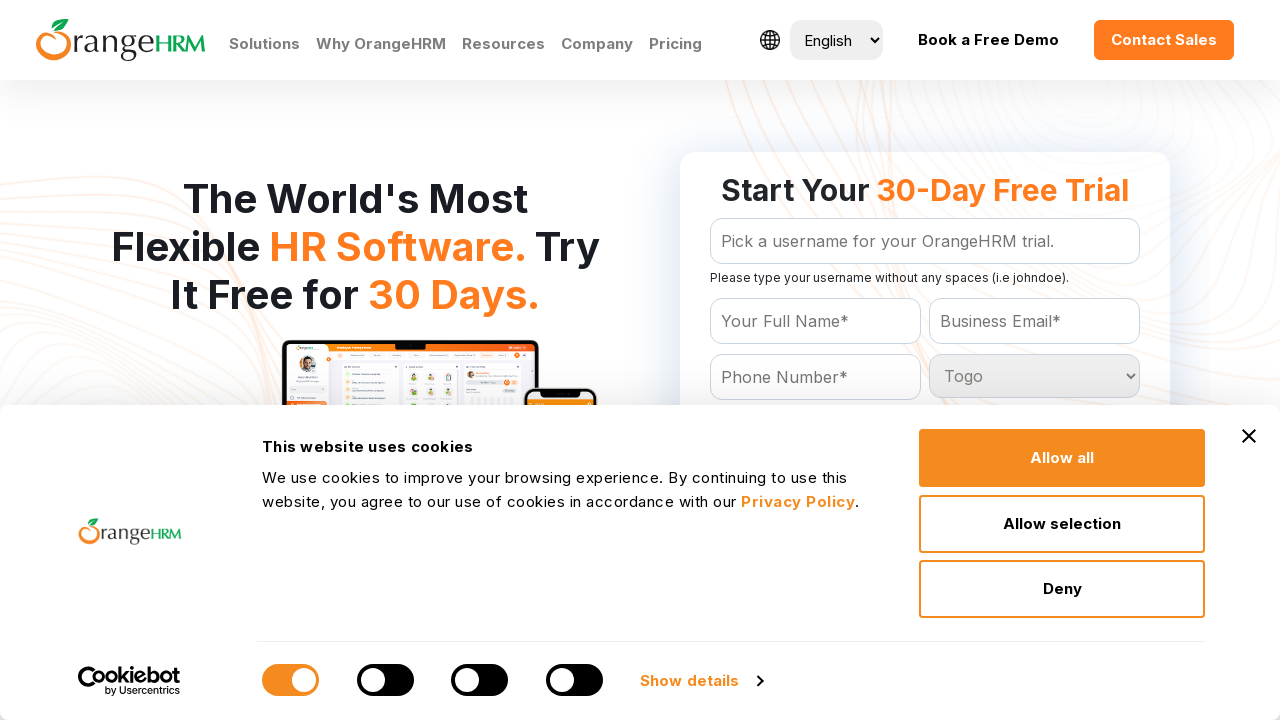

Selected country option: Tokelau on #Form_getForm_Country
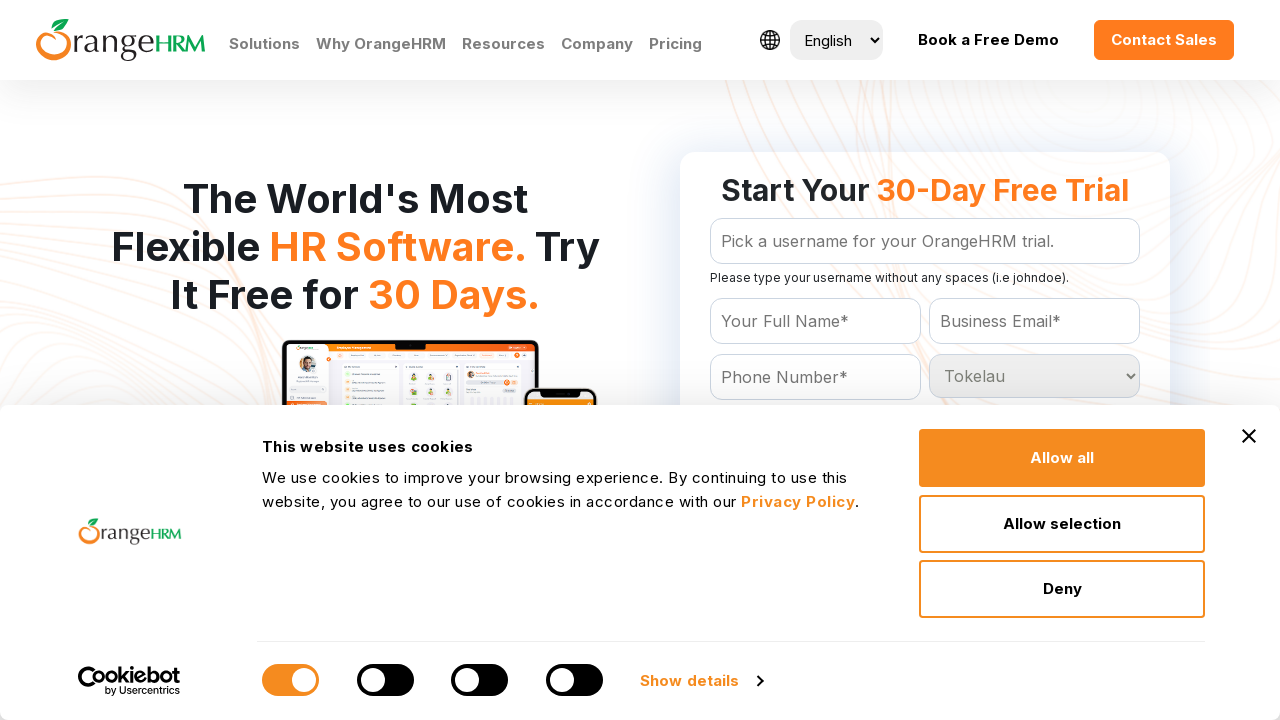

Selected country option: Tonga on #Form_getForm_Country
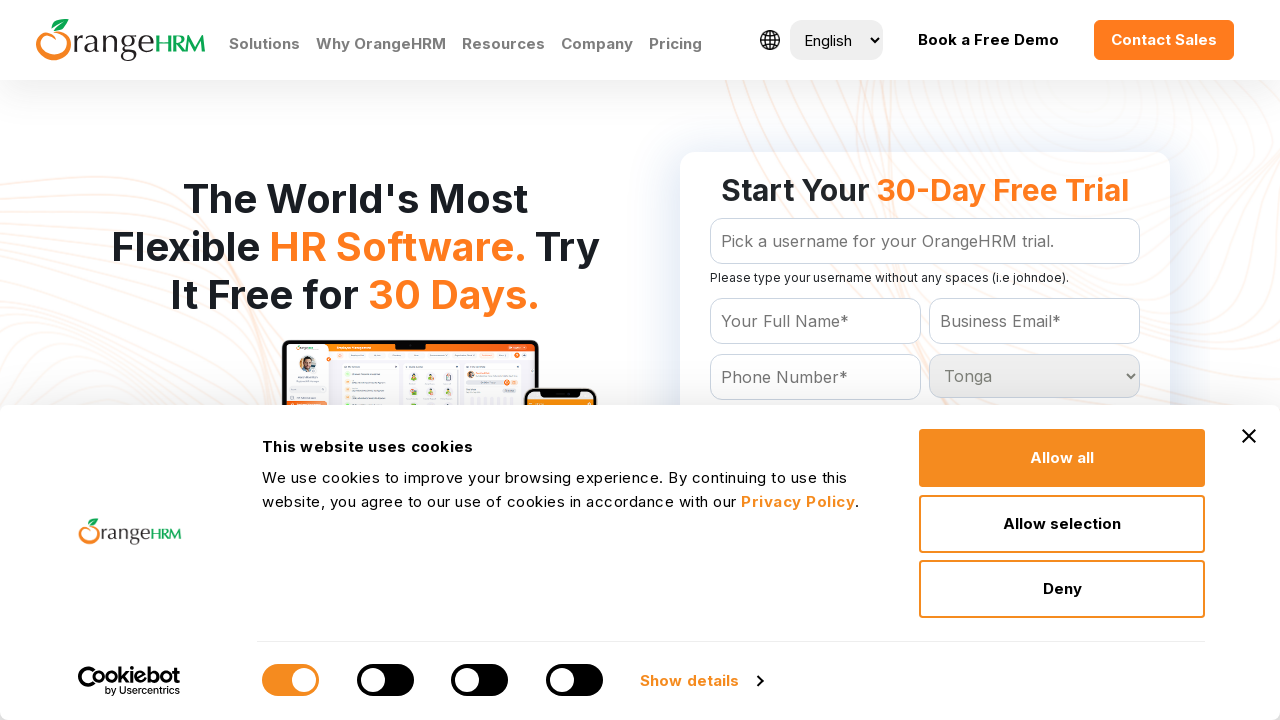

Selected country option: Trinidad and Tobago on #Form_getForm_Country
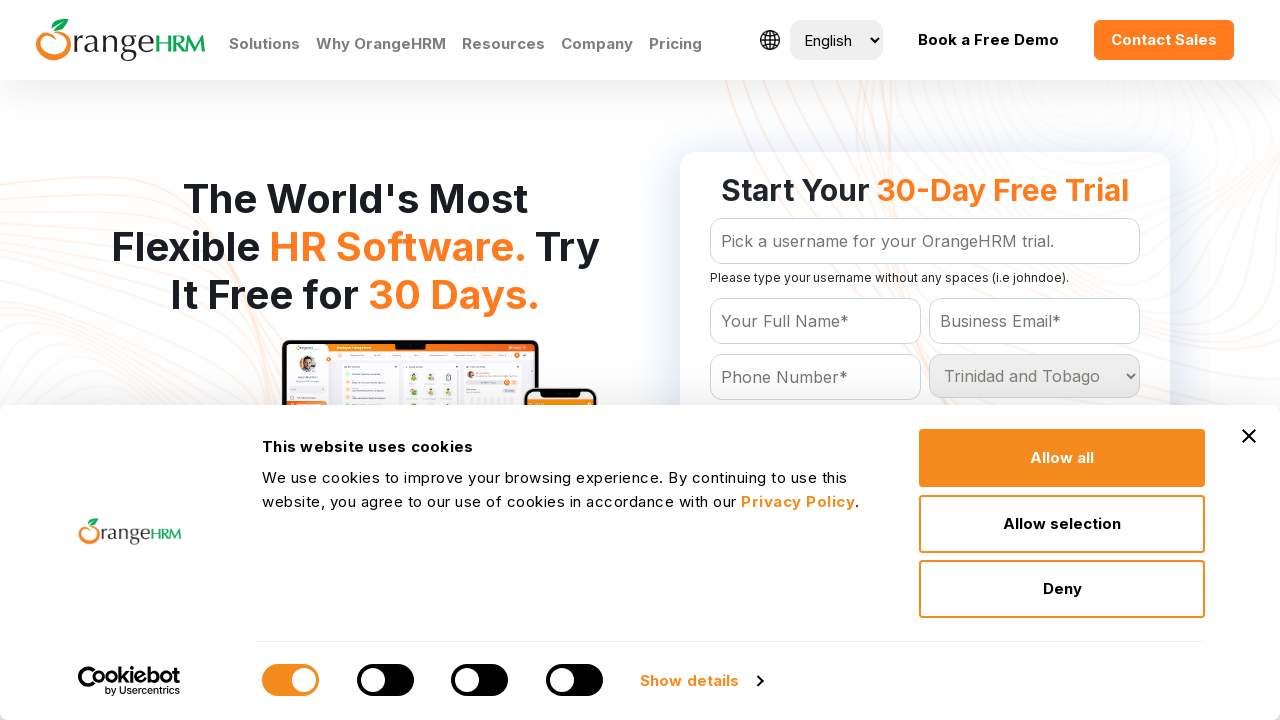

Selected country option: Tunisia on #Form_getForm_Country
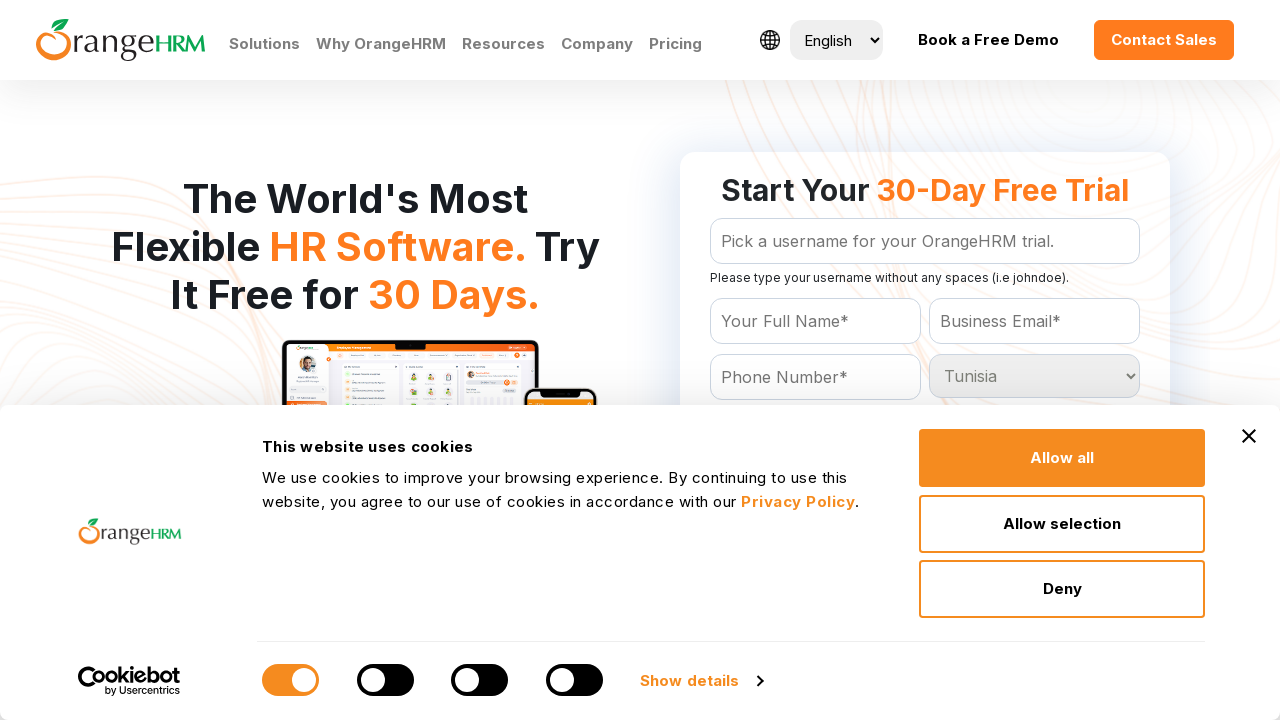

Selected country option: Turkey on #Form_getForm_Country
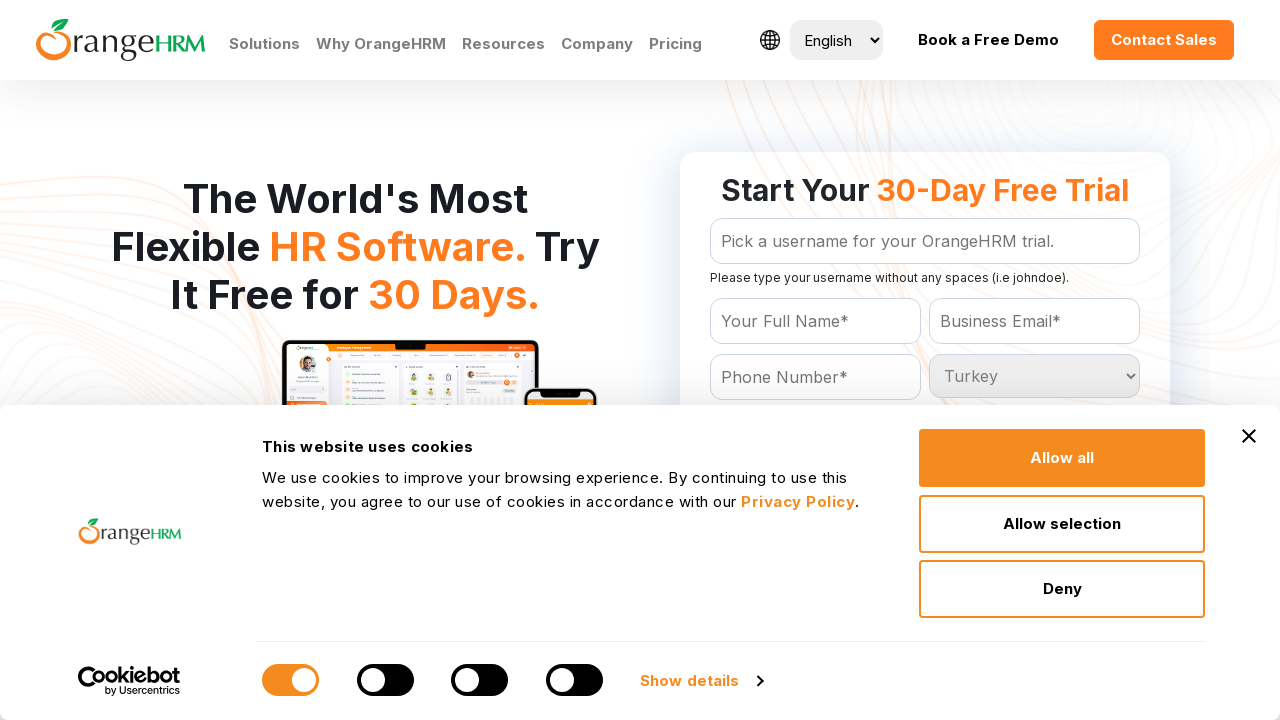

Selected country option: Turkmenistan on #Form_getForm_Country
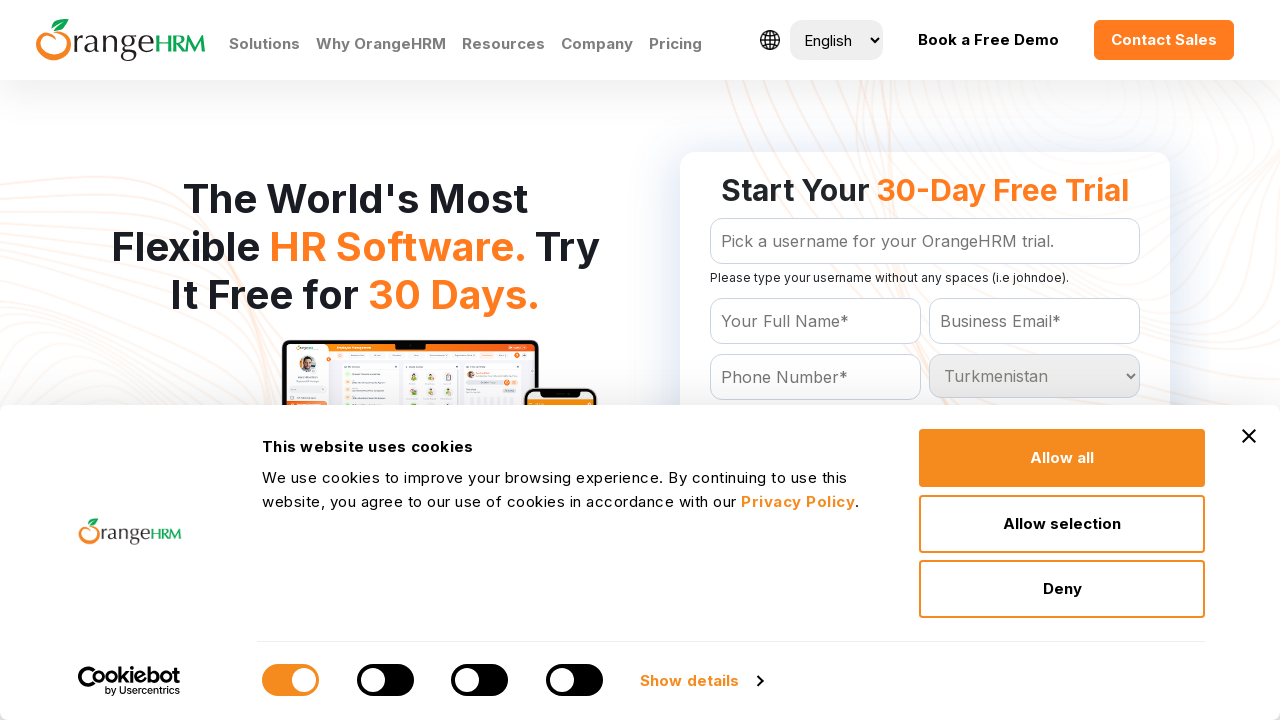

Selected country option: Turks and Caicos Islands on #Form_getForm_Country
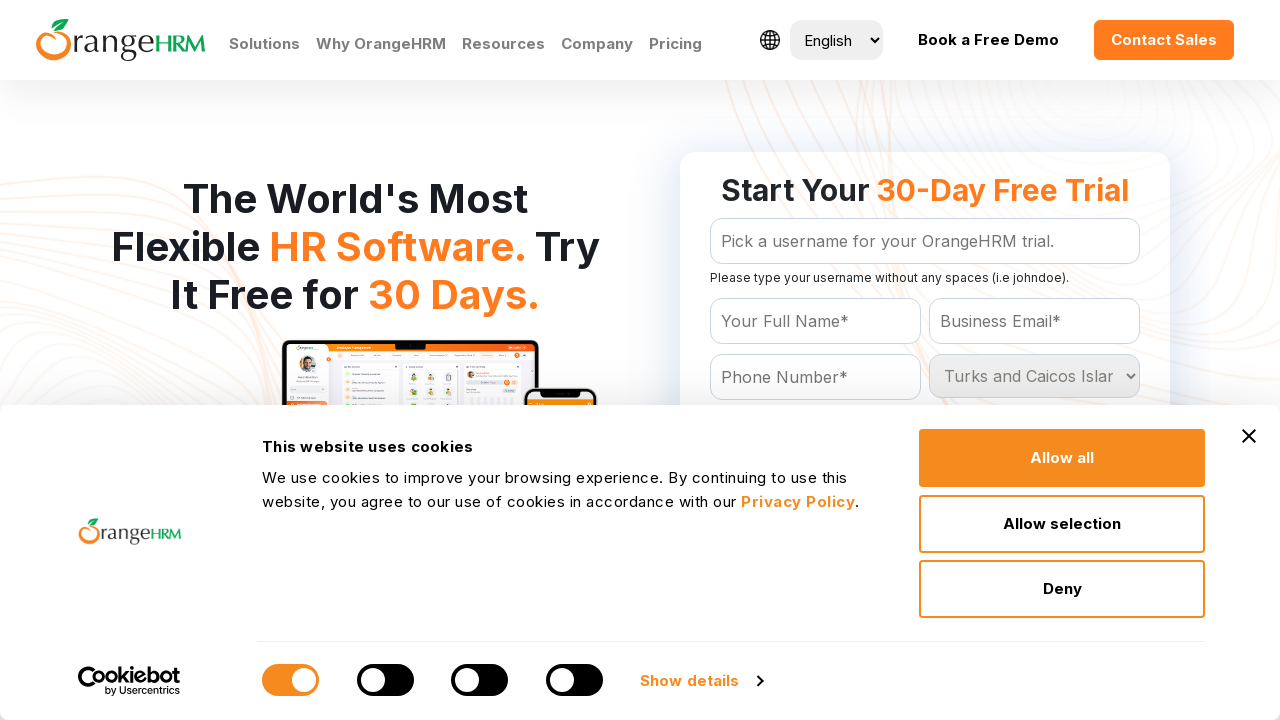

Selected country option: Tuvalu on #Form_getForm_Country
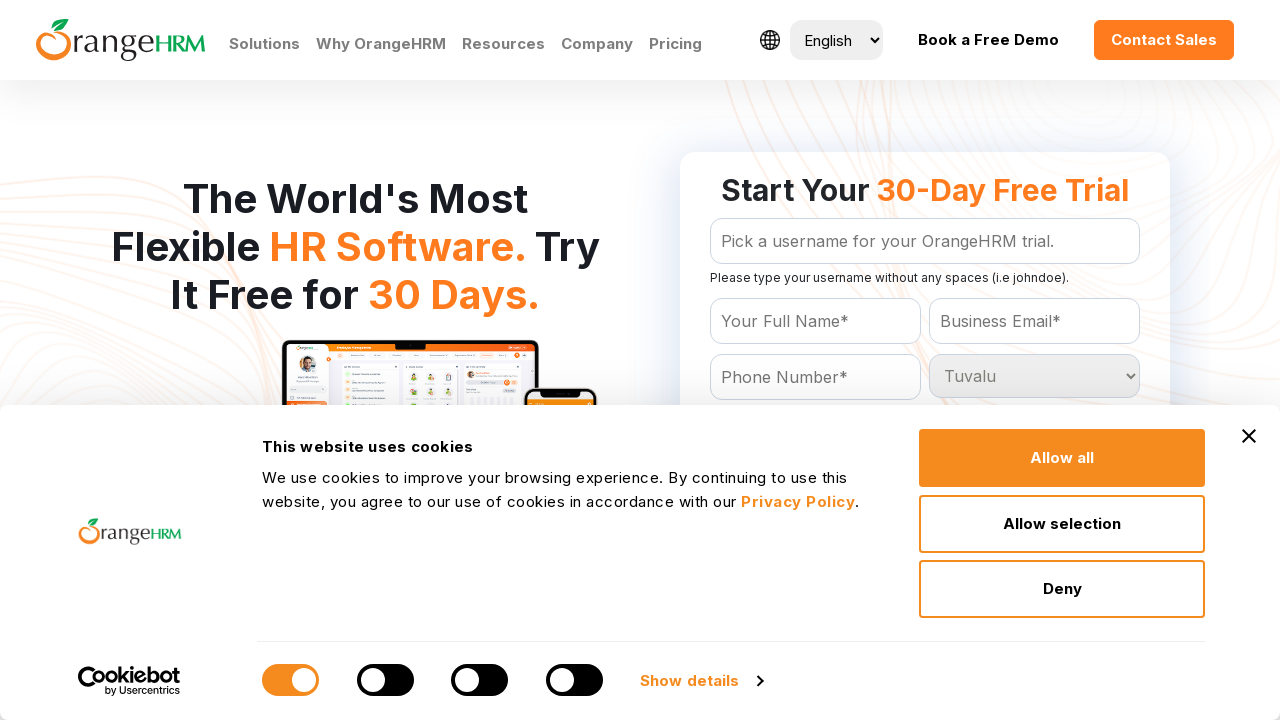

Selected country option: Uganda on #Form_getForm_Country
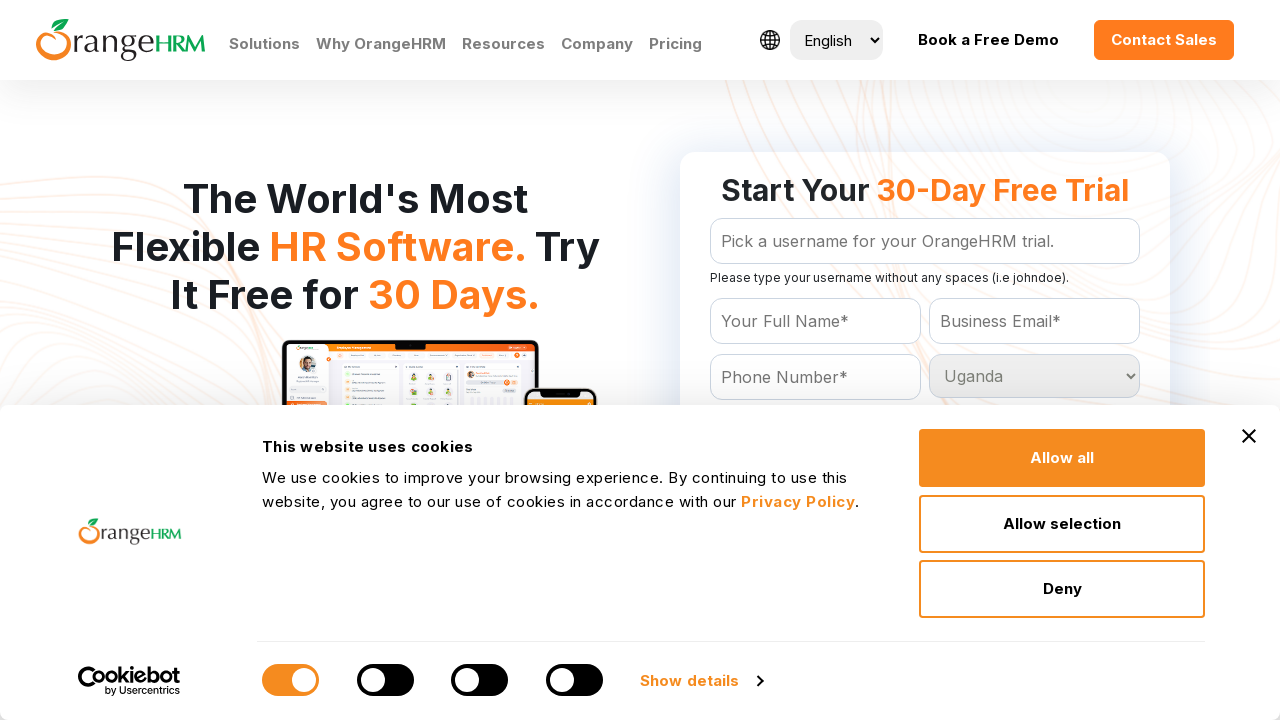

Selected country option: Ukraine on #Form_getForm_Country
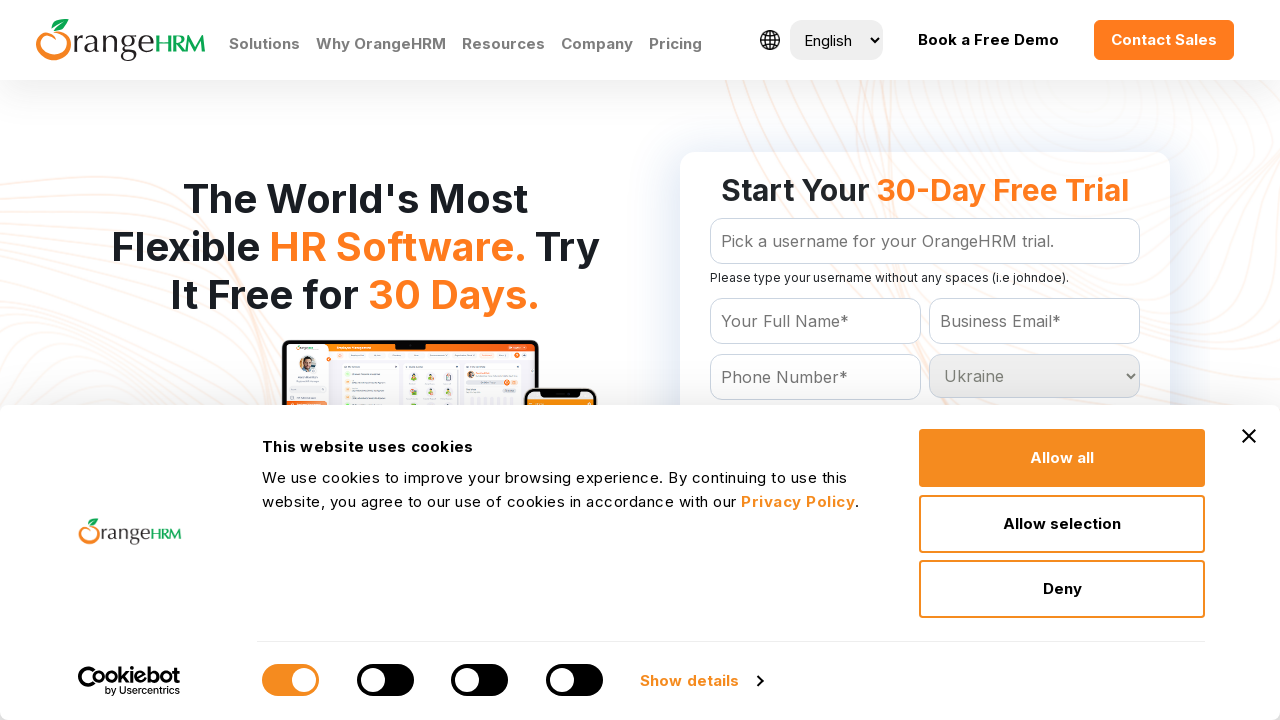

Selected country option: United Arab Emirates on #Form_getForm_Country
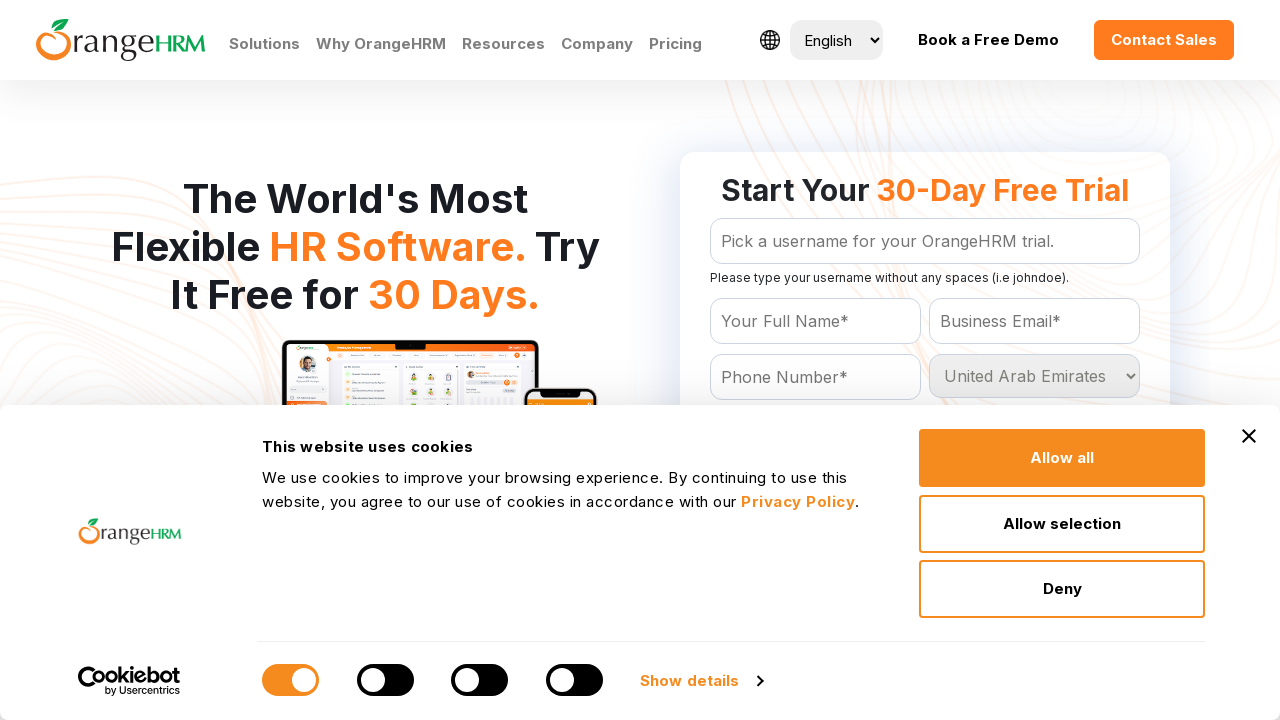

Selected country option: United Kingdom on #Form_getForm_Country
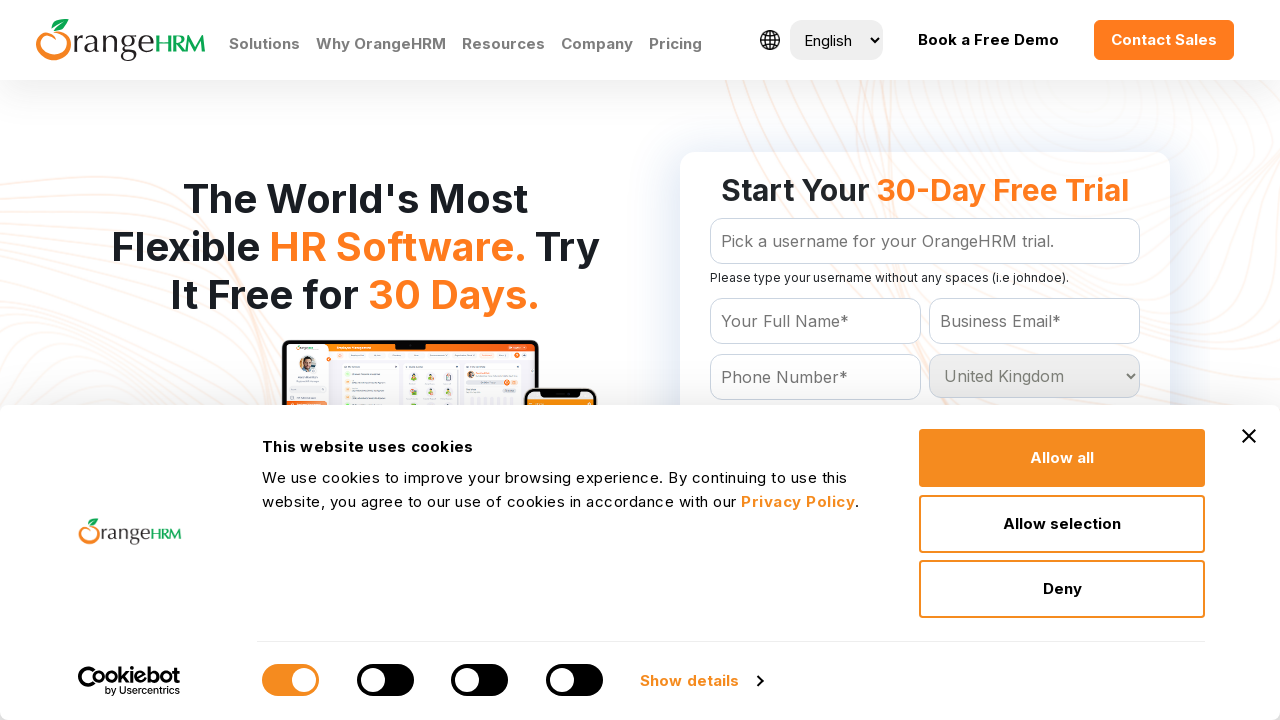

Selected country option: United States on #Form_getForm_Country
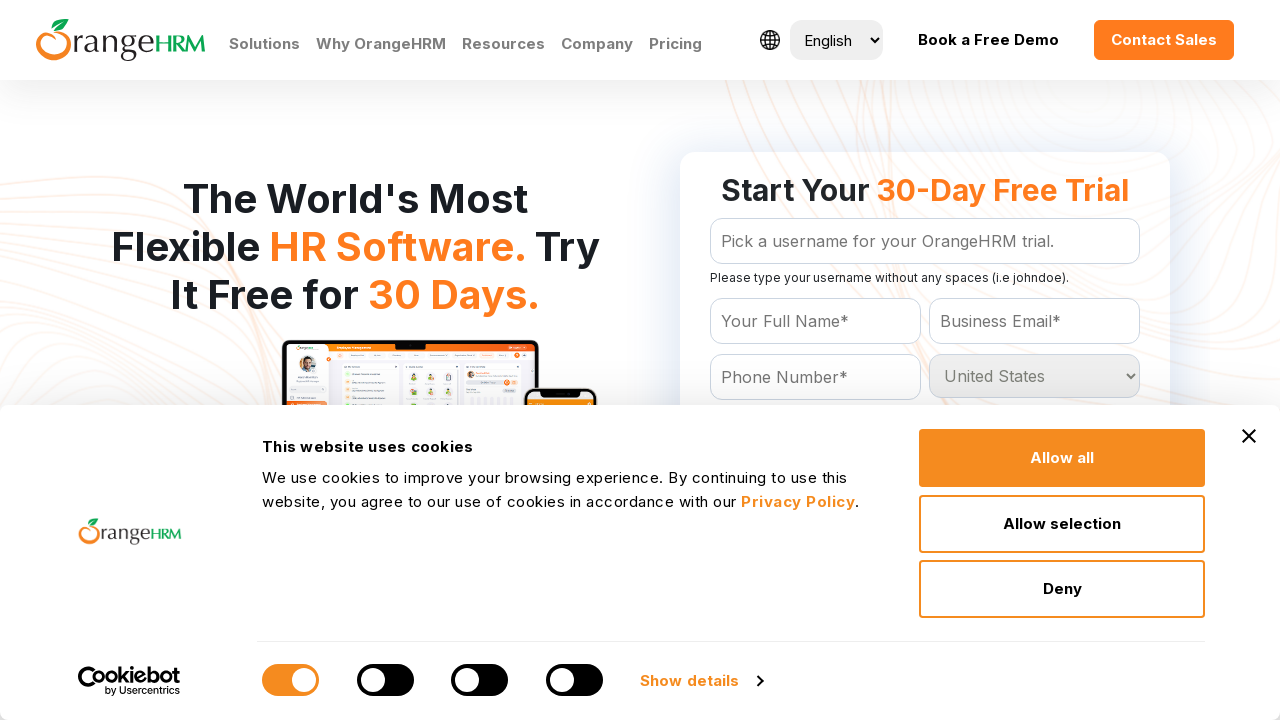

Selected country option: Uruguay on #Form_getForm_Country
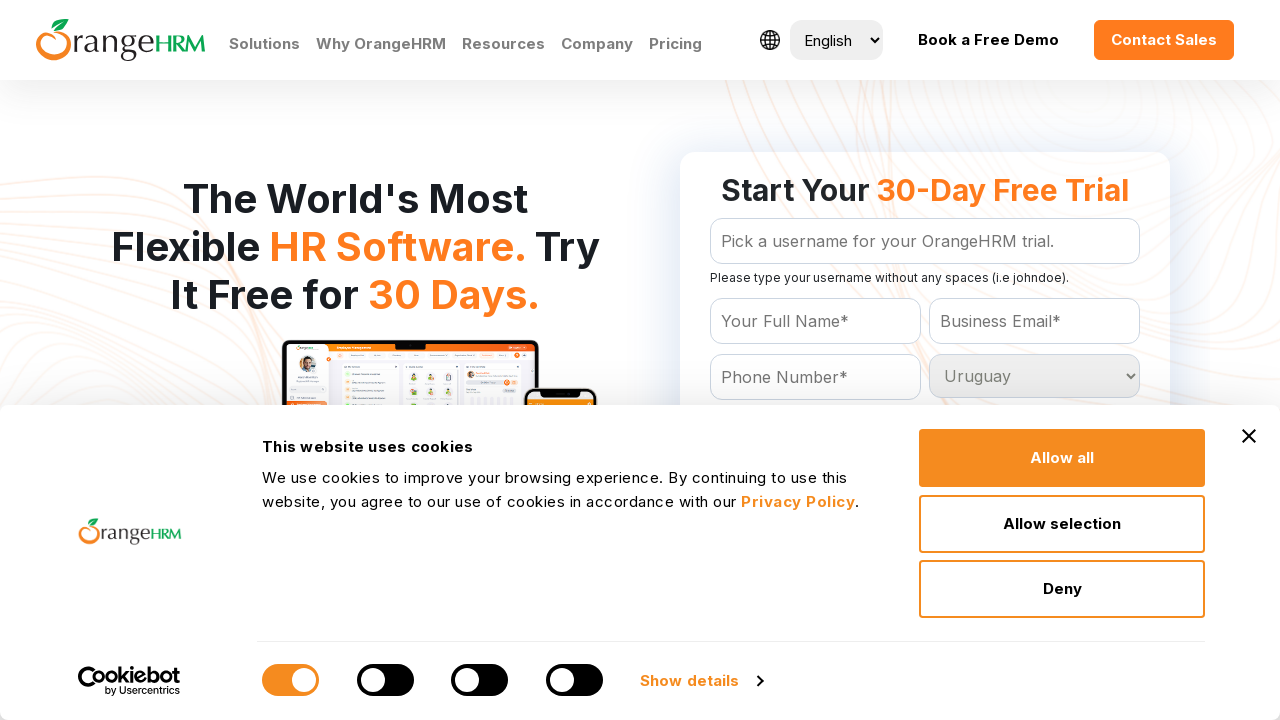

Selected country option: Uzbekistan on #Form_getForm_Country
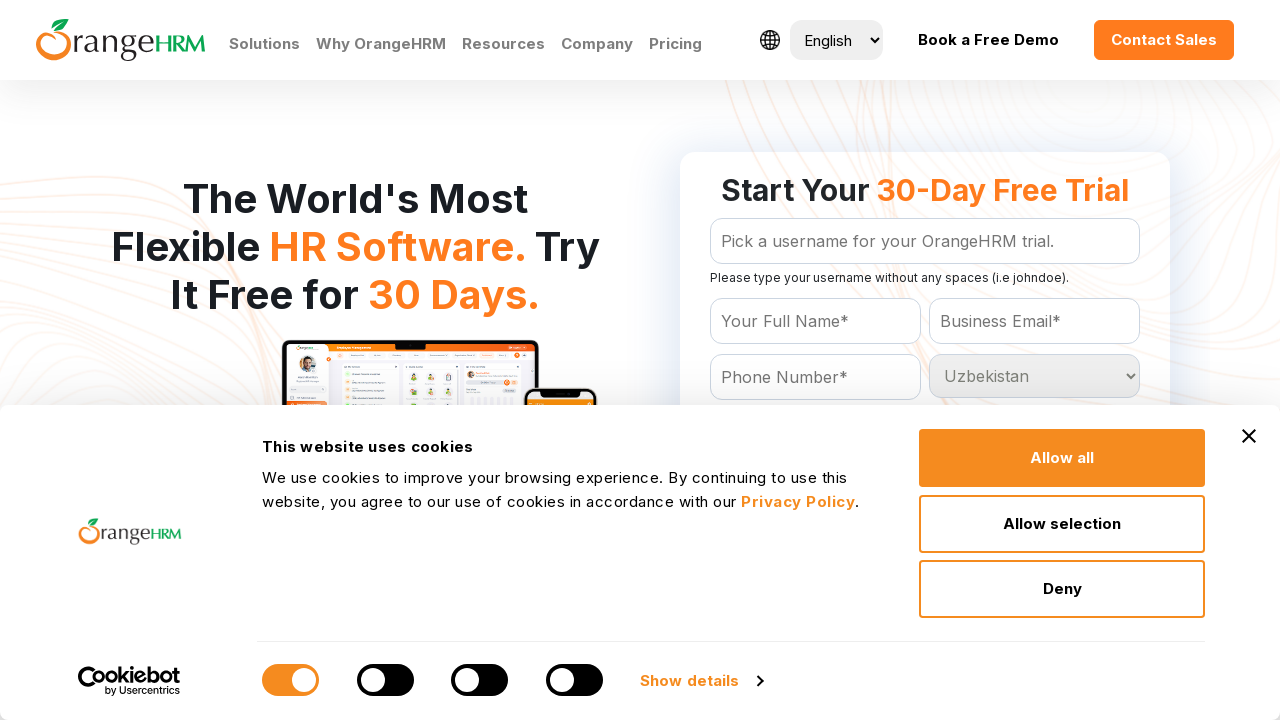

Selected country option: Vanuatu on #Form_getForm_Country
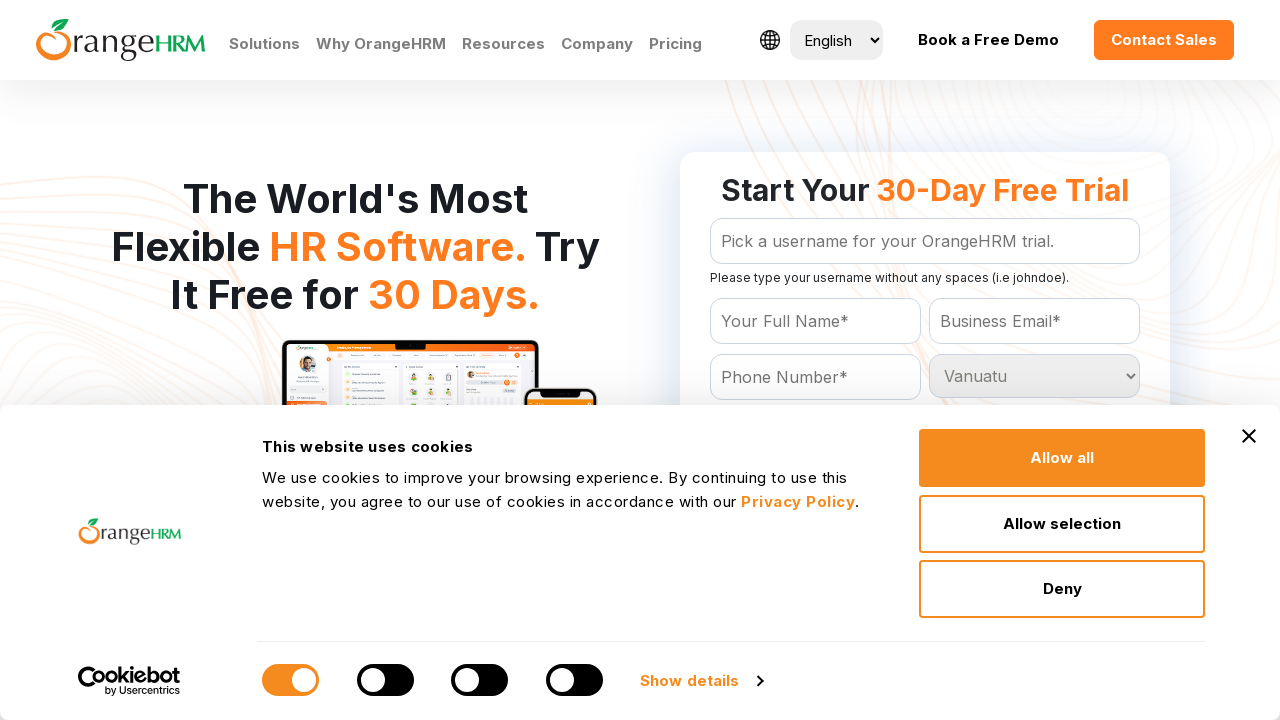

Selected country option: Venezuela on #Form_getForm_Country
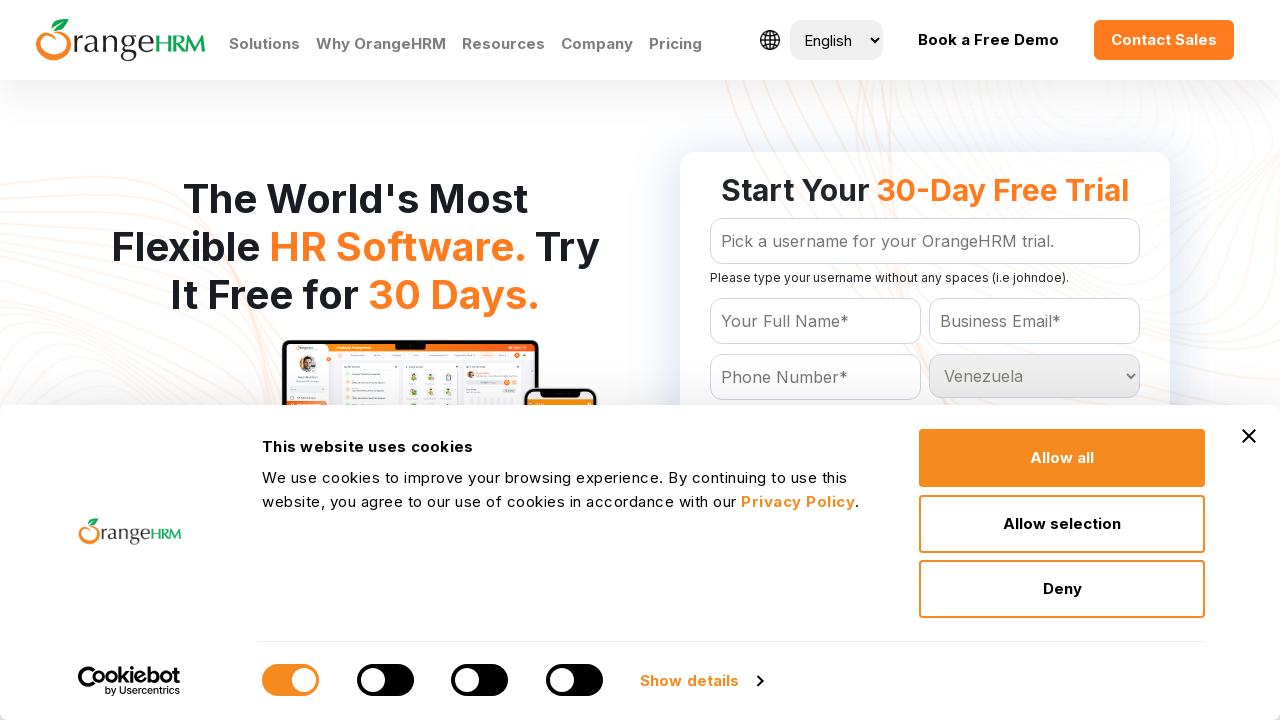

Selected country option: Vietnam on #Form_getForm_Country
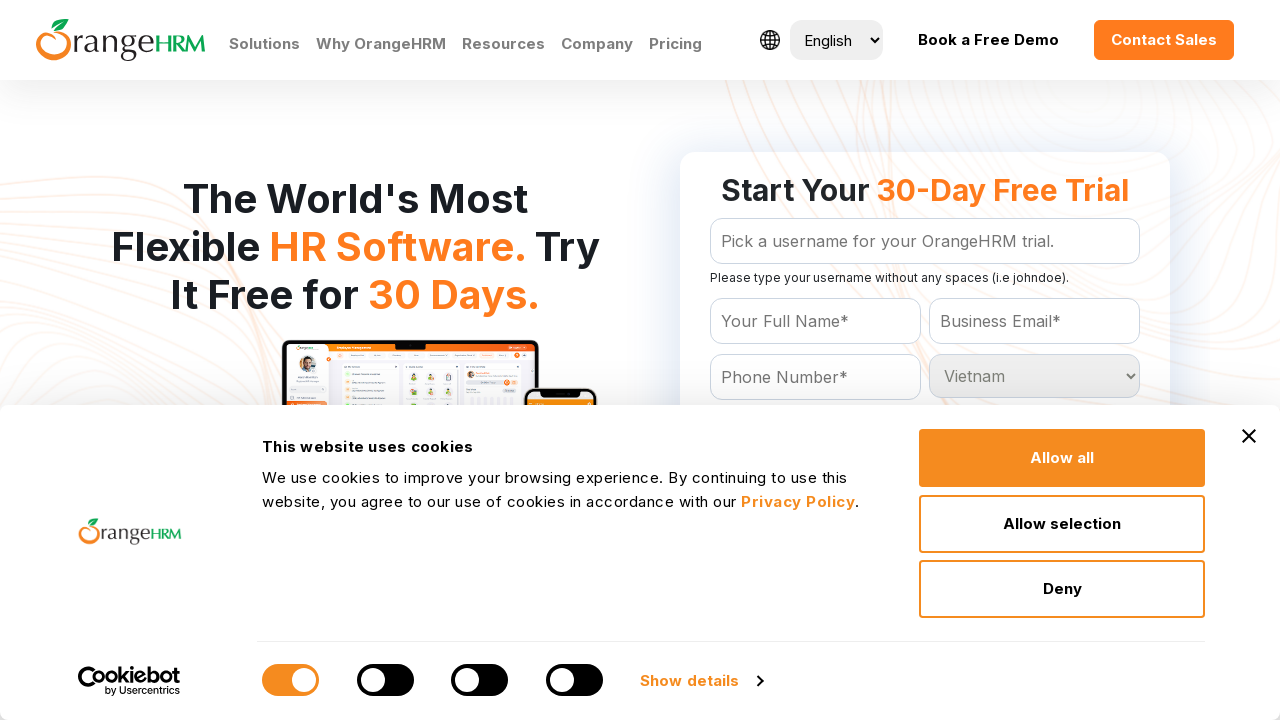

Selected country option: Virgin Islands on #Form_getForm_Country
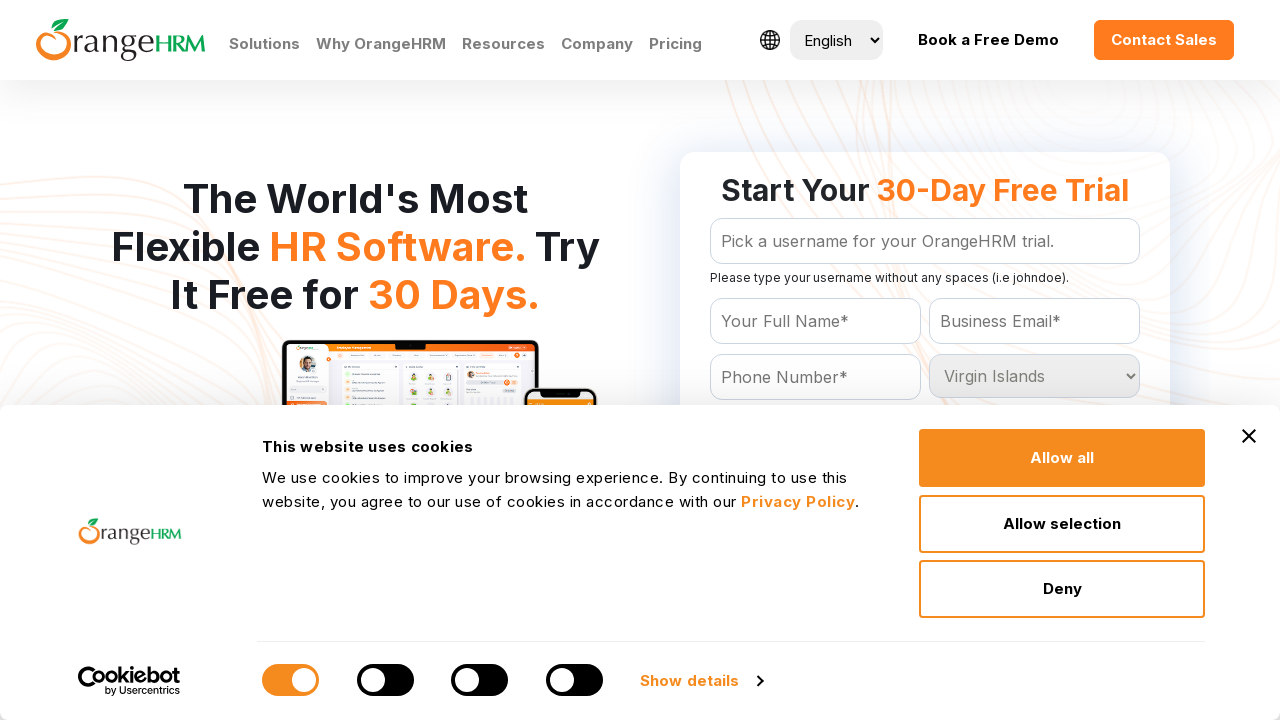

Selected country option: Western Sahara on #Form_getForm_Country
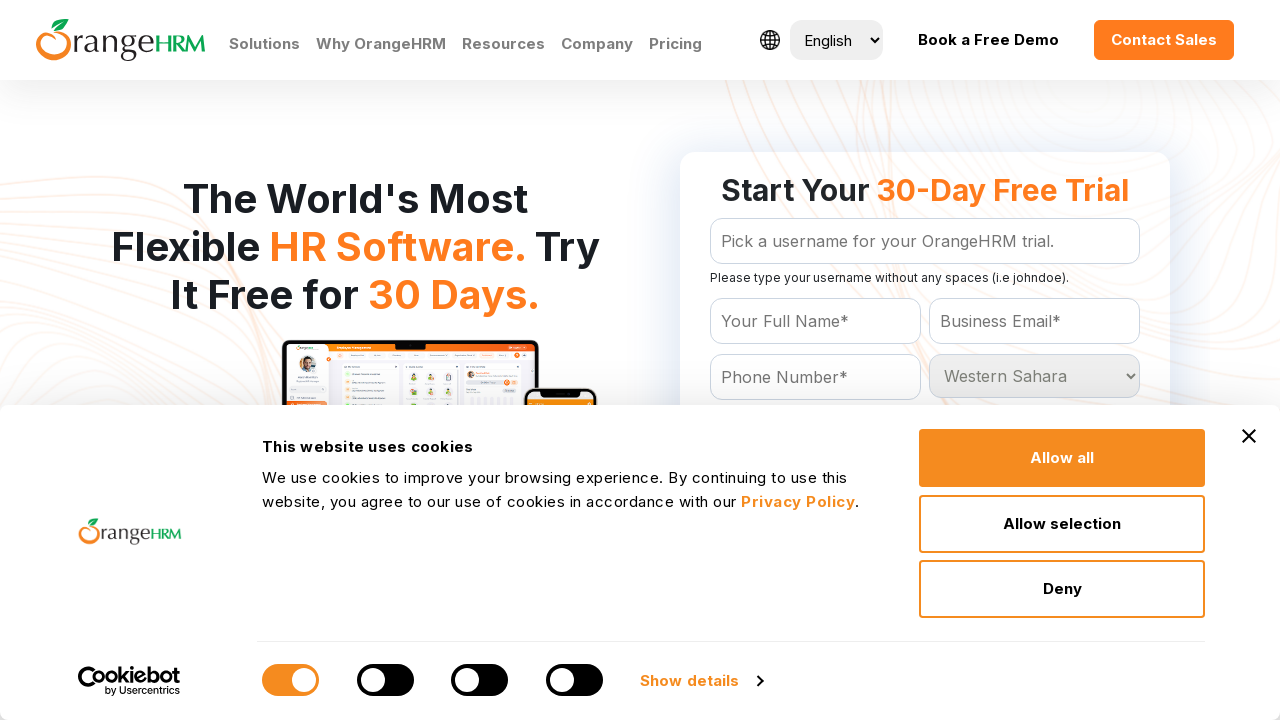

Selected country option: Yemen on #Form_getForm_Country
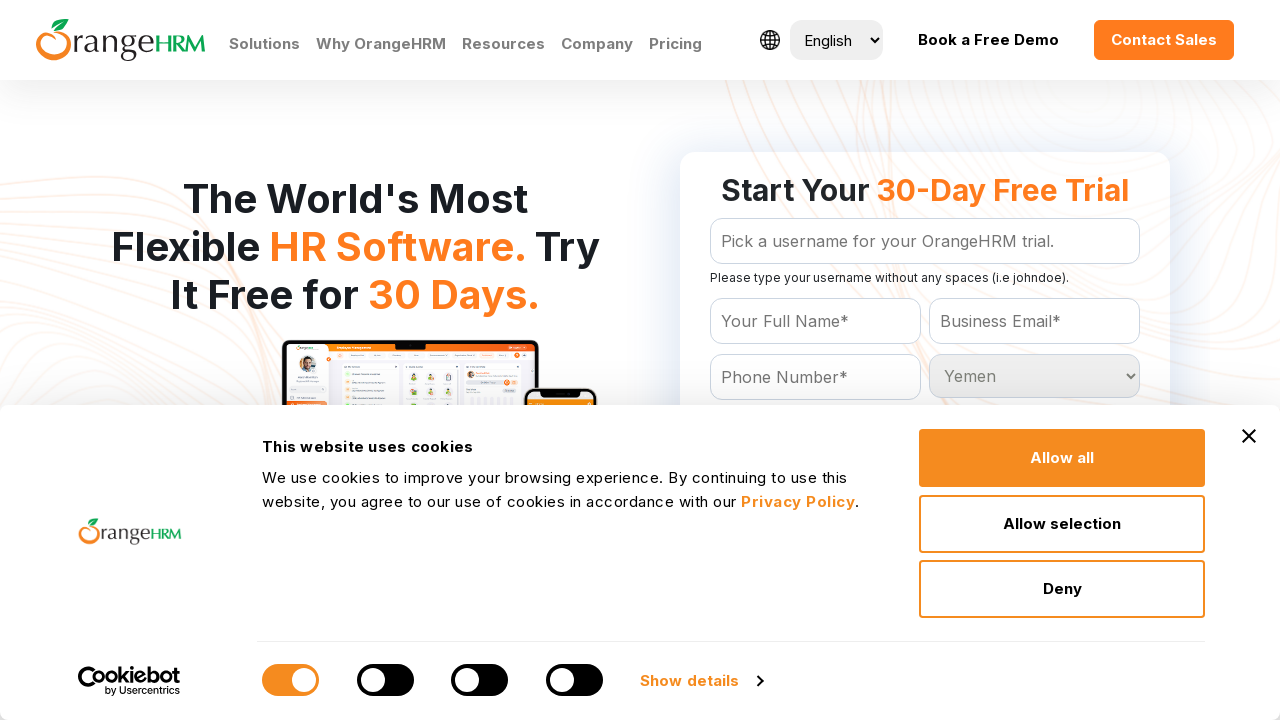

Selected country option: Zambia on #Form_getForm_Country
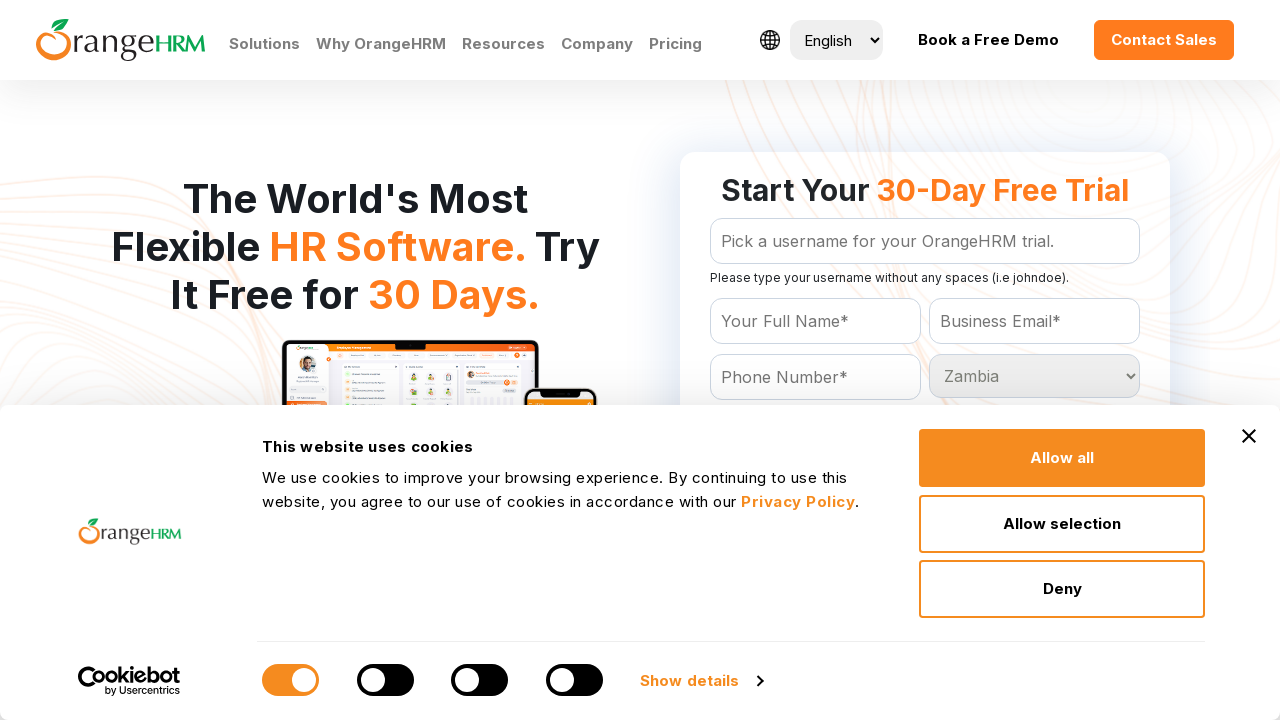

Selected country option: Zimbabwe on #Form_getForm_Country
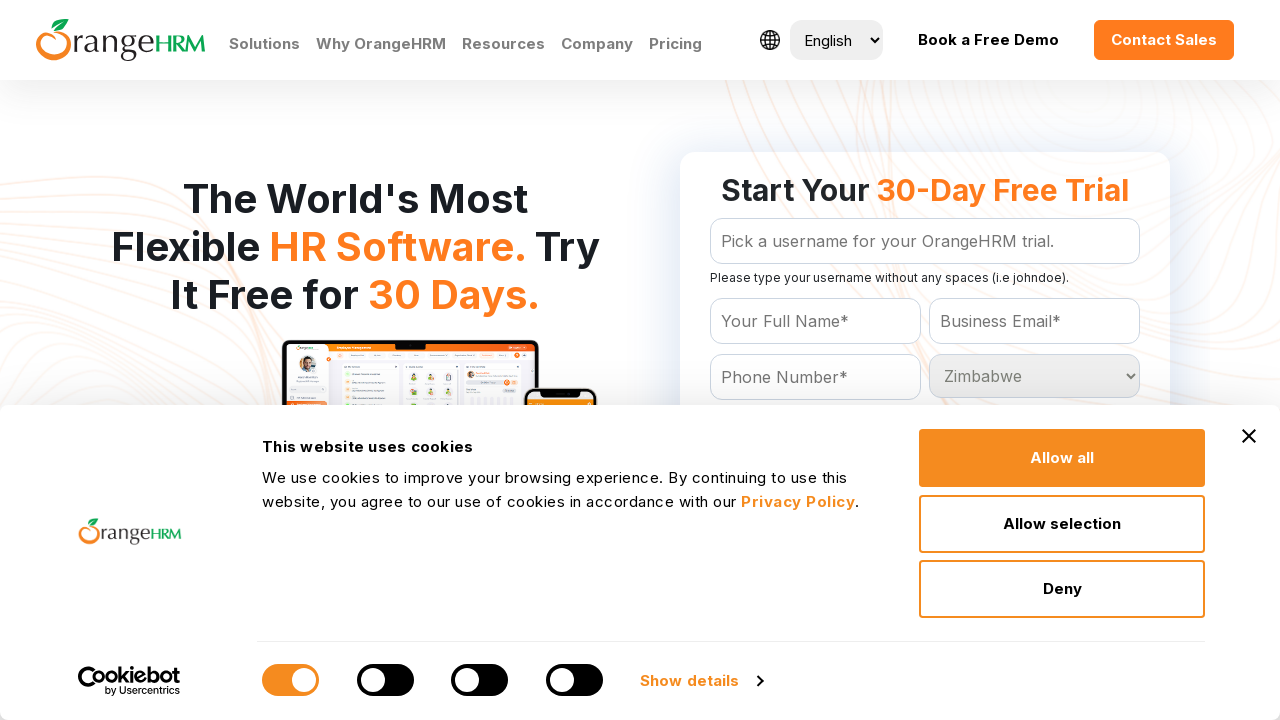

Selected country option: South Sandwich Islands on #Form_getForm_Country
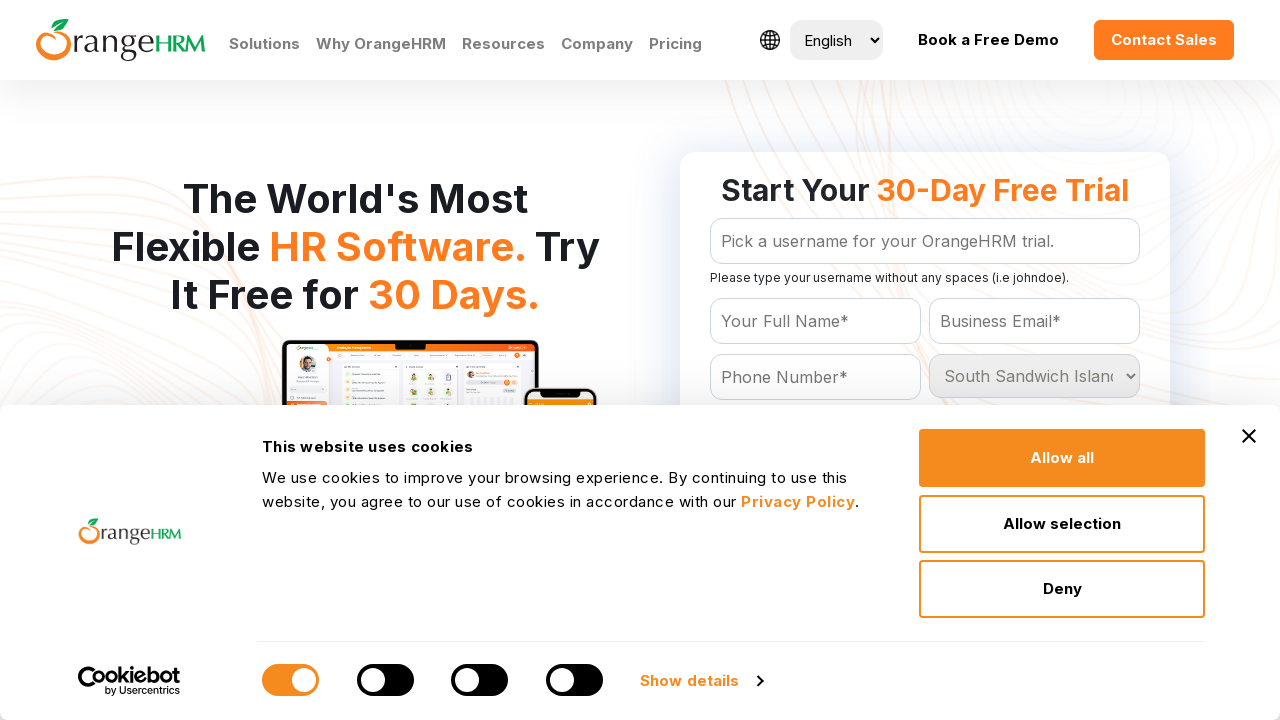

Selected country option: St Helena on #Form_getForm_Country
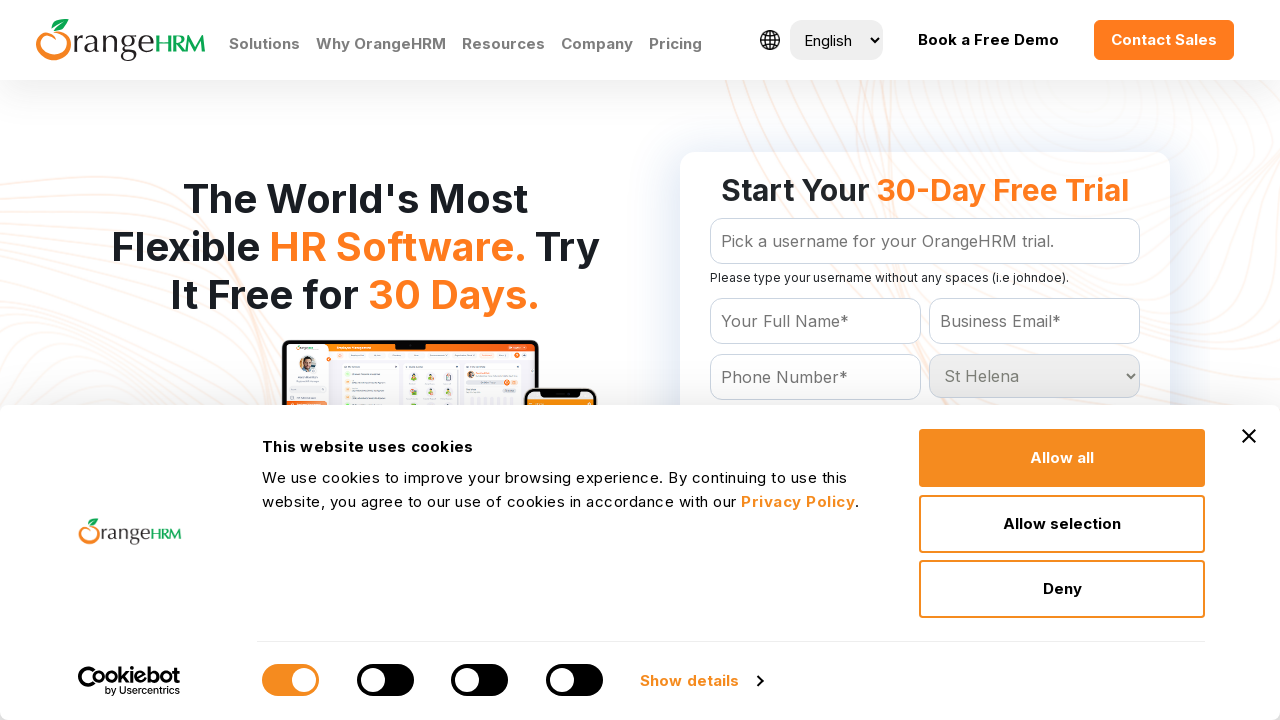

Selected country option: St Pierre and Miquelon on #Form_getForm_Country
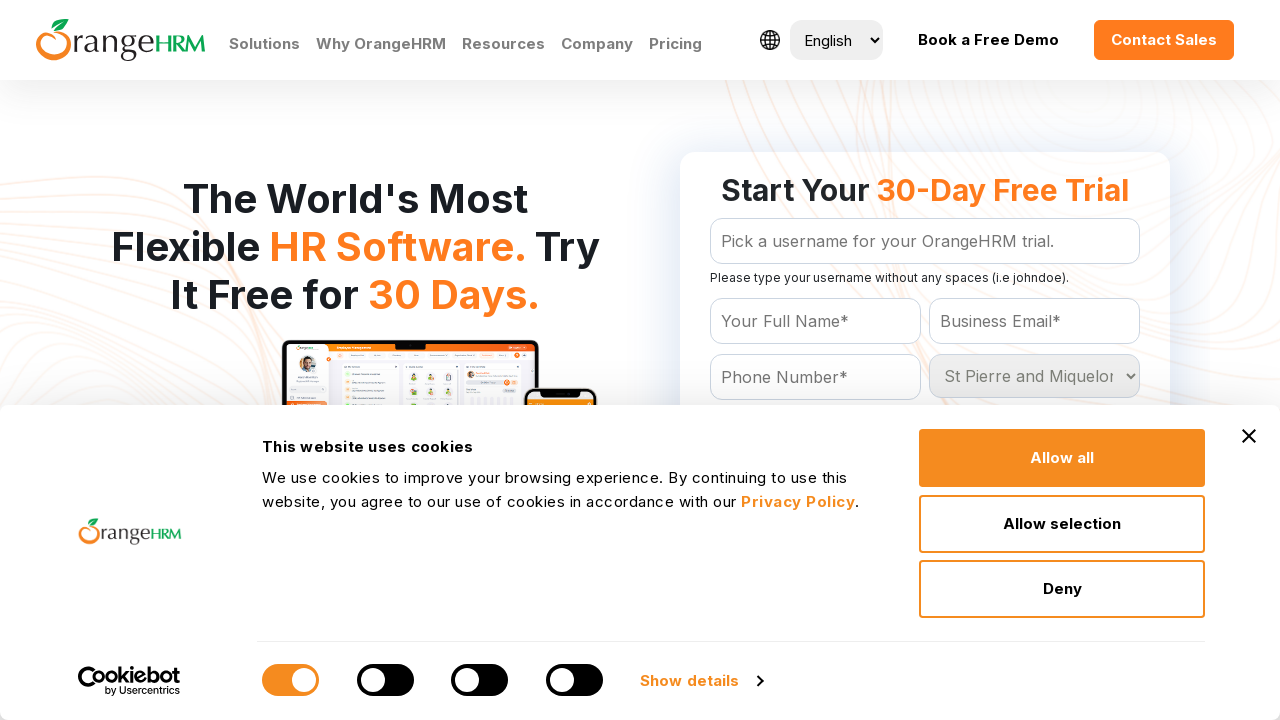

Selected country option: Vatican City on #Form_getForm_Country
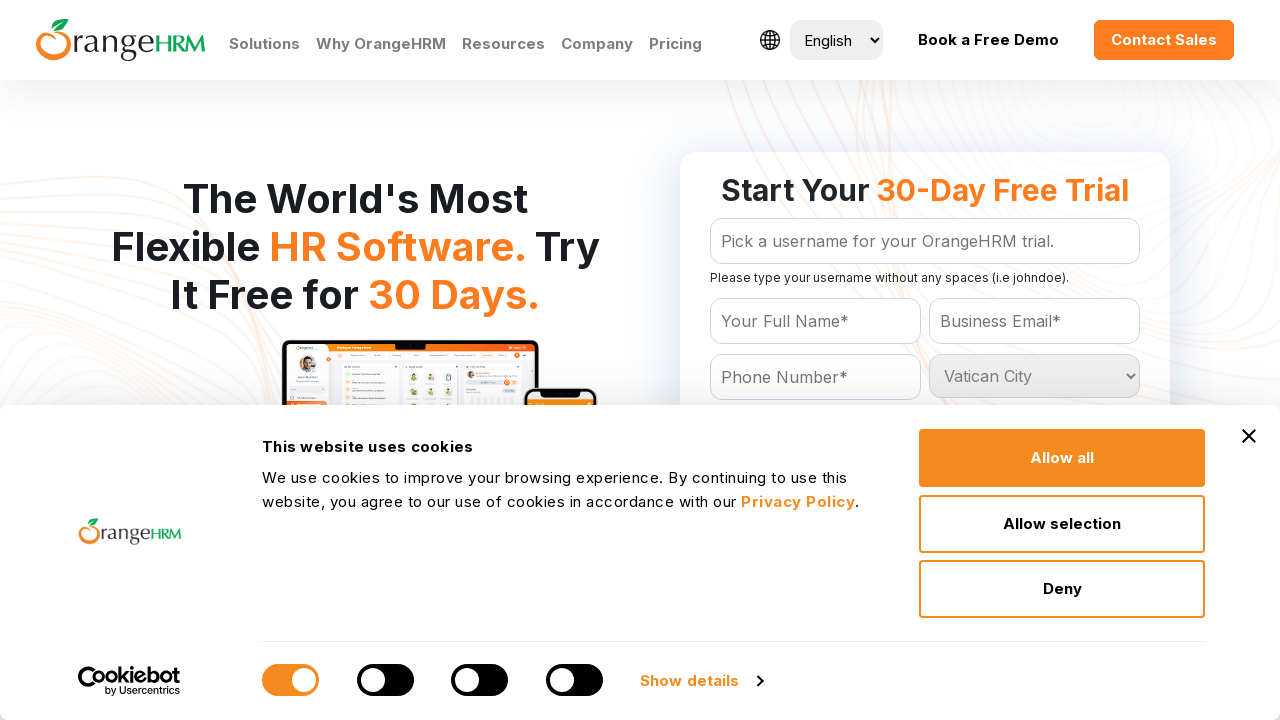

Selected country option: Wallis and Futuna Islands on #Form_getForm_Country
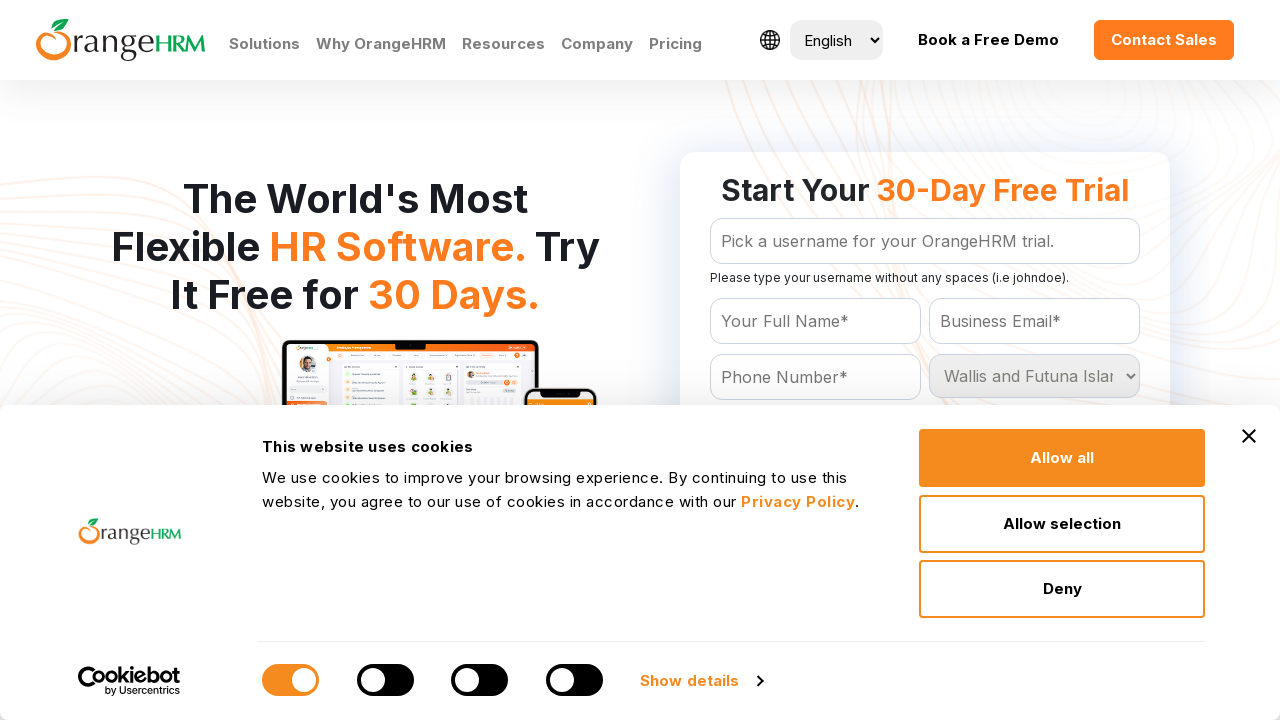

Selected country option: Zaire on #Form_getForm_Country
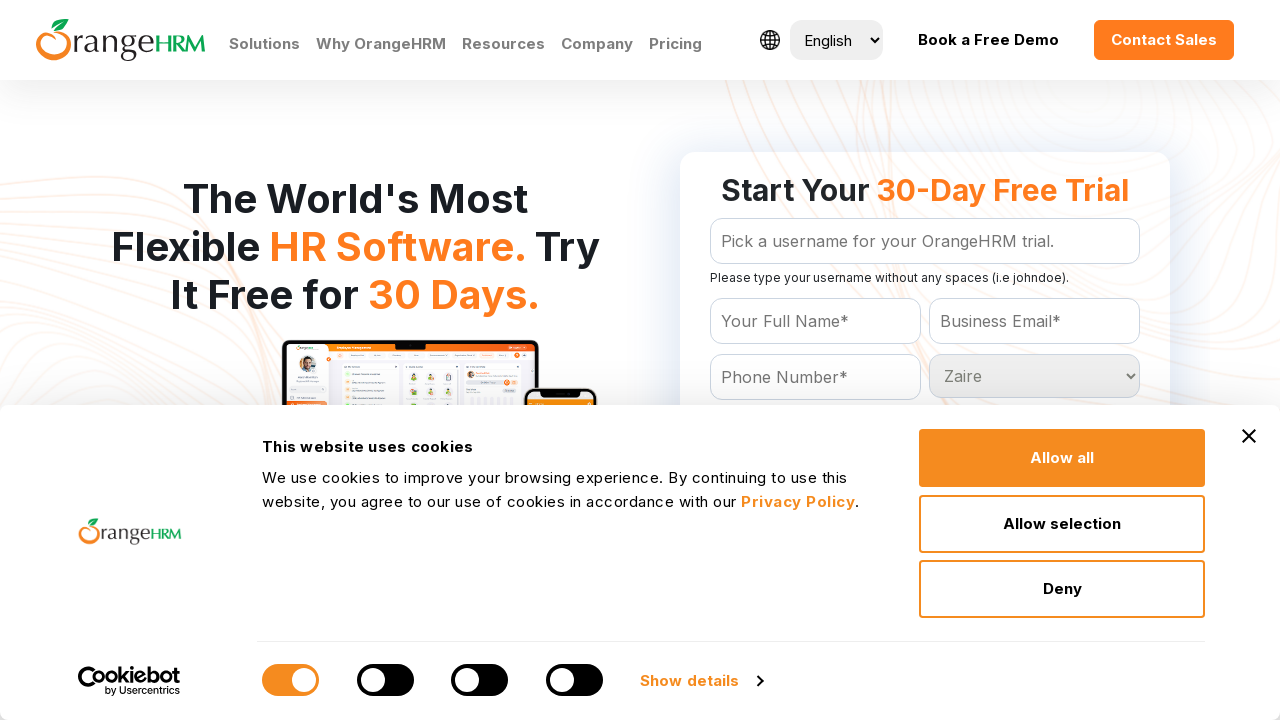

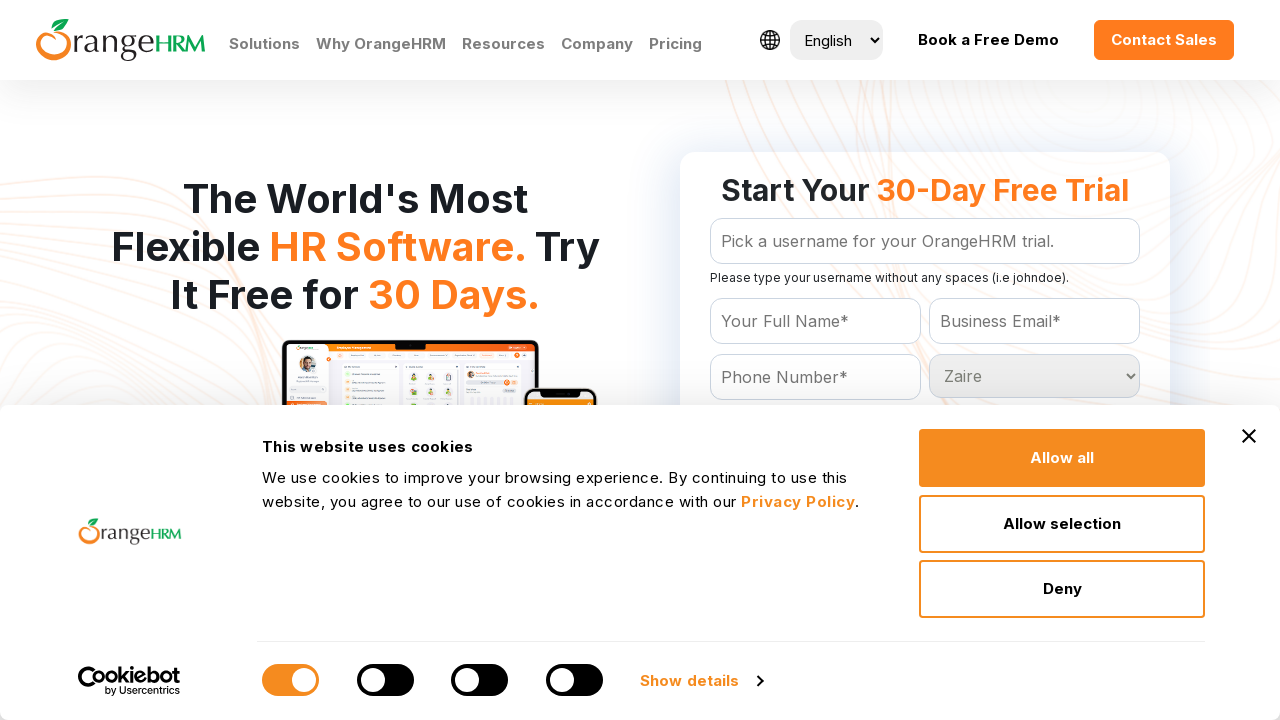